Tests date picker functionality by switching to an iframe, opening the calendar widget, and selecting a specific date (May 15, 2005) by navigating through years and months

Starting URL: https://www.globalsqa.com/demo-site/datepicker/#Simple%20Date%20Picker

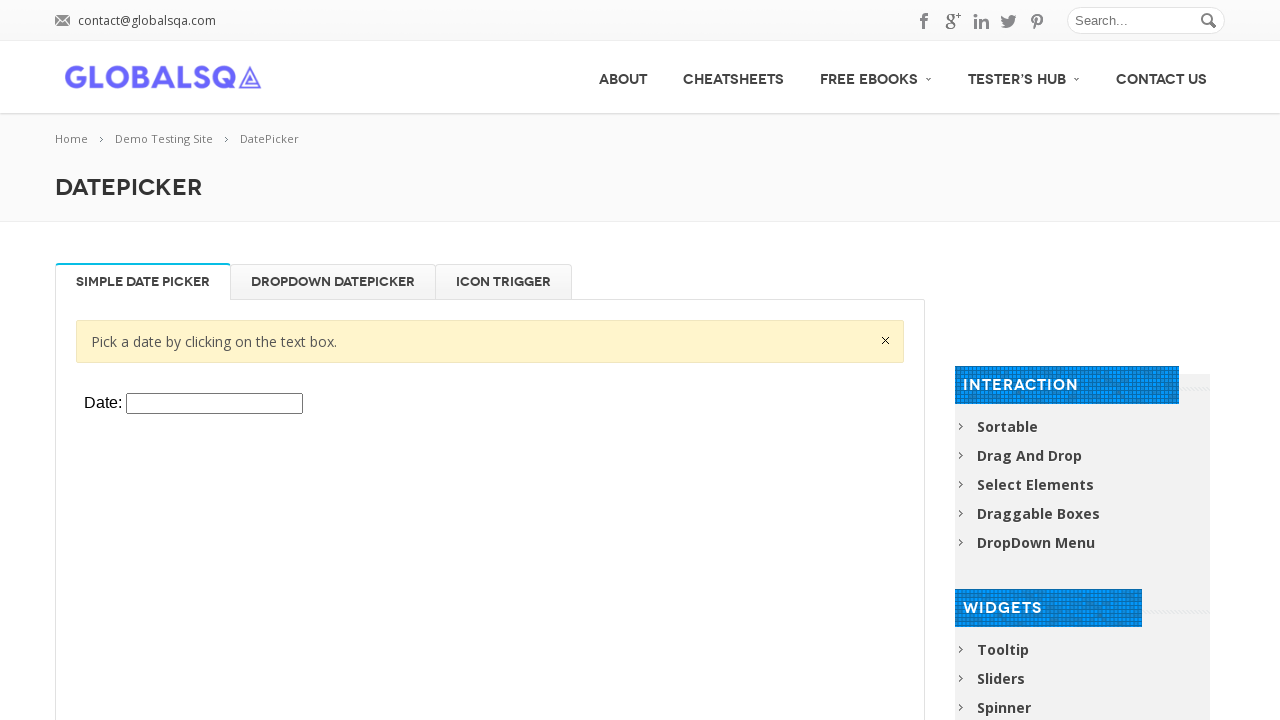

Located iframe containing the date picker
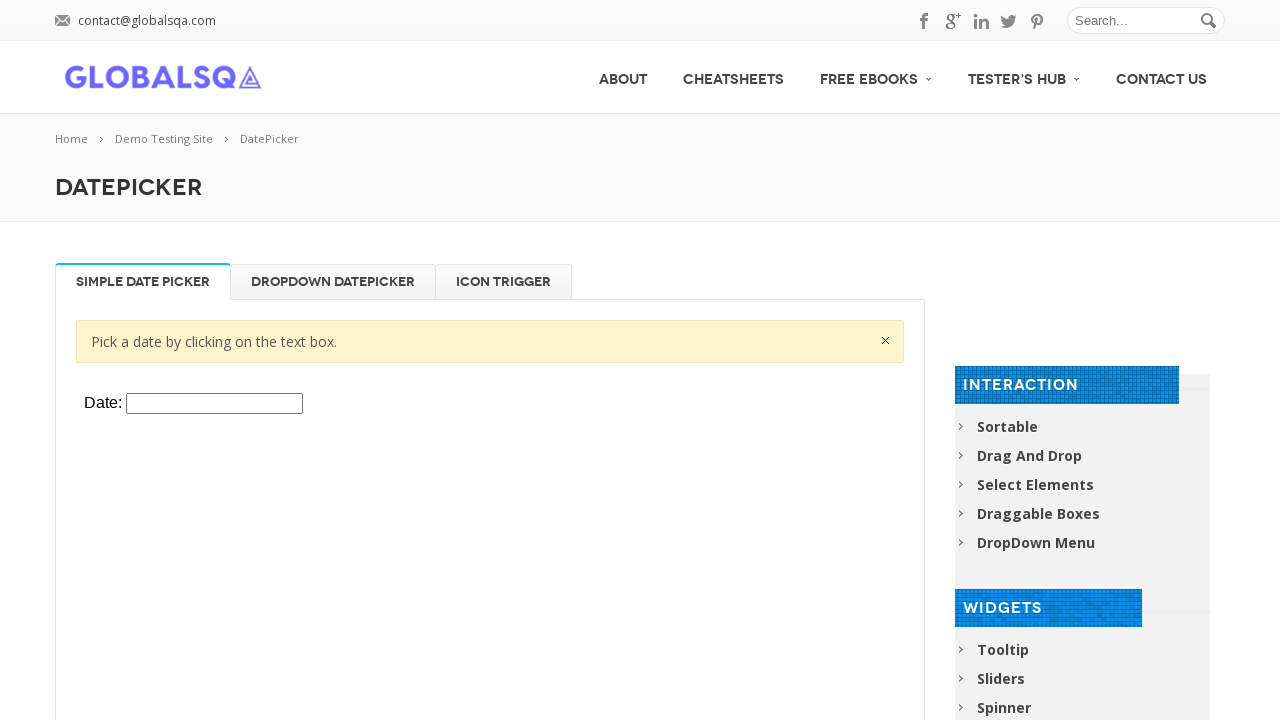

Clicked datepicker input to open calendar widget at (214, 404) on xpath=//div[@class='resp-tabs-container']/div[1]/p/iframe >> internal:control=en
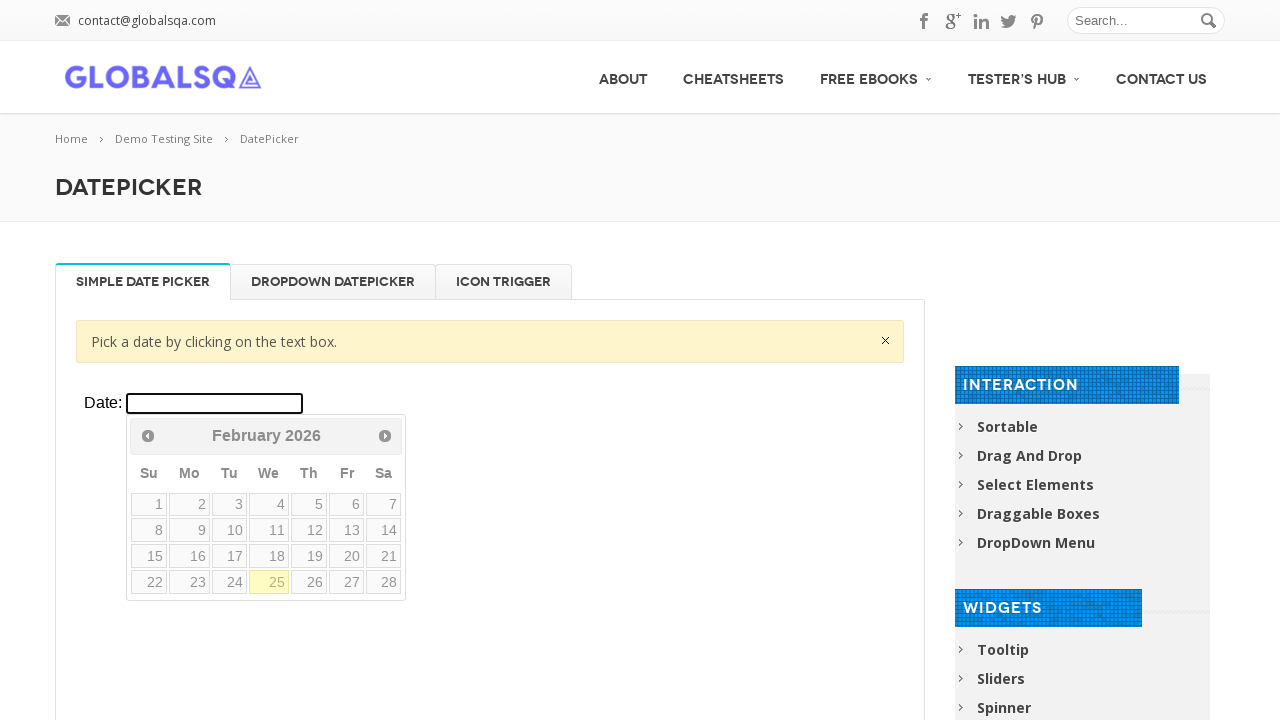

Retrieved current year from calendar: 2026
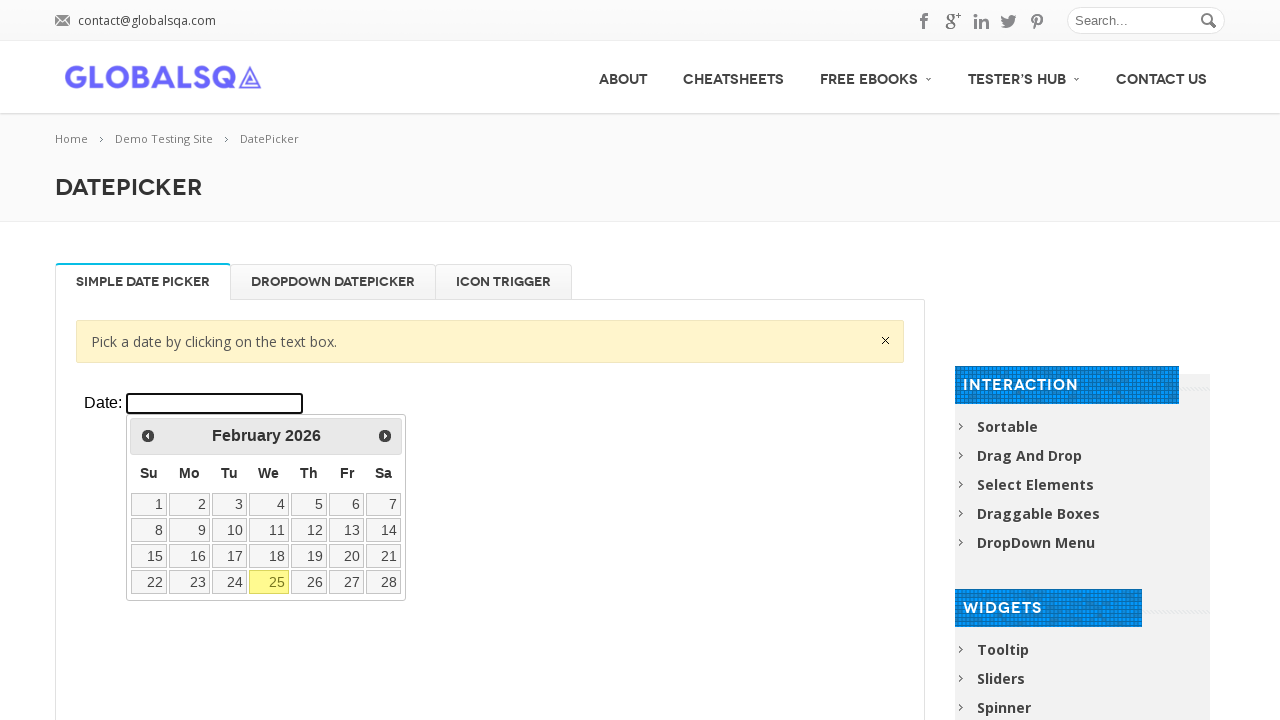

Clicked previous arrow to navigate backward through years at (148, 436) on xpath=//div[@class='resp-tabs-container']/div[1]/p/iframe >> internal:control=en
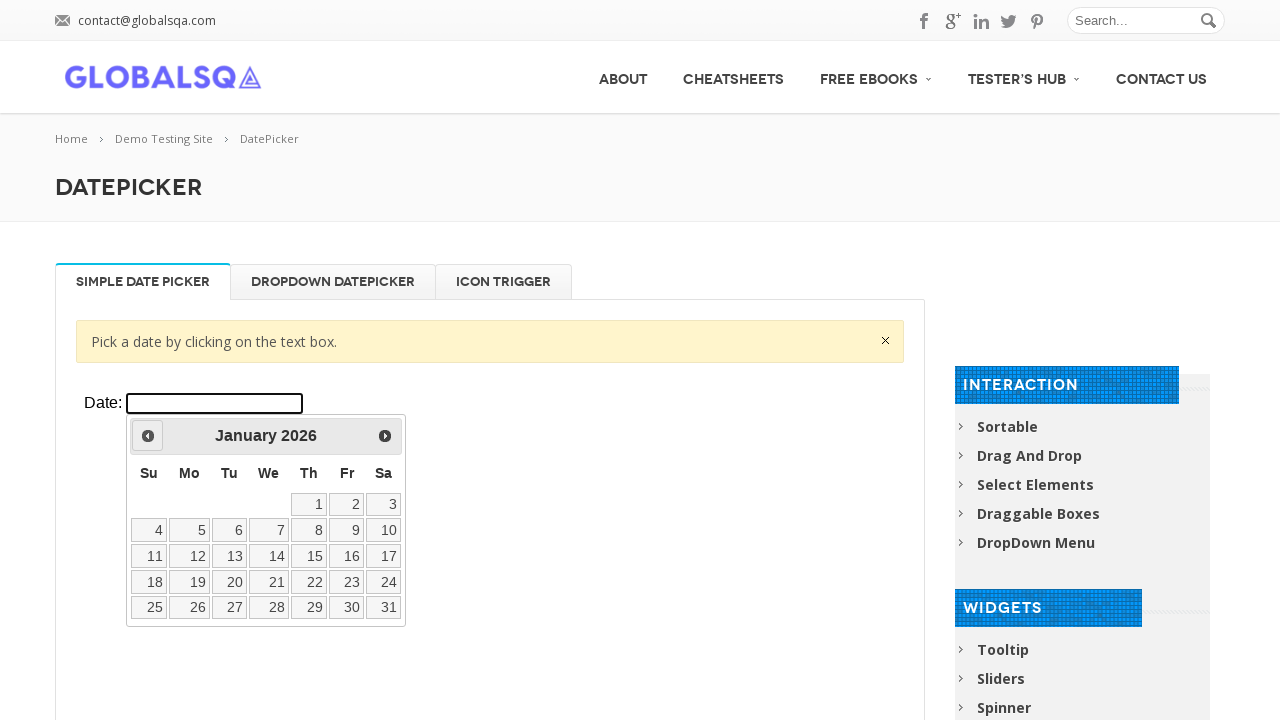

Clicked previous arrow to navigate backward through years at (148, 436) on xpath=//div[@class='resp-tabs-container']/div[1]/p/iframe >> internal:control=en
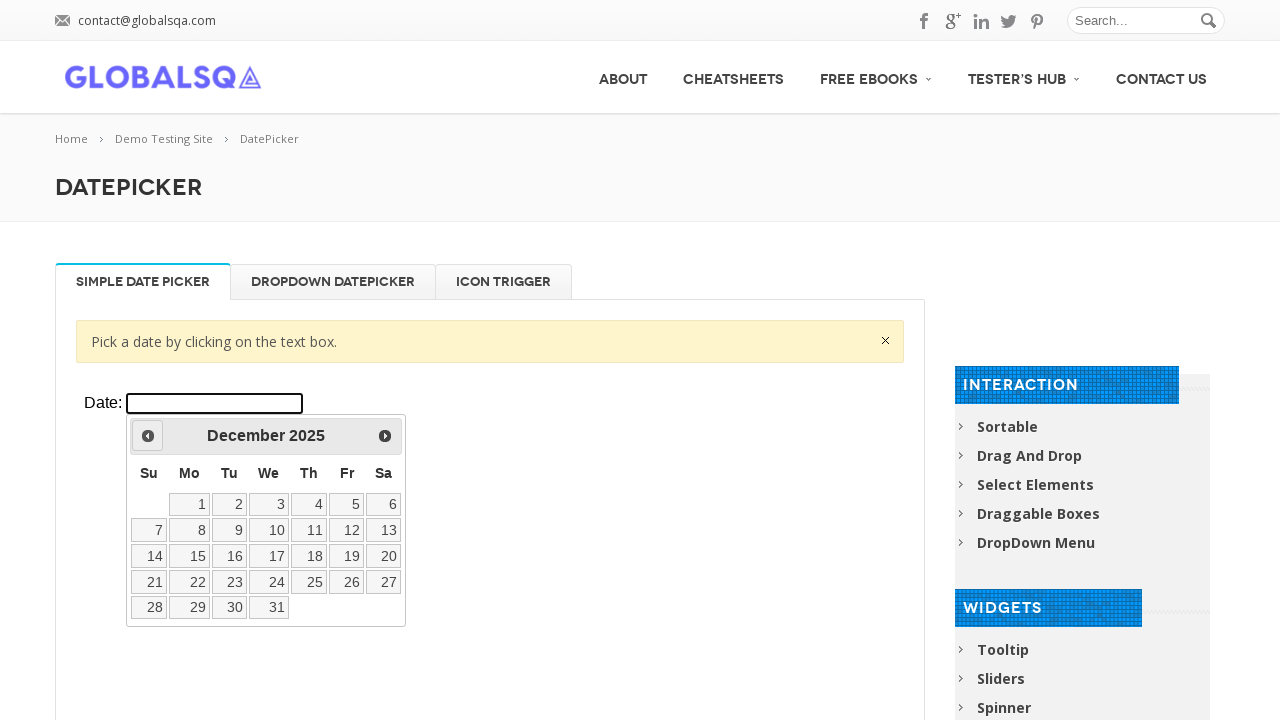

Clicked previous arrow to navigate backward through years at (148, 436) on xpath=//div[@class='resp-tabs-container']/div[1]/p/iframe >> internal:control=en
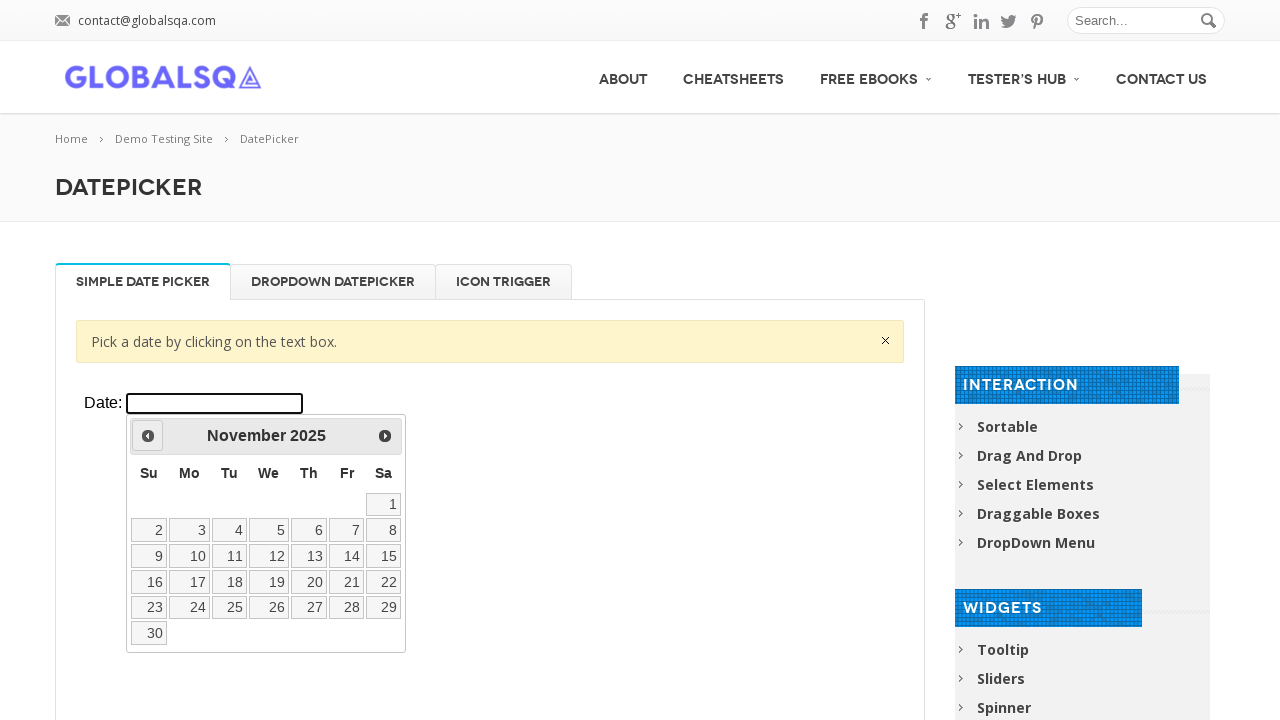

Clicked previous arrow to navigate backward through years at (148, 436) on xpath=//div[@class='resp-tabs-container']/div[1]/p/iframe >> internal:control=en
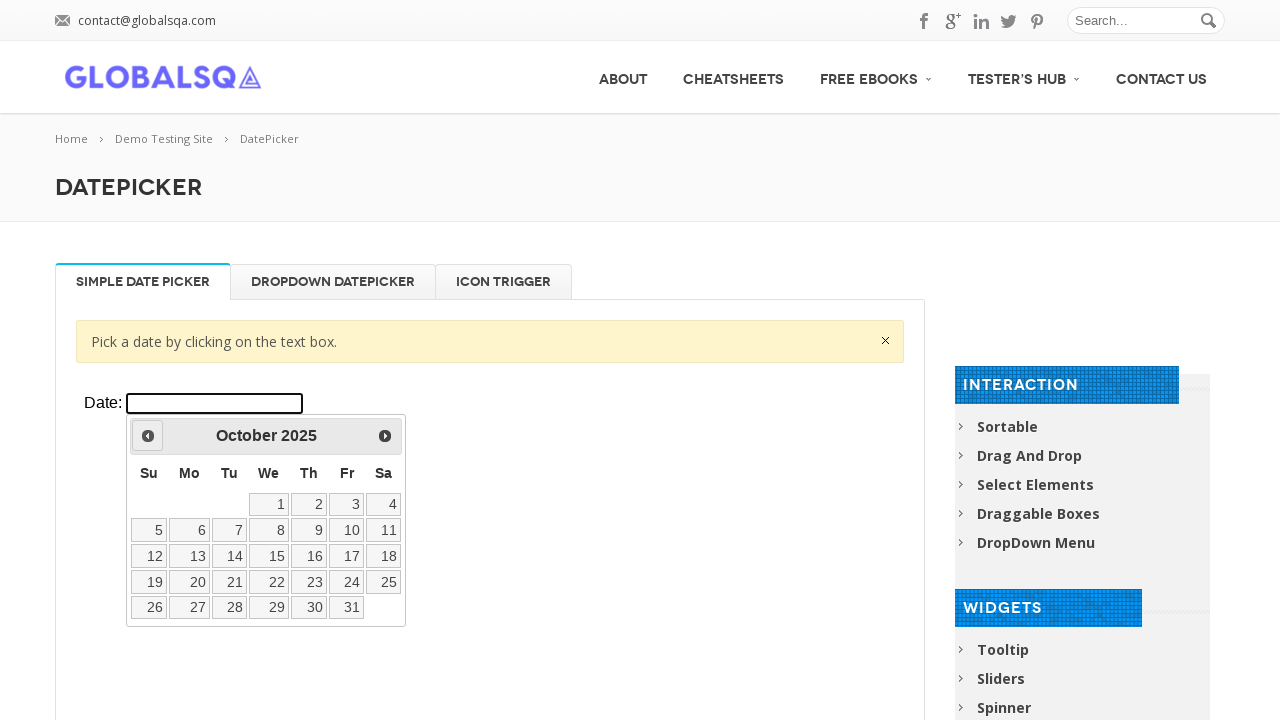

Clicked previous arrow to navigate backward through years at (148, 436) on xpath=//div[@class='resp-tabs-container']/div[1]/p/iframe >> internal:control=en
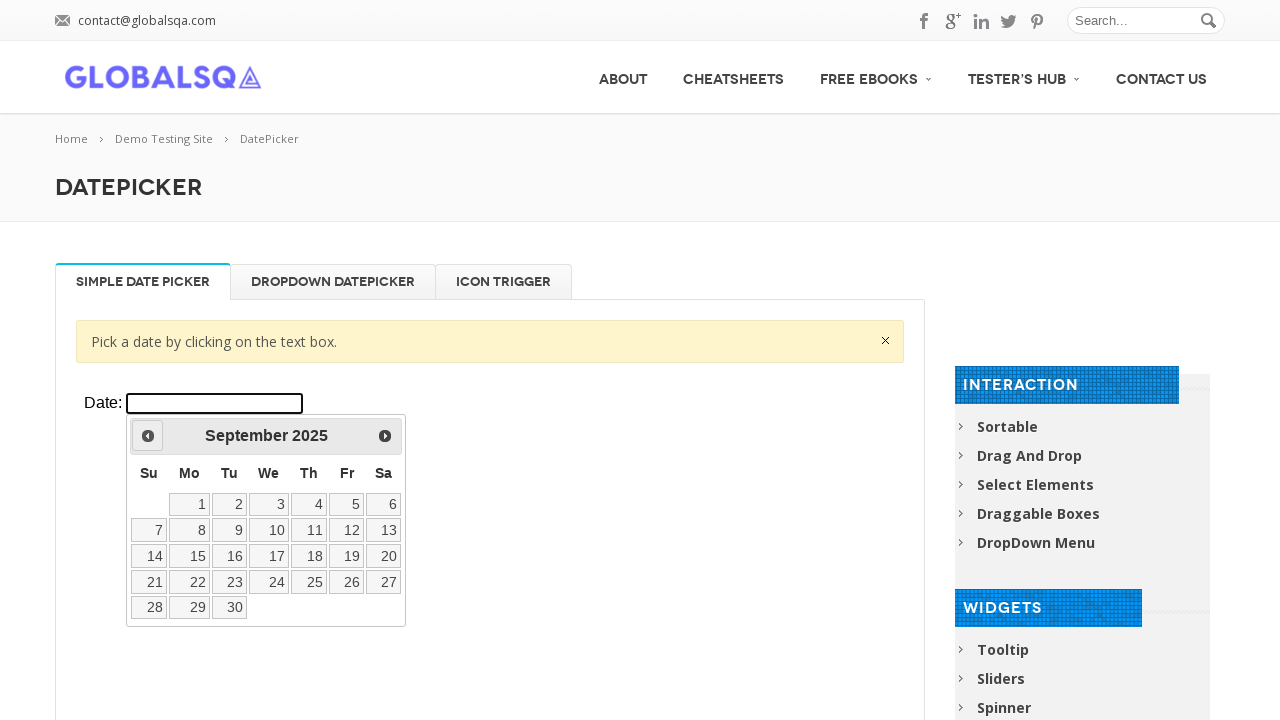

Clicked previous arrow to navigate backward through years at (148, 436) on xpath=//div[@class='resp-tabs-container']/div[1]/p/iframe >> internal:control=en
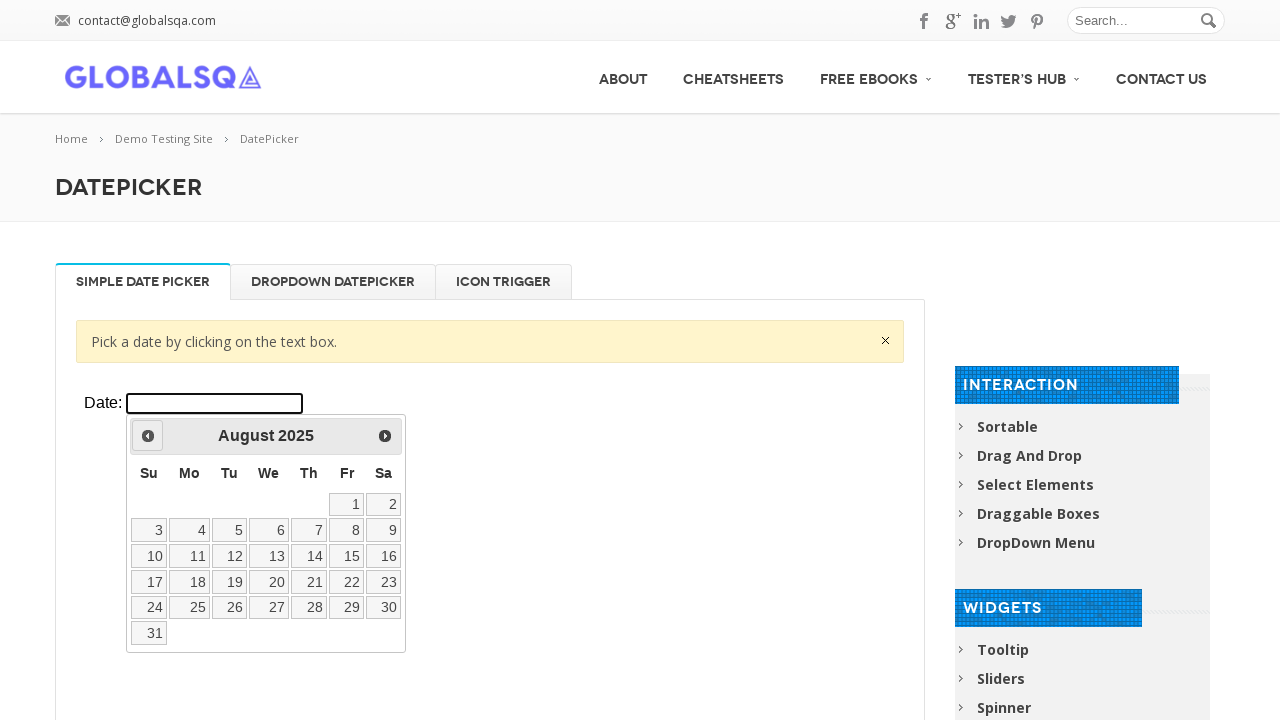

Clicked previous arrow to navigate backward through years at (148, 436) on xpath=//div[@class='resp-tabs-container']/div[1]/p/iframe >> internal:control=en
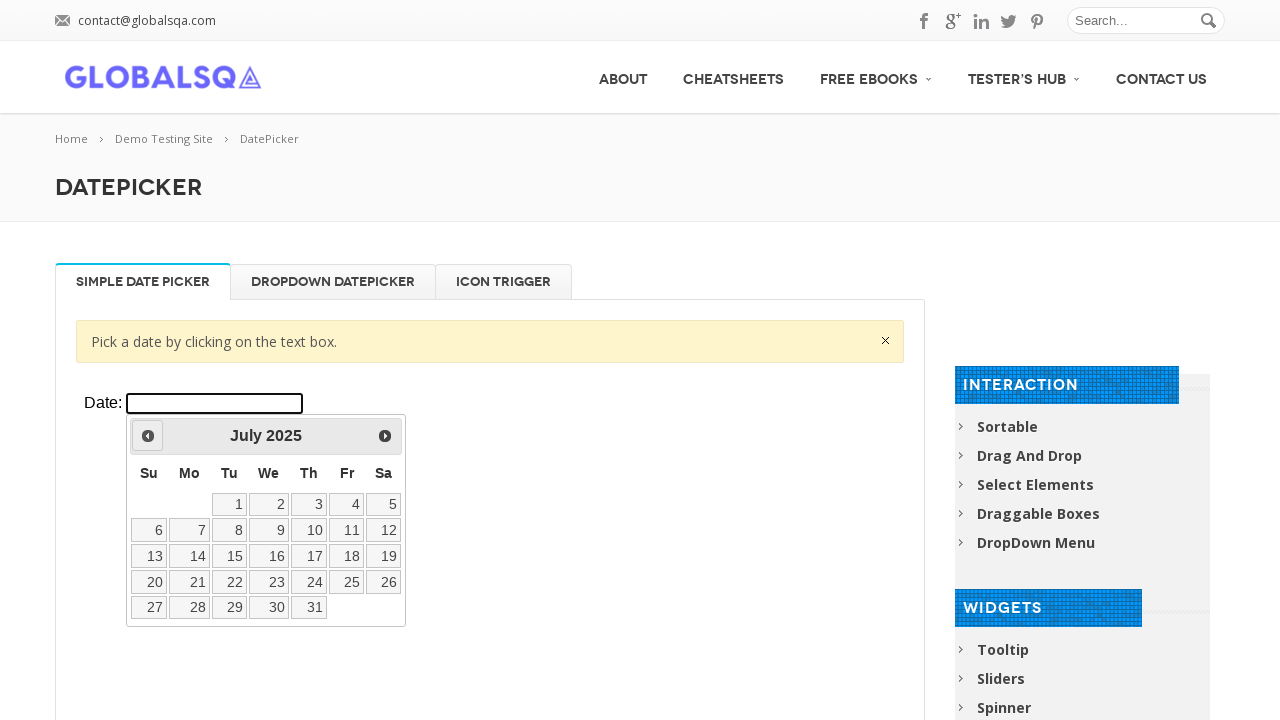

Clicked previous arrow to navigate backward through years at (148, 436) on xpath=//div[@class='resp-tabs-container']/div[1]/p/iframe >> internal:control=en
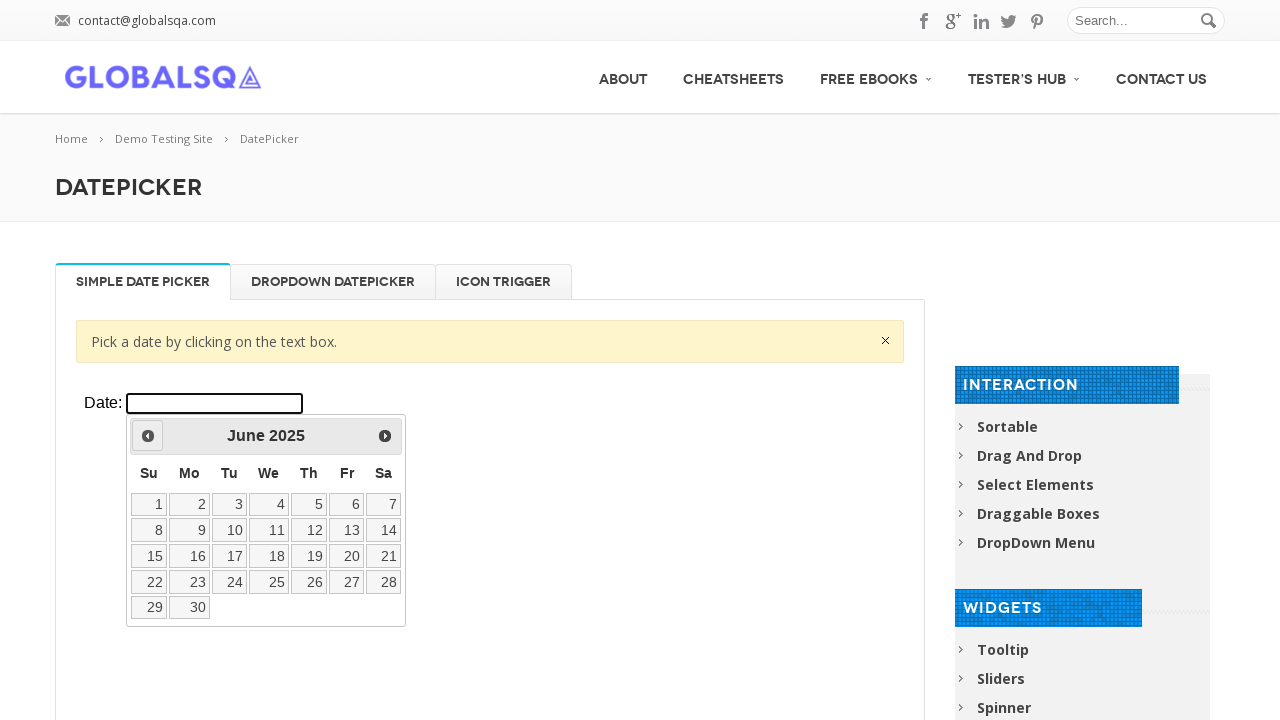

Clicked previous arrow to navigate backward through years at (148, 436) on xpath=//div[@class='resp-tabs-container']/div[1]/p/iframe >> internal:control=en
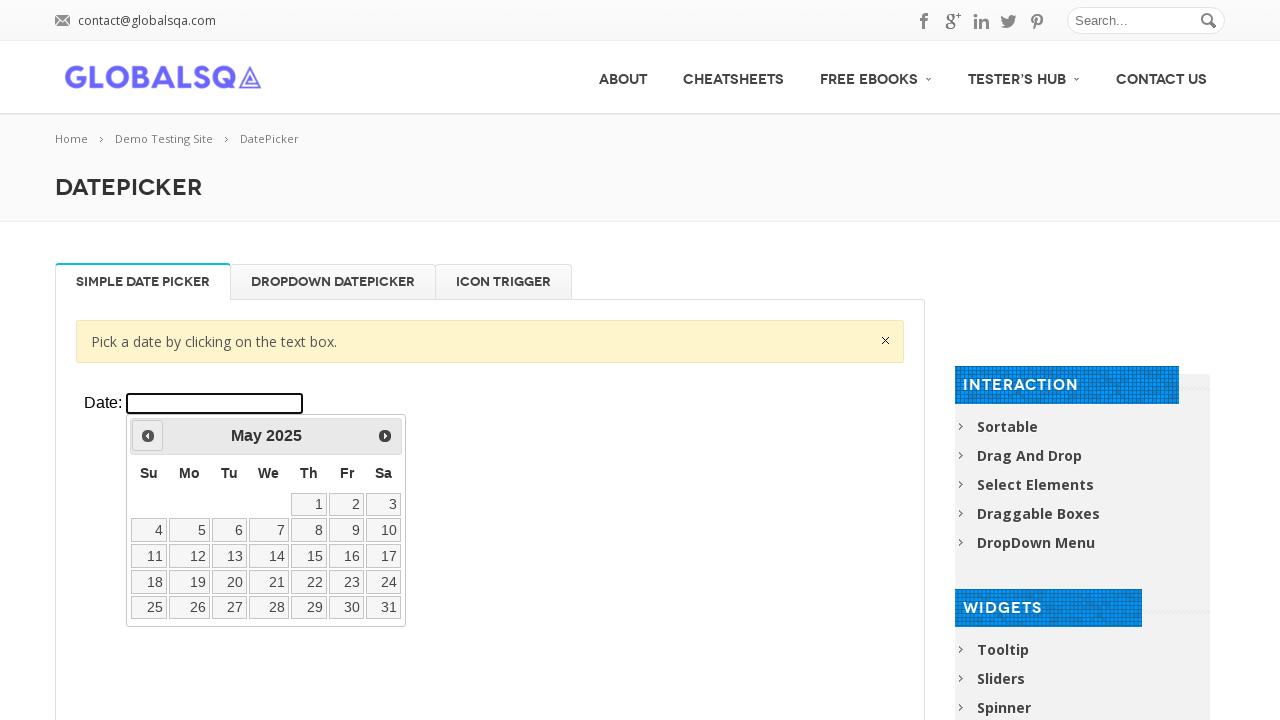

Clicked previous arrow to navigate backward through years at (148, 436) on xpath=//div[@class='resp-tabs-container']/div[1]/p/iframe >> internal:control=en
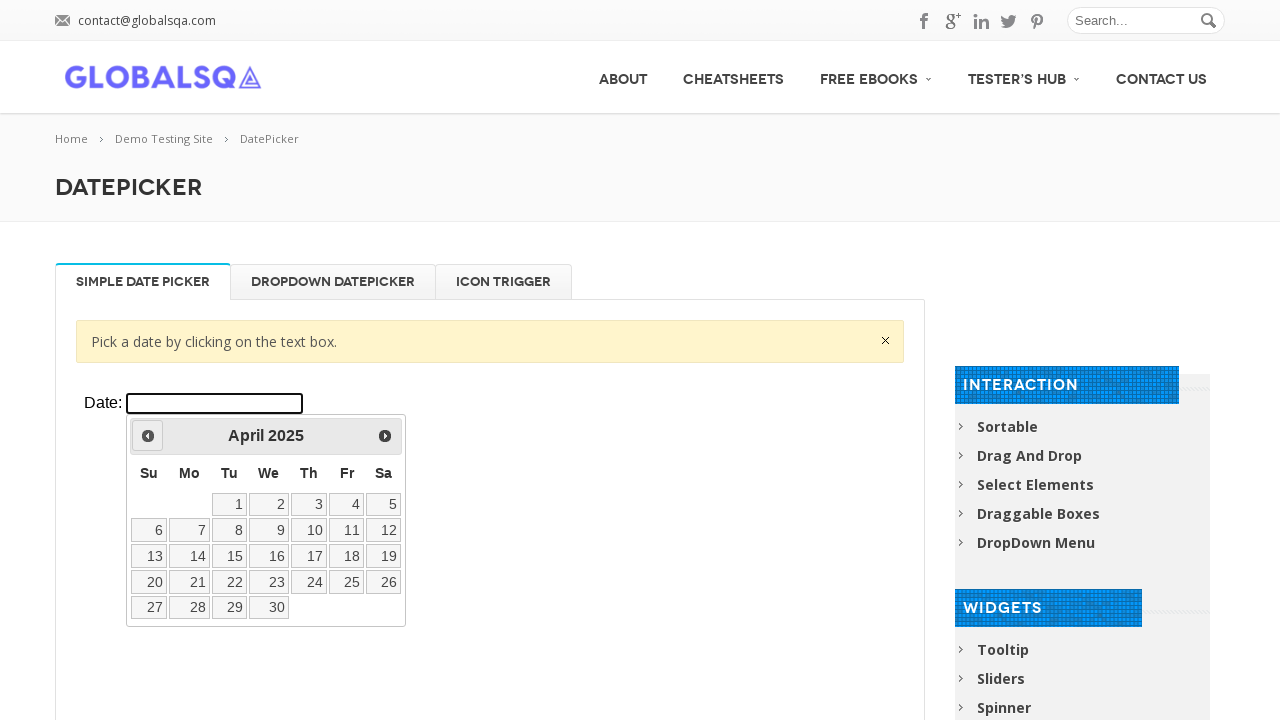

Clicked previous arrow to navigate backward through years at (148, 436) on xpath=//div[@class='resp-tabs-container']/div[1]/p/iframe >> internal:control=en
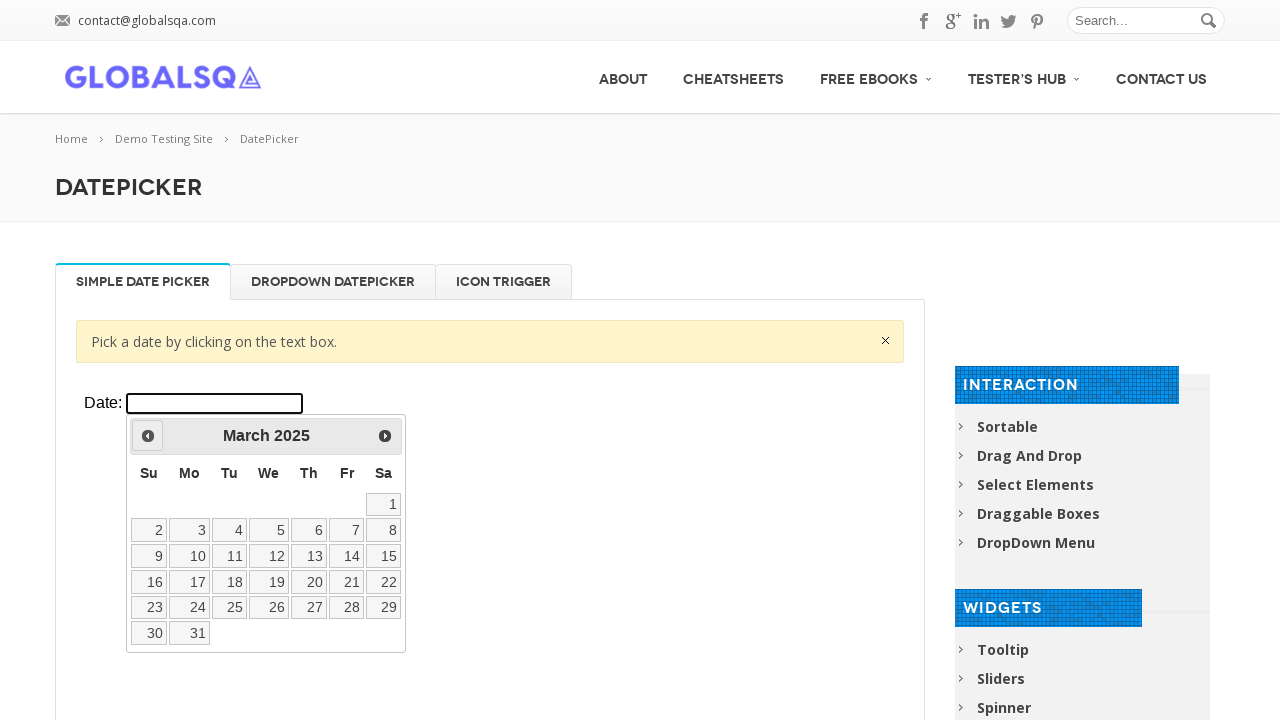

Clicked previous arrow to navigate backward through years at (148, 436) on xpath=//div[@class='resp-tabs-container']/div[1]/p/iframe >> internal:control=en
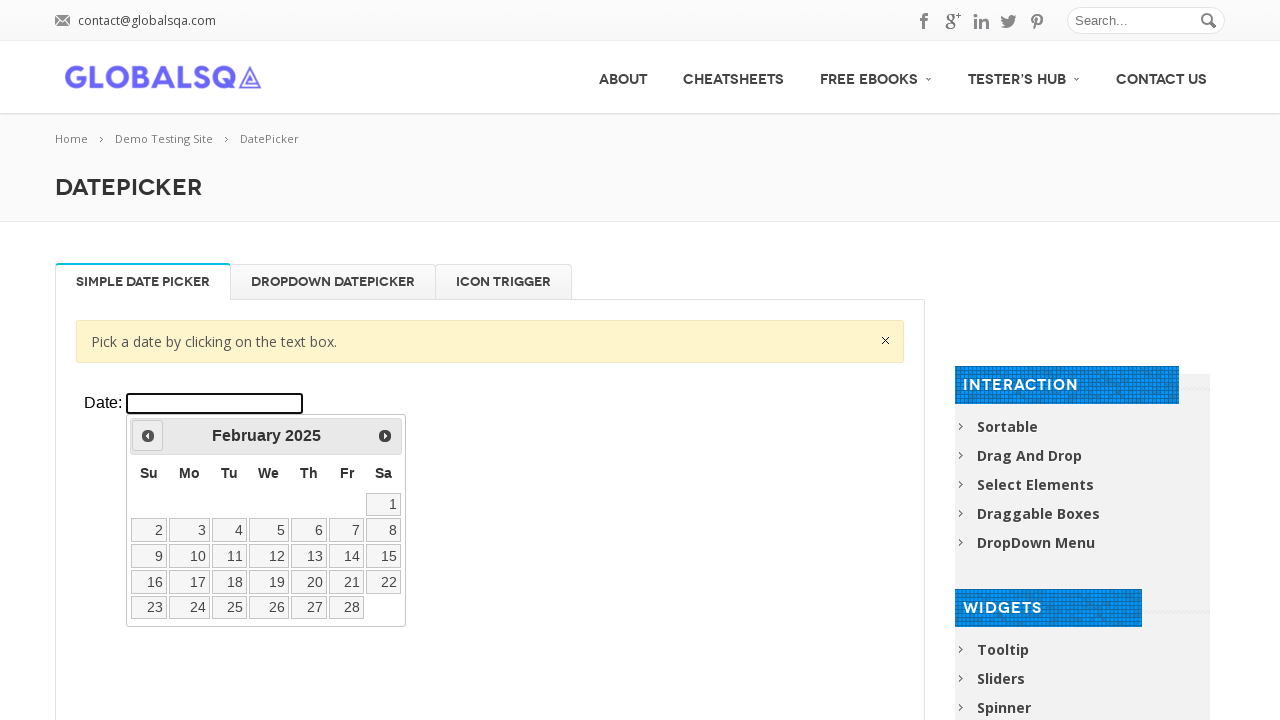

Clicked previous arrow to navigate backward through years at (148, 436) on xpath=//div[@class='resp-tabs-container']/div[1]/p/iframe >> internal:control=en
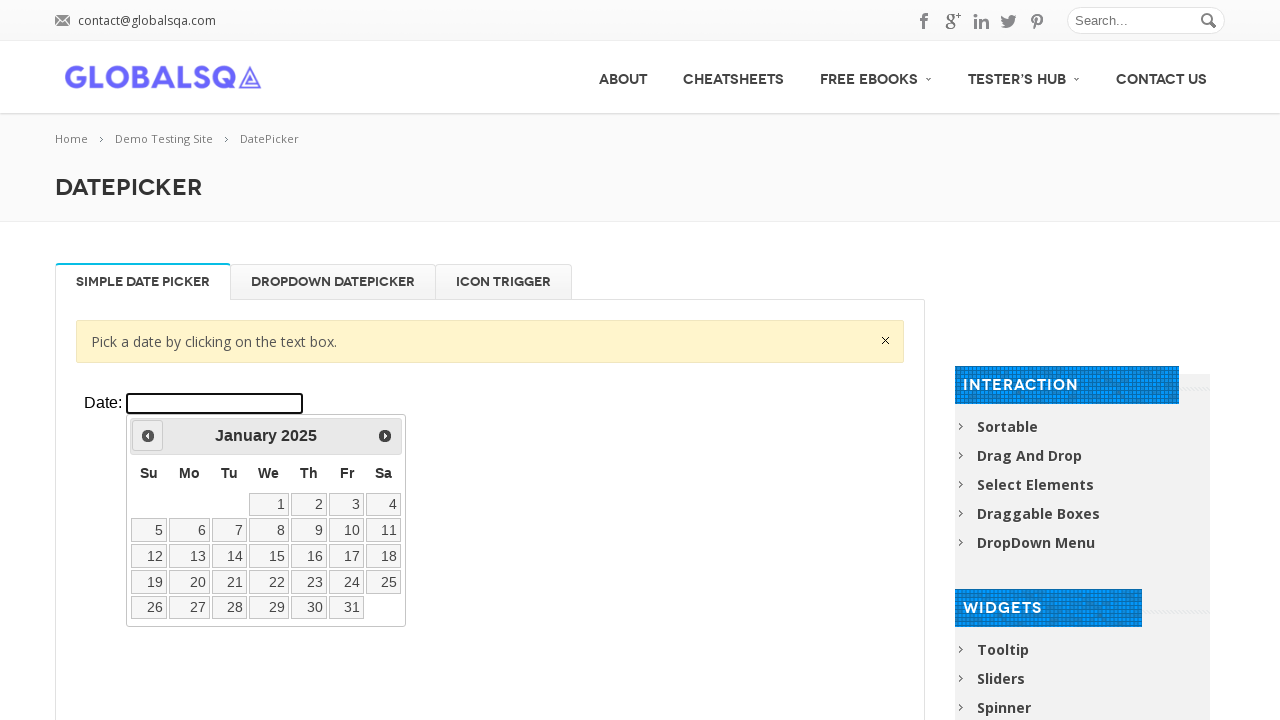

Clicked previous arrow to navigate backward through years at (148, 436) on xpath=//div[@class='resp-tabs-container']/div[1]/p/iframe >> internal:control=en
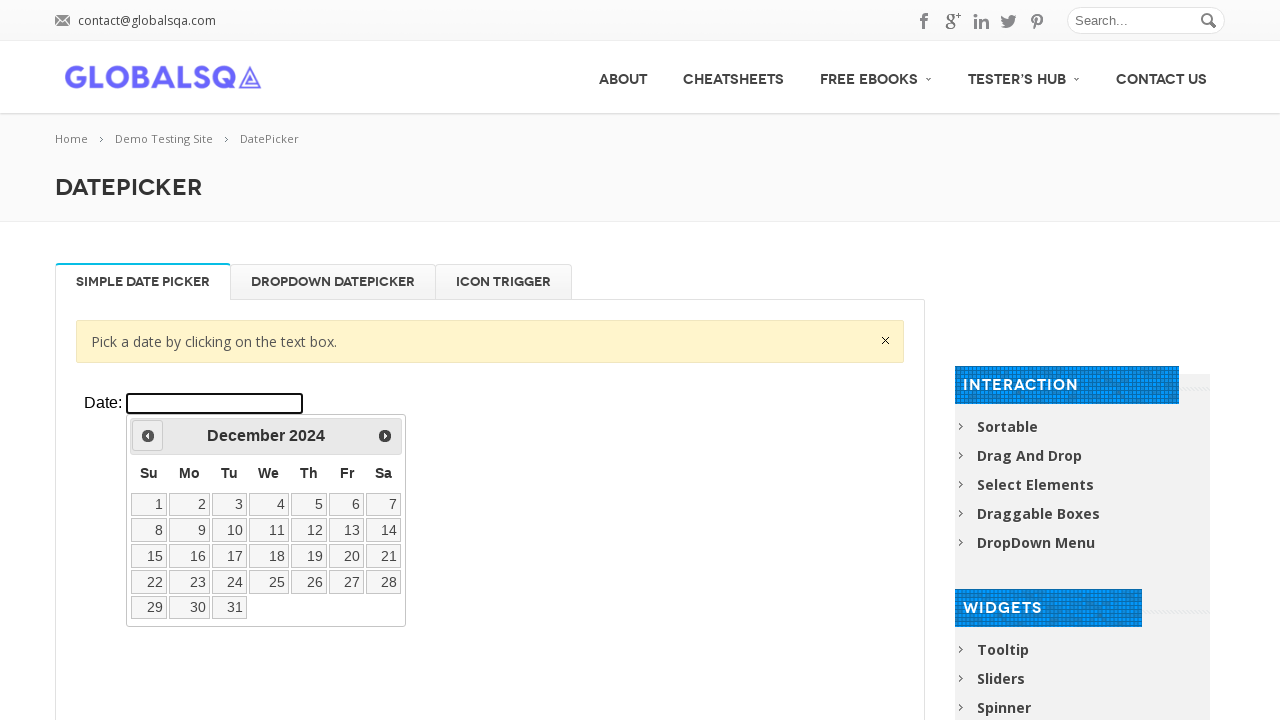

Clicked previous arrow to navigate backward through years at (148, 436) on xpath=//div[@class='resp-tabs-container']/div[1]/p/iframe >> internal:control=en
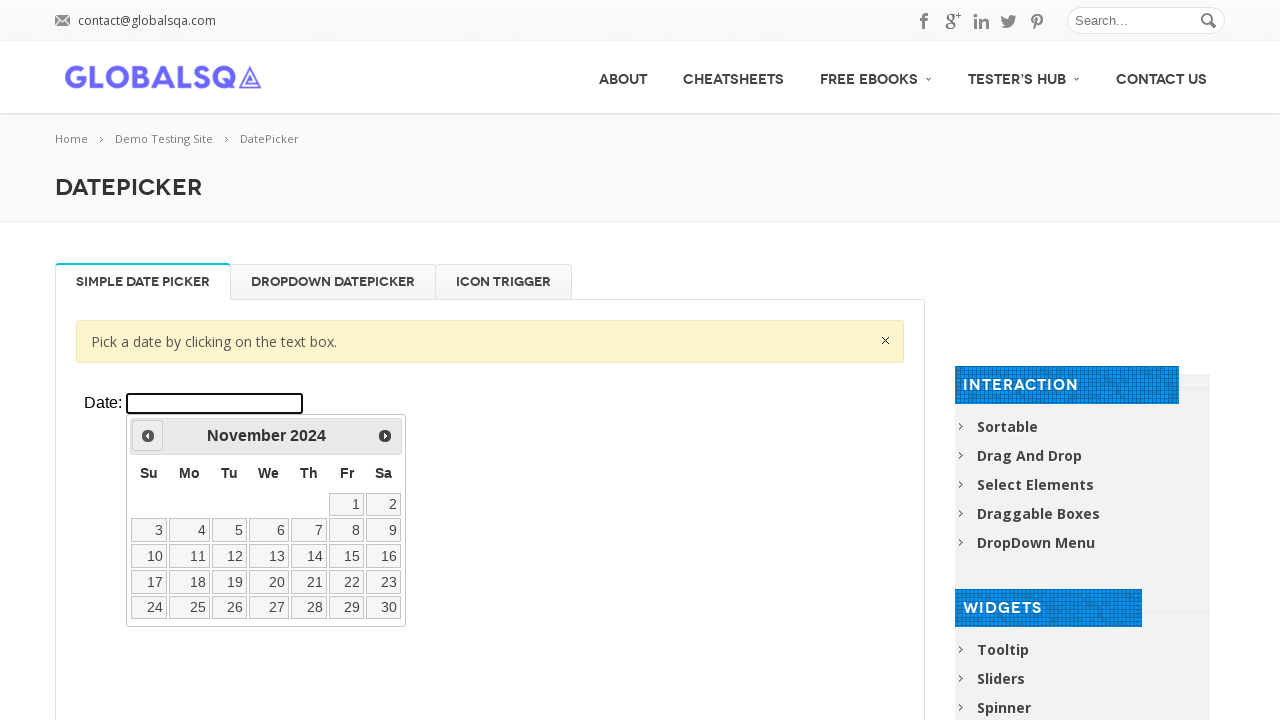

Clicked previous arrow to navigate backward through years at (148, 436) on xpath=//div[@class='resp-tabs-container']/div[1]/p/iframe >> internal:control=en
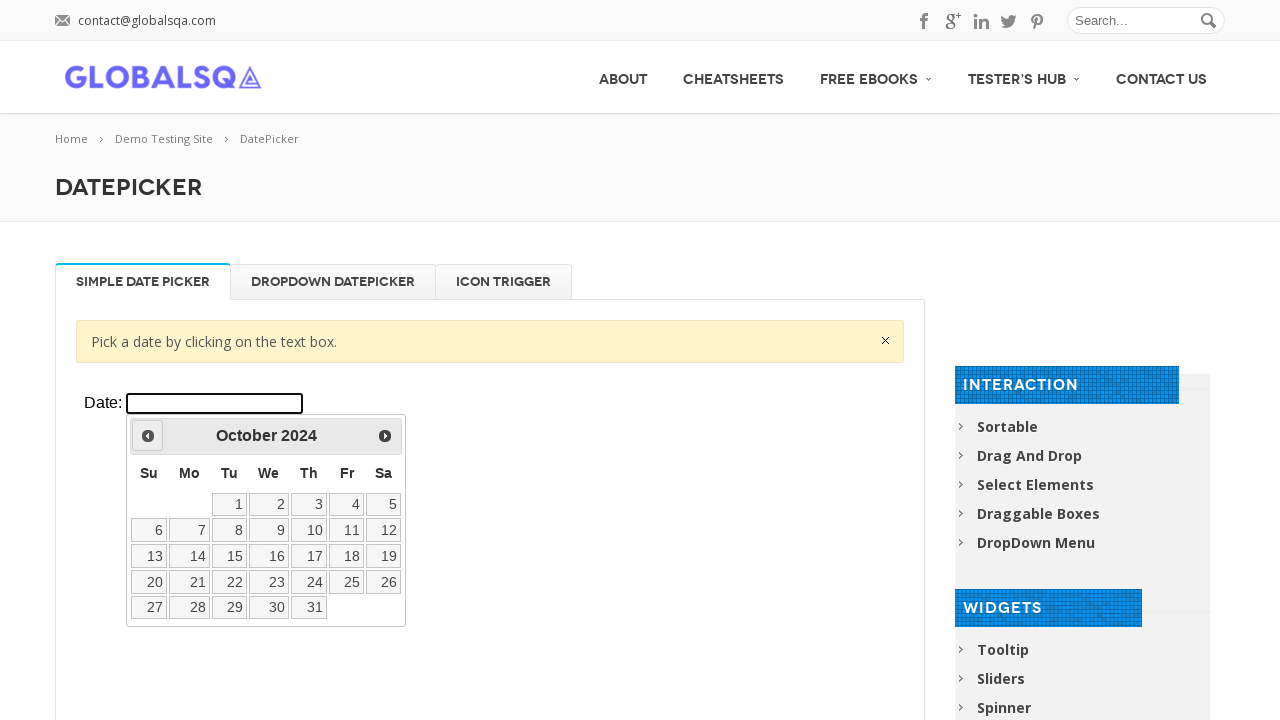

Clicked previous arrow to navigate backward through years at (148, 436) on xpath=//div[@class='resp-tabs-container']/div[1]/p/iframe >> internal:control=en
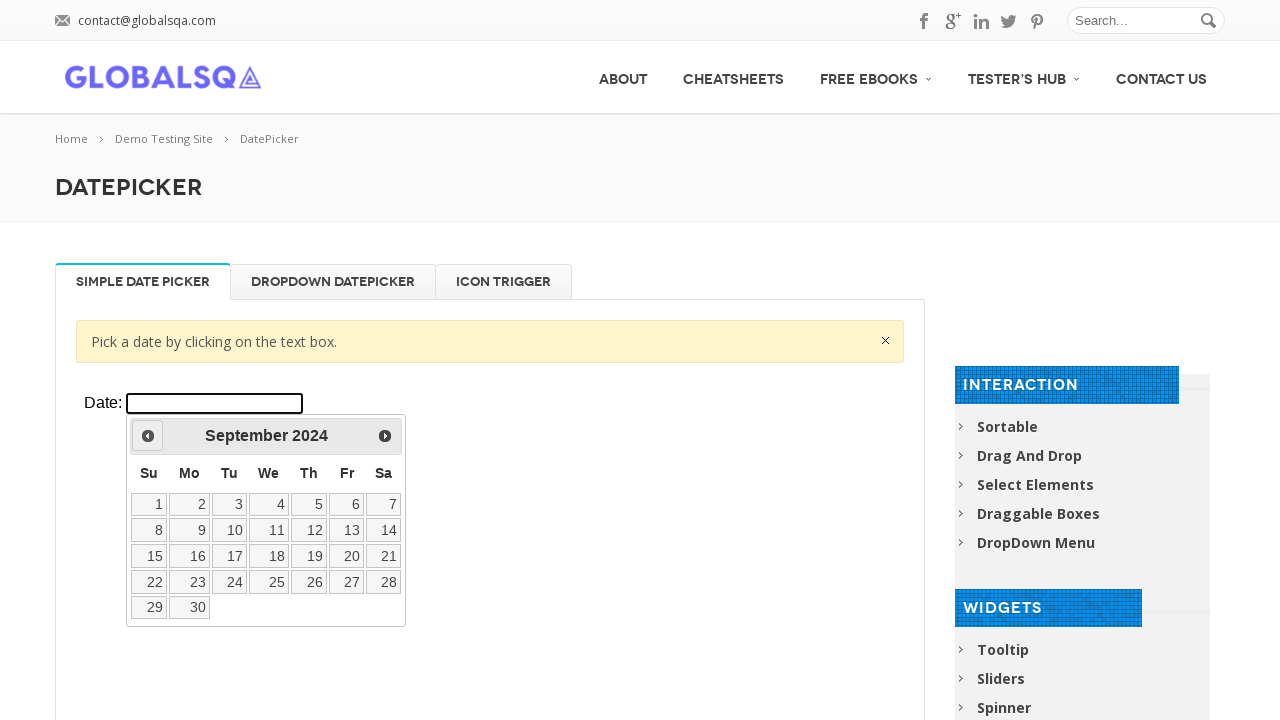

Clicked previous arrow to navigate backward through years at (148, 436) on xpath=//div[@class='resp-tabs-container']/div[1]/p/iframe >> internal:control=en
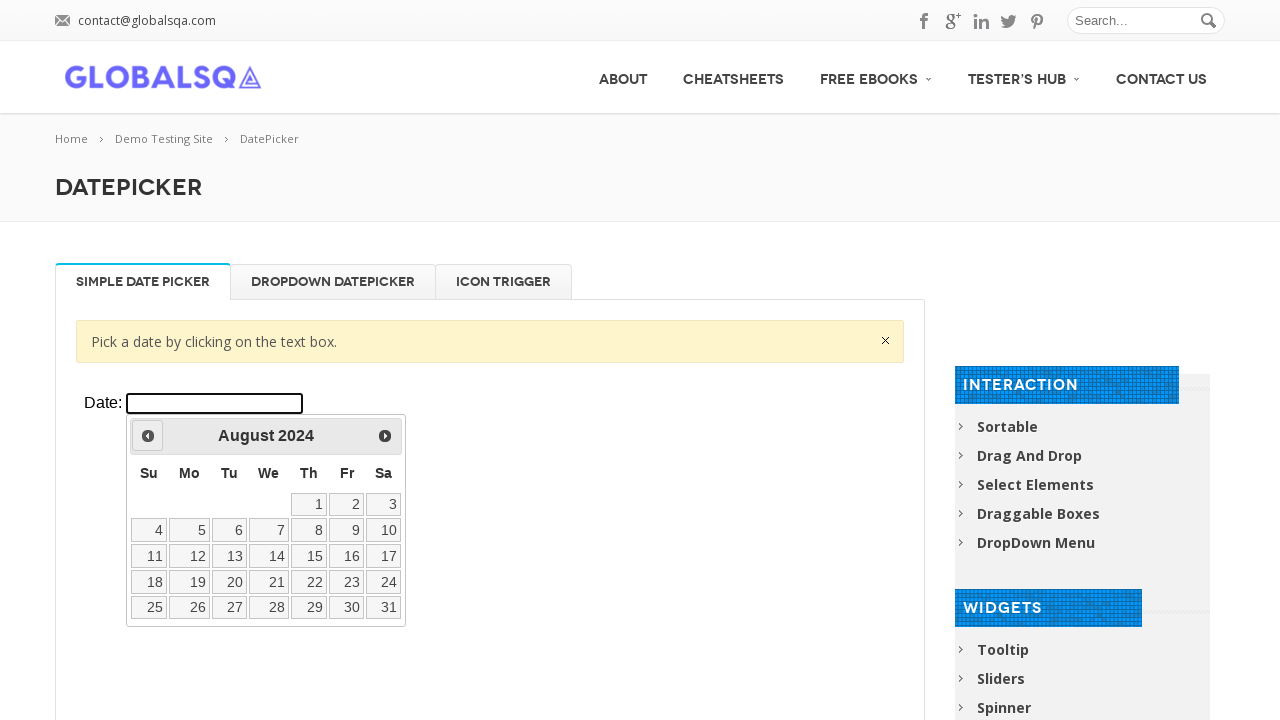

Clicked previous arrow to navigate backward through years at (148, 436) on xpath=//div[@class='resp-tabs-container']/div[1]/p/iframe >> internal:control=en
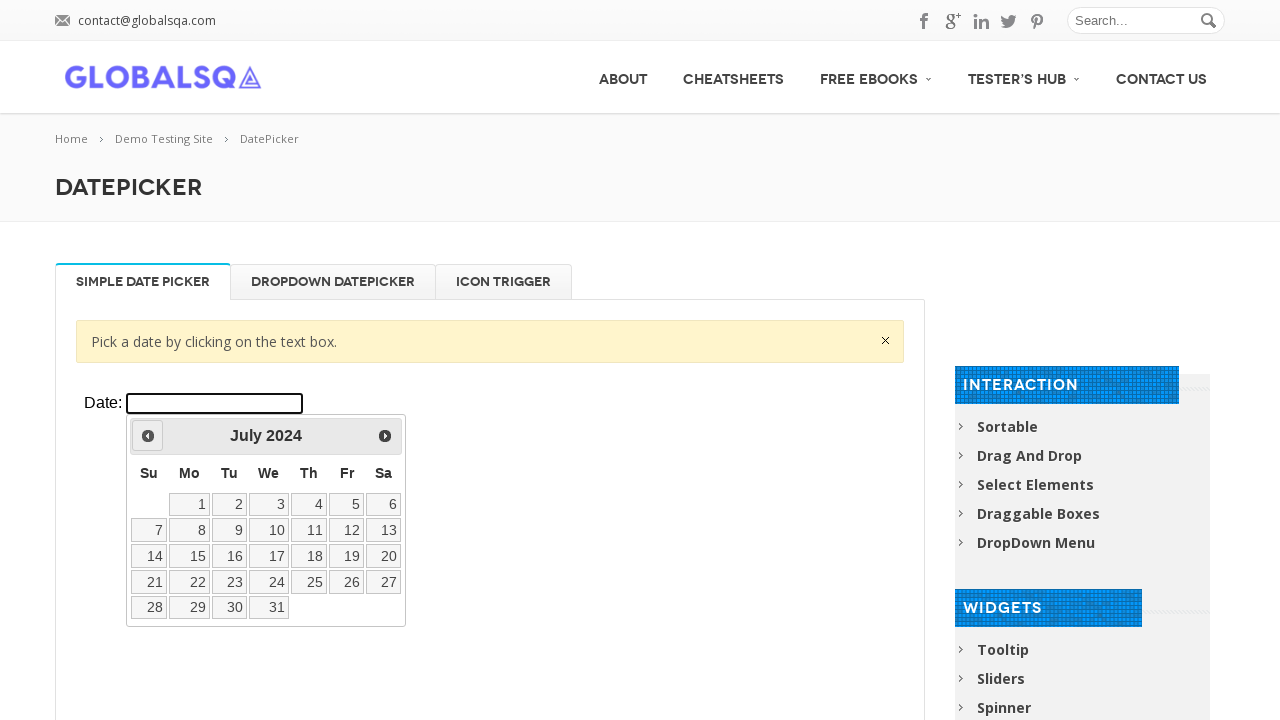

Clicked previous arrow to navigate backward through years at (148, 436) on xpath=//div[@class='resp-tabs-container']/div[1]/p/iframe >> internal:control=en
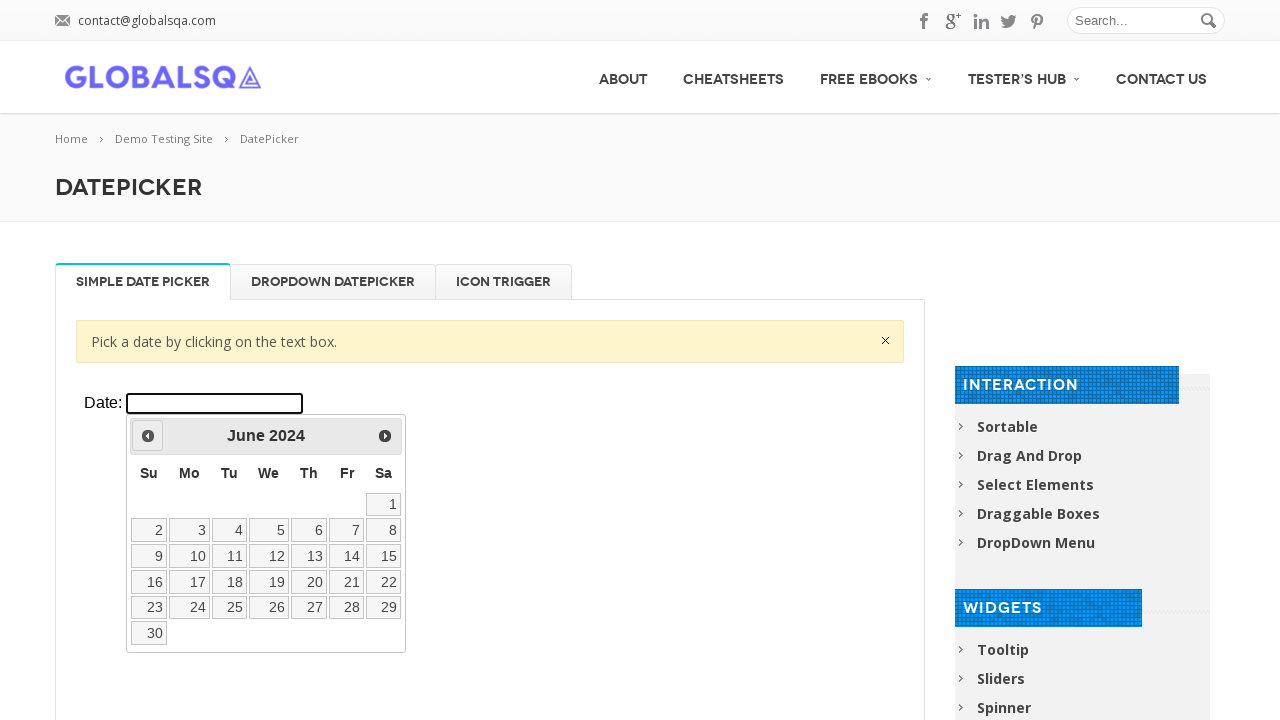

Clicked previous arrow to navigate backward through years at (148, 436) on xpath=//div[@class='resp-tabs-container']/div[1]/p/iframe >> internal:control=en
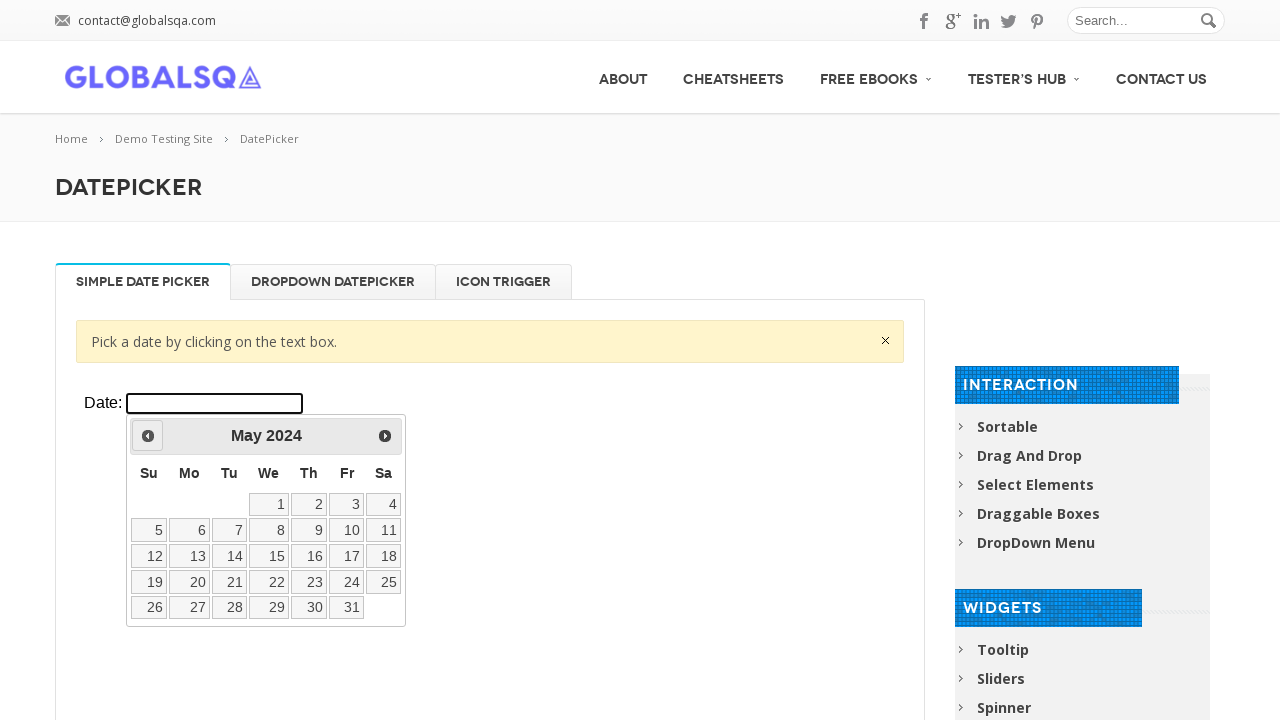

Clicked previous arrow to navigate backward through years at (148, 436) on xpath=//div[@class='resp-tabs-container']/div[1]/p/iframe >> internal:control=en
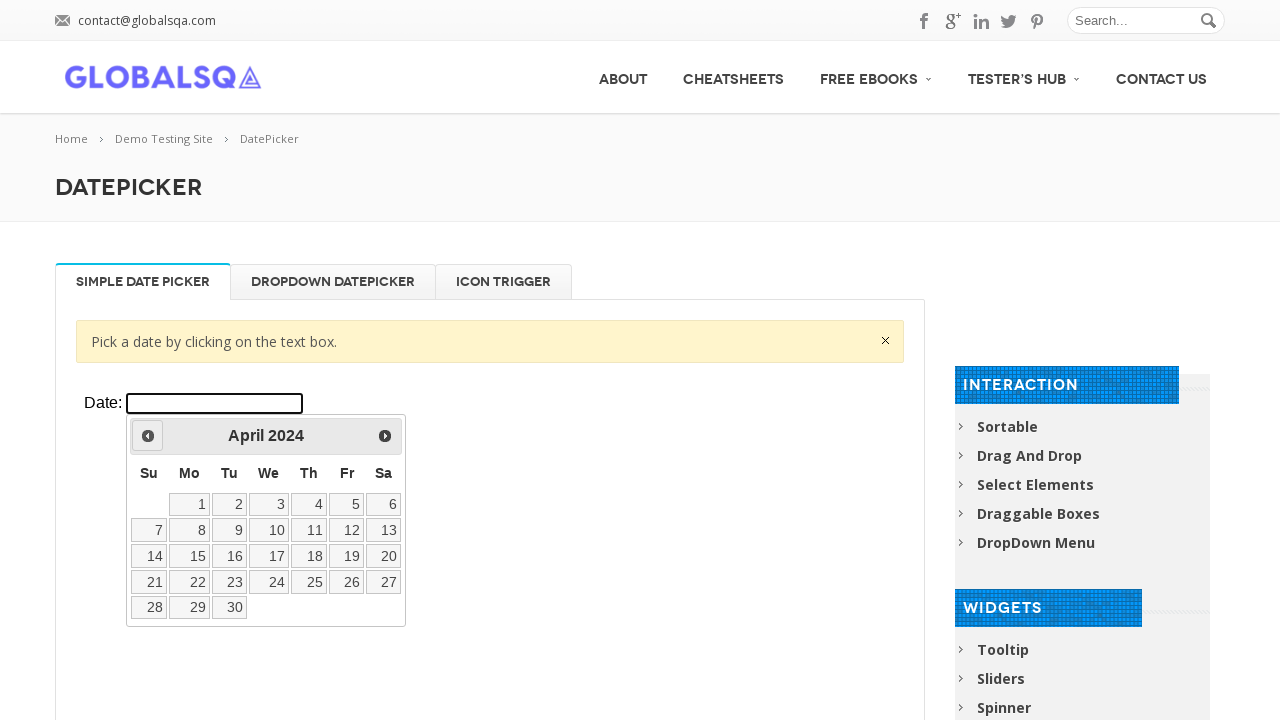

Clicked previous arrow to navigate backward through years at (148, 436) on xpath=//div[@class='resp-tabs-container']/div[1]/p/iframe >> internal:control=en
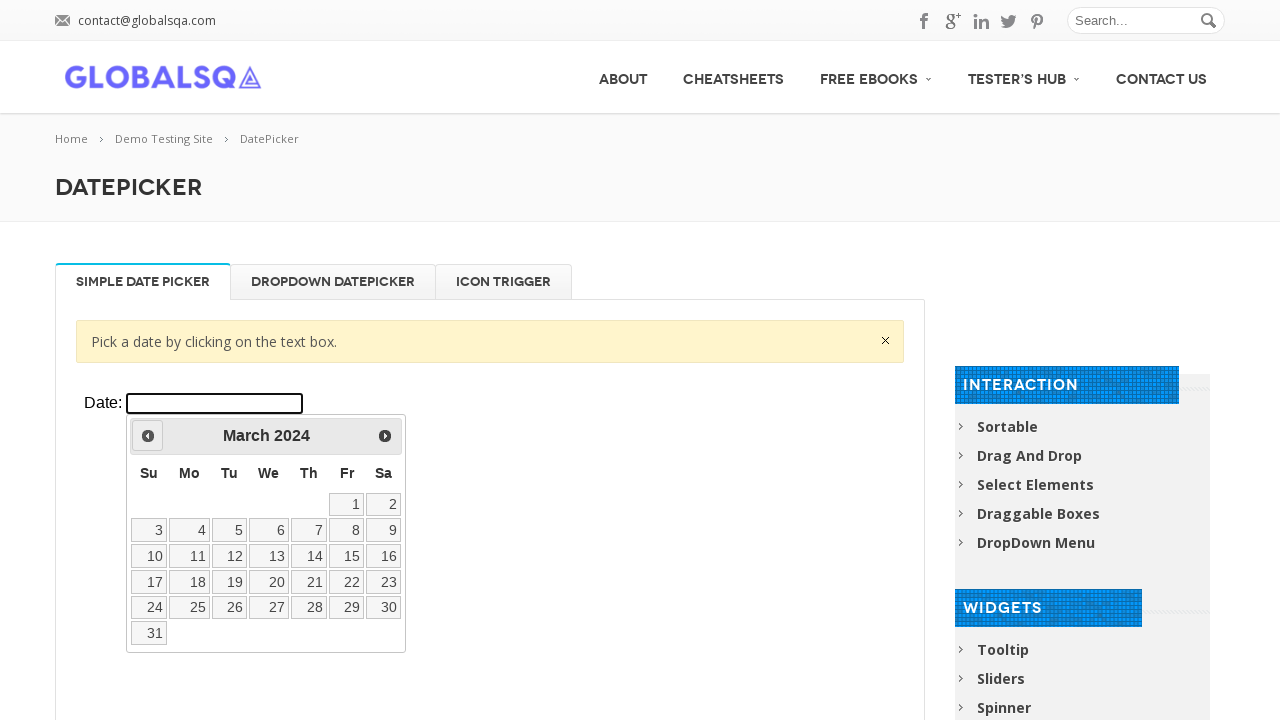

Clicked previous arrow to navigate backward through years at (148, 436) on xpath=//div[@class='resp-tabs-container']/div[1]/p/iframe >> internal:control=en
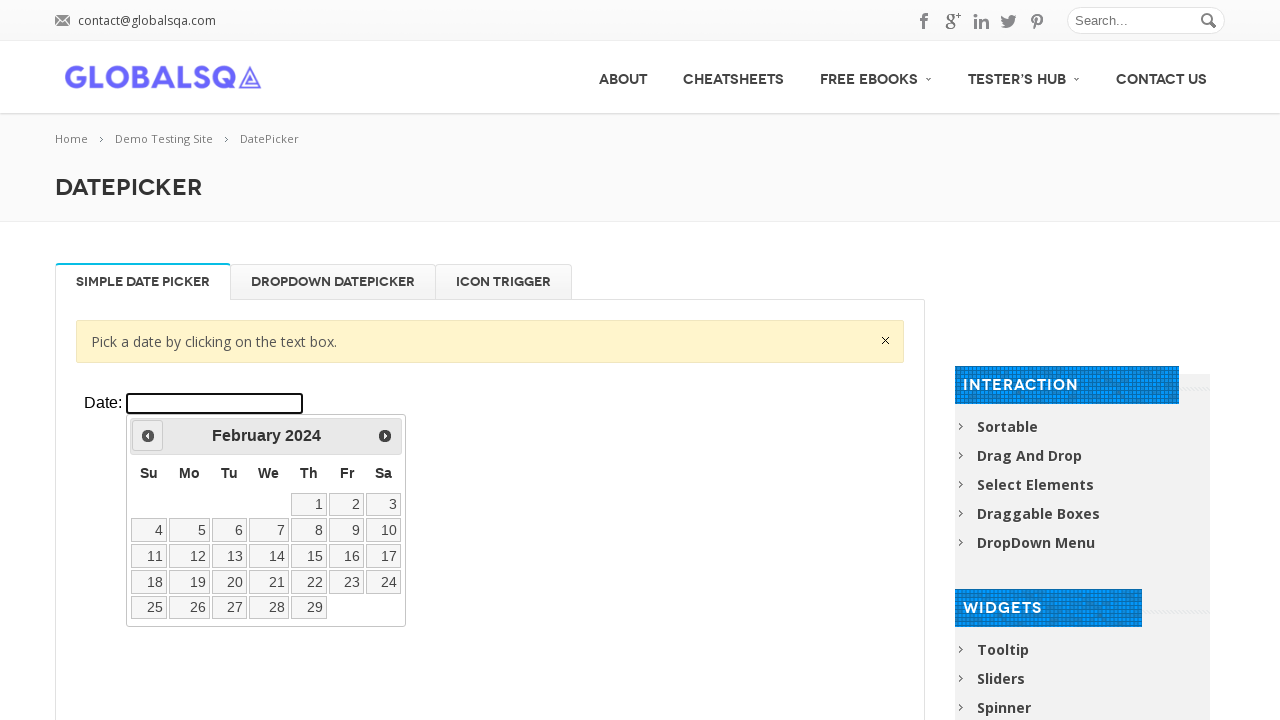

Clicked previous arrow to navigate backward through years at (148, 436) on xpath=//div[@class='resp-tabs-container']/div[1]/p/iframe >> internal:control=en
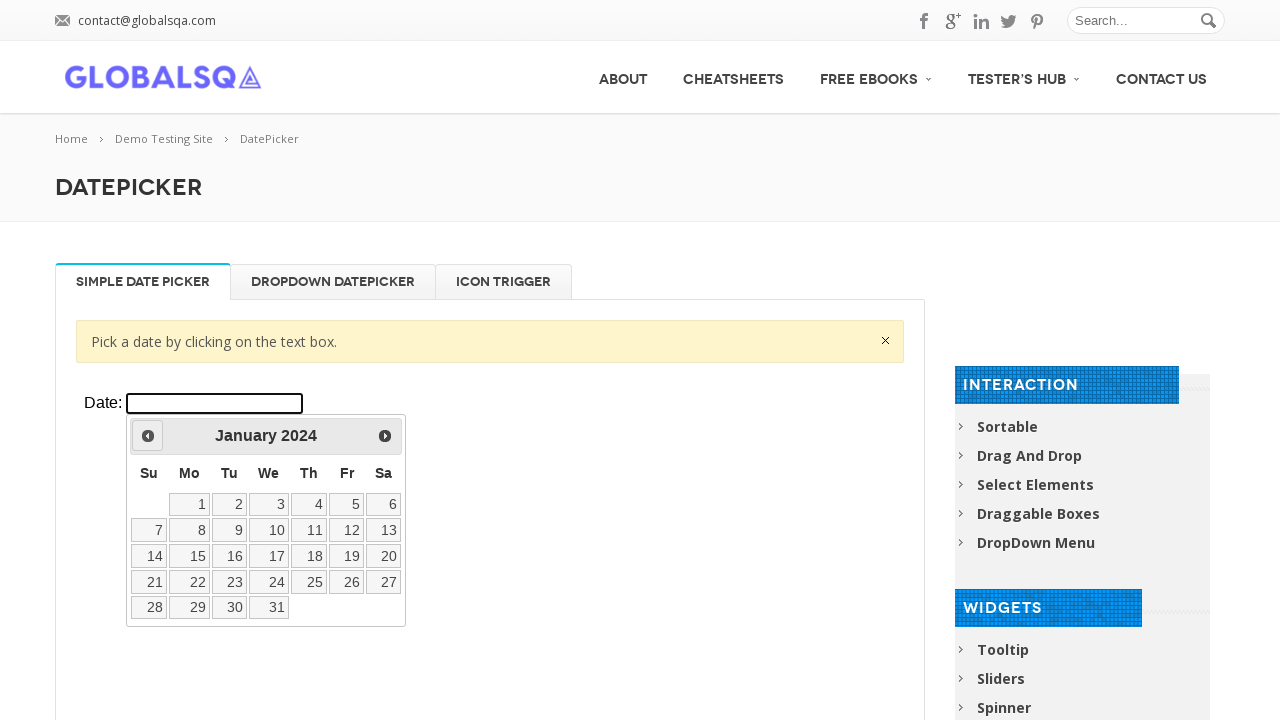

Clicked previous arrow to navigate backward through years at (148, 436) on xpath=//div[@class='resp-tabs-container']/div[1]/p/iframe >> internal:control=en
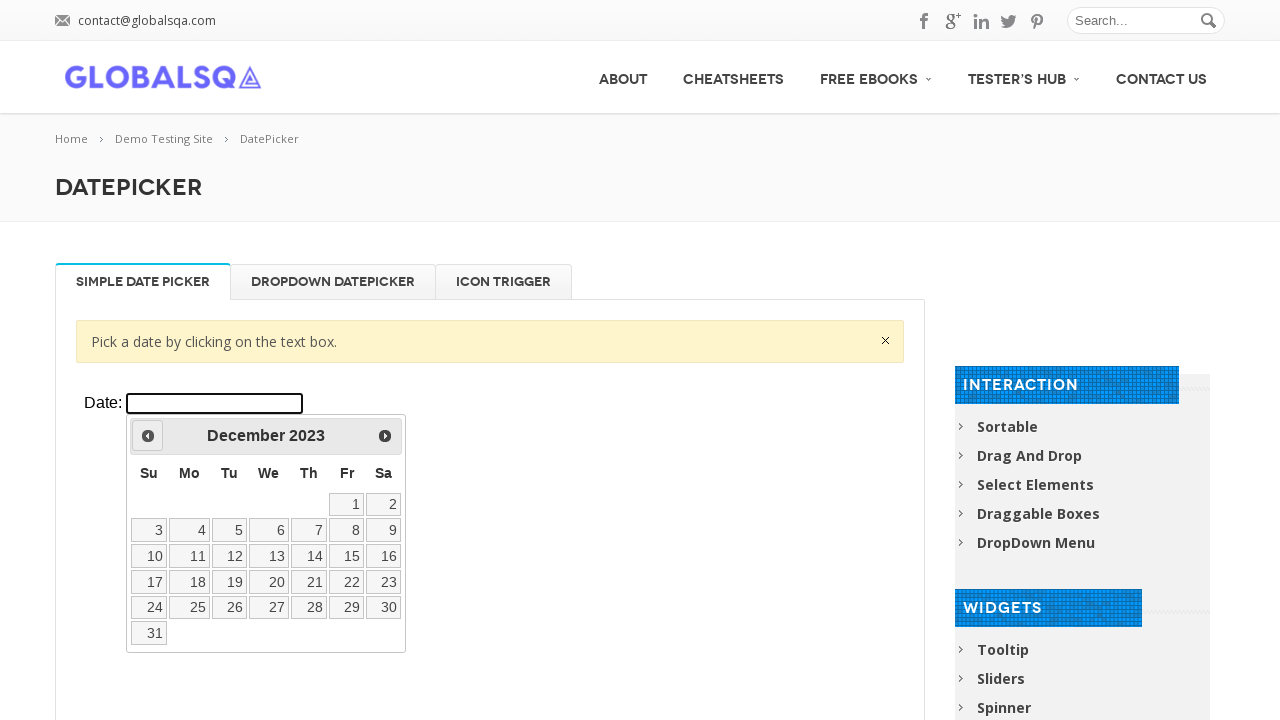

Clicked previous arrow to navigate backward through years at (148, 436) on xpath=//div[@class='resp-tabs-container']/div[1]/p/iframe >> internal:control=en
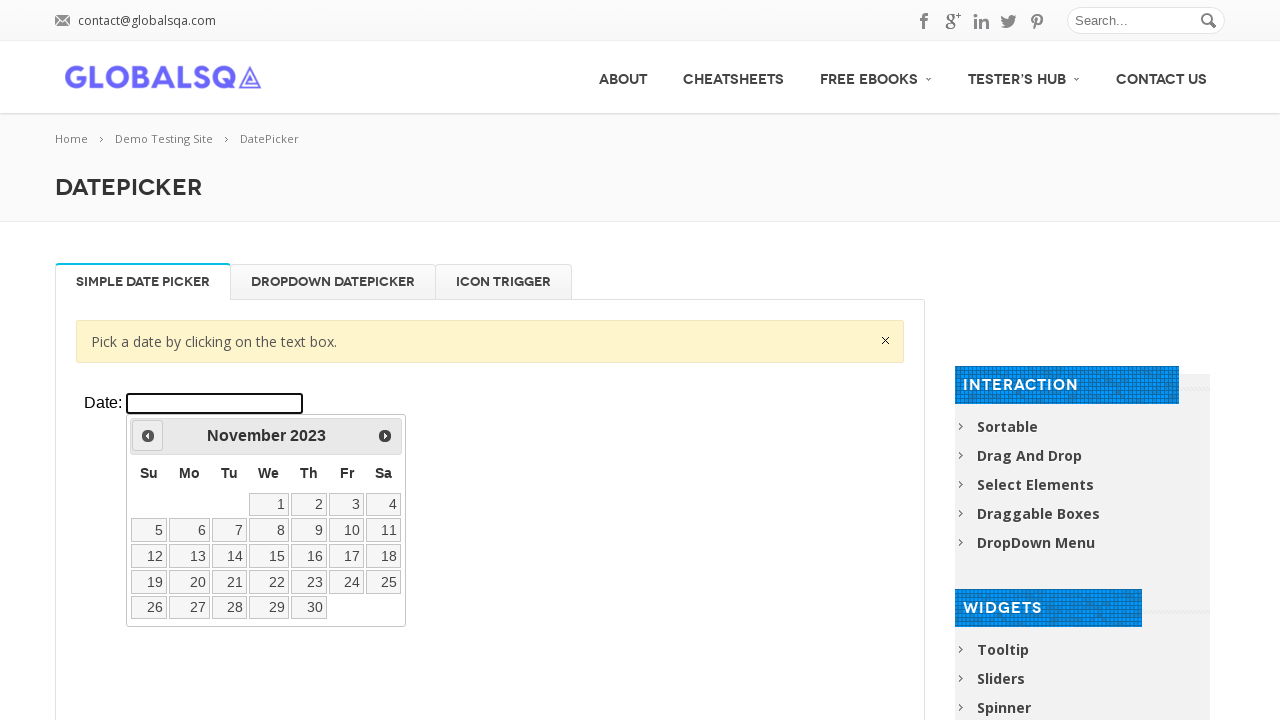

Clicked previous arrow to navigate backward through years at (148, 436) on xpath=//div[@class='resp-tabs-container']/div[1]/p/iframe >> internal:control=en
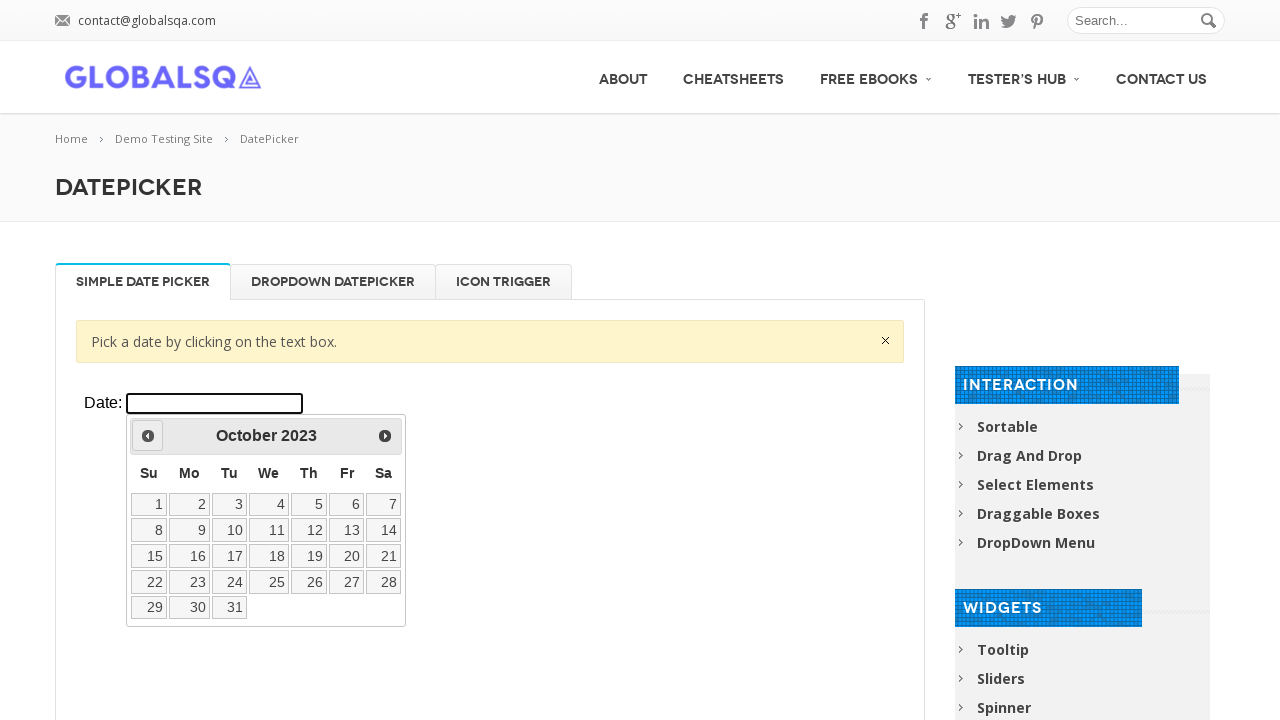

Clicked previous arrow to navigate backward through years at (148, 436) on xpath=//div[@class='resp-tabs-container']/div[1]/p/iframe >> internal:control=en
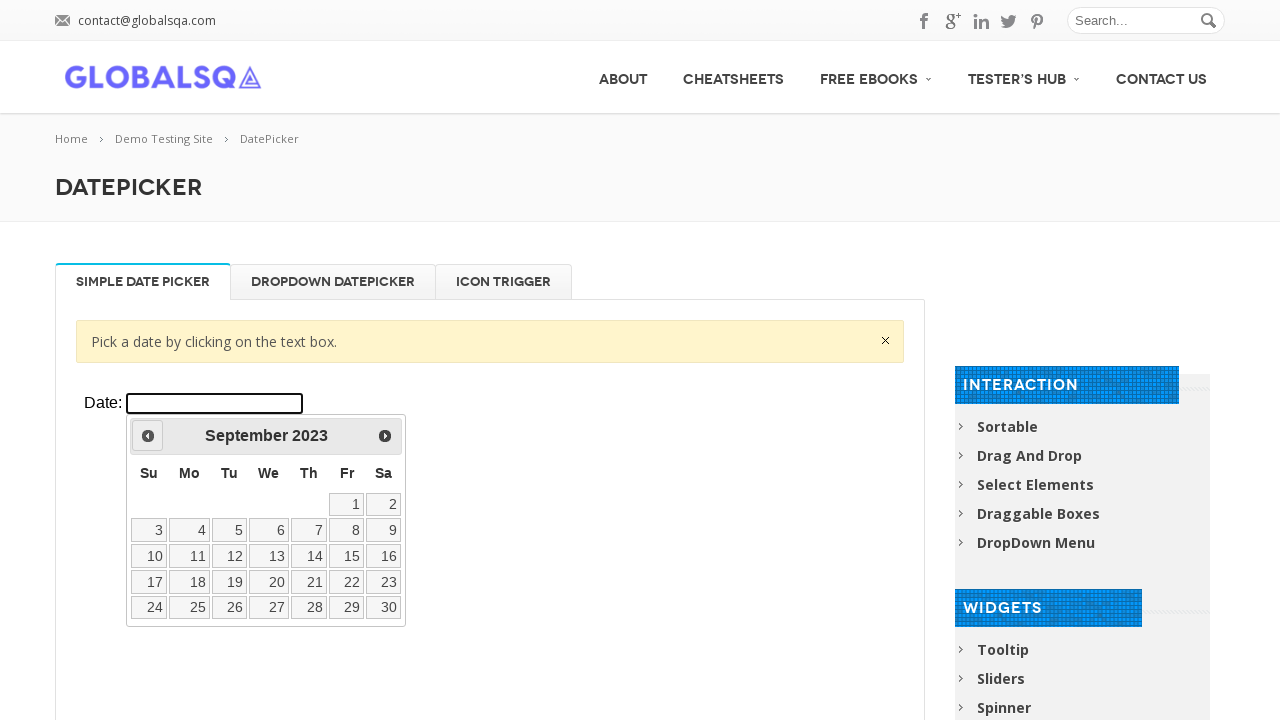

Clicked previous arrow to navigate backward through years at (148, 436) on xpath=//div[@class='resp-tabs-container']/div[1]/p/iframe >> internal:control=en
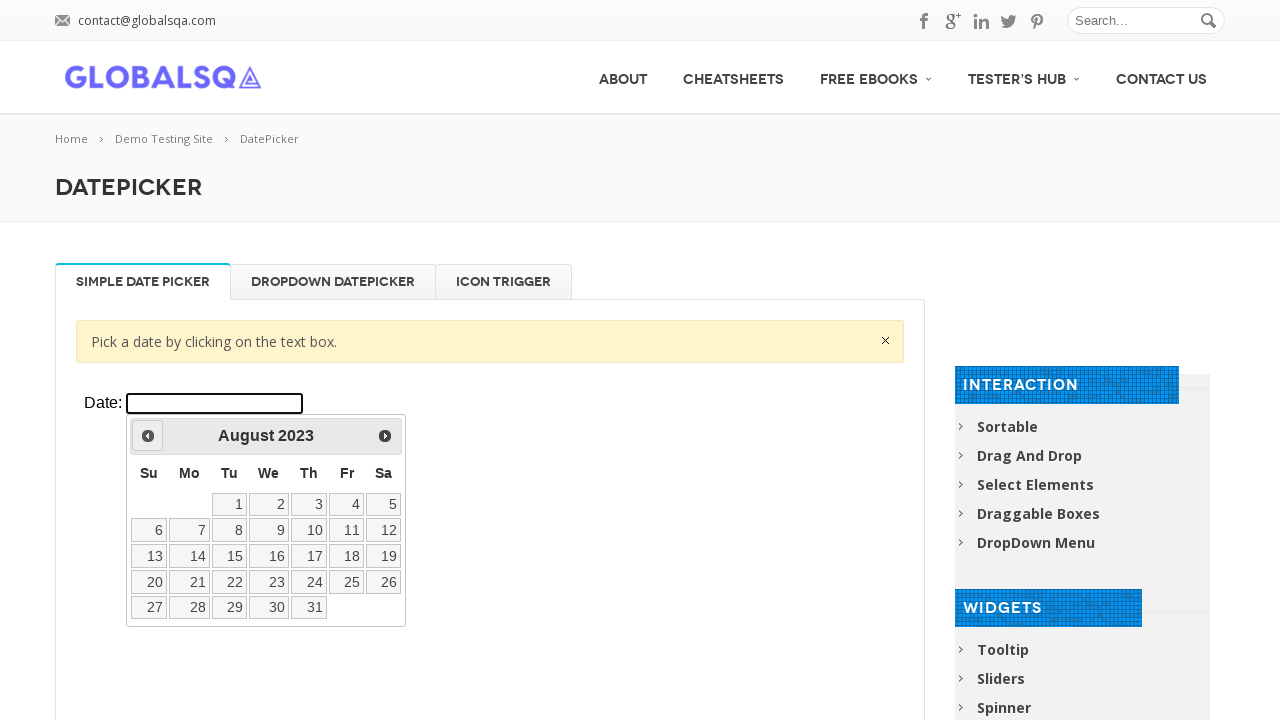

Clicked previous arrow to navigate backward through years at (148, 436) on xpath=//div[@class='resp-tabs-container']/div[1]/p/iframe >> internal:control=en
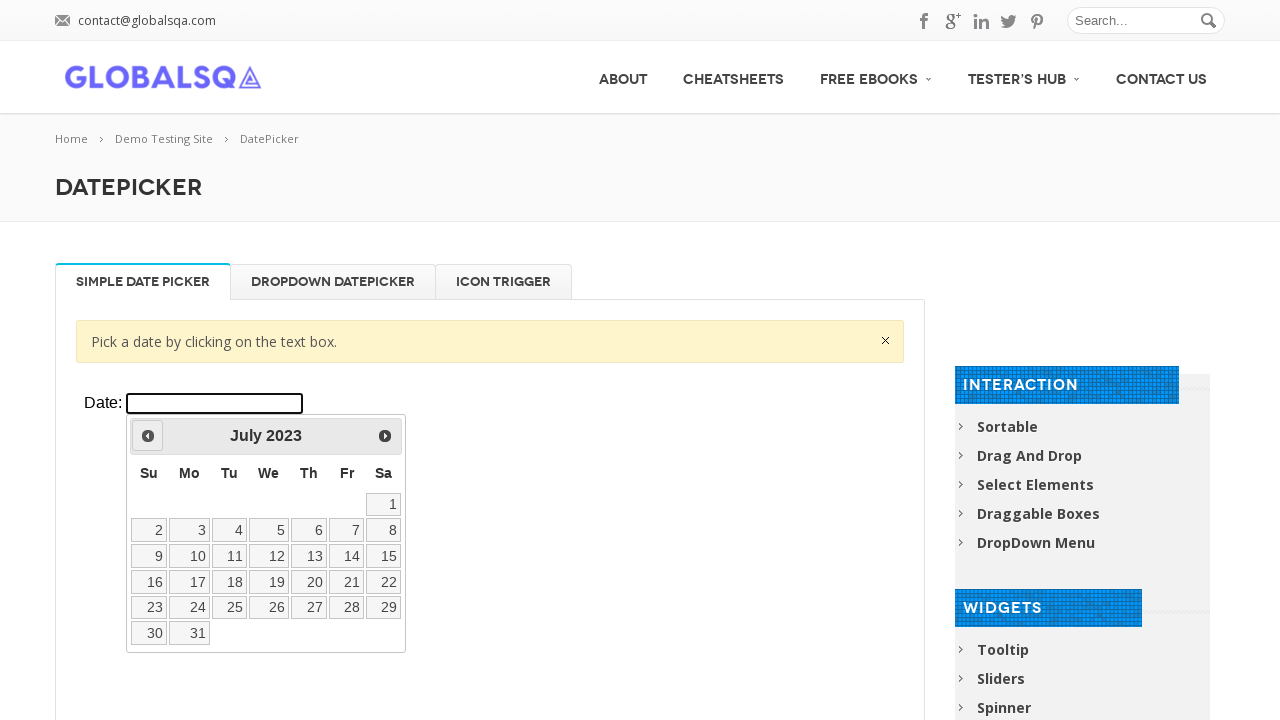

Clicked previous arrow to navigate backward through years at (148, 436) on xpath=//div[@class='resp-tabs-container']/div[1]/p/iframe >> internal:control=en
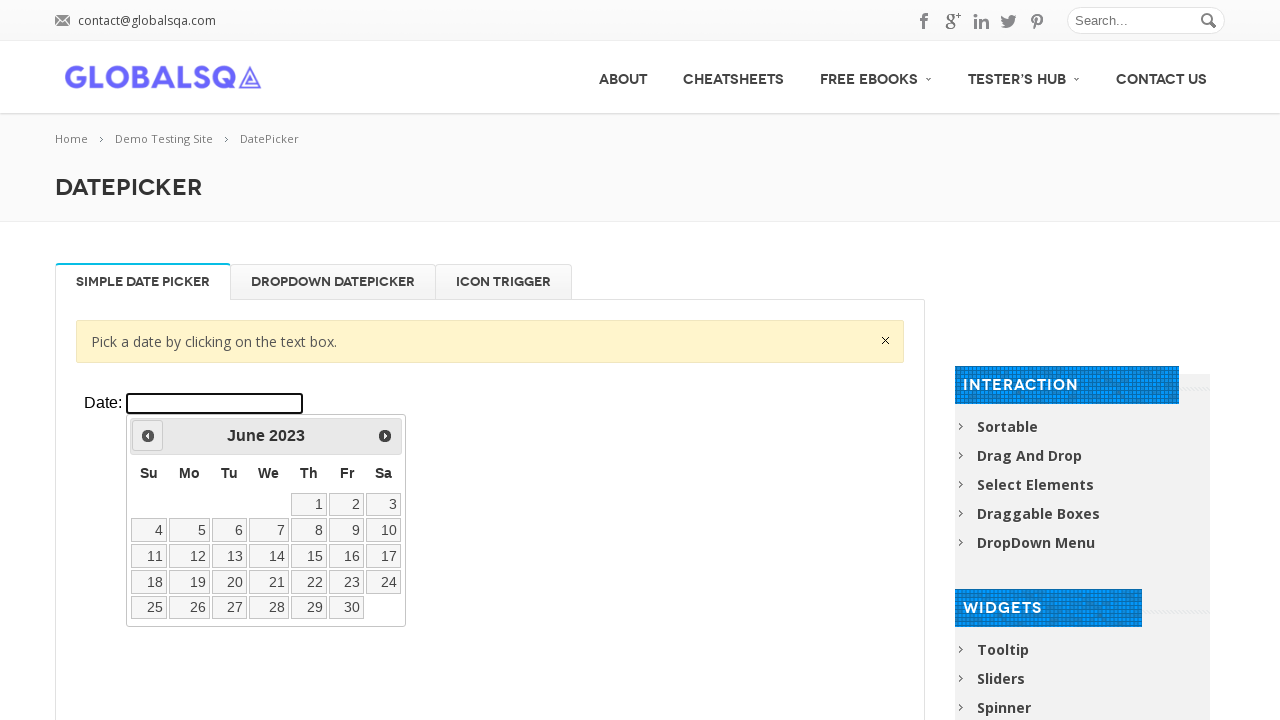

Clicked previous arrow to navigate backward through years at (148, 436) on xpath=//div[@class='resp-tabs-container']/div[1]/p/iframe >> internal:control=en
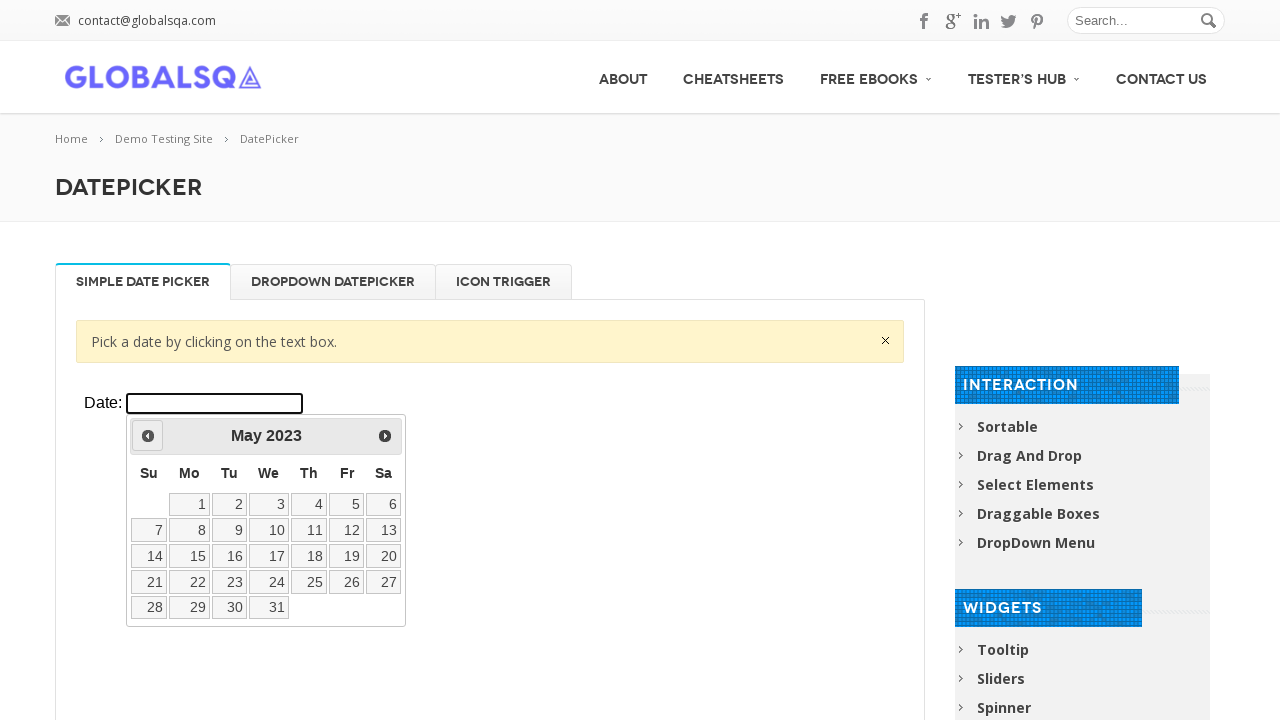

Clicked previous arrow to navigate backward through years at (148, 436) on xpath=//div[@class='resp-tabs-container']/div[1]/p/iframe >> internal:control=en
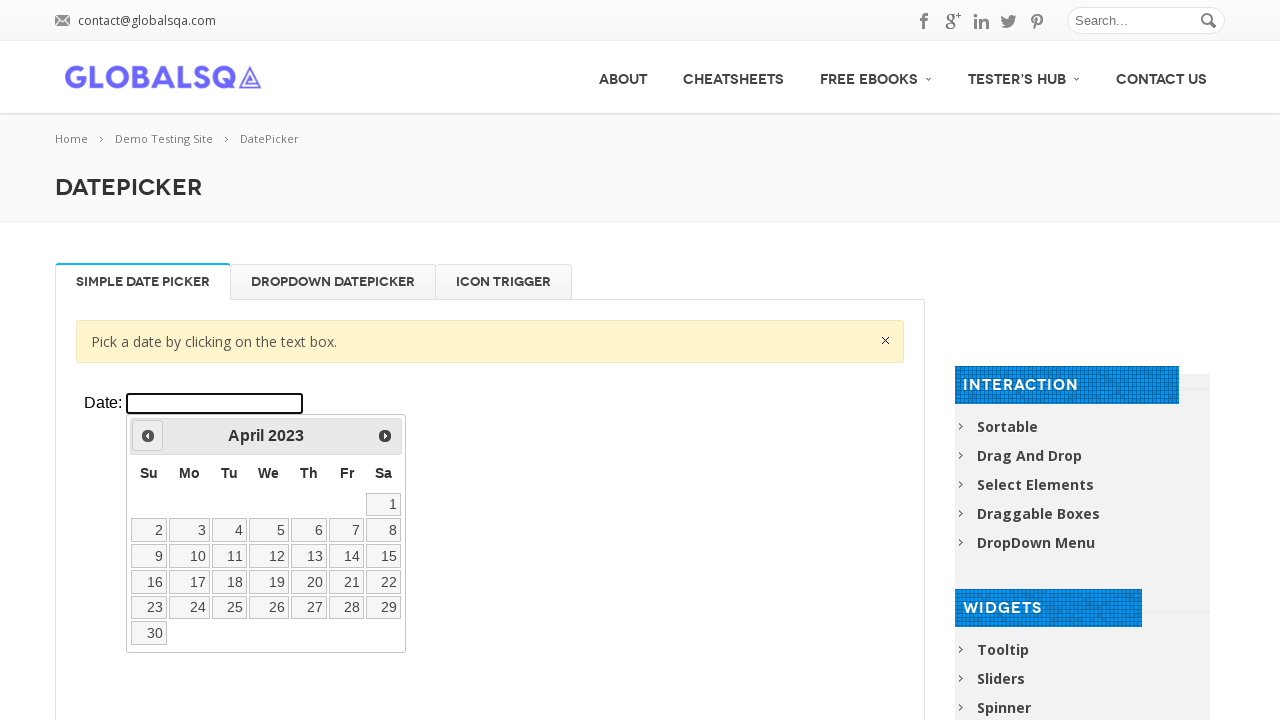

Clicked previous arrow to navigate backward through years at (148, 436) on xpath=//div[@class='resp-tabs-container']/div[1]/p/iframe >> internal:control=en
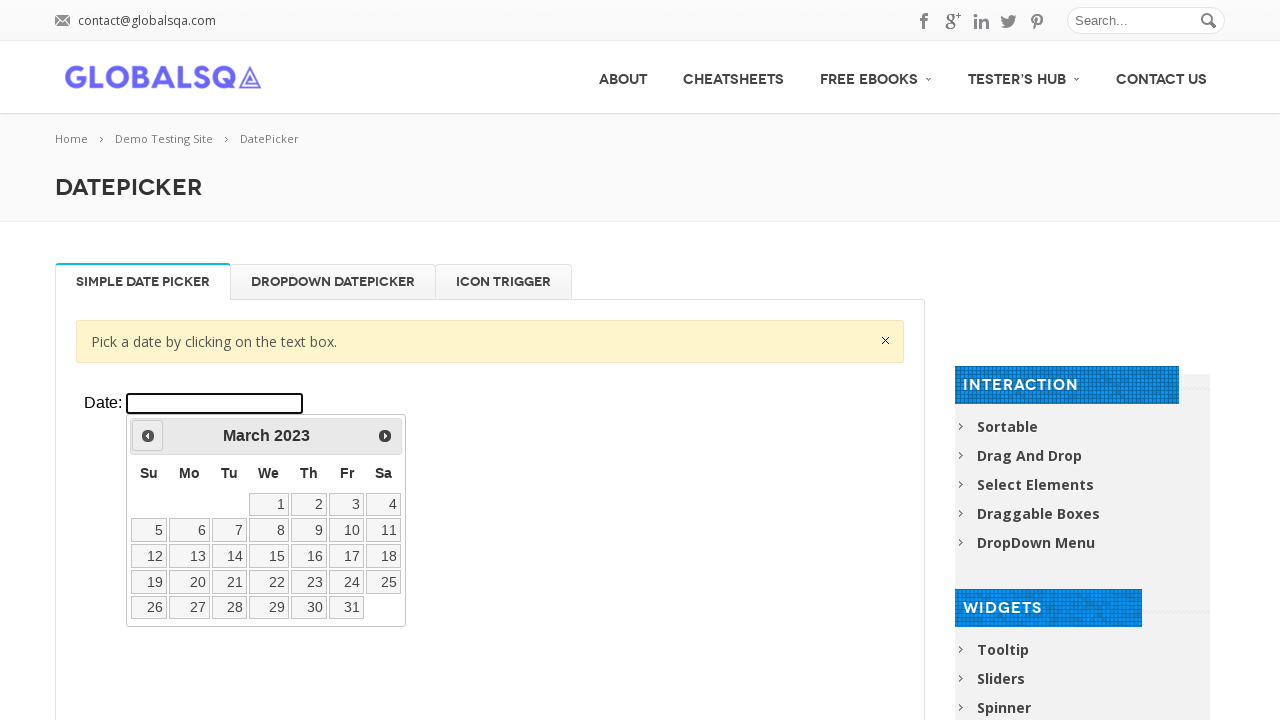

Clicked previous arrow to navigate backward through years at (148, 436) on xpath=//div[@class='resp-tabs-container']/div[1]/p/iframe >> internal:control=en
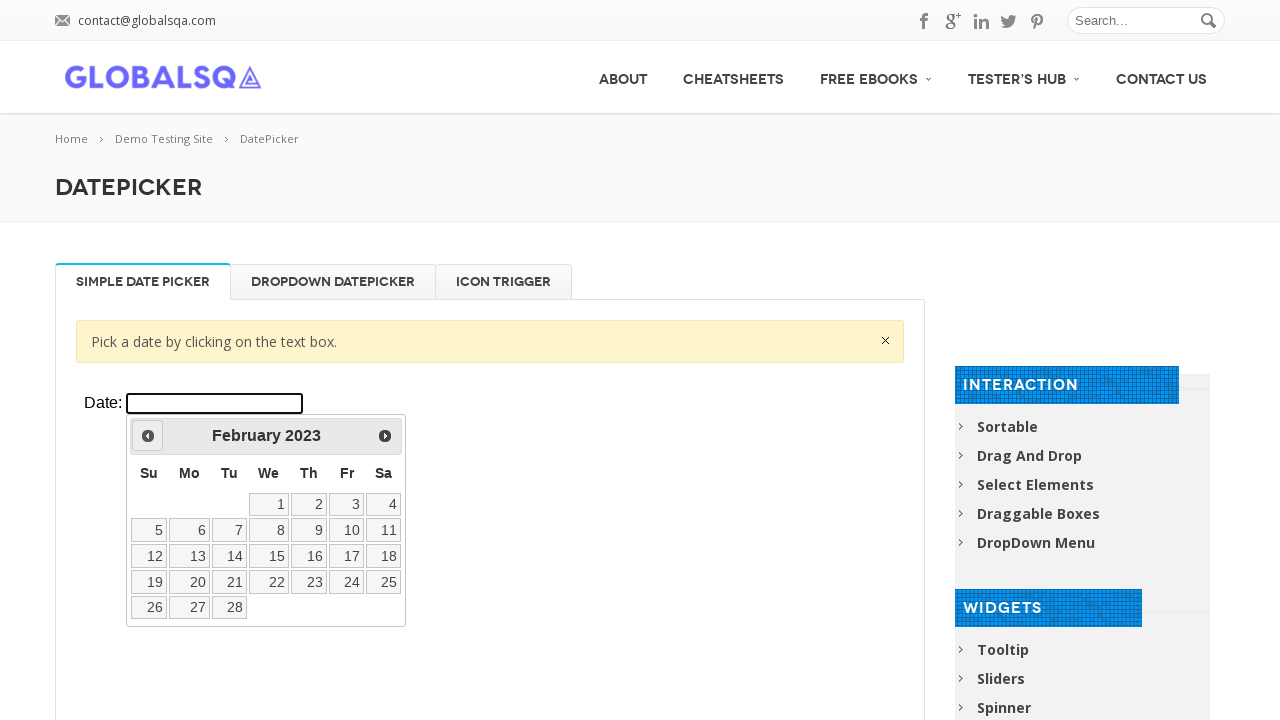

Clicked previous arrow to navigate backward through years at (148, 436) on xpath=//div[@class='resp-tabs-container']/div[1]/p/iframe >> internal:control=en
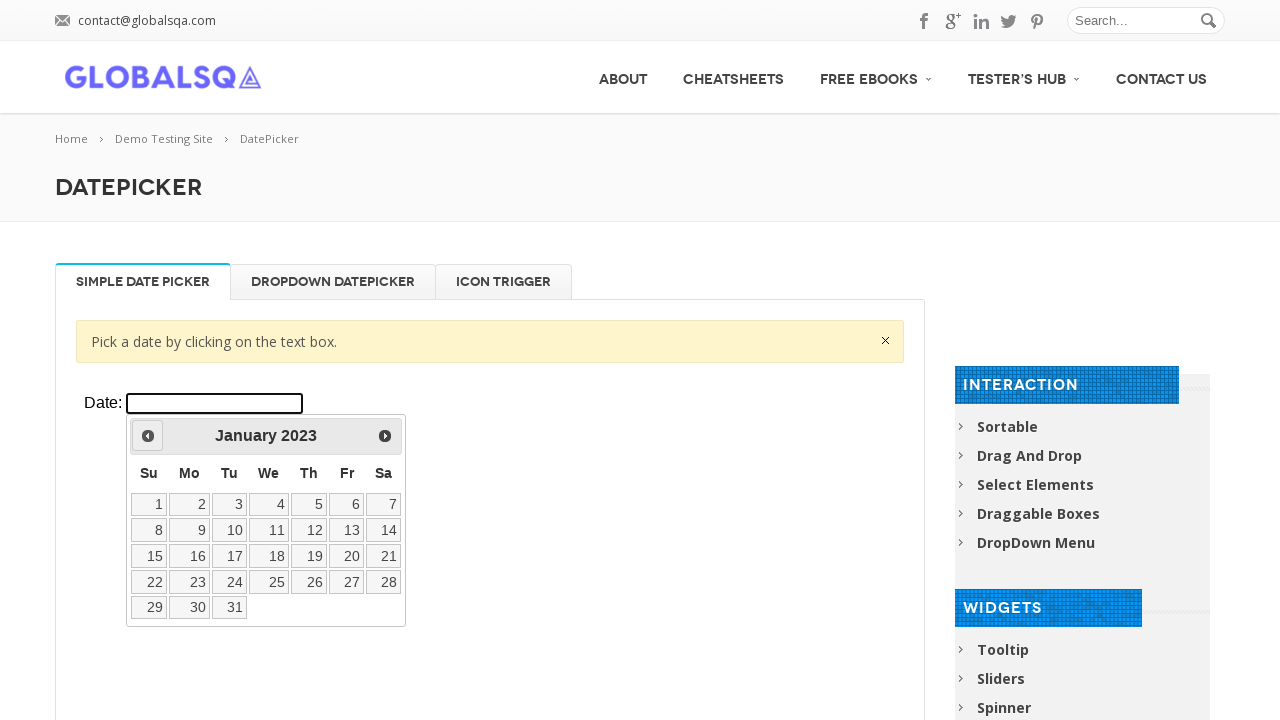

Clicked previous arrow to navigate backward through years at (148, 436) on xpath=//div[@class='resp-tabs-container']/div[1]/p/iframe >> internal:control=en
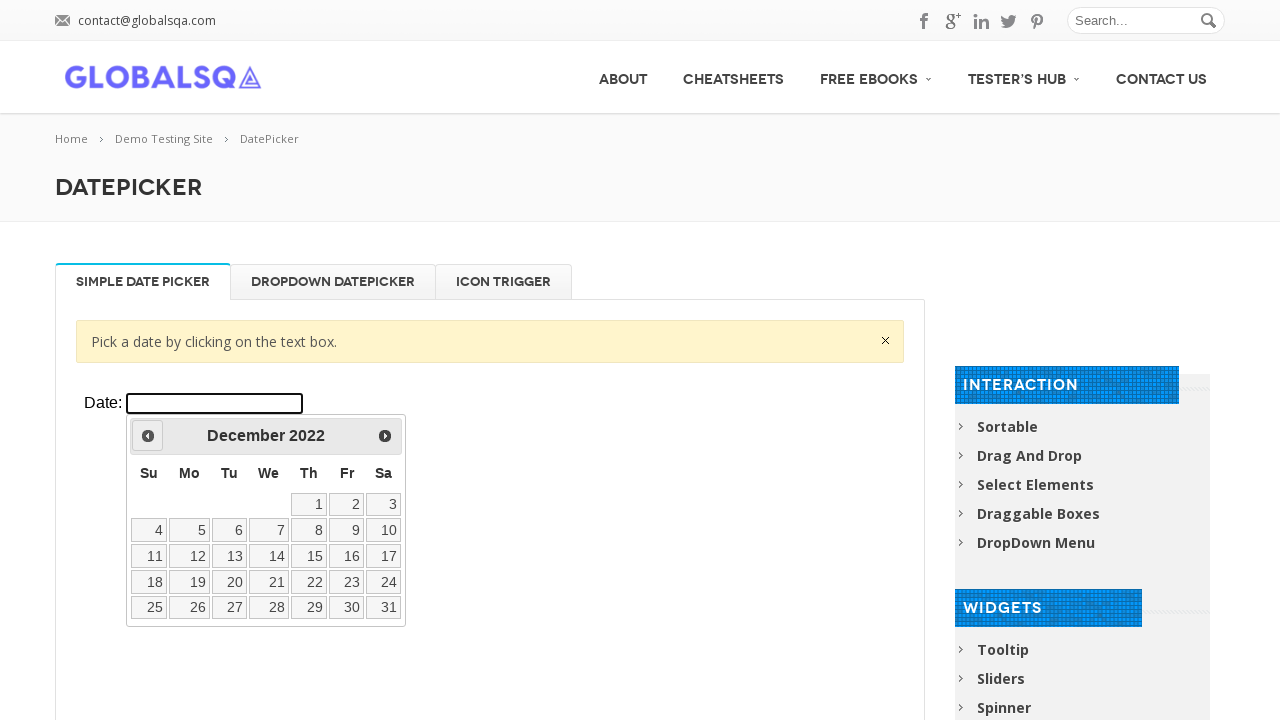

Clicked previous arrow to navigate backward through years at (148, 436) on xpath=//div[@class='resp-tabs-container']/div[1]/p/iframe >> internal:control=en
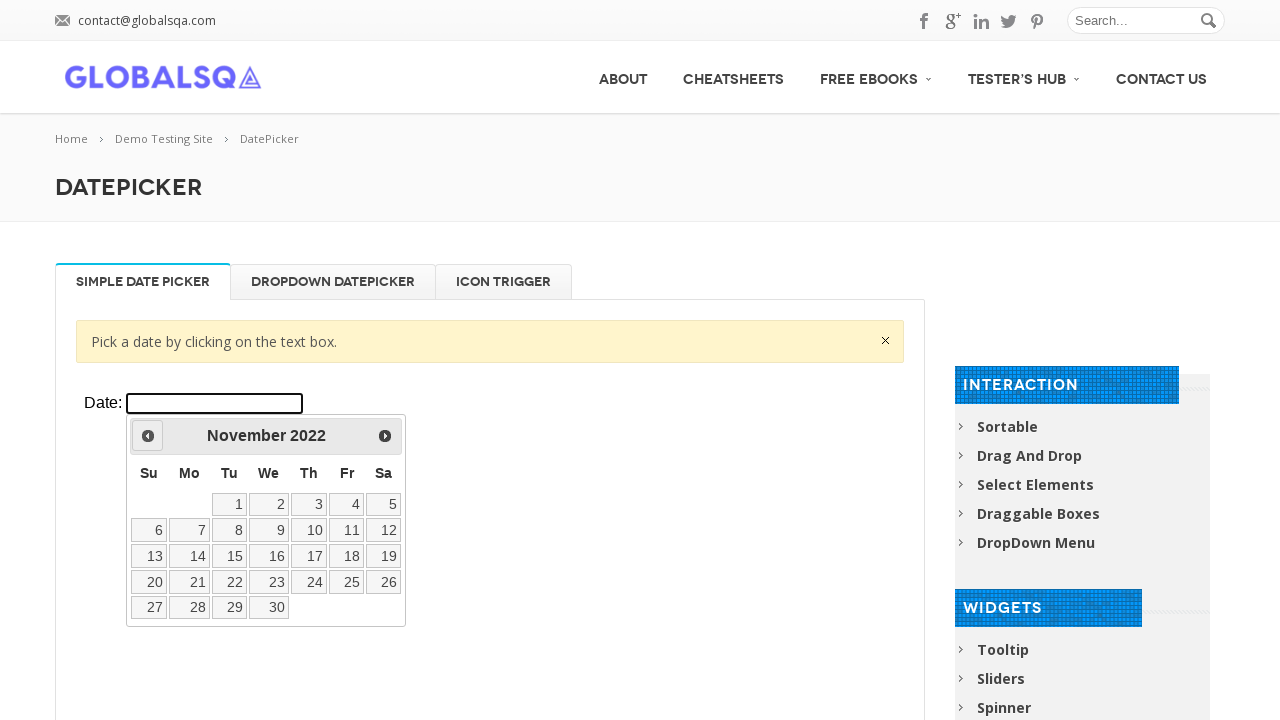

Clicked previous arrow to navigate backward through years at (148, 436) on xpath=//div[@class='resp-tabs-container']/div[1]/p/iframe >> internal:control=en
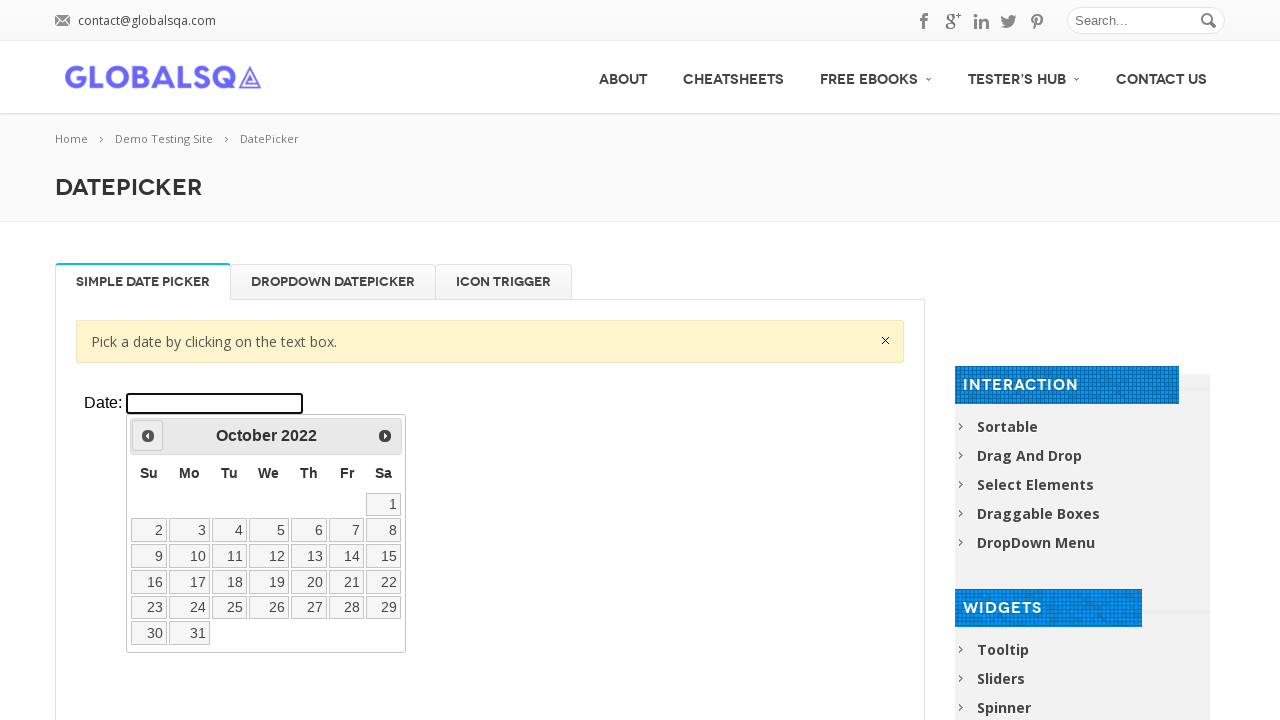

Clicked previous arrow to navigate backward through years at (148, 436) on xpath=//div[@class='resp-tabs-container']/div[1]/p/iframe >> internal:control=en
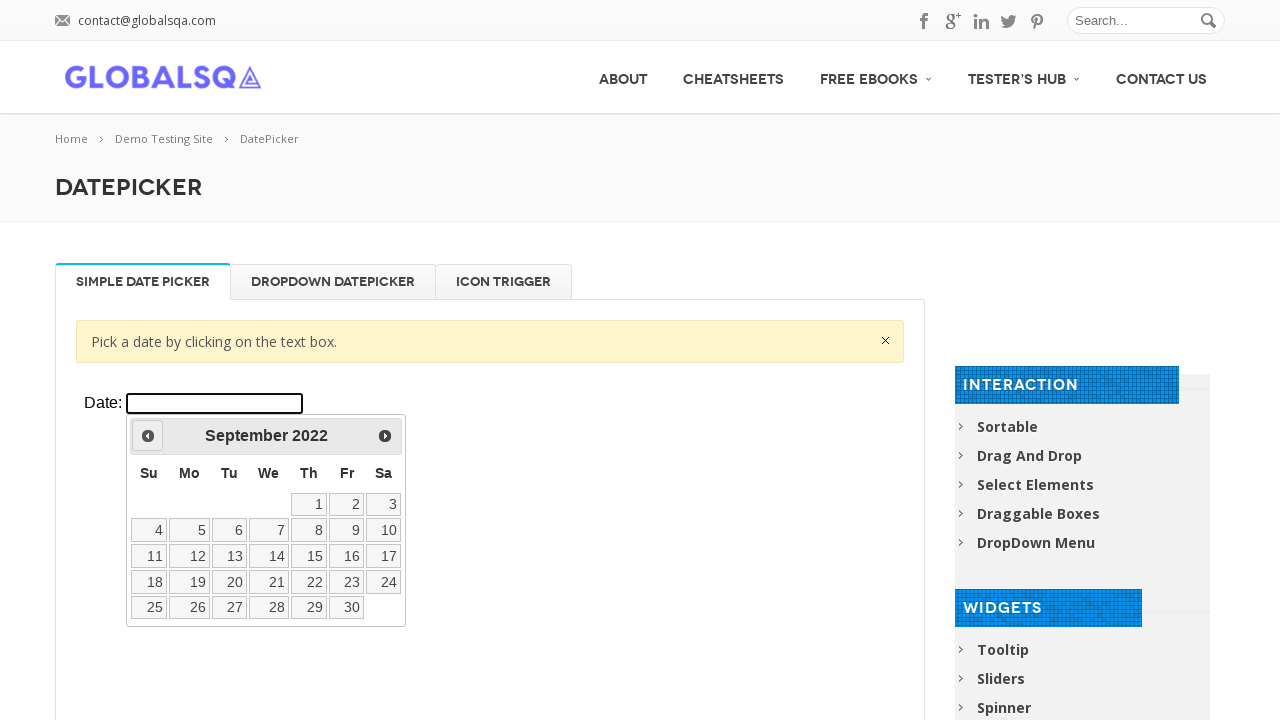

Clicked previous arrow to navigate backward through years at (148, 436) on xpath=//div[@class='resp-tabs-container']/div[1]/p/iframe >> internal:control=en
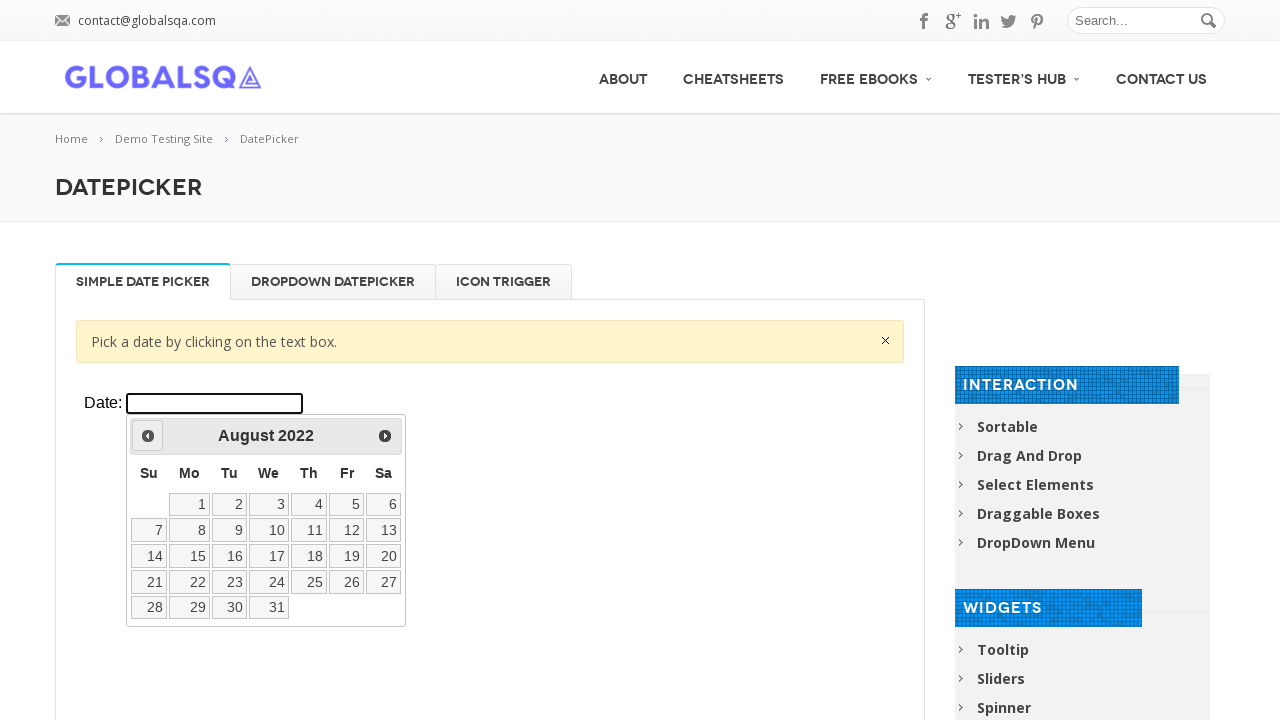

Clicked previous arrow to navigate backward through years at (148, 436) on xpath=//div[@class='resp-tabs-container']/div[1]/p/iframe >> internal:control=en
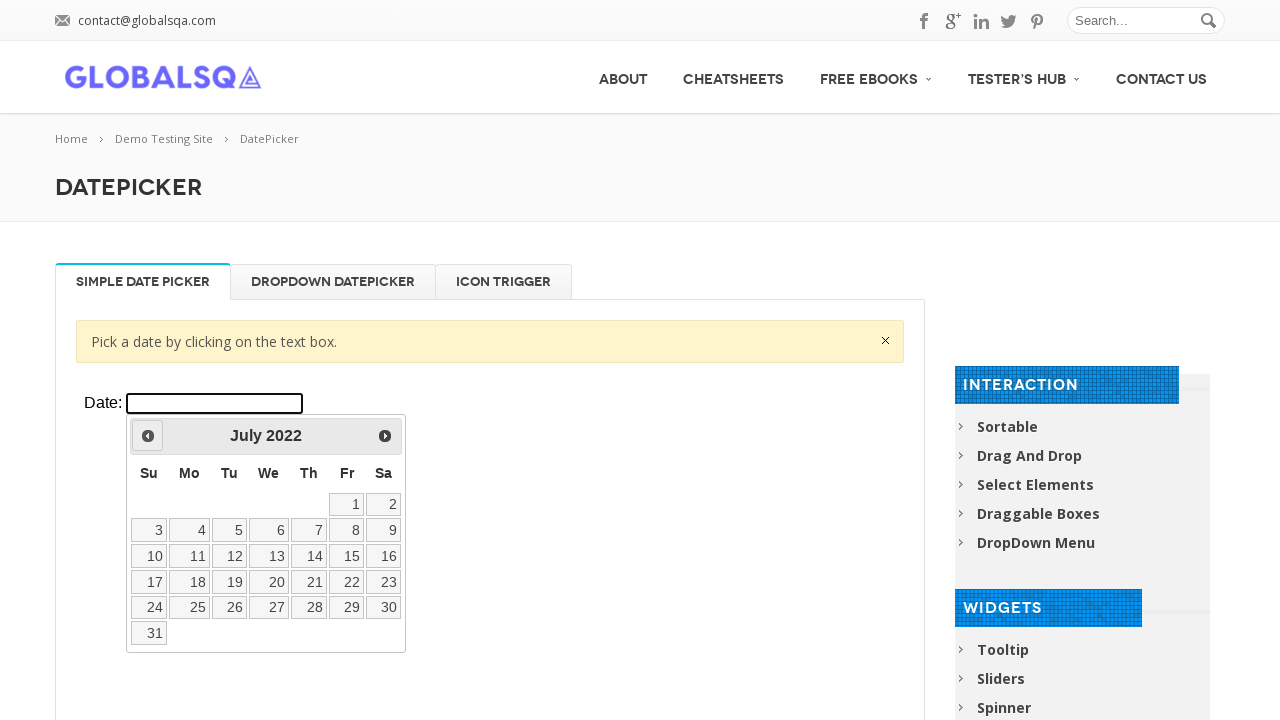

Clicked previous arrow to navigate backward through years at (148, 436) on xpath=//div[@class='resp-tabs-container']/div[1]/p/iframe >> internal:control=en
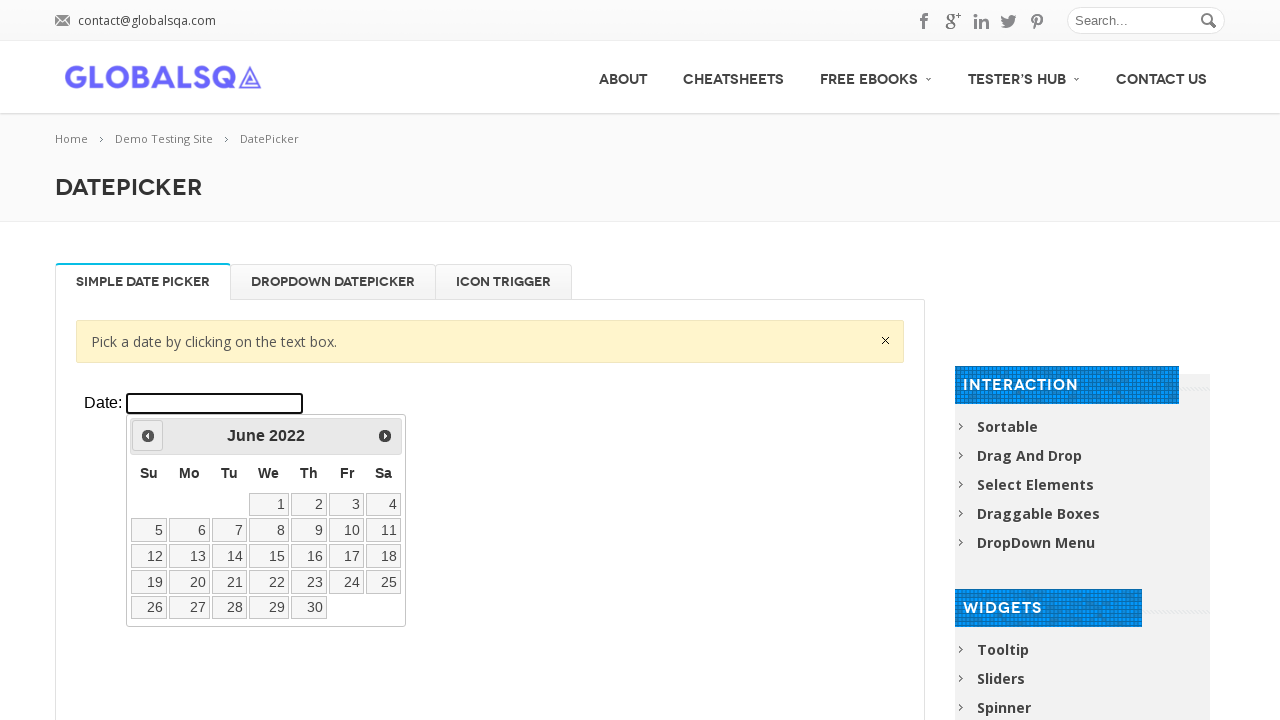

Clicked previous arrow to navigate backward through years at (148, 436) on xpath=//div[@class='resp-tabs-container']/div[1]/p/iframe >> internal:control=en
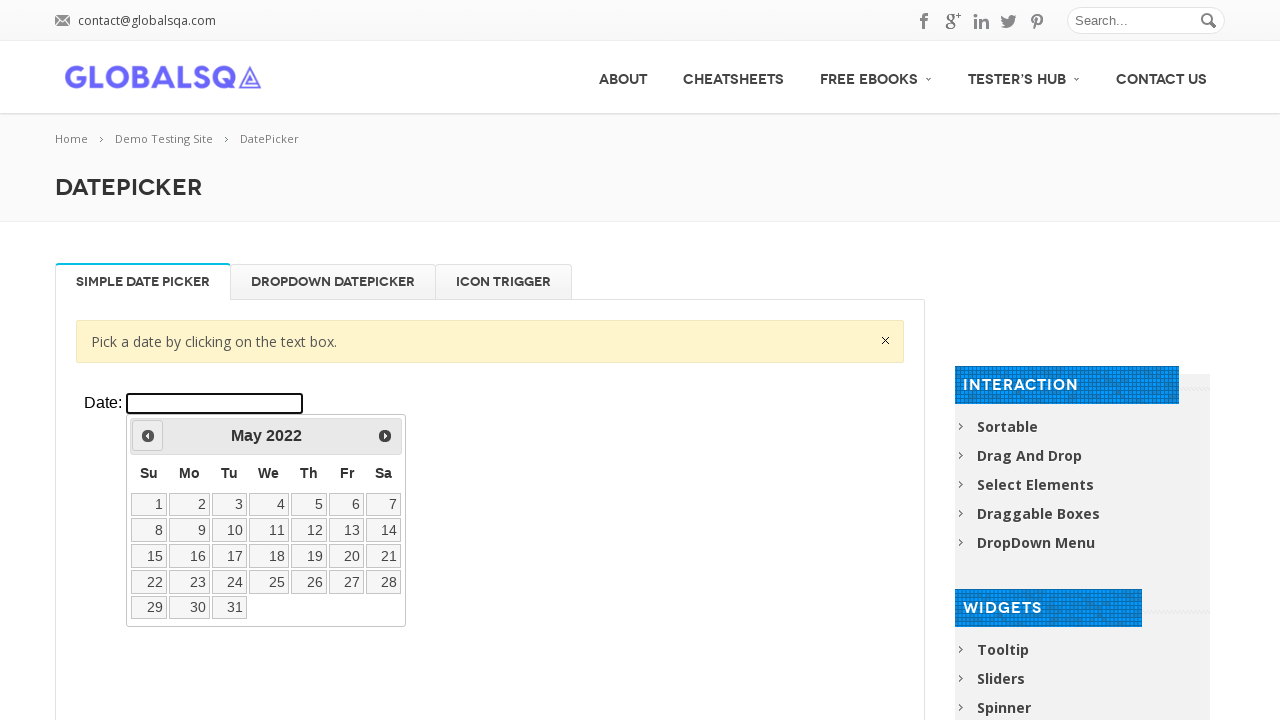

Clicked previous arrow to navigate backward through years at (148, 436) on xpath=//div[@class='resp-tabs-container']/div[1]/p/iframe >> internal:control=en
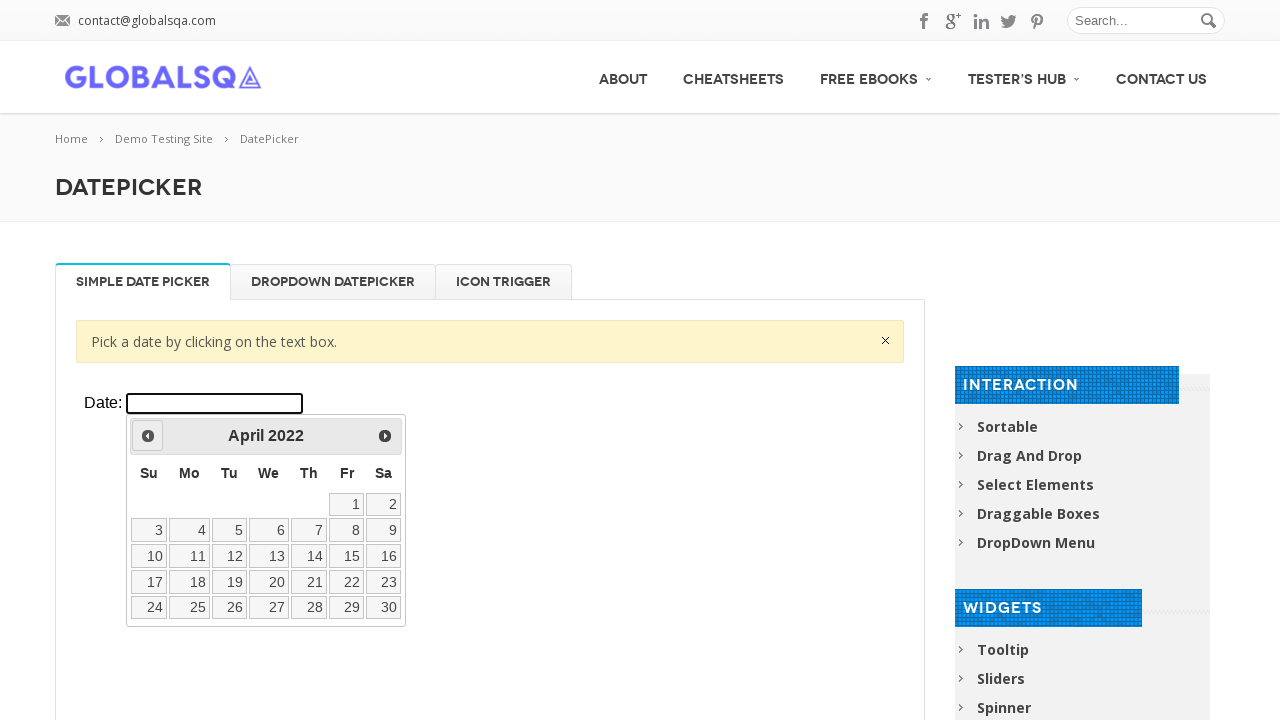

Clicked previous arrow to navigate backward through years at (148, 436) on xpath=//div[@class='resp-tabs-container']/div[1]/p/iframe >> internal:control=en
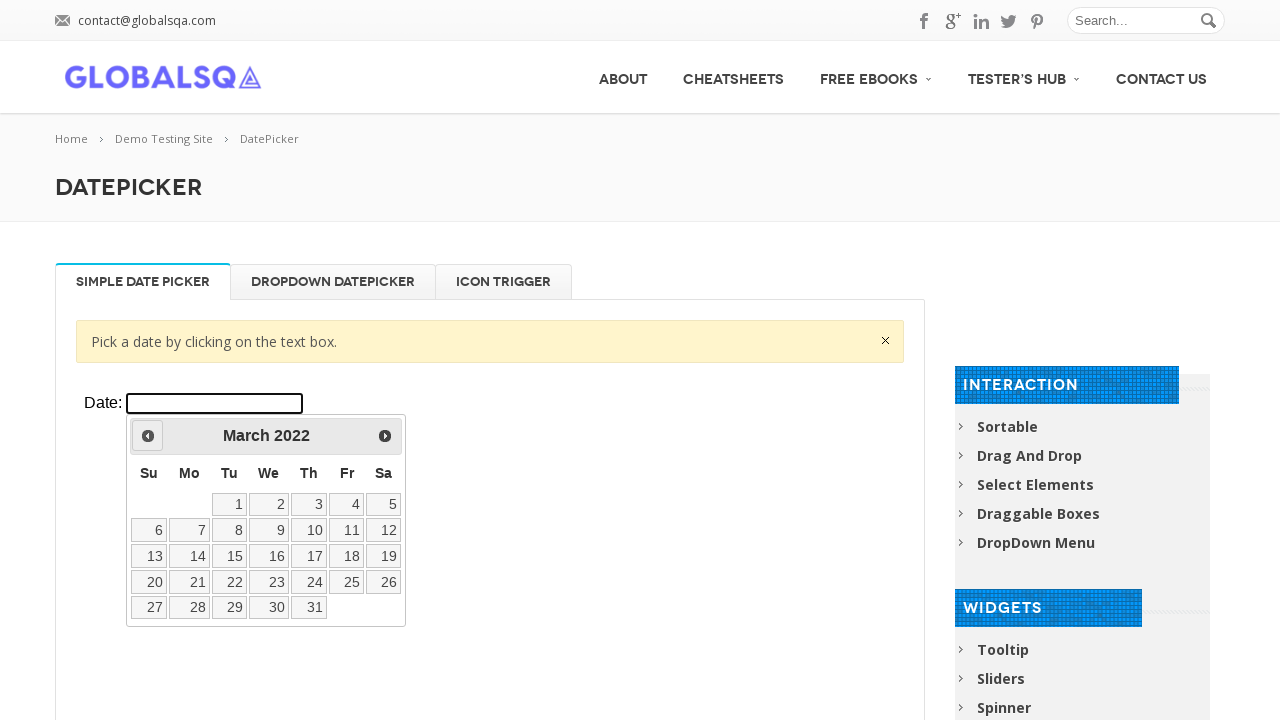

Clicked previous arrow to navigate backward through years at (148, 436) on xpath=//div[@class='resp-tabs-container']/div[1]/p/iframe >> internal:control=en
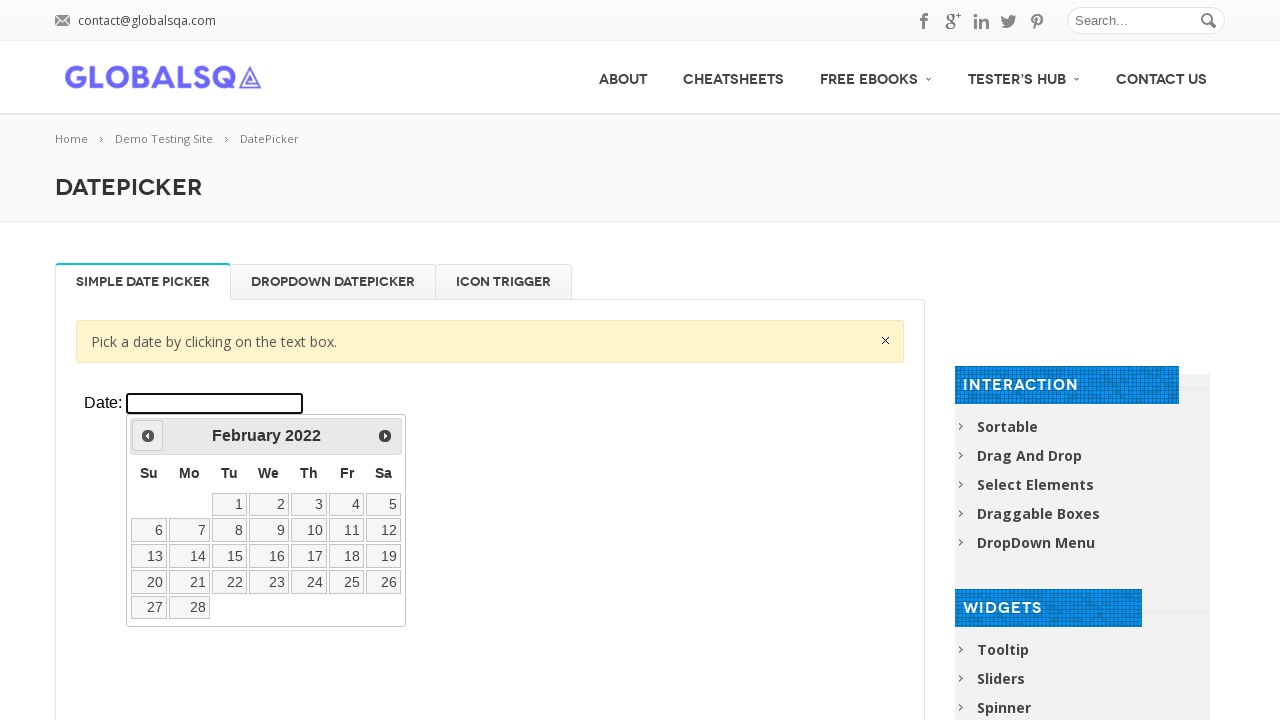

Clicked previous arrow to navigate backward through years at (148, 436) on xpath=//div[@class='resp-tabs-container']/div[1]/p/iframe >> internal:control=en
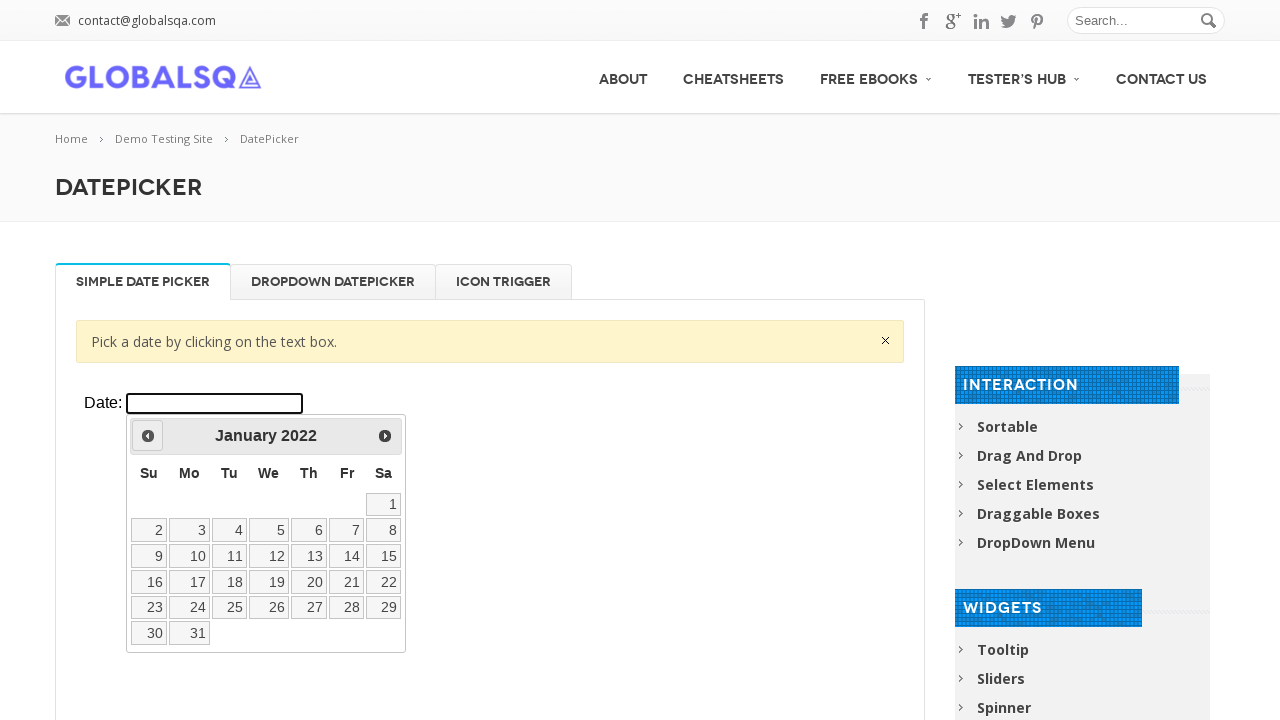

Clicked previous arrow to navigate backward through years at (148, 436) on xpath=//div[@class='resp-tabs-container']/div[1]/p/iframe >> internal:control=en
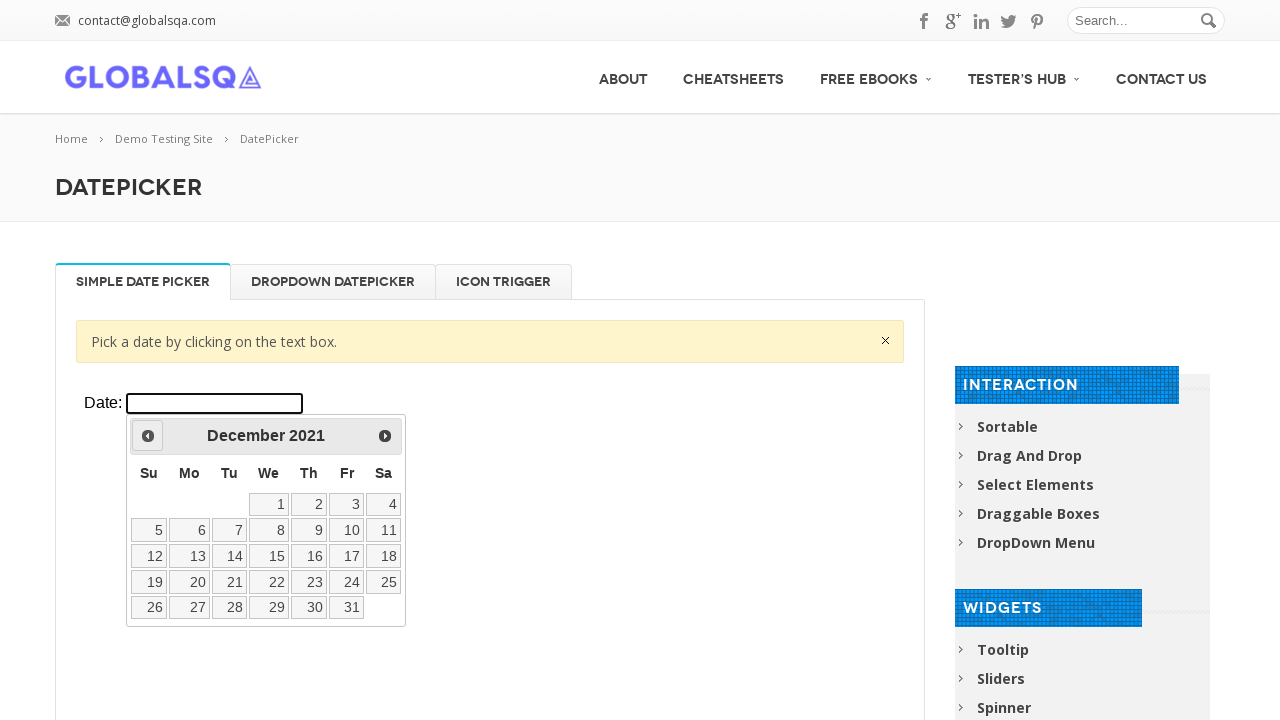

Clicked previous arrow to navigate backward through years at (148, 436) on xpath=//div[@class='resp-tabs-container']/div[1]/p/iframe >> internal:control=en
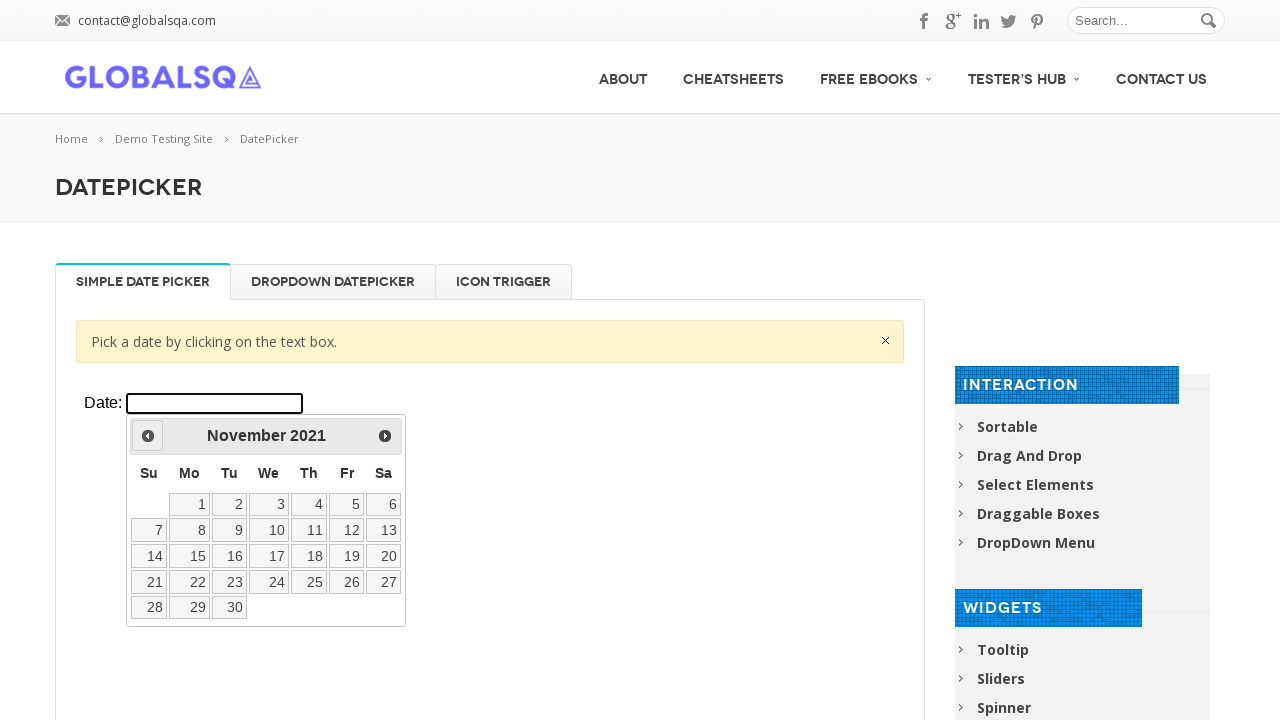

Clicked previous arrow to navigate backward through years at (148, 436) on xpath=//div[@class='resp-tabs-container']/div[1]/p/iframe >> internal:control=en
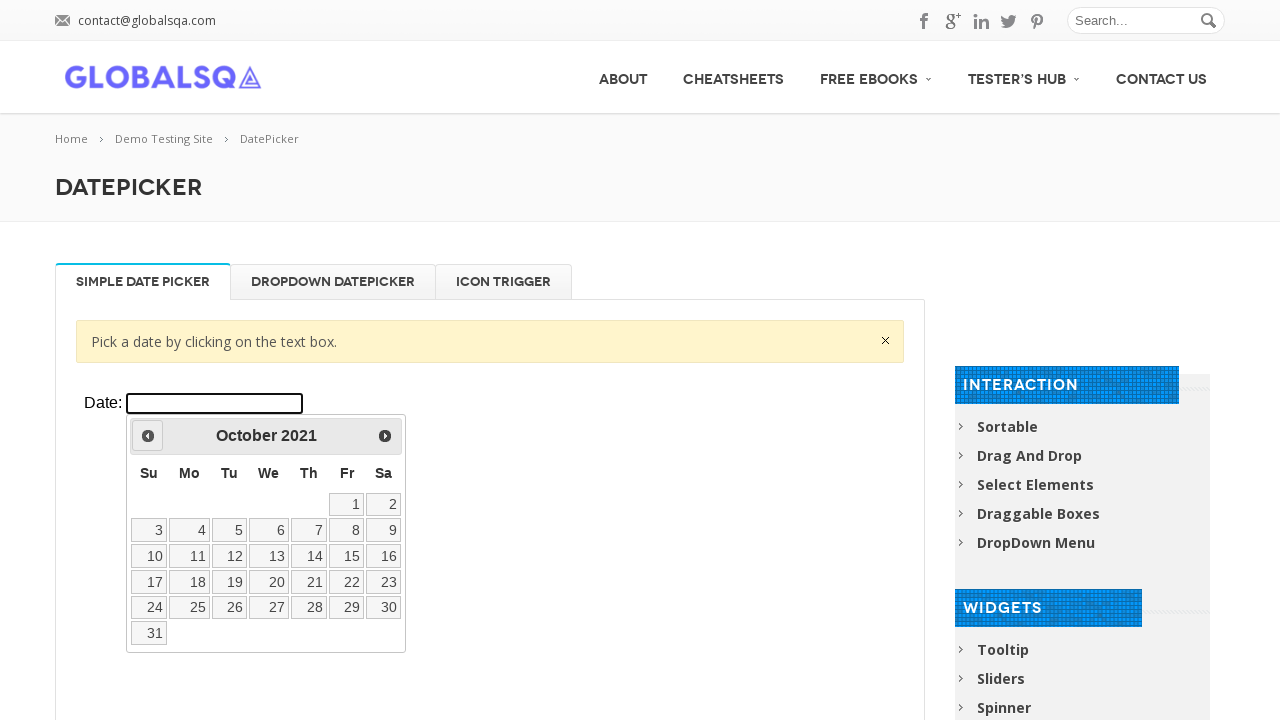

Clicked previous arrow to navigate backward through years at (148, 436) on xpath=//div[@class='resp-tabs-container']/div[1]/p/iframe >> internal:control=en
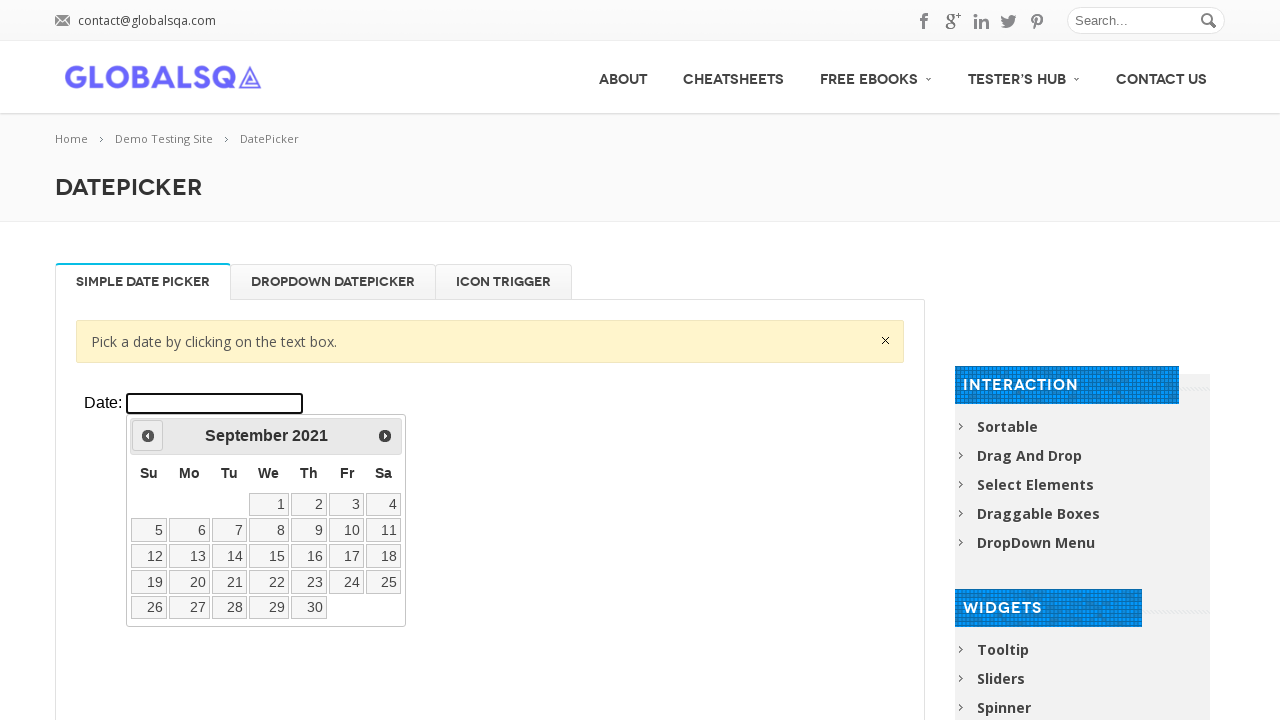

Clicked previous arrow to navigate backward through years at (148, 436) on xpath=//div[@class='resp-tabs-container']/div[1]/p/iframe >> internal:control=en
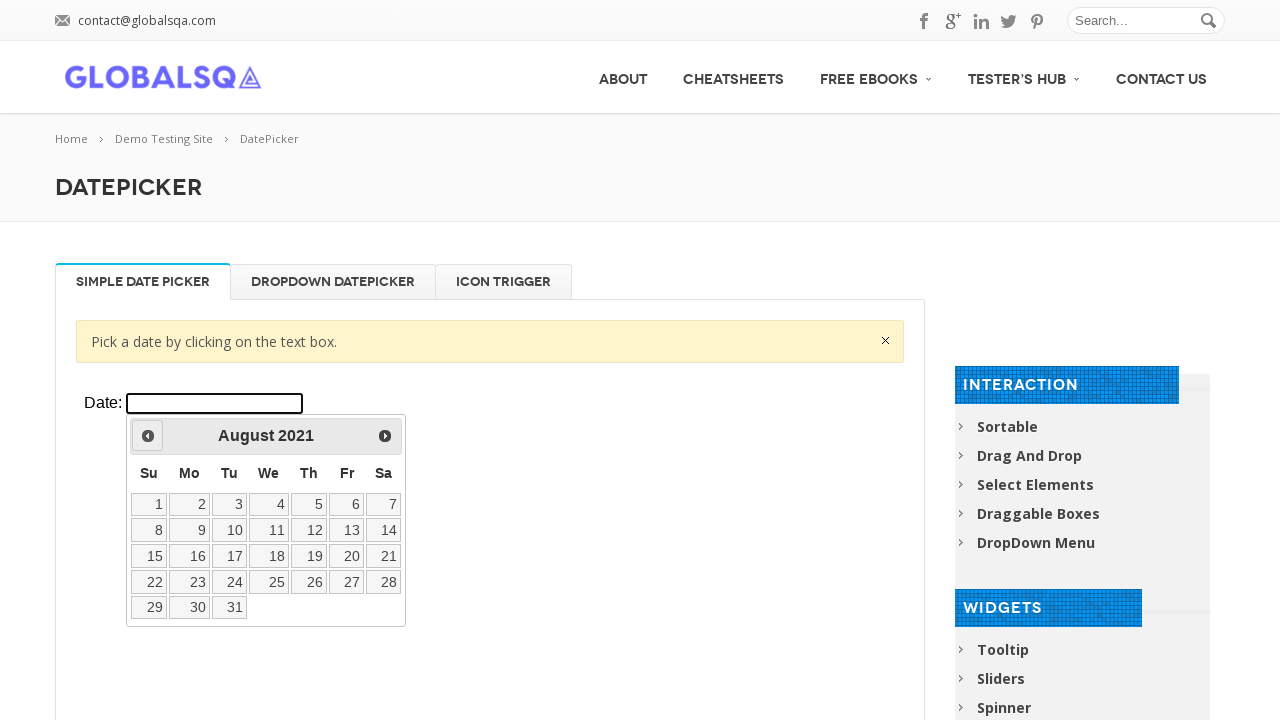

Clicked previous arrow to navigate backward through years at (148, 436) on xpath=//div[@class='resp-tabs-container']/div[1]/p/iframe >> internal:control=en
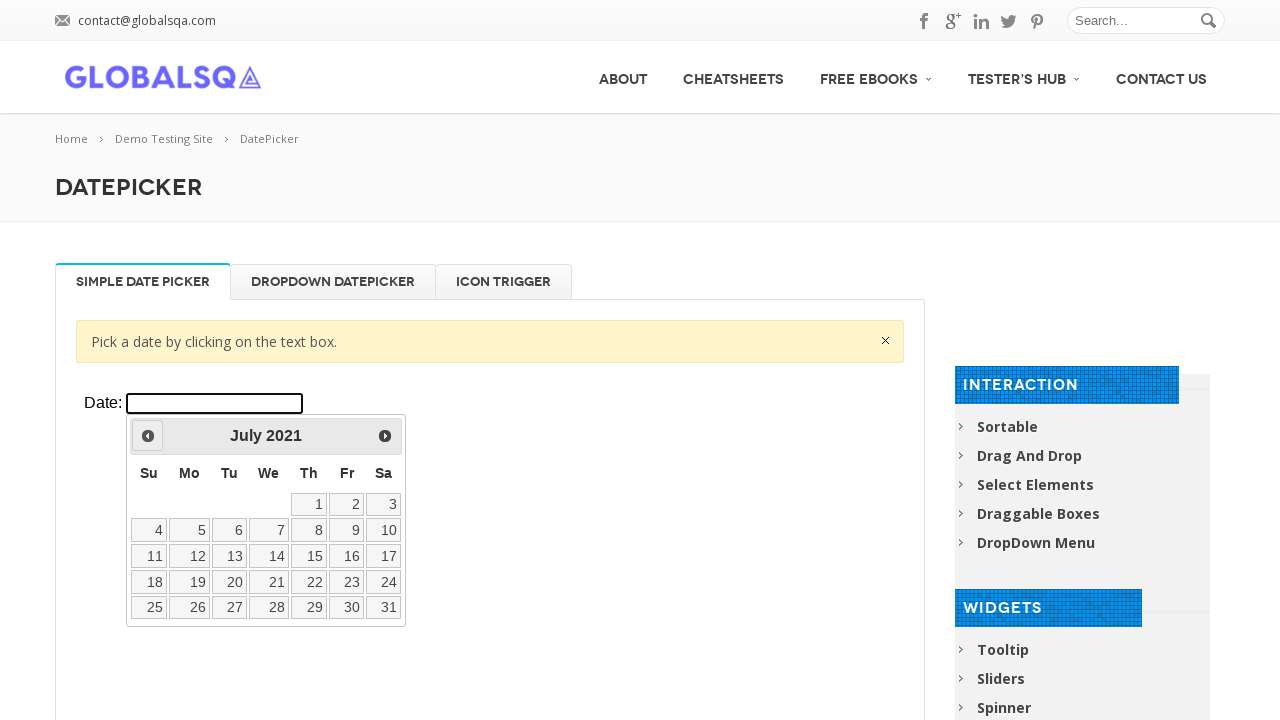

Clicked previous arrow to navigate backward through years at (148, 436) on xpath=//div[@class='resp-tabs-container']/div[1]/p/iframe >> internal:control=en
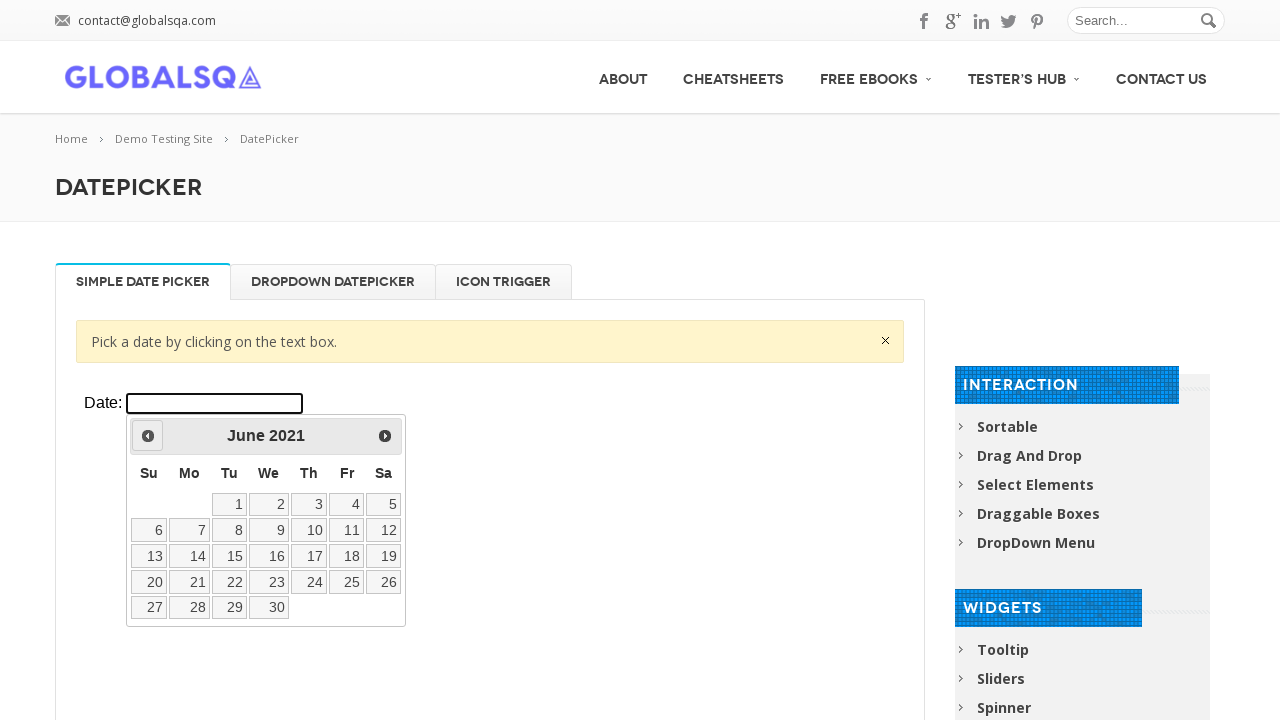

Clicked previous arrow to navigate backward through years at (148, 436) on xpath=//div[@class='resp-tabs-container']/div[1]/p/iframe >> internal:control=en
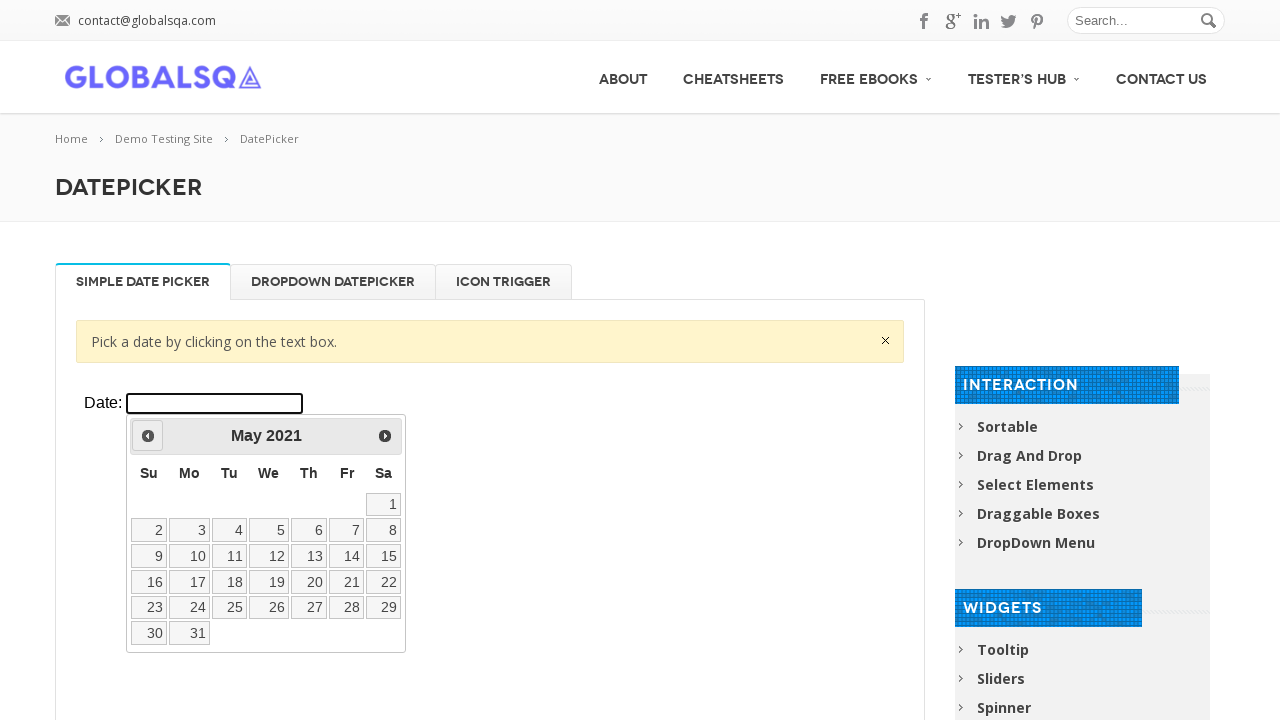

Clicked previous arrow to navigate backward through years at (148, 436) on xpath=//div[@class='resp-tabs-container']/div[1]/p/iframe >> internal:control=en
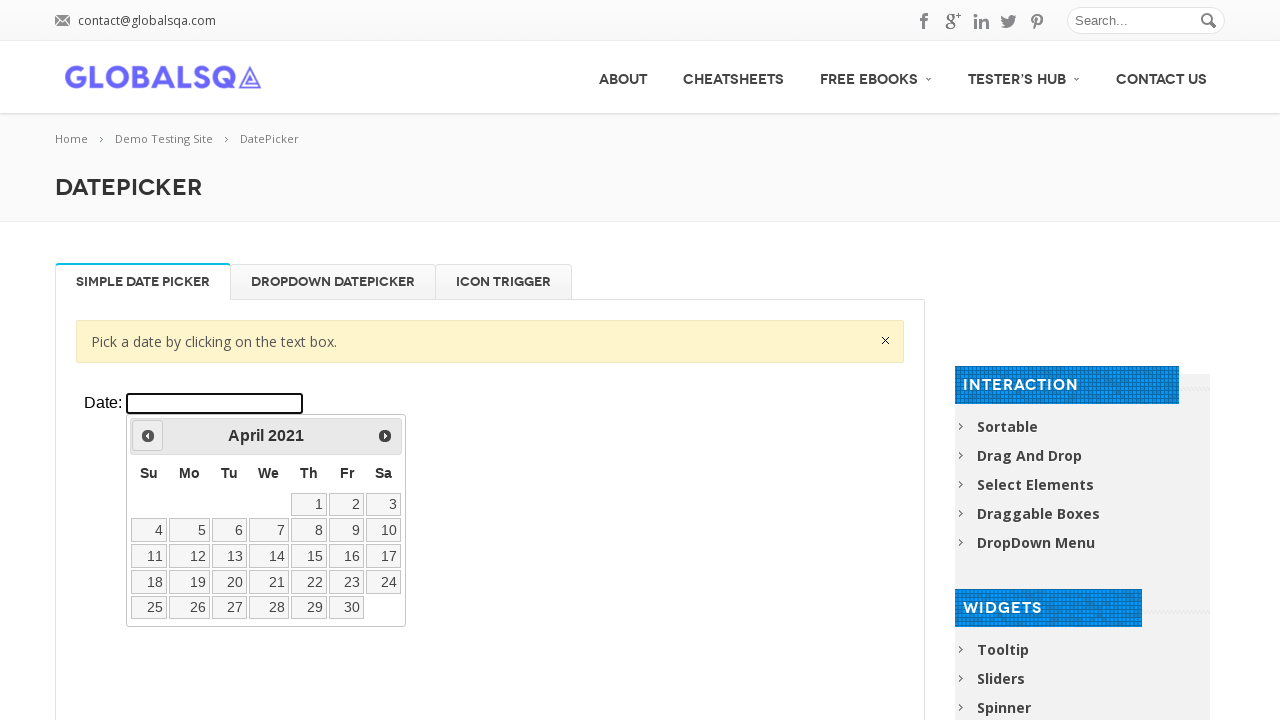

Clicked previous arrow to navigate backward through years at (148, 436) on xpath=//div[@class='resp-tabs-container']/div[1]/p/iframe >> internal:control=en
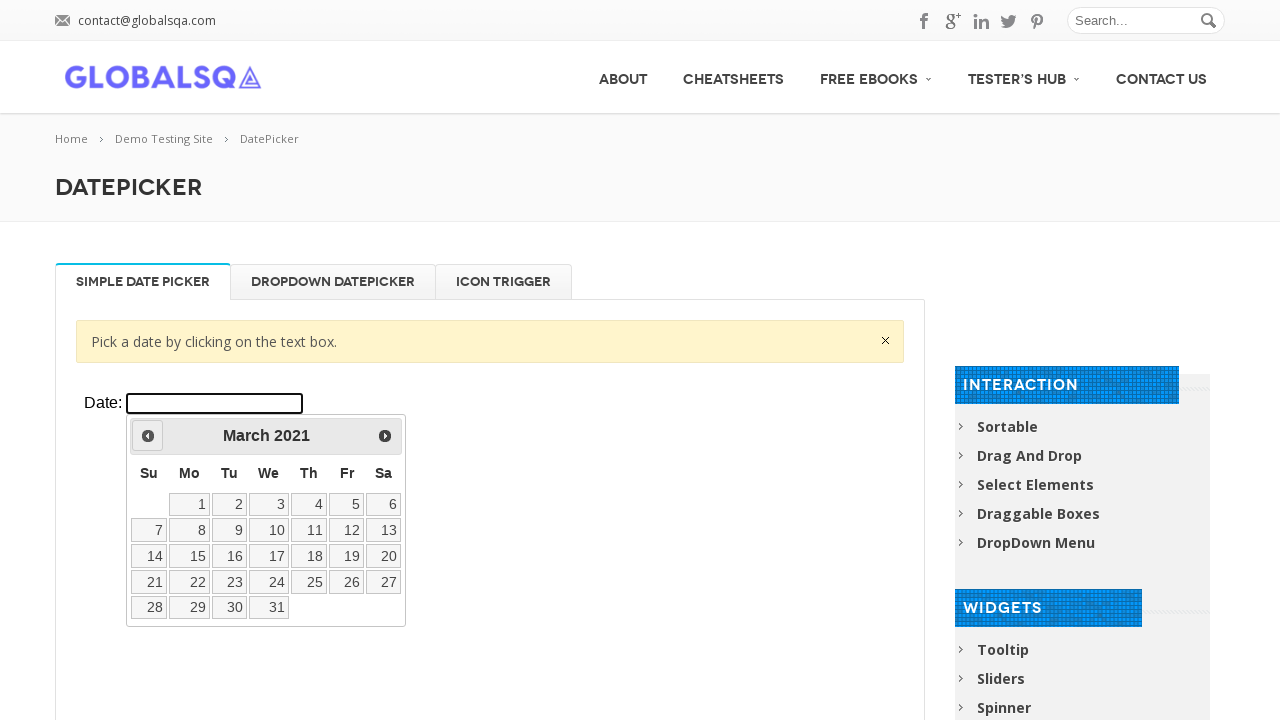

Clicked previous arrow to navigate backward through years at (148, 436) on xpath=//div[@class='resp-tabs-container']/div[1]/p/iframe >> internal:control=en
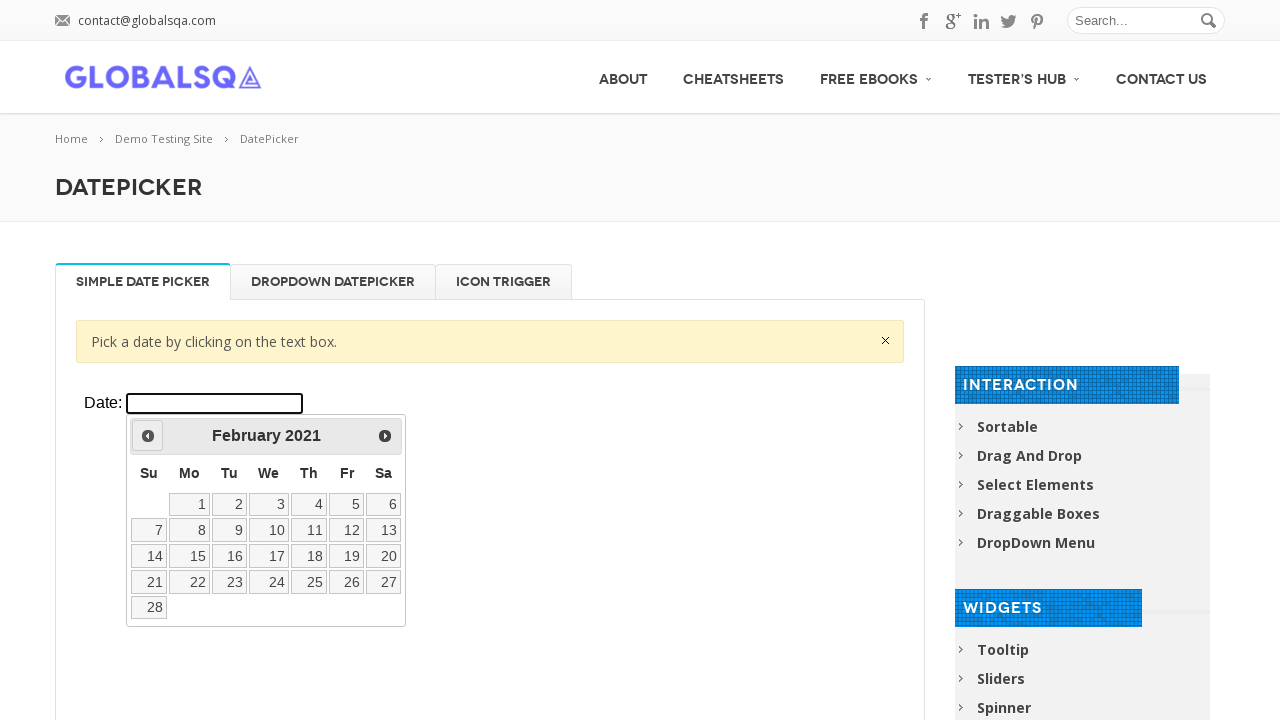

Clicked previous arrow to navigate backward through years at (148, 436) on xpath=//div[@class='resp-tabs-container']/div[1]/p/iframe >> internal:control=en
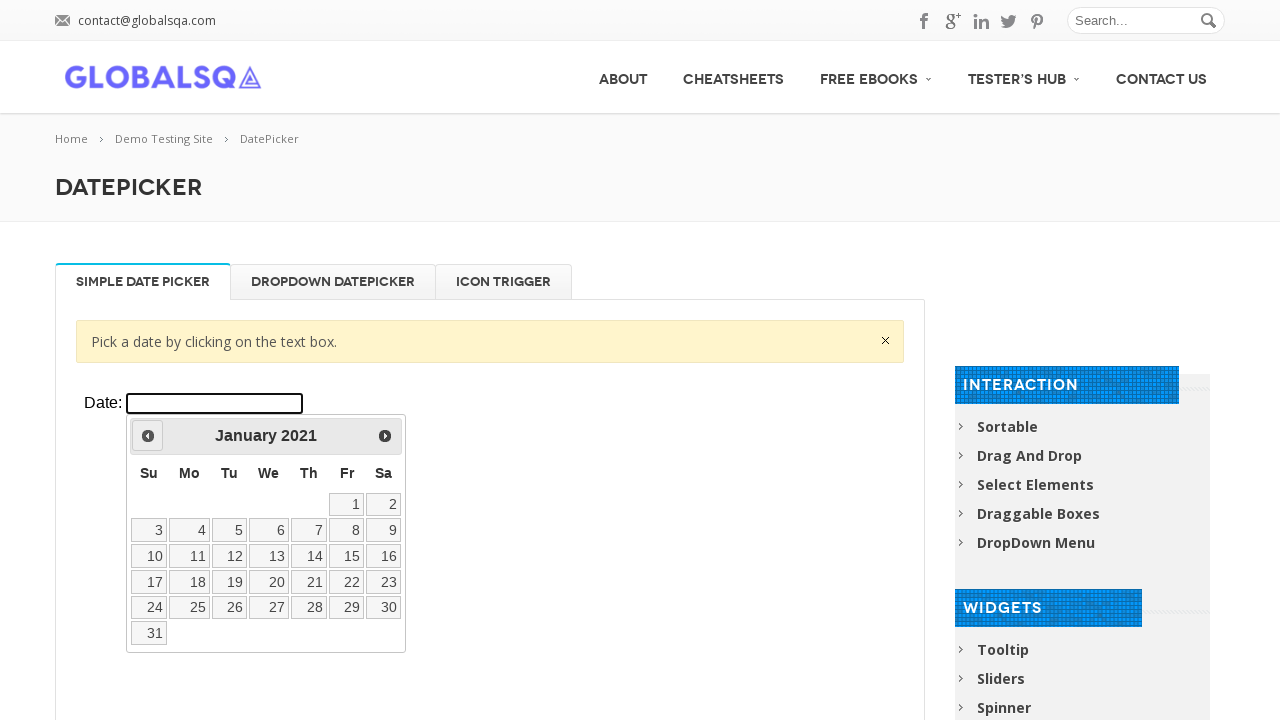

Clicked previous arrow to navigate backward through years at (148, 436) on xpath=//div[@class='resp-tabs-container']/div[1]/p/iframe >> internal:control=en
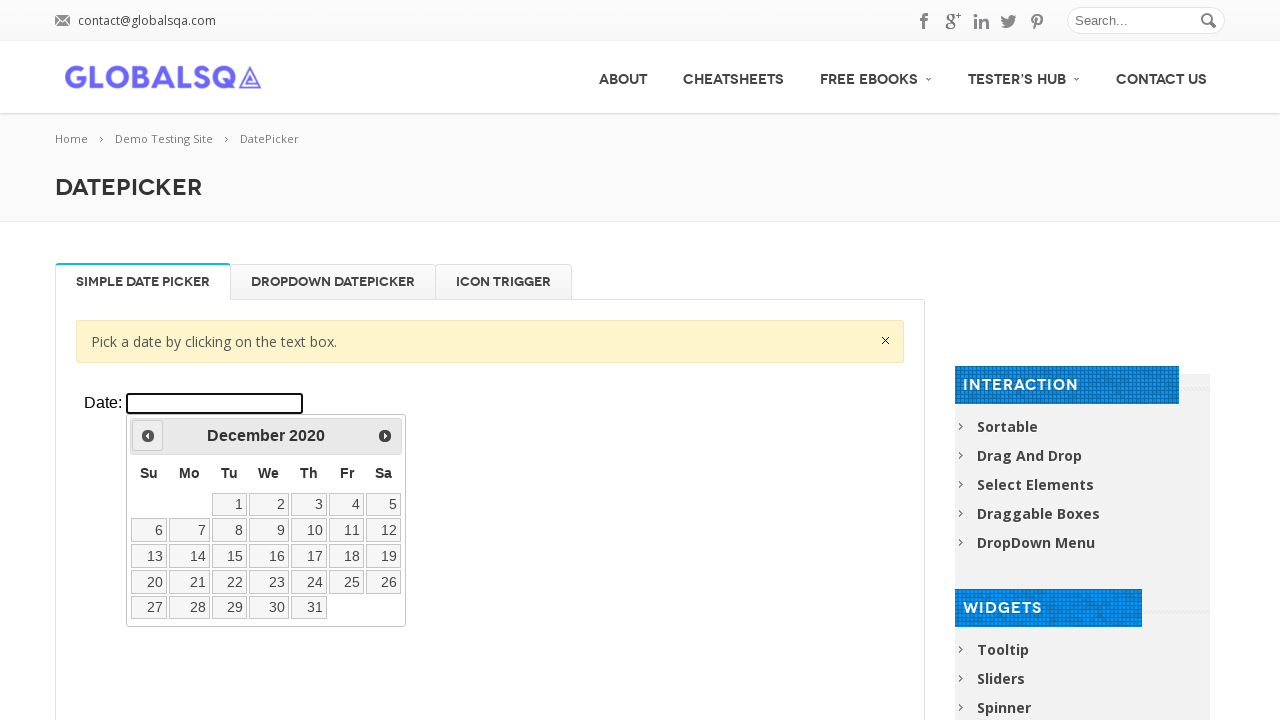

Clicked previous arrow to navigate backward through years at (148, 436) on xpath=//div[@class='resp-tabs-container']/div[1]/p/iframe >> internal:control=en
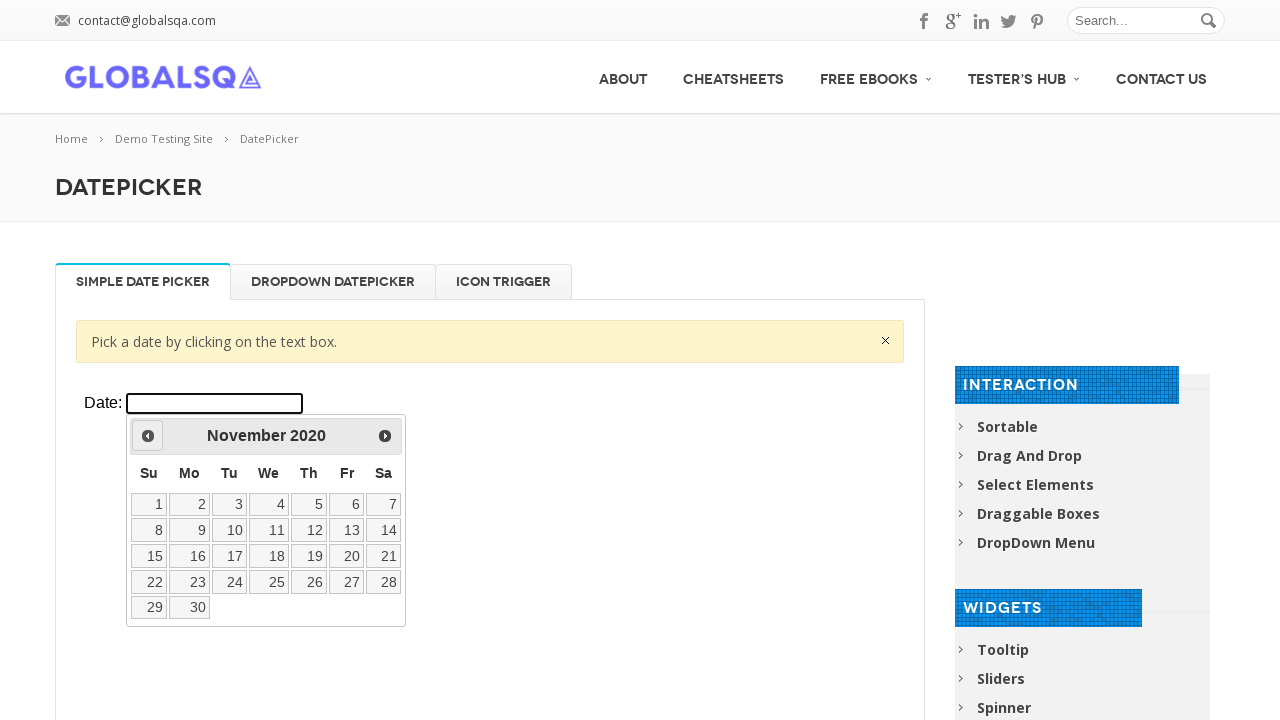

Clicked previous arrow to navigate backward through years at (148, 436) on xpath=//div[@class='resp-tabs-container']/div[1]/p/iframe >> internal:control=en
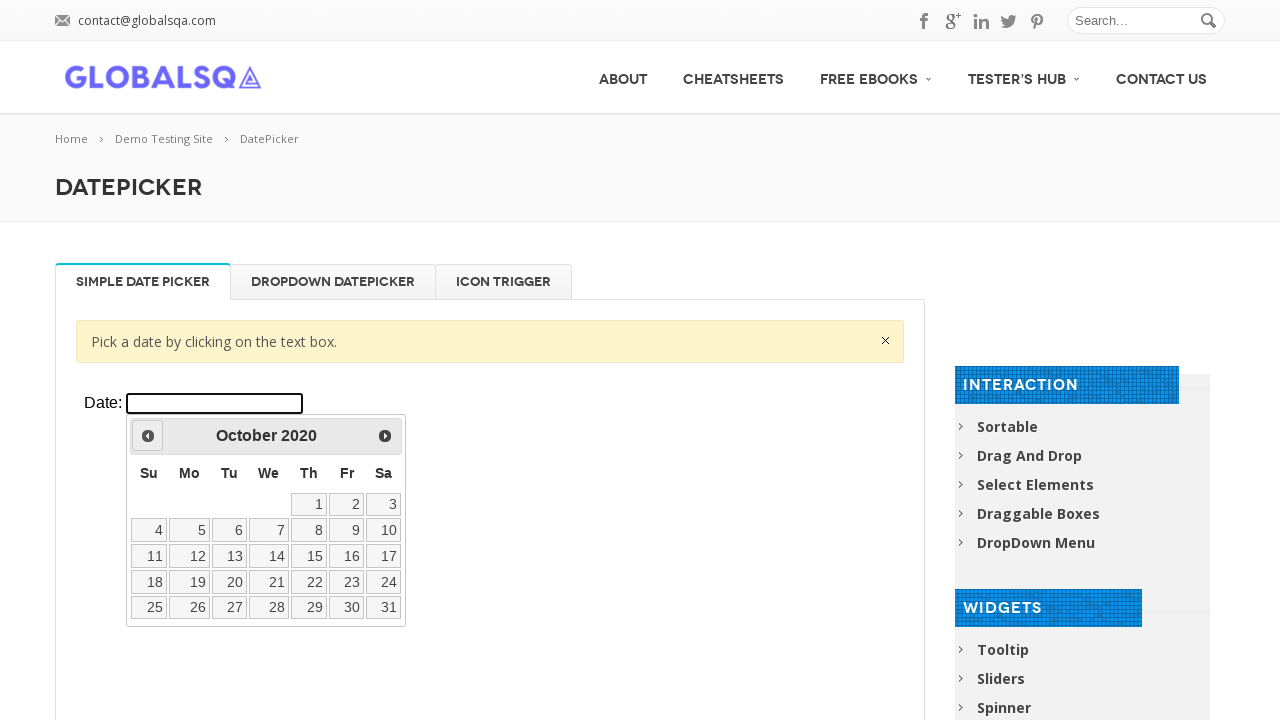

Clicked previous arrow to navigate backward through years at (148, 436) on xpath=//div[@class='resp-tabs-container']/div[1]/p/iframe >> internal:control=en
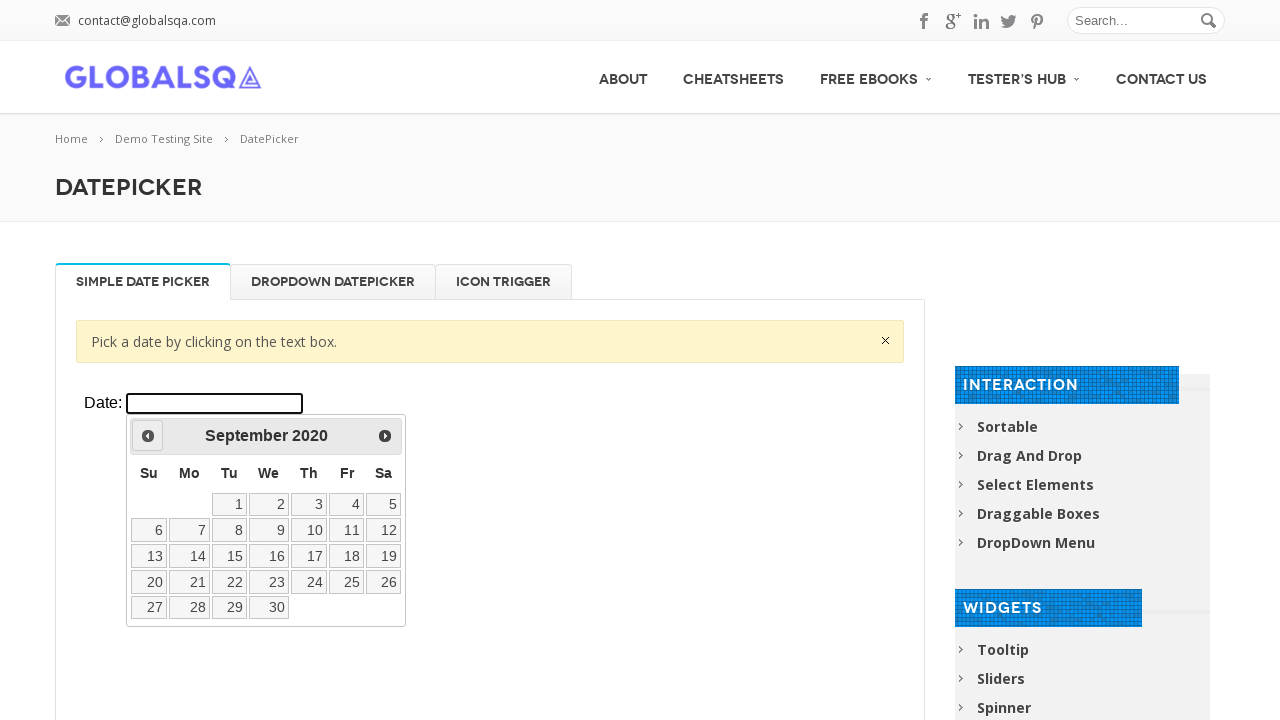

Clicked previous arrow to navigate backward through years at (148, 436) on xpath=//div[@class='resp-tabs-container']/div[1]/p/iframe >> internal:control=en
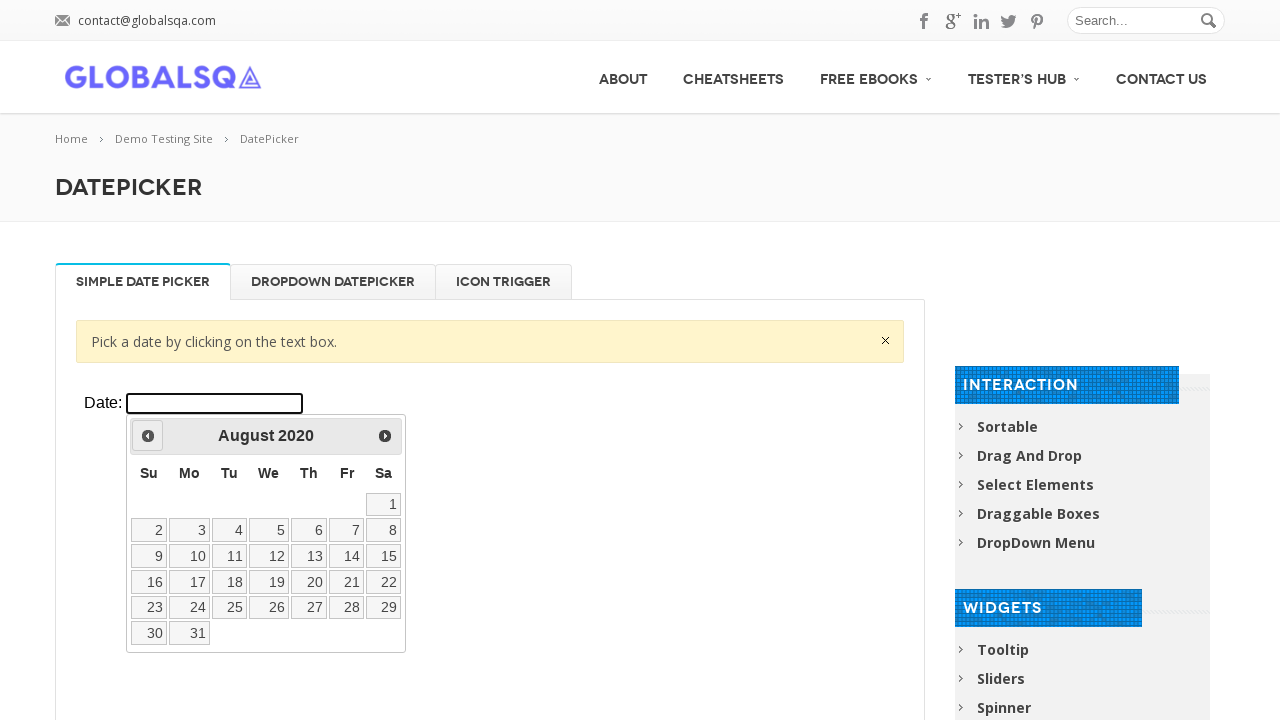

Clicked previous arrow to navigate backward through years at (148, 436) on xpath=//div[@class='resp-tabs-container']/div[1]/p/iframe >> internal:control=en
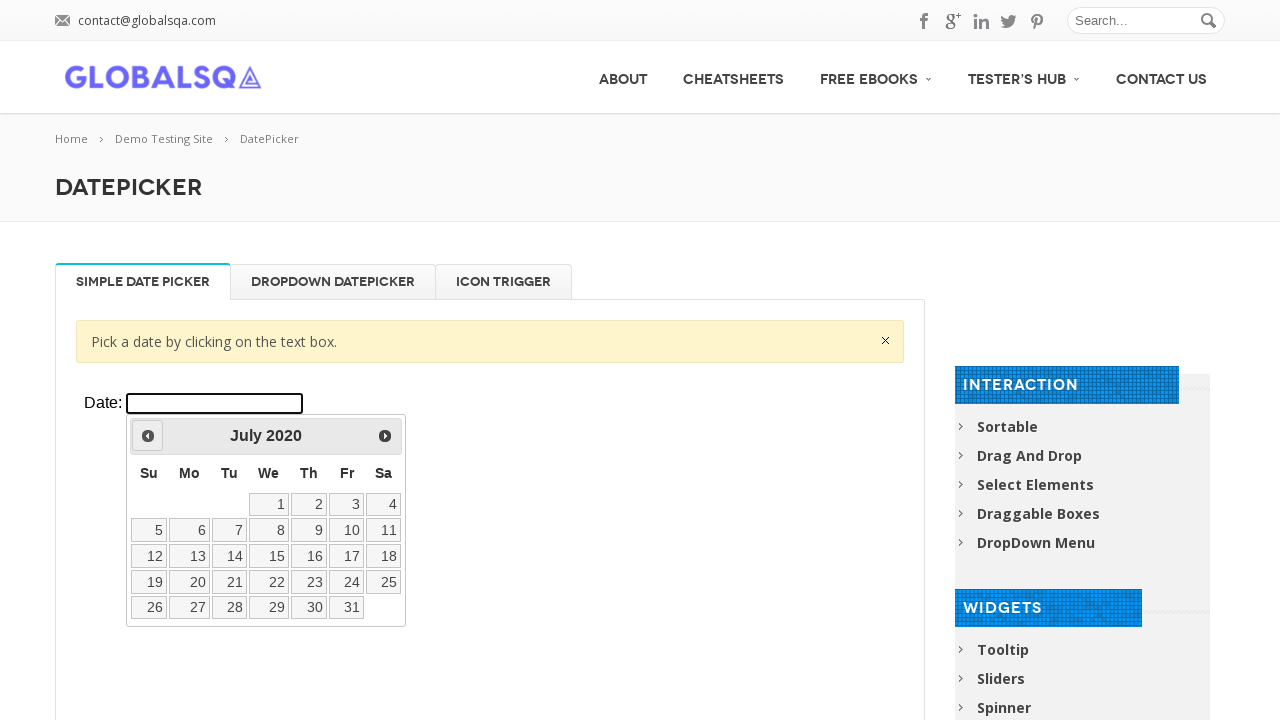

Clicked previous arrow to navigate backward through years at (148, 436) on xpath=//div[@class='resp-tabs-container']/div[1]/p/iframe >> internal:control=en
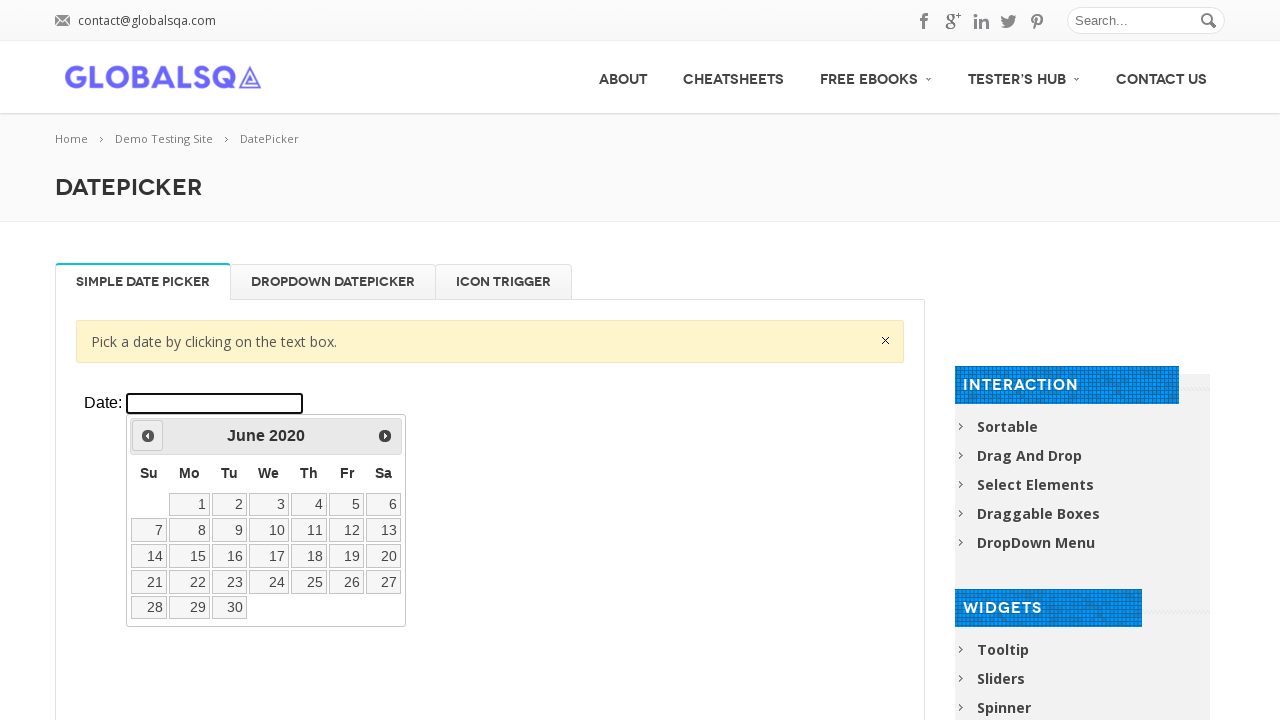

Clicked previous arrow to navigate backward through years at (148, 436) on xpath=//div[@class='resp-tabs-container']/div[1]/p/iframe >> internal:control=en
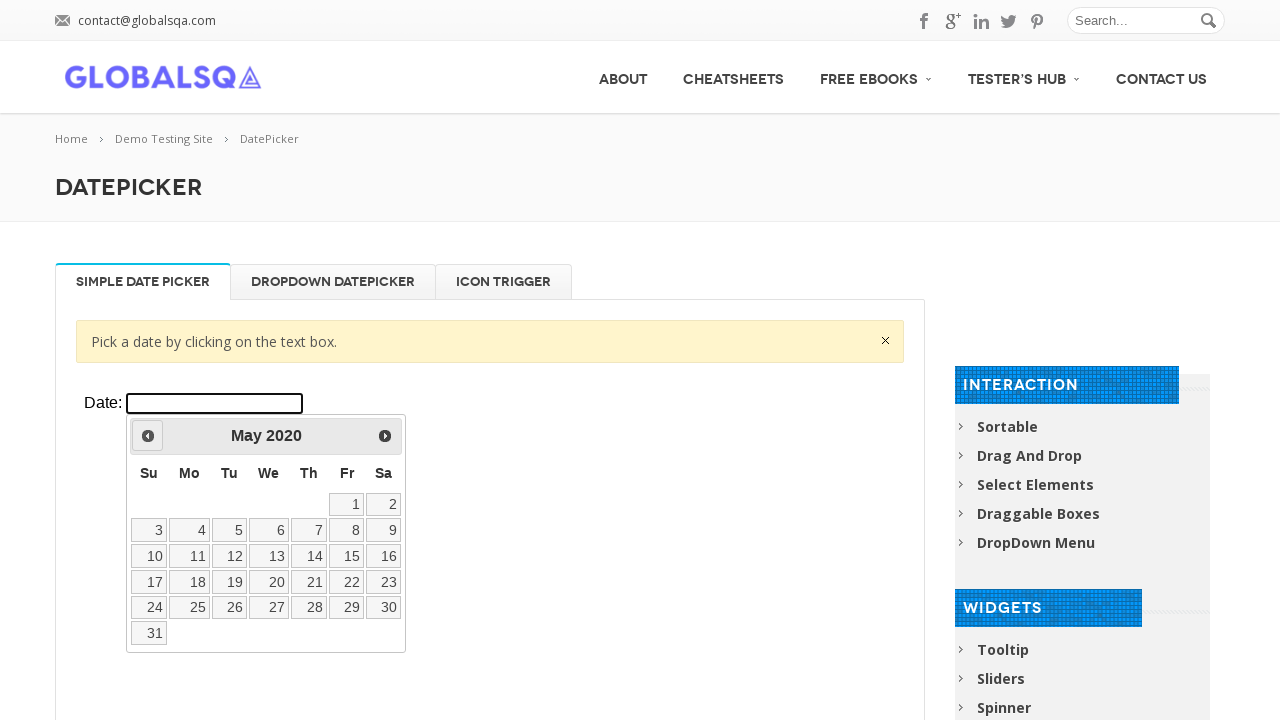

Clicked previous arrow to navigate backward through years at (148, 436) on xpath=//div[@class='resp-tabs-container']/div[1]/p/iframe >> internal:control=en
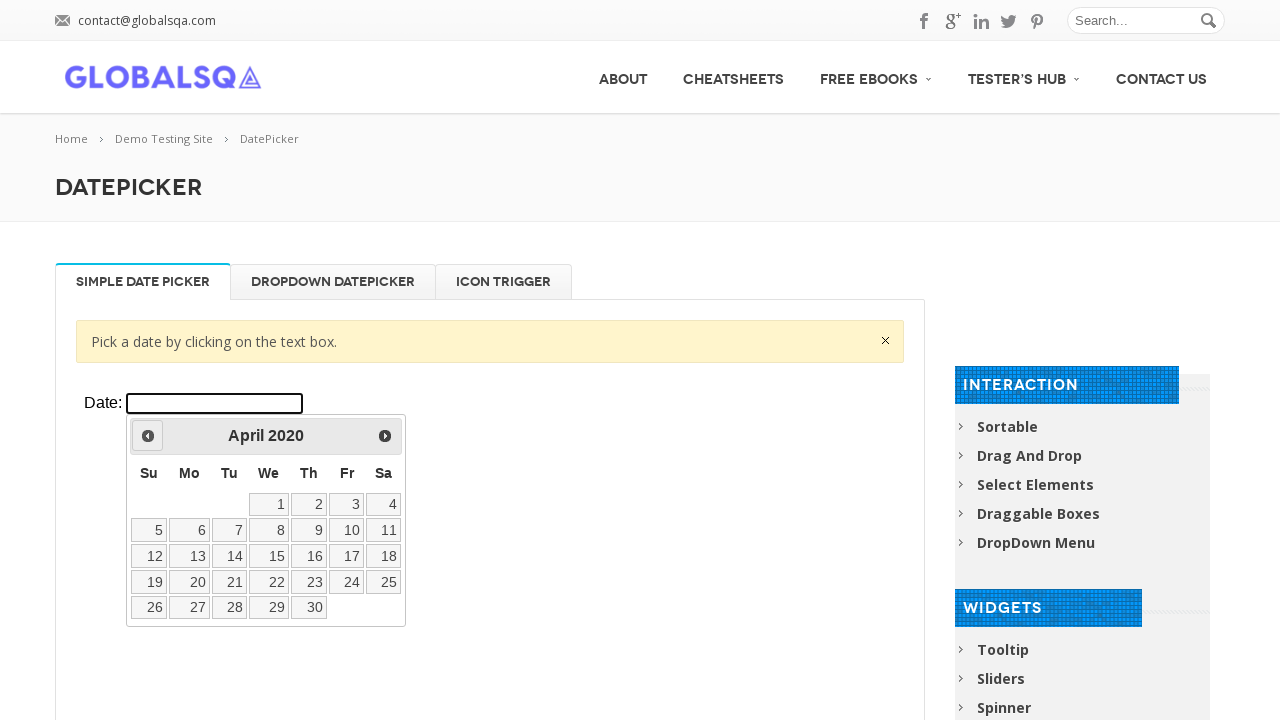

Clicked previous arrow to navigate backward through years at (148, 436) on xpath=//div[@class='resp-tabs-container']/div[1]/p/iframe >> internal:control=en
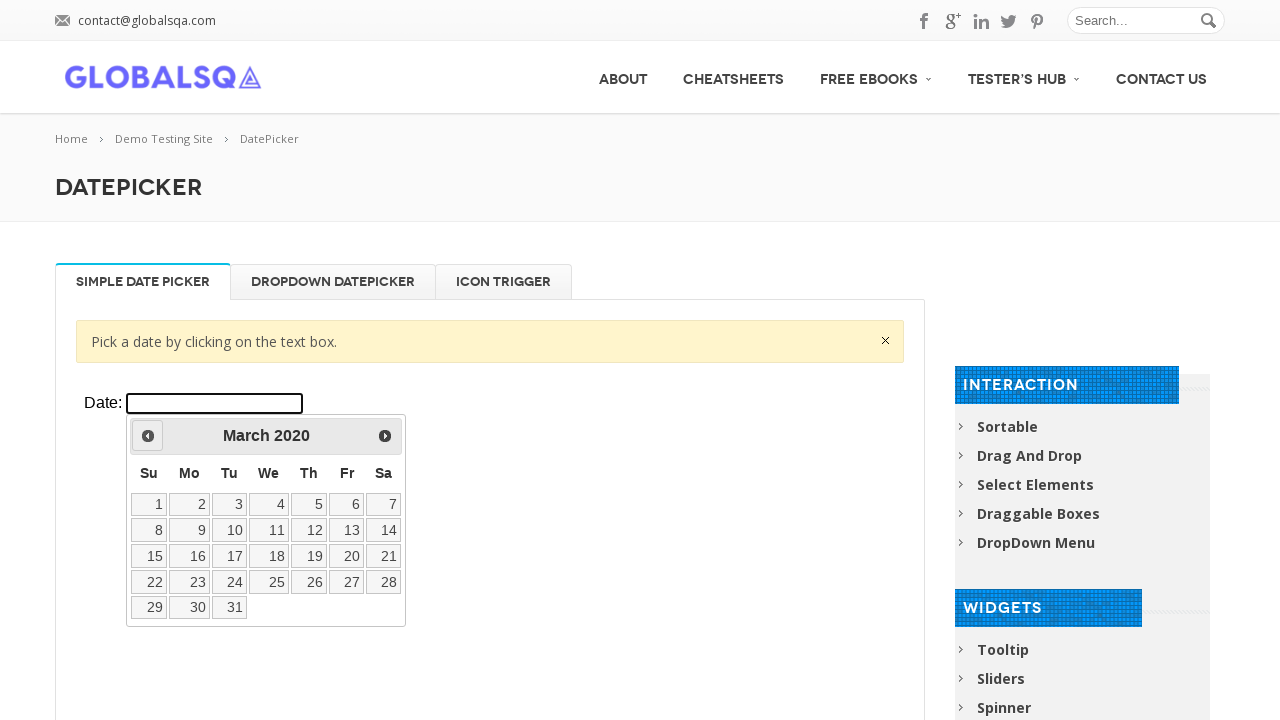

Clicked previous arrow to navigate backward through years at (148, 436) on xpath=//div[@class='resp-tabs-container']/div[1]/p/iframe >> internal:control=en
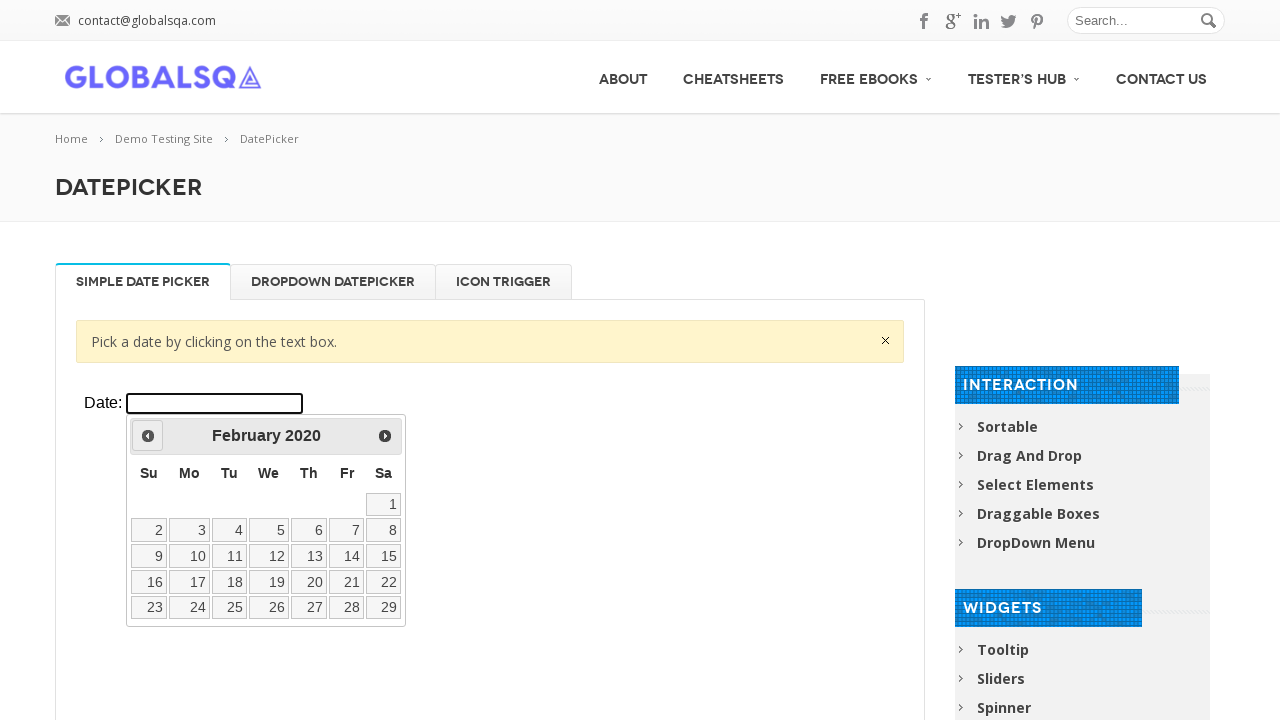

Clicked previous arrow to navigate backward through years at (148, 436) on xpath=//div[@class='resp-tabs-container']/div[1]/p/iframe >> internal:control=en
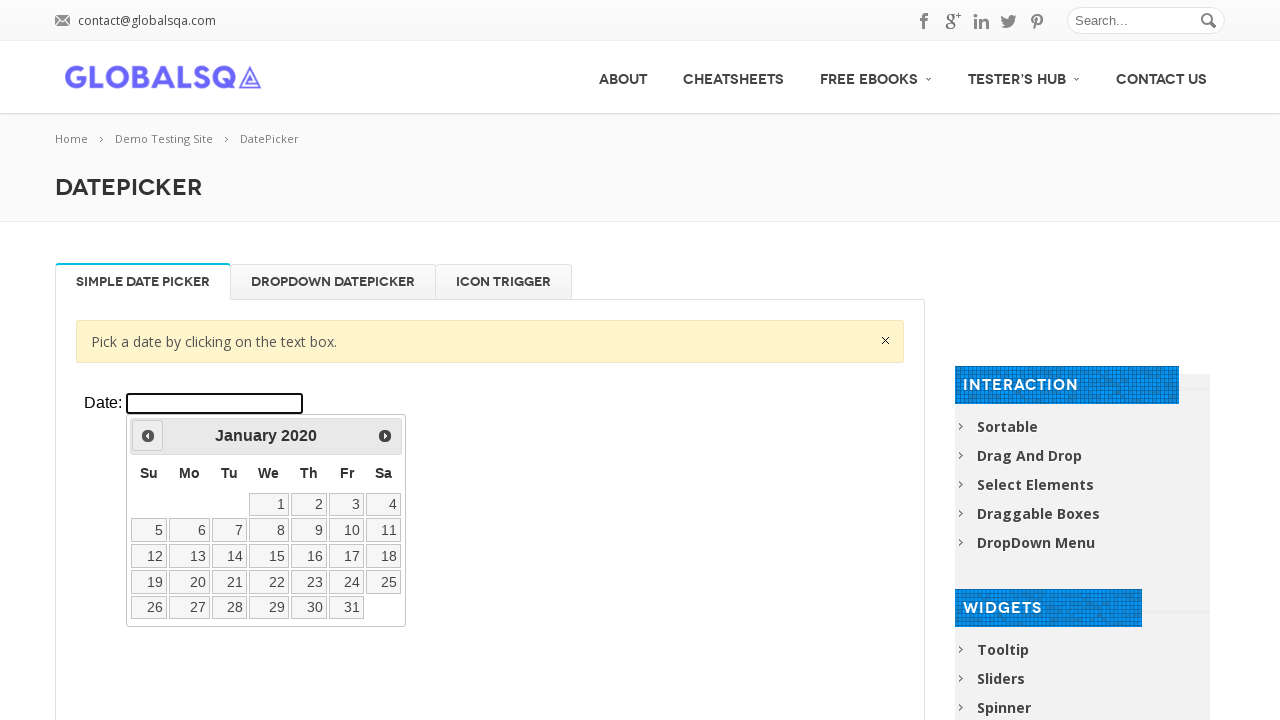

Clicked previous arrow to navigate backward through years at (148, 436) on xpath=//div[@class='resp-tabs-container']/div[1]/p/iframe >> internal:control=en
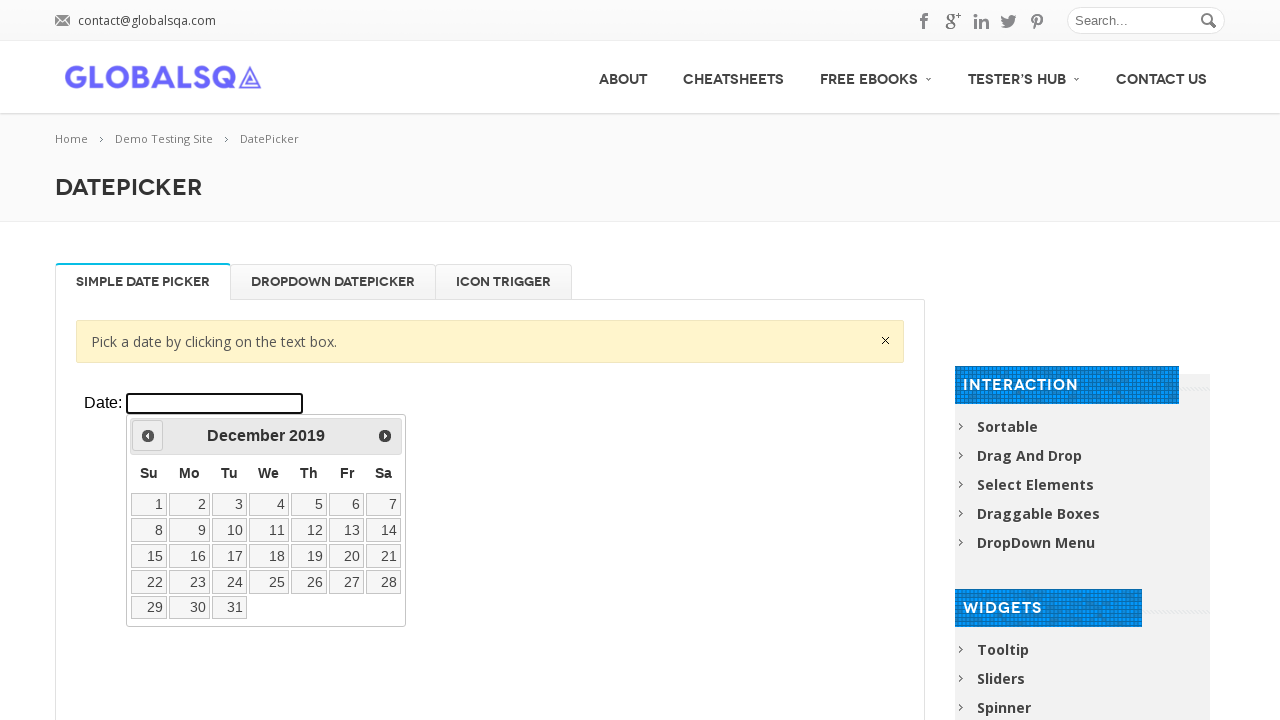

Clicked previous arrow to navigate backward through years at (148, 436) on xpath=//div[@class='resp-tabs-container']/div[1]/p/iframe >> internal:control=en
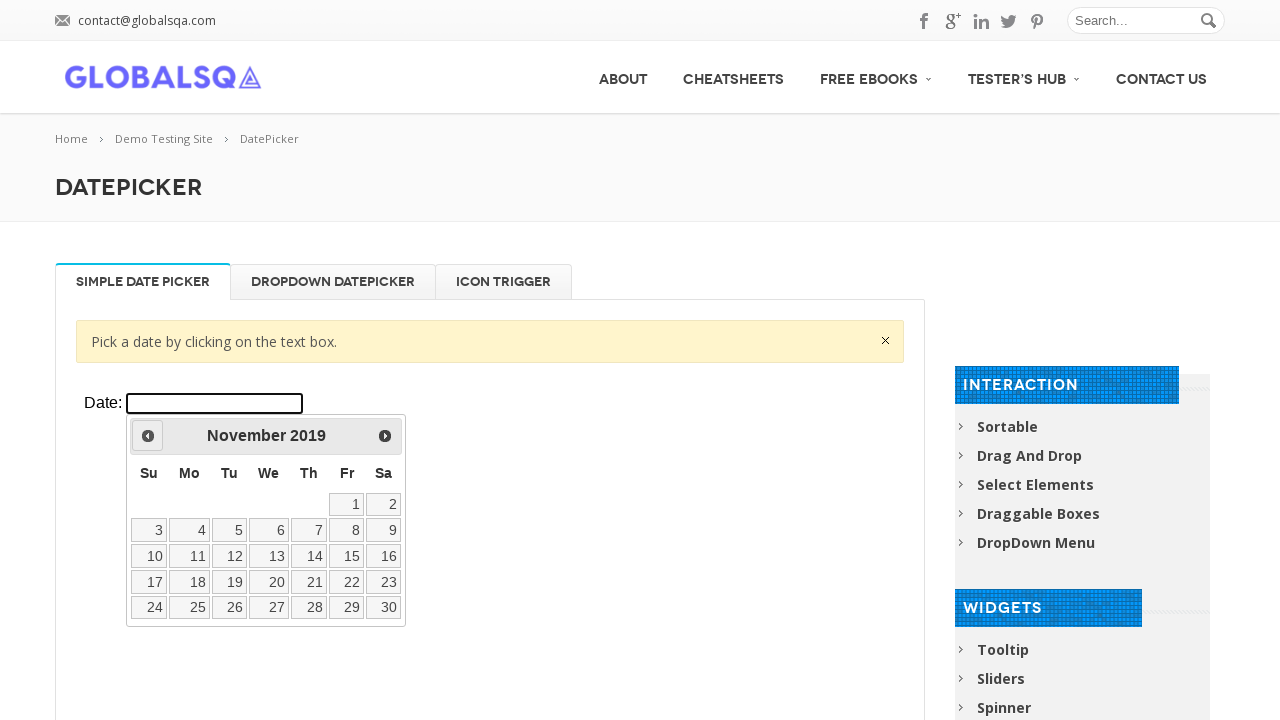

Clicked previous arrow to navigate backward through years at (148, 436) on xpath=//div[@class='resp-tabs-container']/div[1]/p/iframe >> internal:control=en
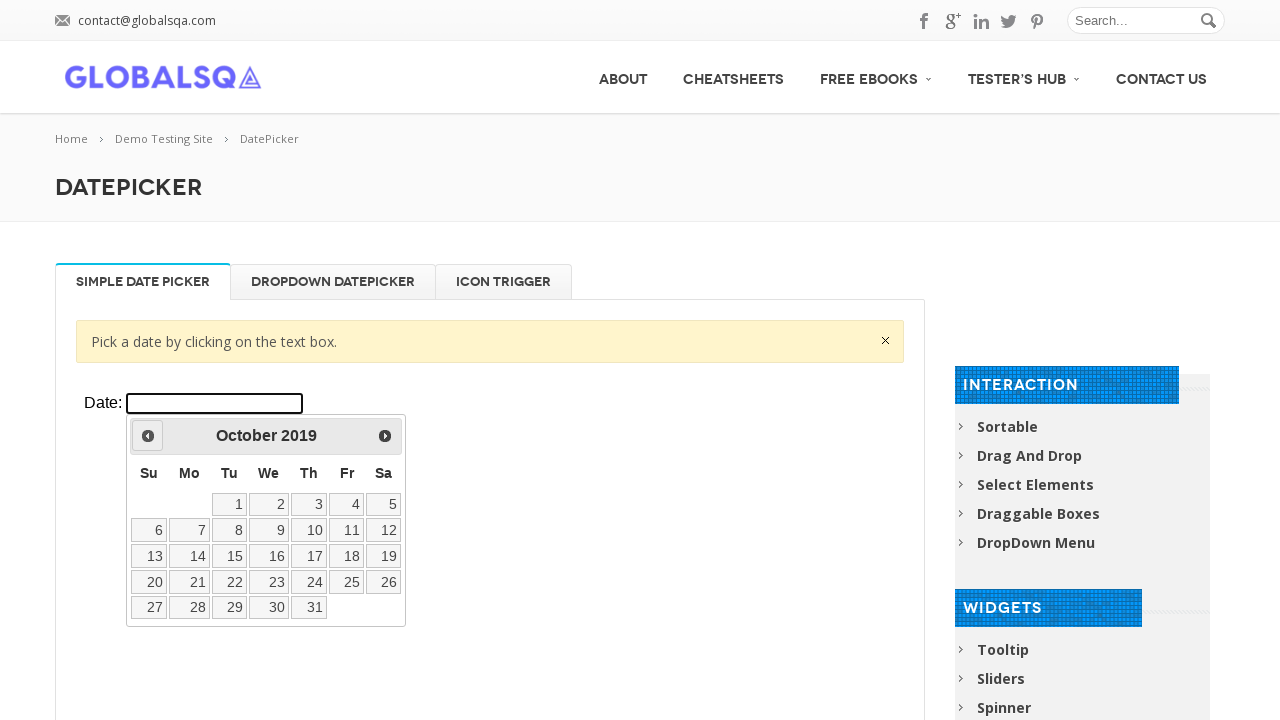

Clicked previous arrow to navigate backward through years at (148, 436) on xpath=//div[@class='resp-tabs-container']/div[1]/p/iframe >> internal:control=en
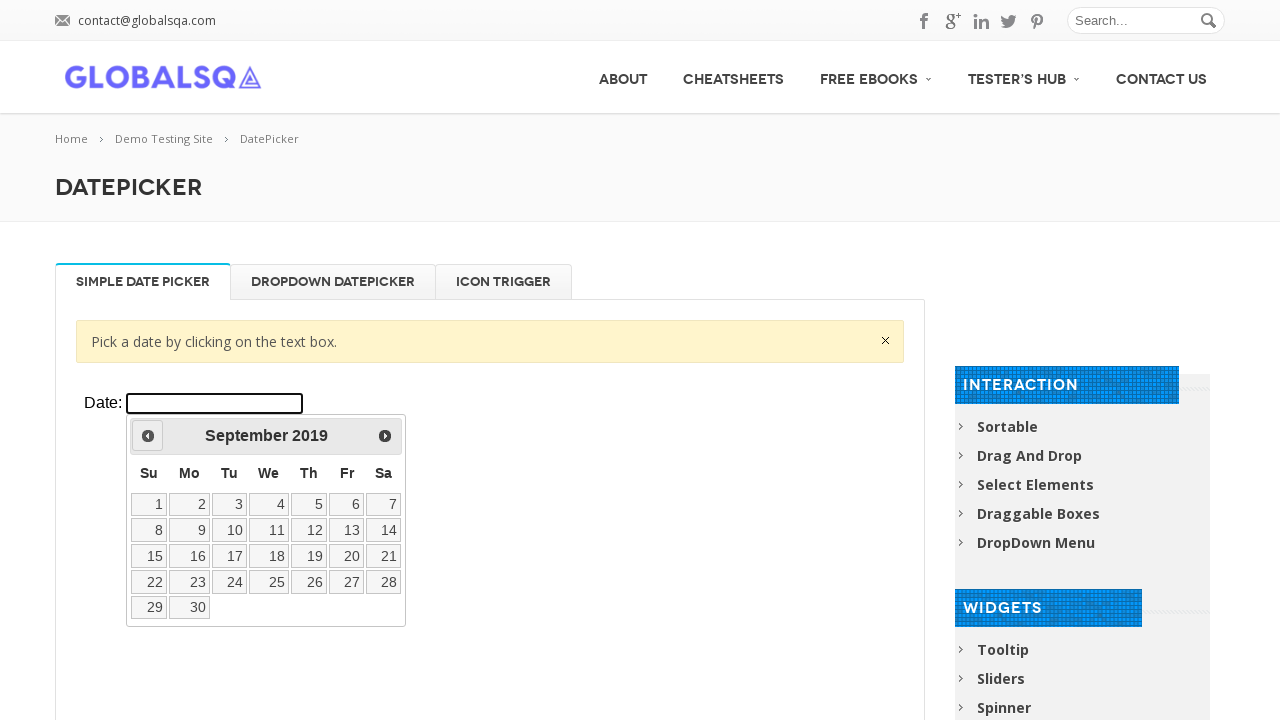

Clicked previous arrow to navigate backward through years at (148, 436) on xpath=//div[@class='resp-tabs-container']/div[1]/p/iframe >> internal:control=en
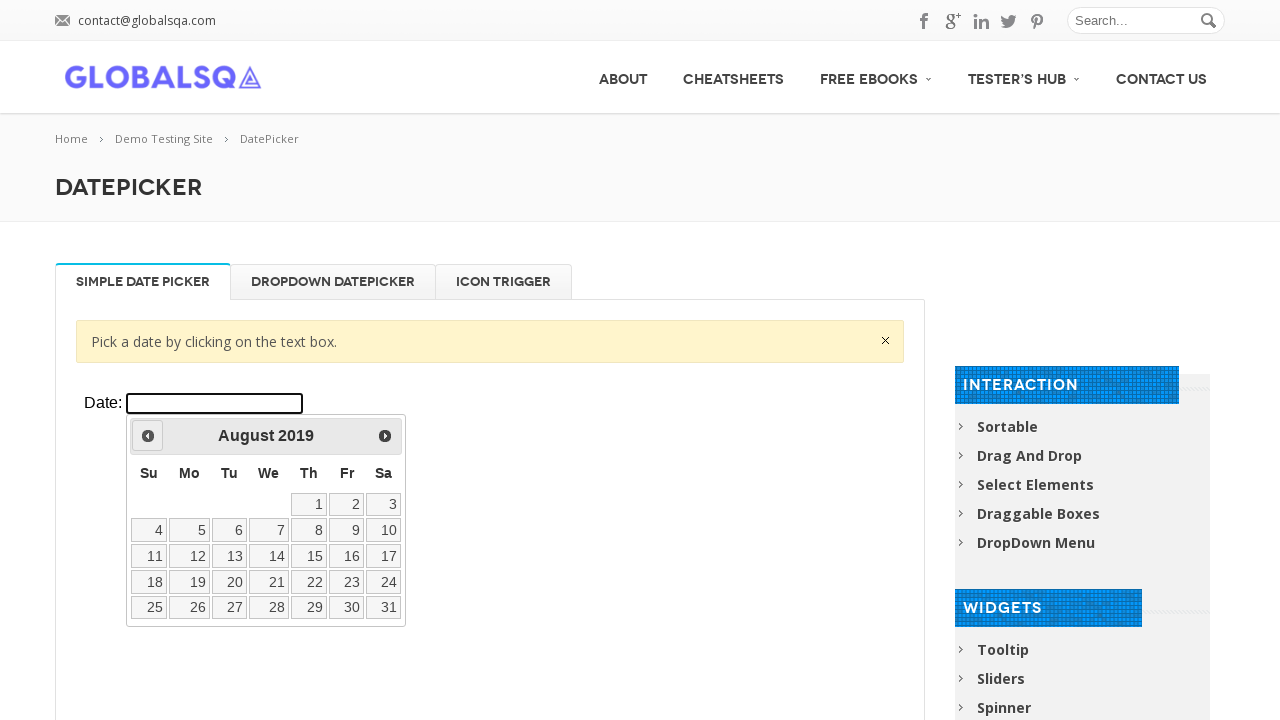

Clicked previous arrow to navigate backward through years at (148, 436) on xpath=//div[@class='resp-tabs-container']/div[1]/p/iframe >> internal:control=en
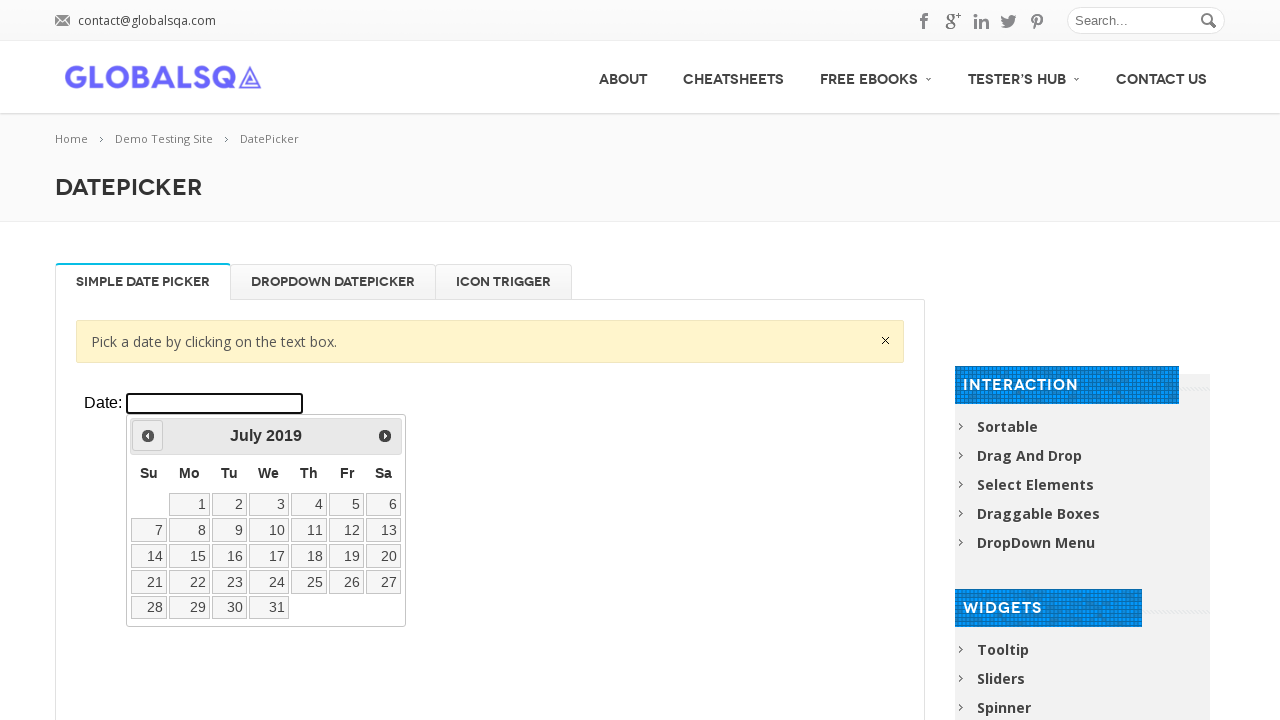

Clicked previous arrow to navigate backward through years at (148, 436) on xpath=//div[@class='resp-tabs-container']/div[1]/p/iframe >> internal:control=en
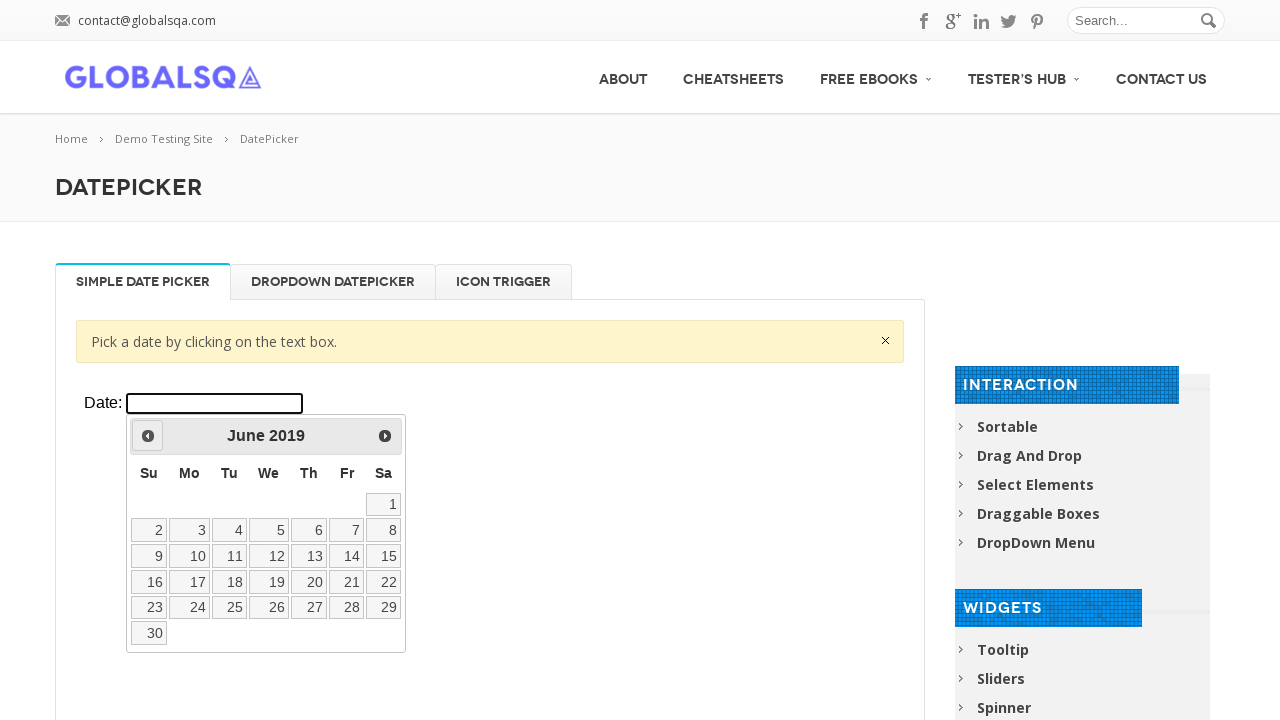

Clicked previous arrow to navigate backward through years at (148, 436) on xpath=//div[@class='resp-tabs-container']/div[1]/p/iframe >> internal:control=en
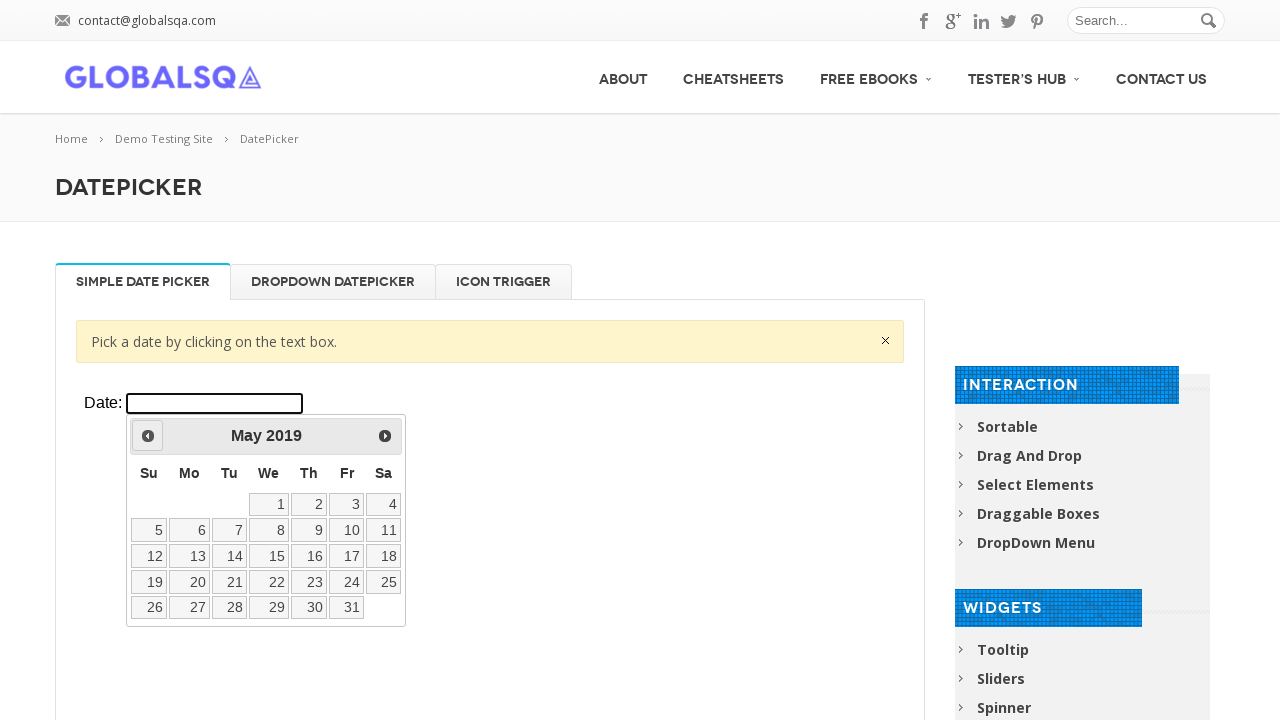

Clicked previous arrow to navigate backward through years at (148, 436) on xpath=//div[@class='resp-tabs-container']/div[1]/p/iframe >> internal:control=en
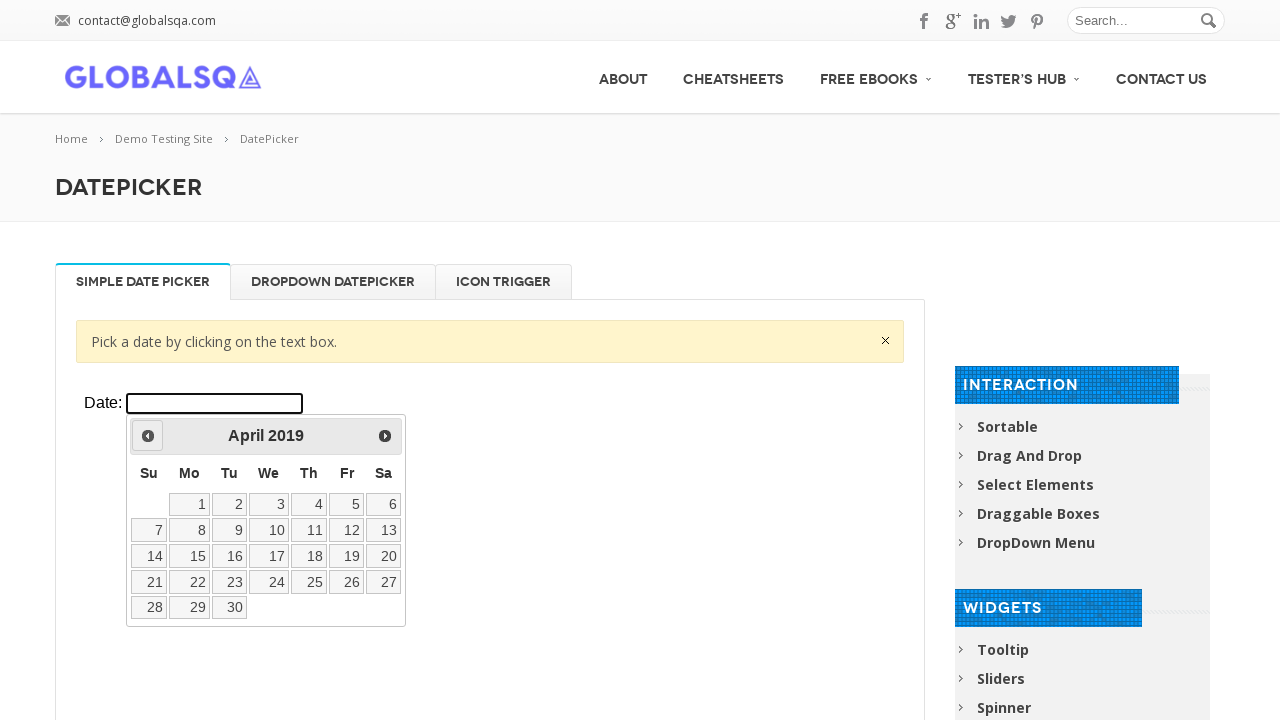

Clicked previous arrow to navigate backward through years at (148, 436) on xpath=//div[@class='resp-tabs-container']/div[1]/p/iframe >> internal:control=en
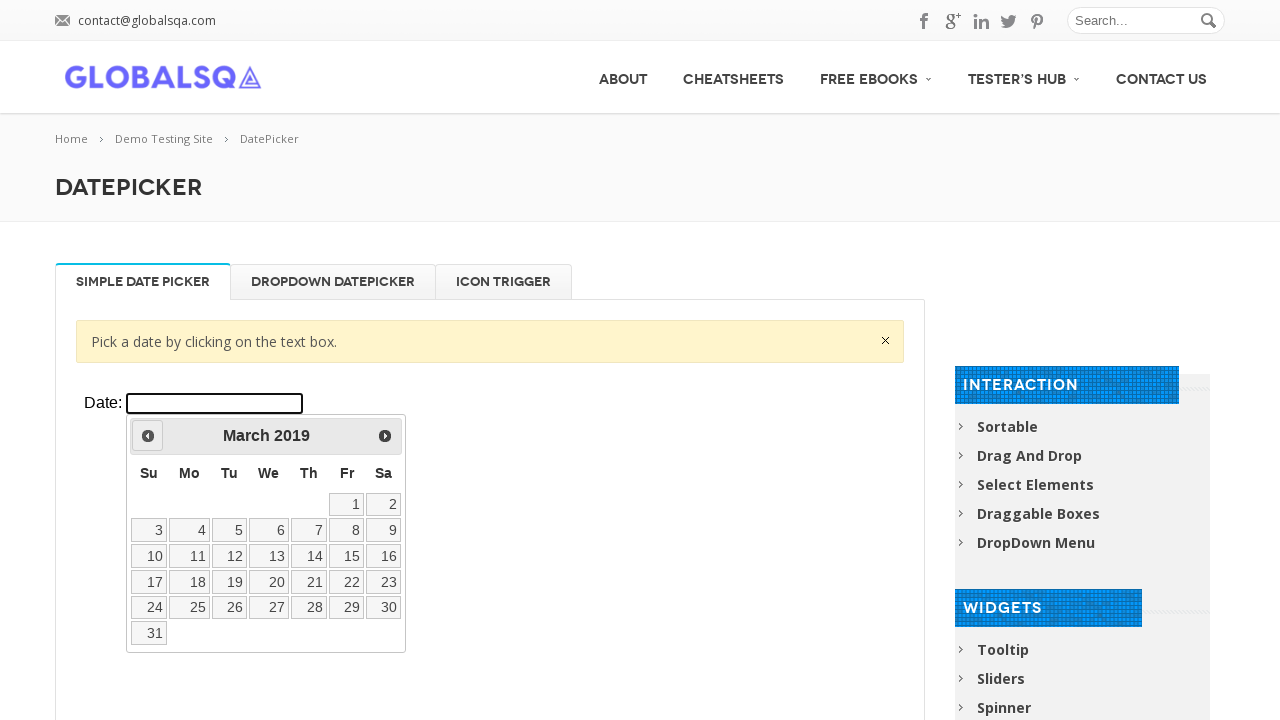

Clicked previous arrow to navigate backward through years at (148, 436) on xpath=//div[@class='resp-tabs-container']/div[1]/p/iframe >> internal:control=en
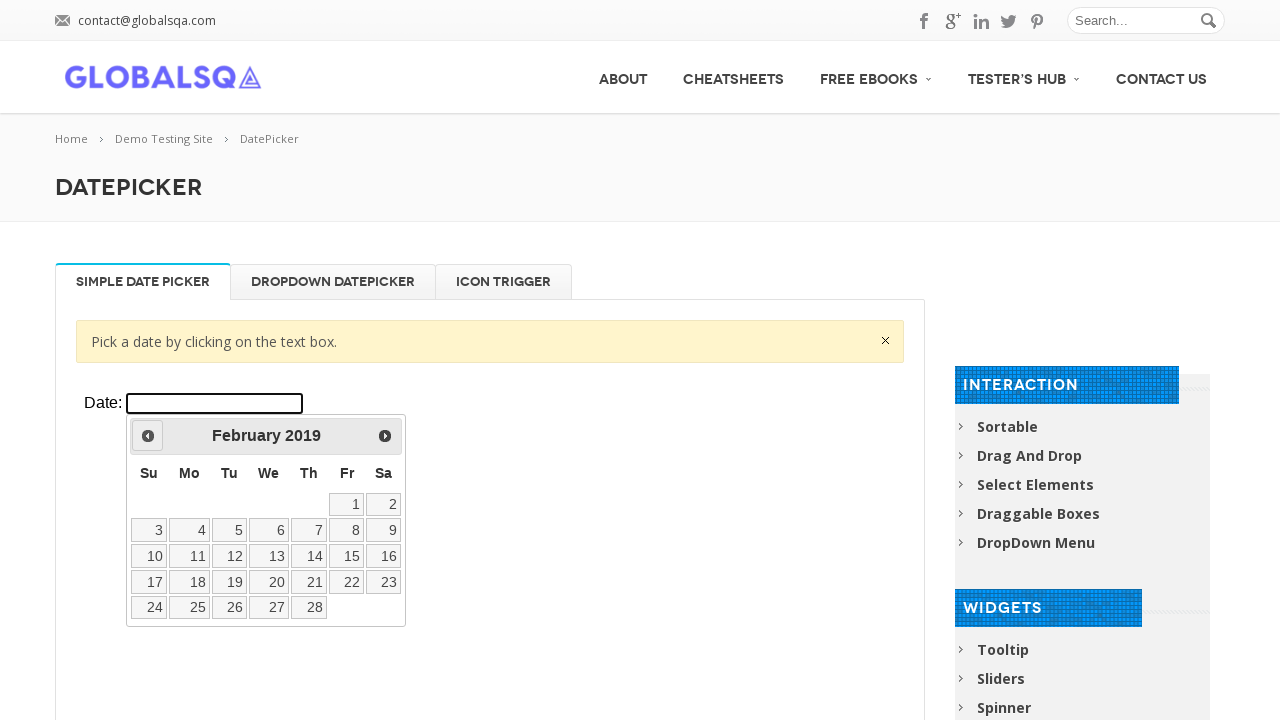

Clicked previous arrow to navigate backward through years at (148, 436) on xpath=//div[@class='resp-tabs-container']/div[1]/p/iframe >> internal:control=en
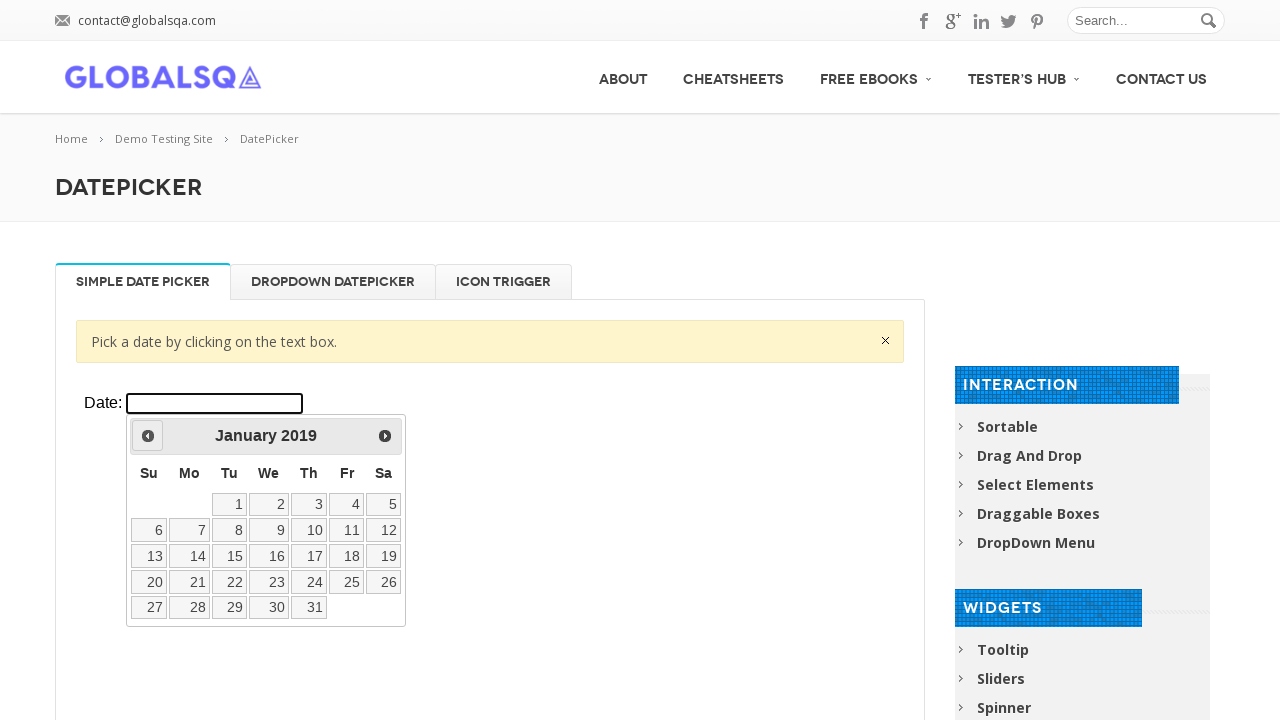

Clicked previous arrow to navigate backward through years at (148, 436) on xpath=//div[@class='resp-tabs-container']/div[1]/p/iframe >> internal:control=en
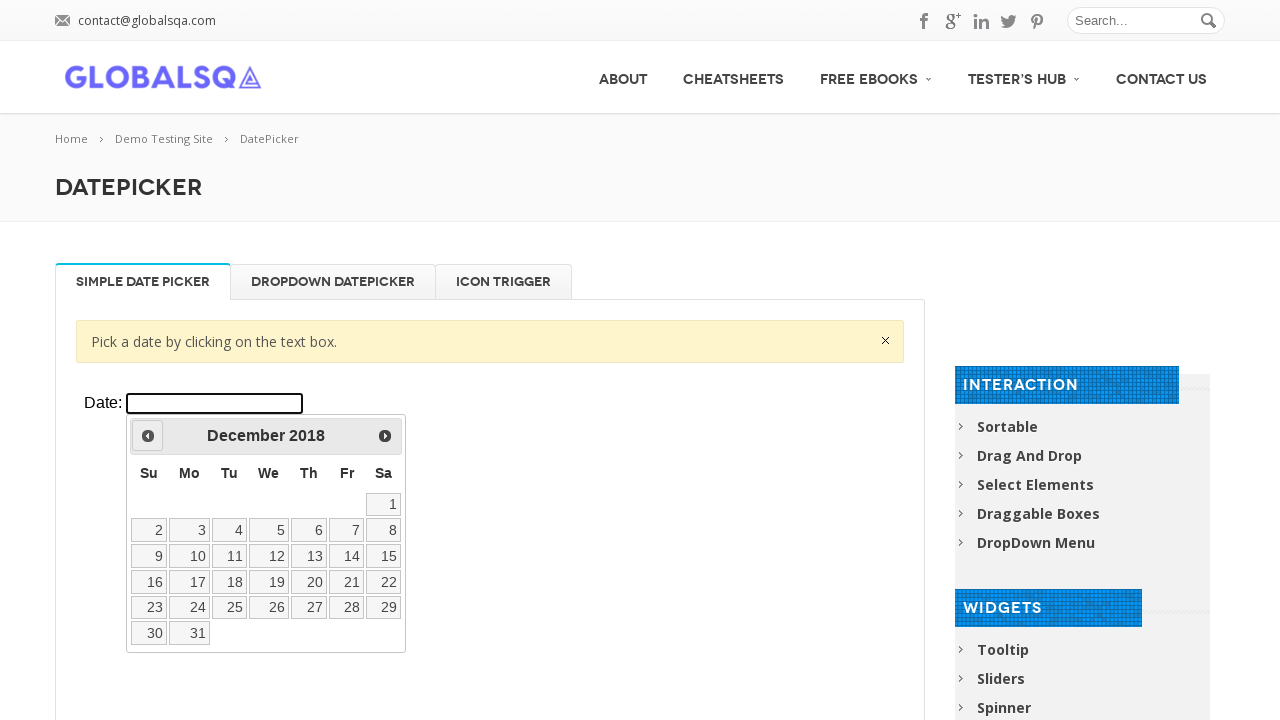

Clicked previous arrow to navigate backward through years at (148, 436) on xpath=//div[@class='resp-tabs-container']/div[1]/p/iframe >> internal:control=en
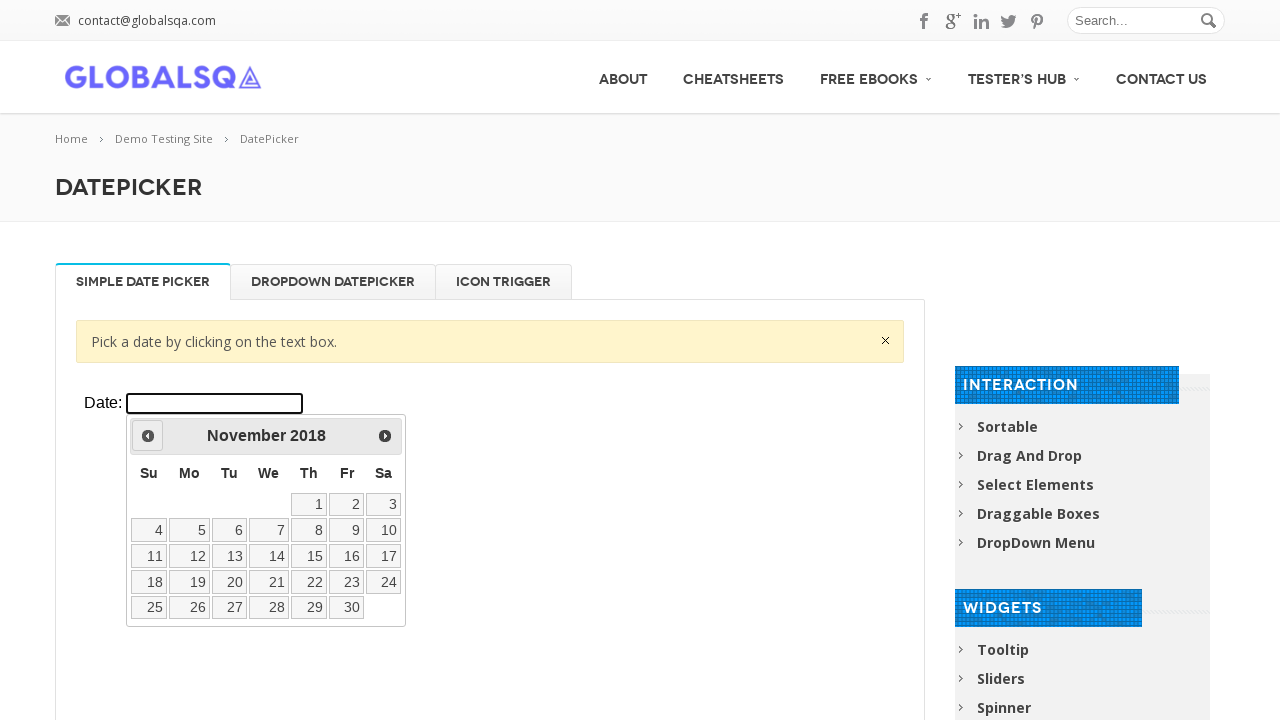

Clicked previous arrow to navigate backward through years at (148, 436) on xpath=//div[@class='resp-tabs-container']/div[1]/p/iframe >> internal:control=en
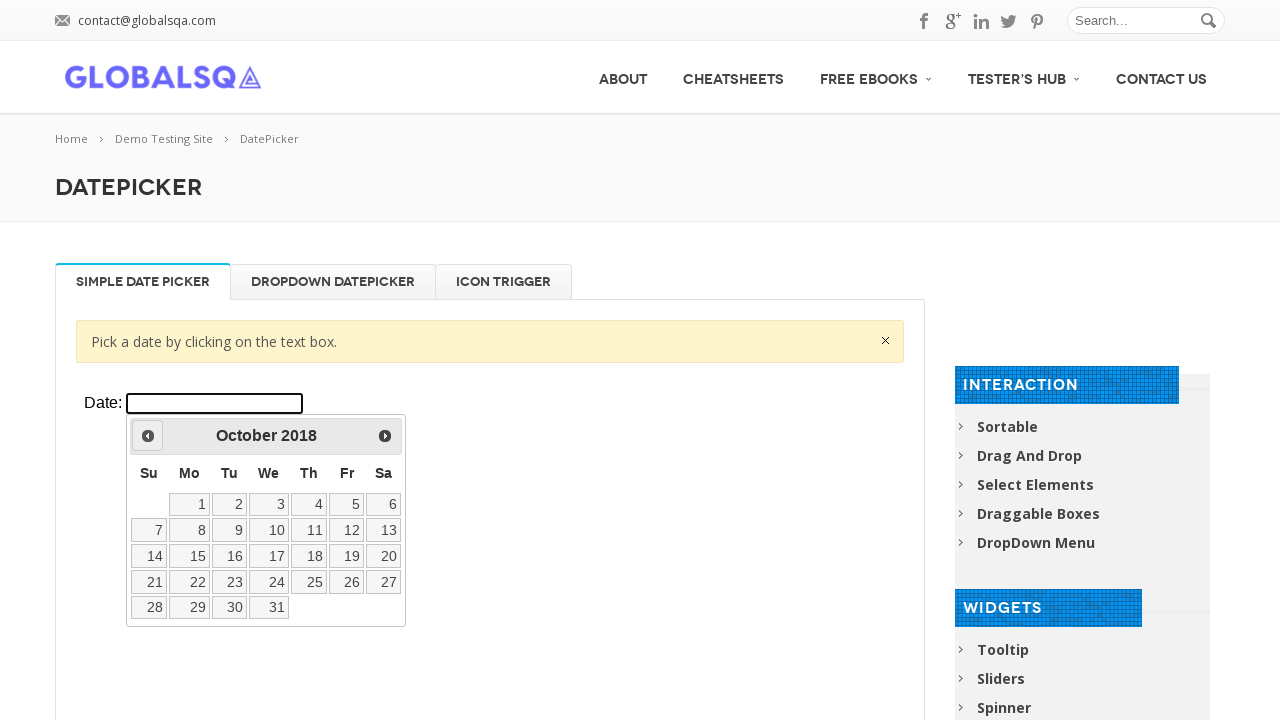

Clicked previous arrow to navigate backward through years at (148, 436) on xpath=//div[@class='resp-tabs-container']/div[1]/p/iframe >> internal:control=en
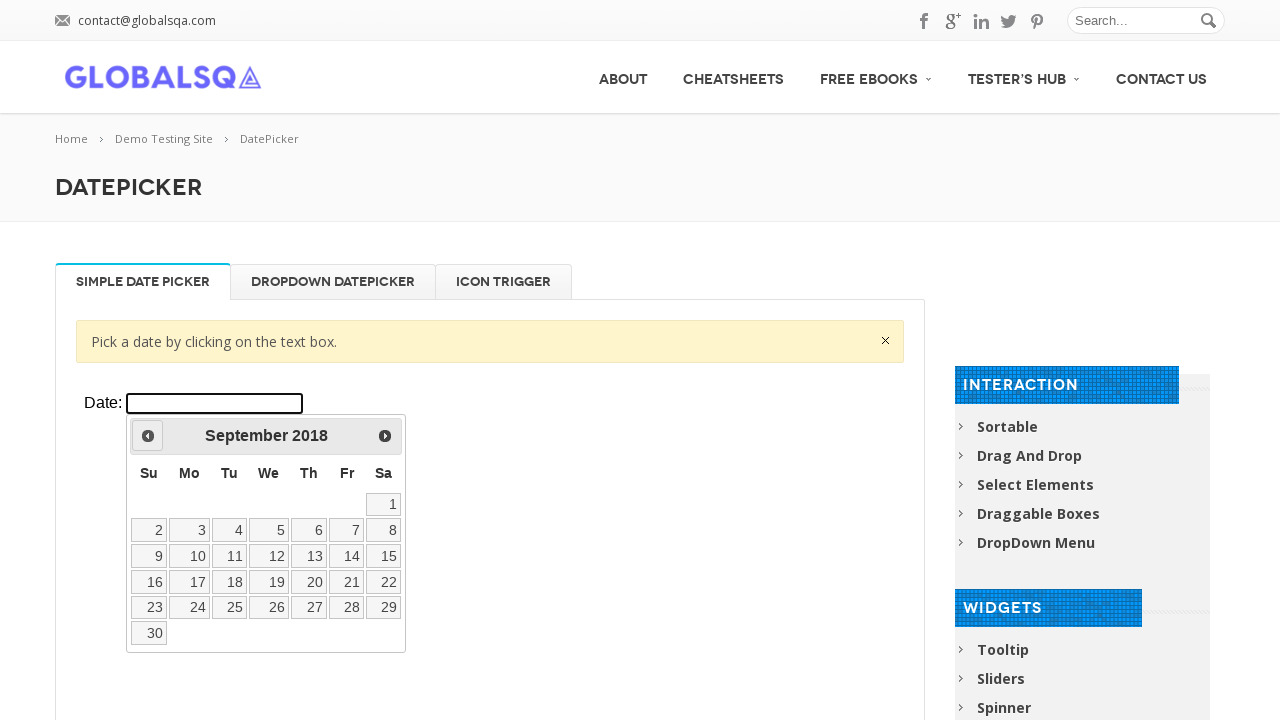

Clicked previous arrow to navigate backward through years at (148, 436) on xpath=//div[@class='resp-tabs-container']/div[1]/p/iframe >> internal:control=en
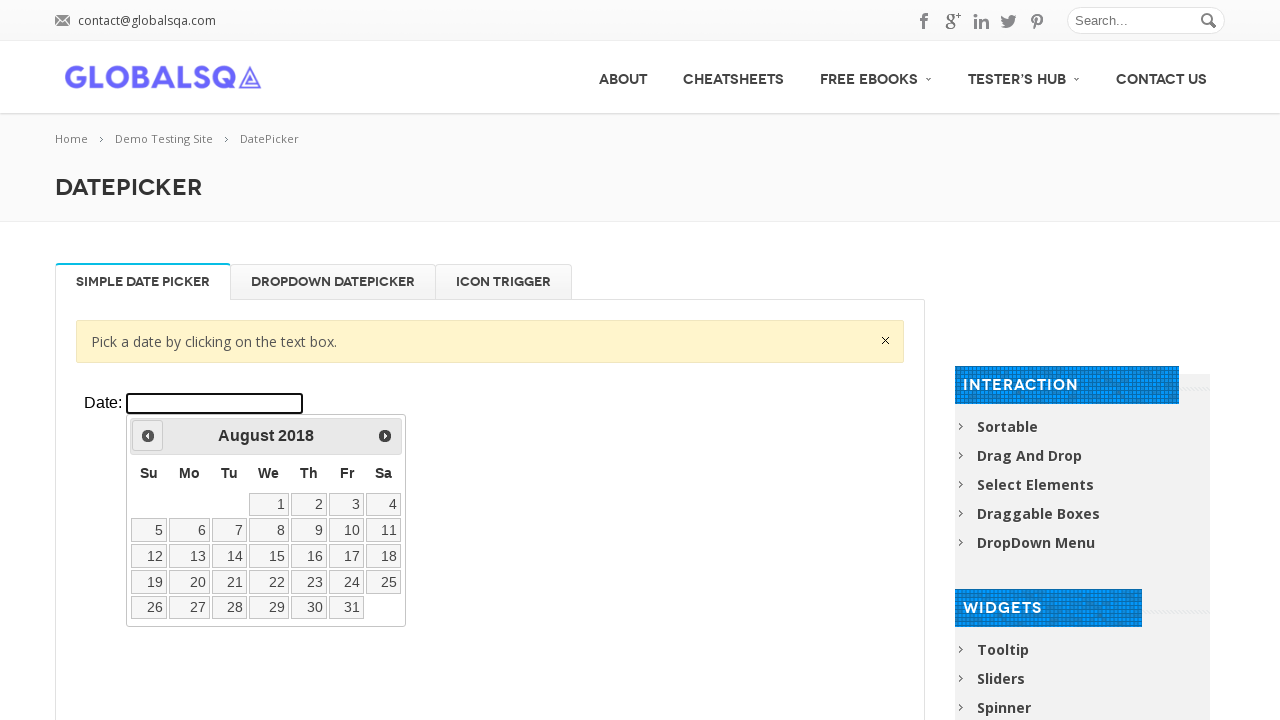

Clicked previous arrow to navigate backward through years at (148, 436) on xpath=//div[@class='resp-tabs-container']/div[1]/p/iframe >> internal:control=en
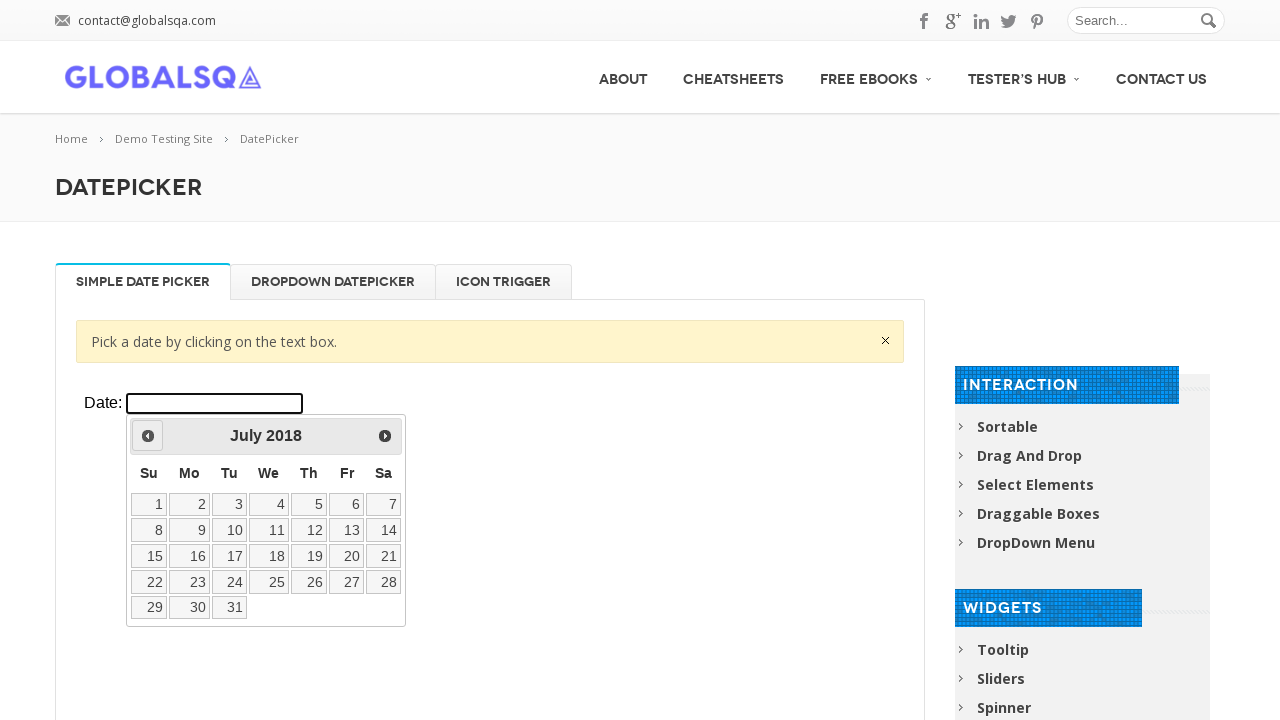

Clicked previous arrow to navigate backward through years at (148, 436) on xpath=//div[@class='resp-tabs-container']/div[1]/p/iframe >> internal:control=en
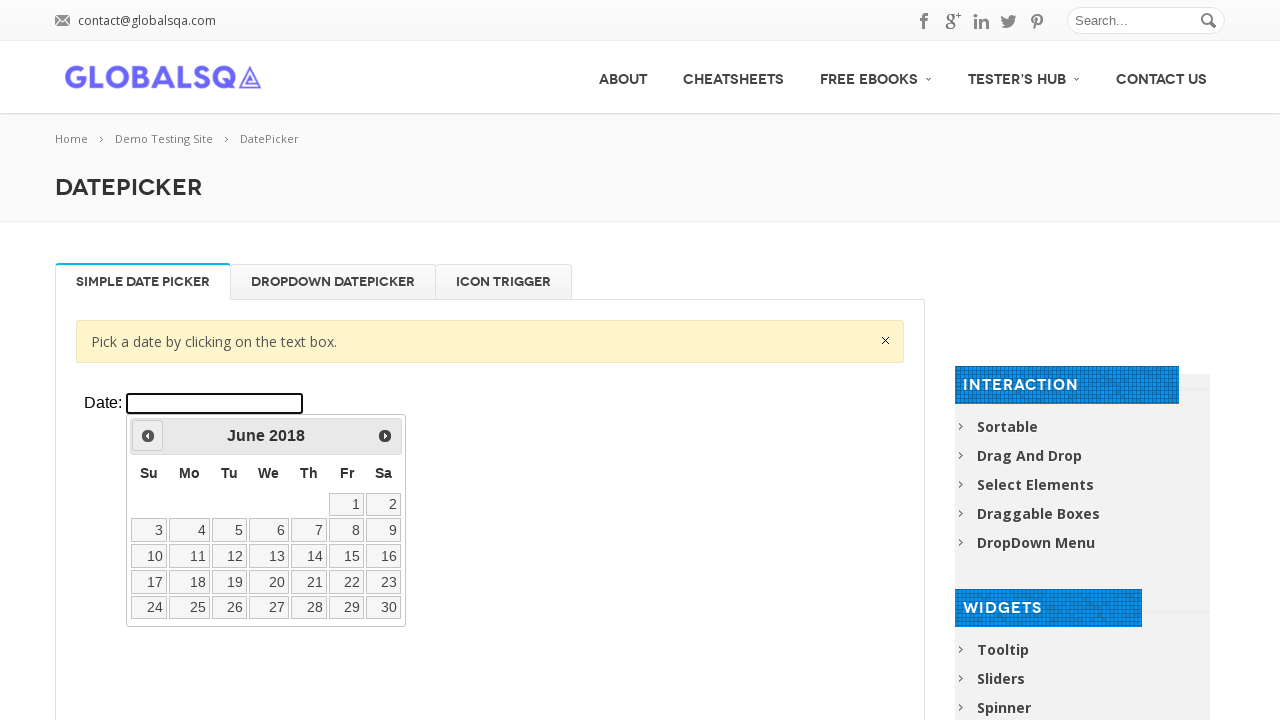

Clicked previous arrow to navigate backward through years at (148, 436) on xpath=//div[@class='resp-tabs-container']/div[1]/p/iframe >> internal:control=en
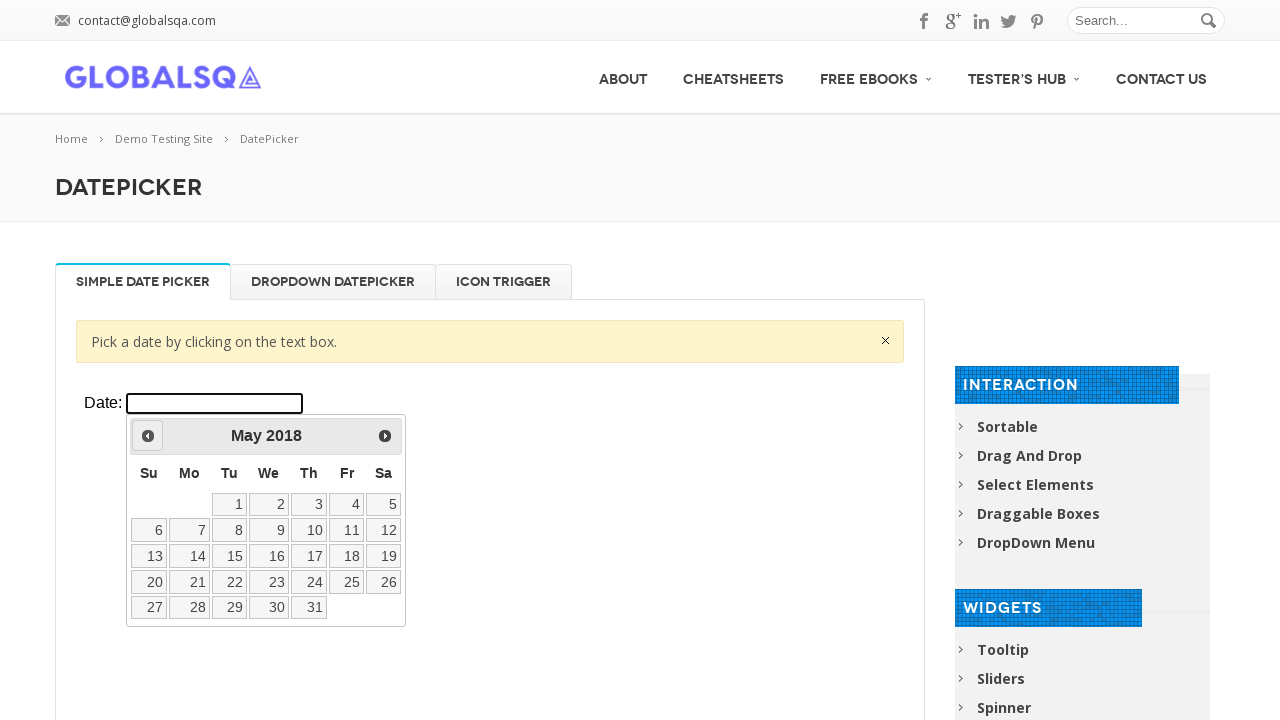

Clicked previous arrow to navigate backward through years at (148, 436) on xpath=//div[@class='resp-tabs-container']/div[1]/p/iframe >> internal:control=en
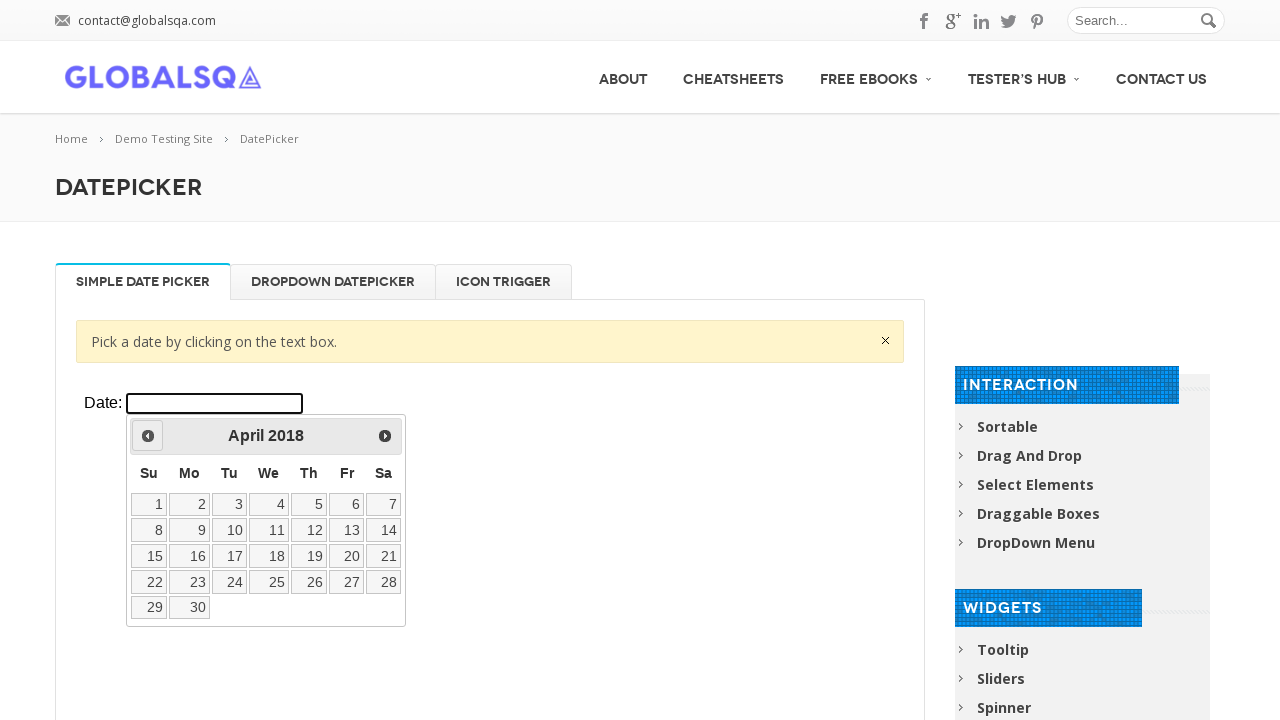

Clicked previous arrow to navigate backward through years at (148, 436) on xpath=//div[@class='resp-tabs-container']/div[1]/p/iframe >> internal:control=en
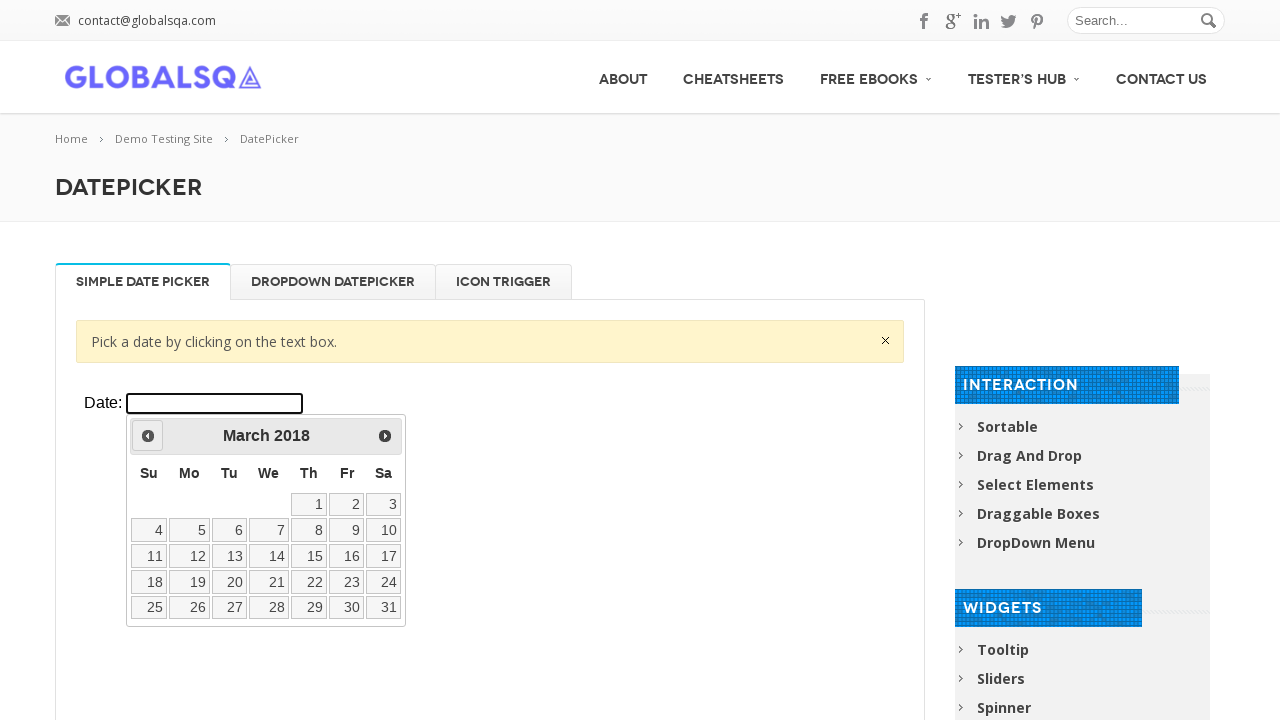

Clicked previous arrow to navigate backward through years at (148, 436) on xpath=//div[@class='resp-tabs-container']/div[1]/p/iframe >> internal:control=en
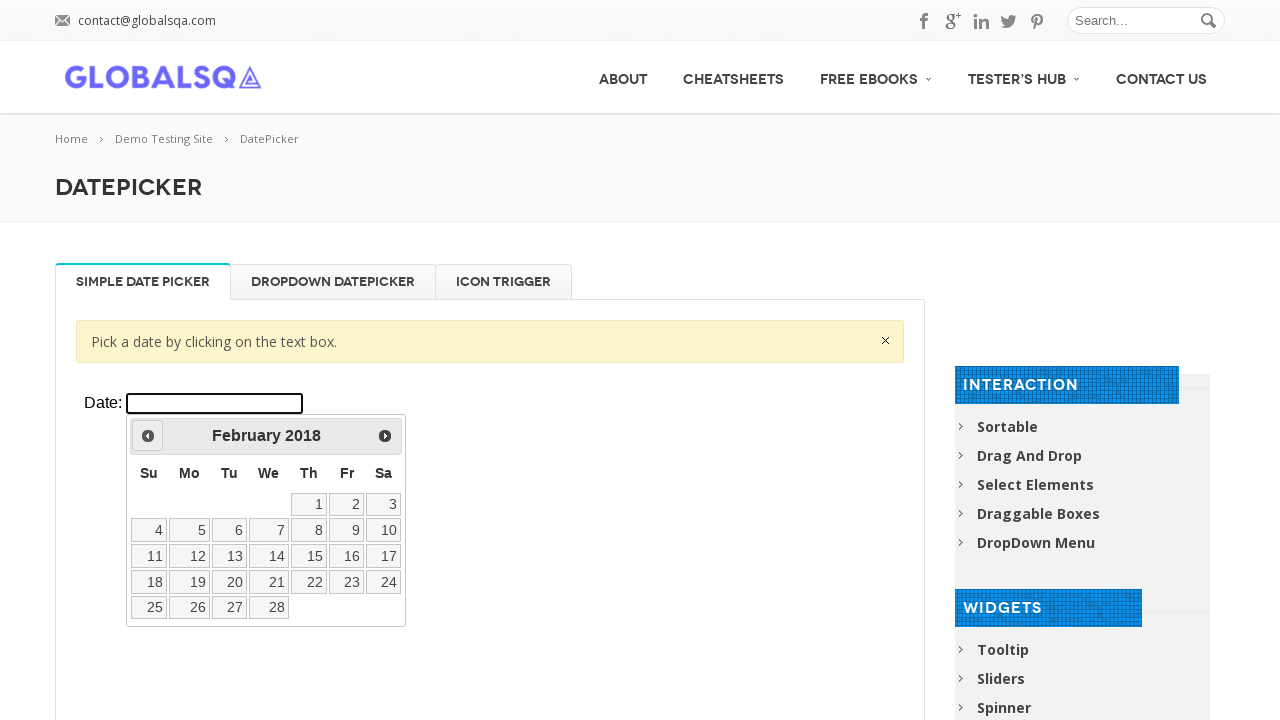

Clicked previous arrow to navigate backward through years at (148, 436) on xpath=//div[@class='resp-tabs-container']/div[1]/p/iframe >> internal:control=en
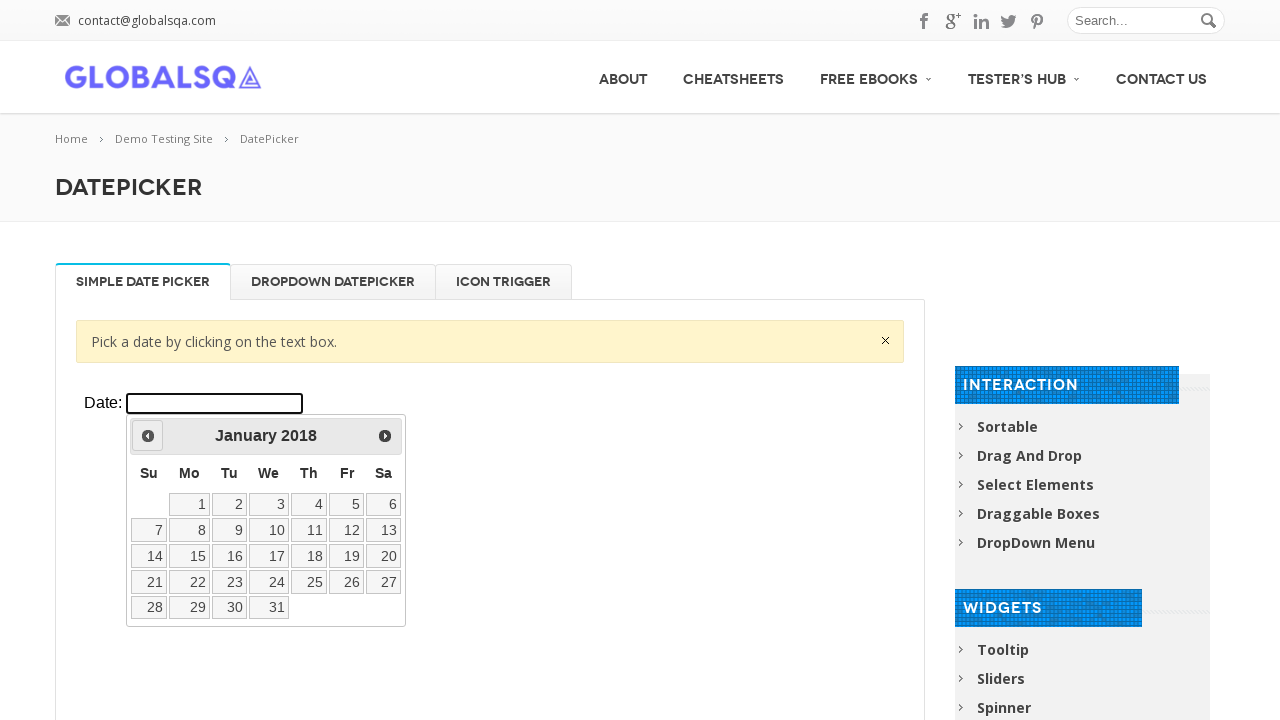

Clicked previous arrow to navigate backward through years at (148, 436) on xpath=//div[@class='resp-tabs-container']/div[1]/p/iframe >> internal:control=en
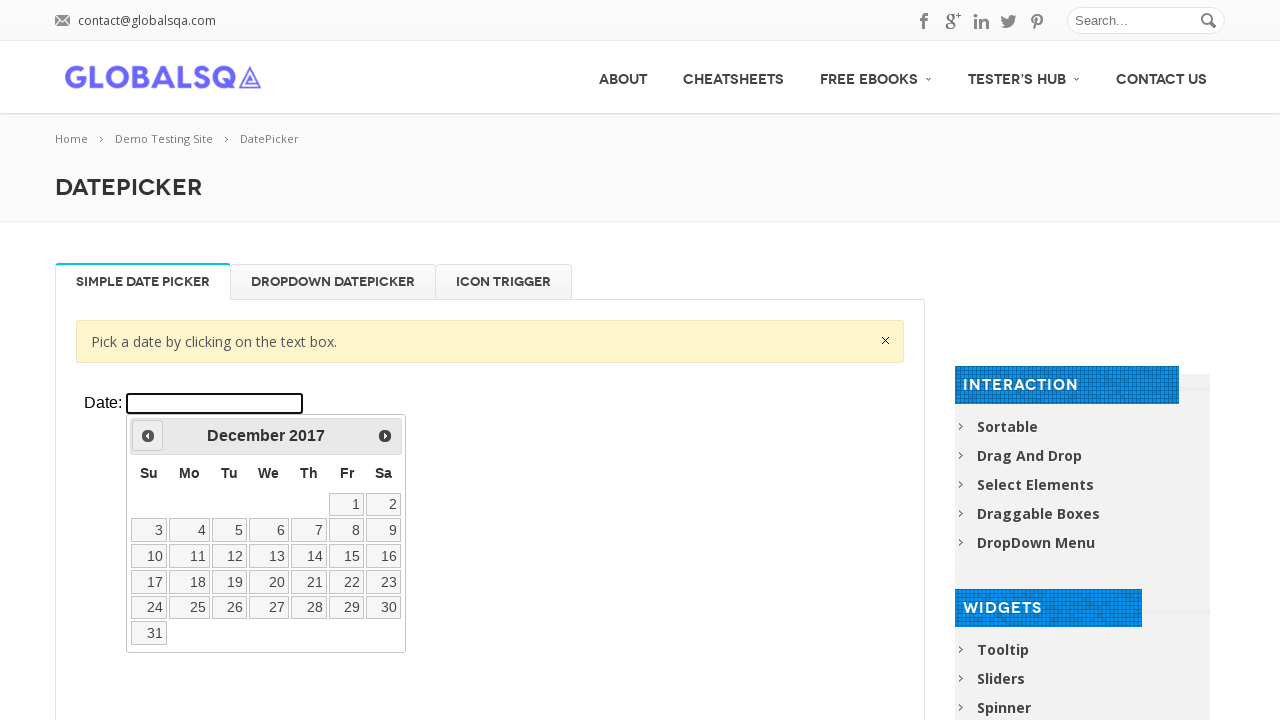

Clicked previous arrow to navigate backward through years at (148, 436) on xpath=//div[@class='resp-tabs-container']/div[1]/p/iframe >> internal:control=en
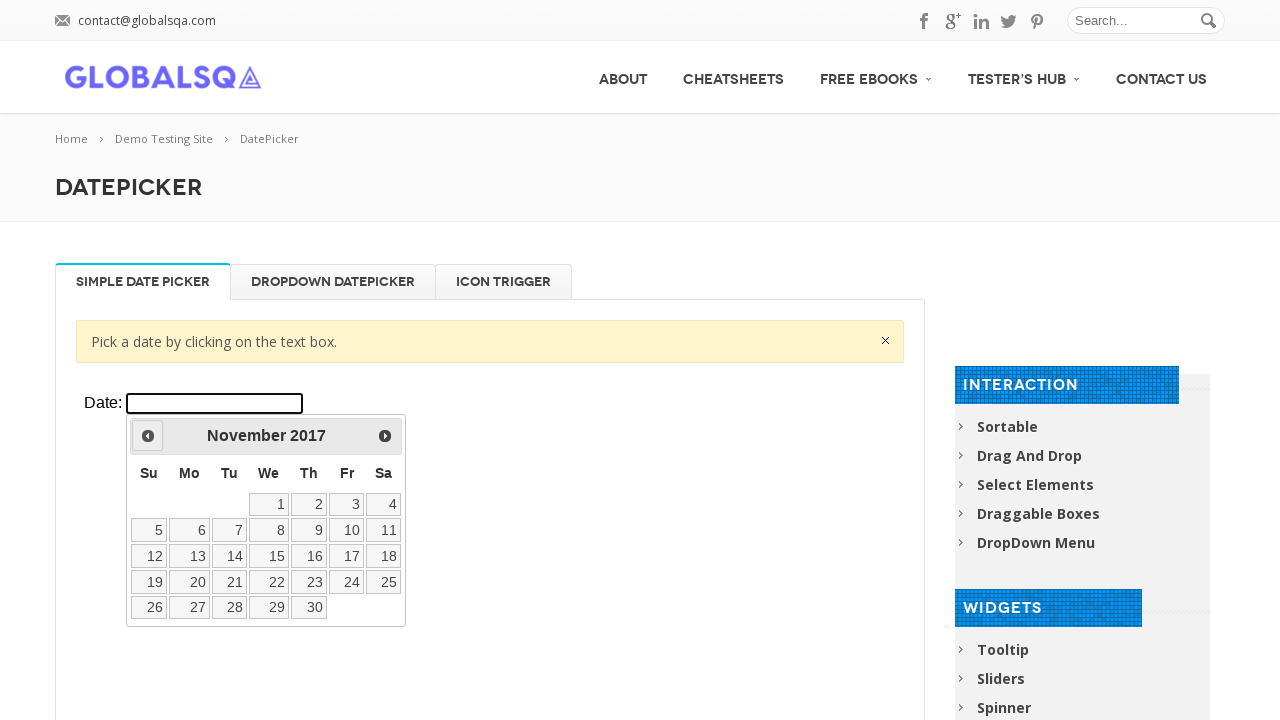

Clicked previous arrow to navigate backward through years at (148, 436) on xpath=//div[@class='resp-tabs-container']/div[1]/p/iframe >> internal:control=en
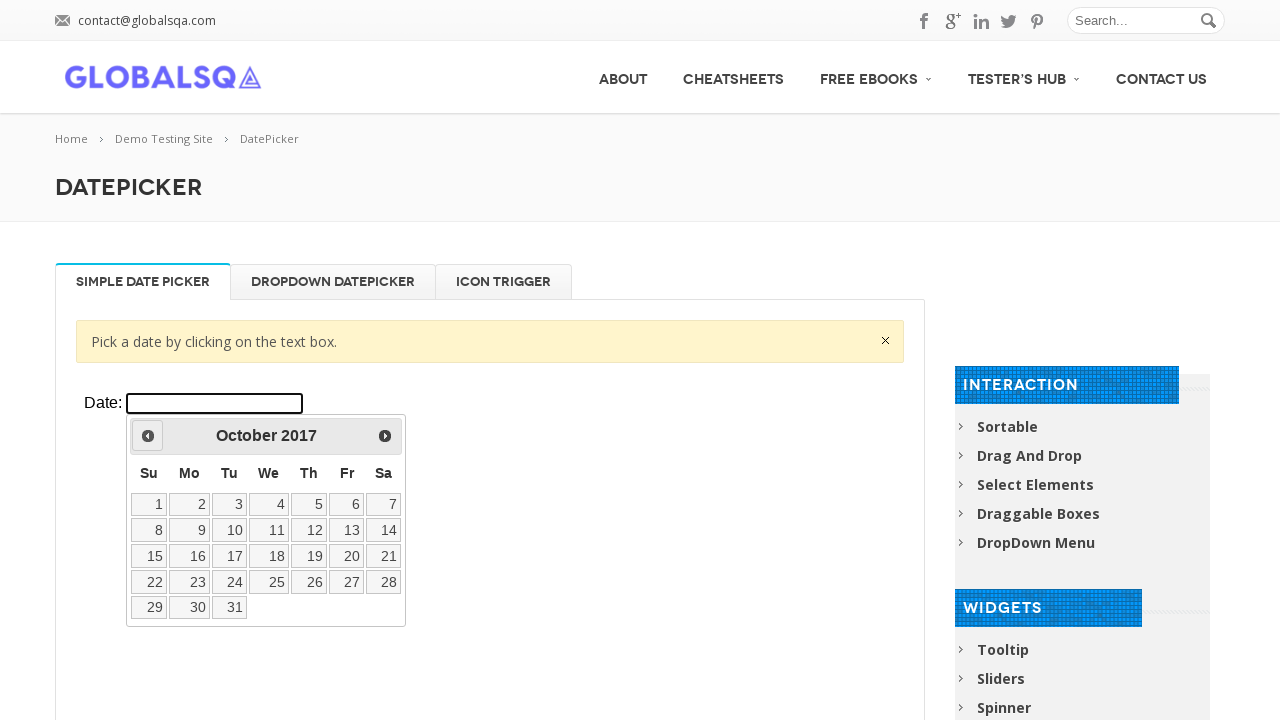

Clicked previous arrow to navigate backward through years at (148, 436) on xpath=//div[@class='resp-tabs-container']/div[1]/p/iframe >> internal:control=en
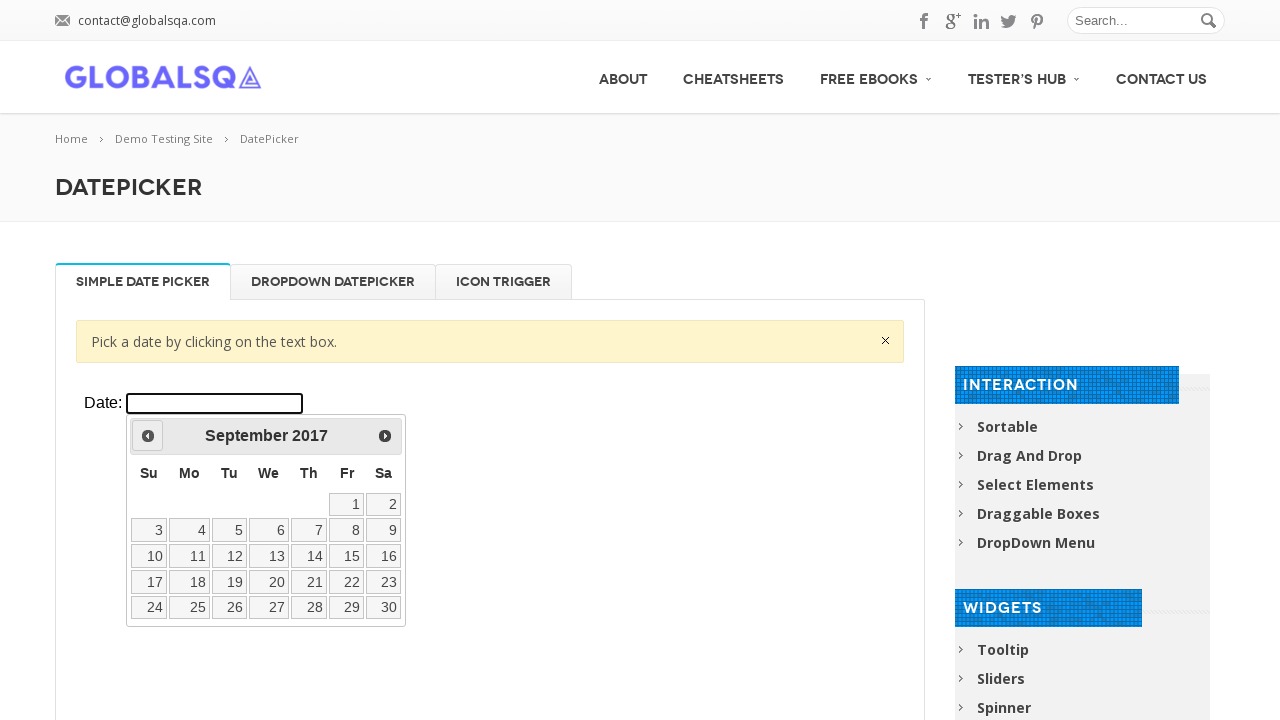

Clicked previous arrow to navigate backward through years at (148, 436) on xpath=//div[@class='resp-tabs-container']/div[1]/p/iframe >> internal:control=en
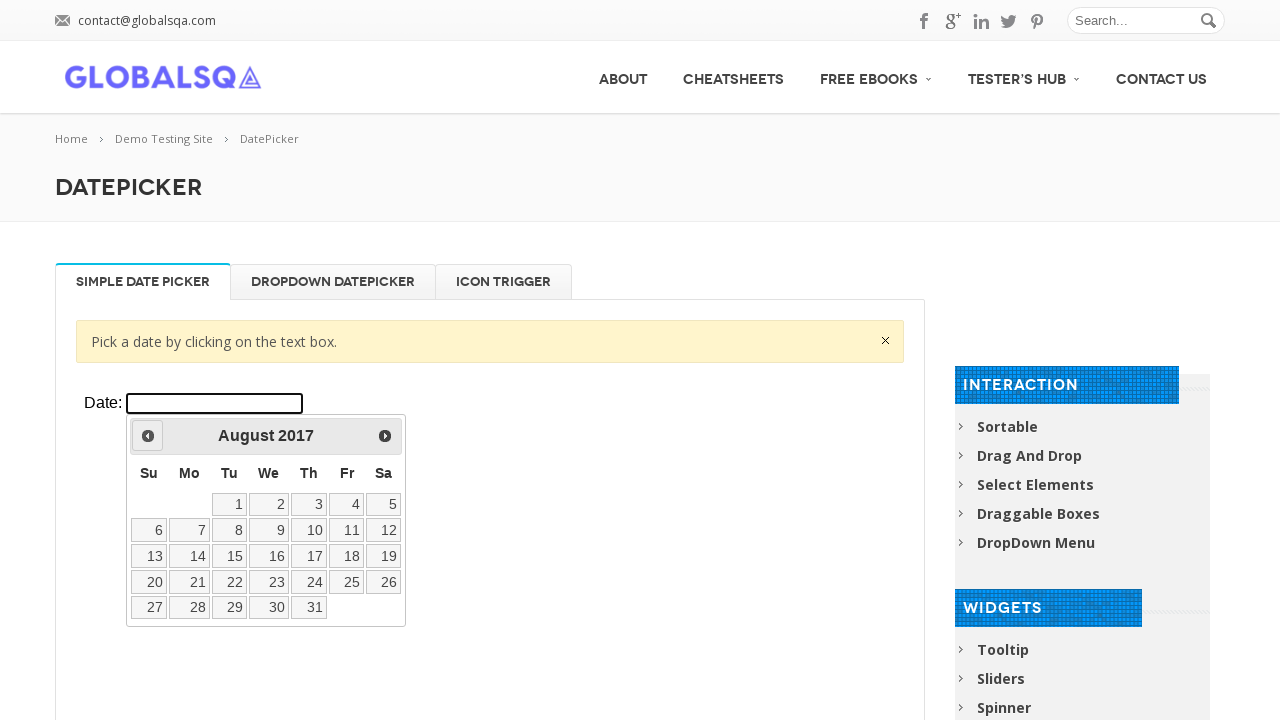

Clicked previous arrow to navigate backward through years at (148, 436) on xpath=//div[@class='resp-tabs-container']/div[1]/p/iframe >> internal:control=en
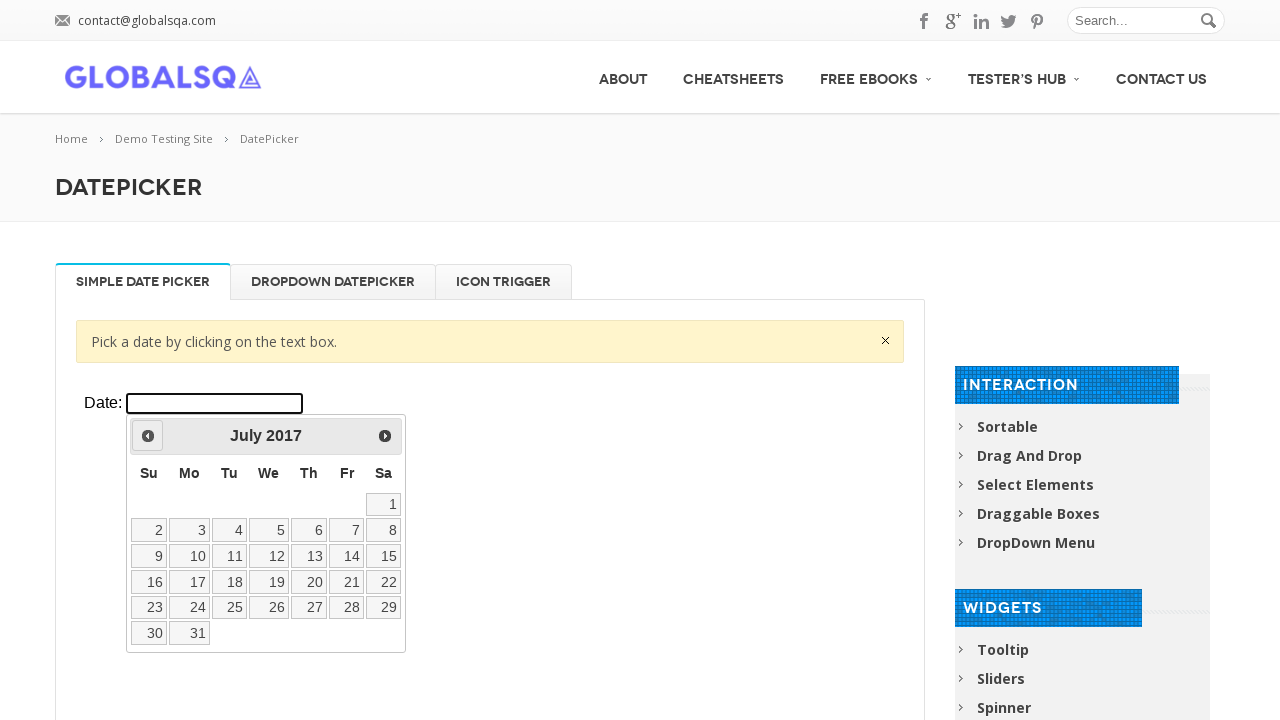

Clicked previous arrow to navigate backward through years at (148, 436) on xpath=//div[@class='resp-tabs-container']/div[1]/p/iframe >> internal:control=en
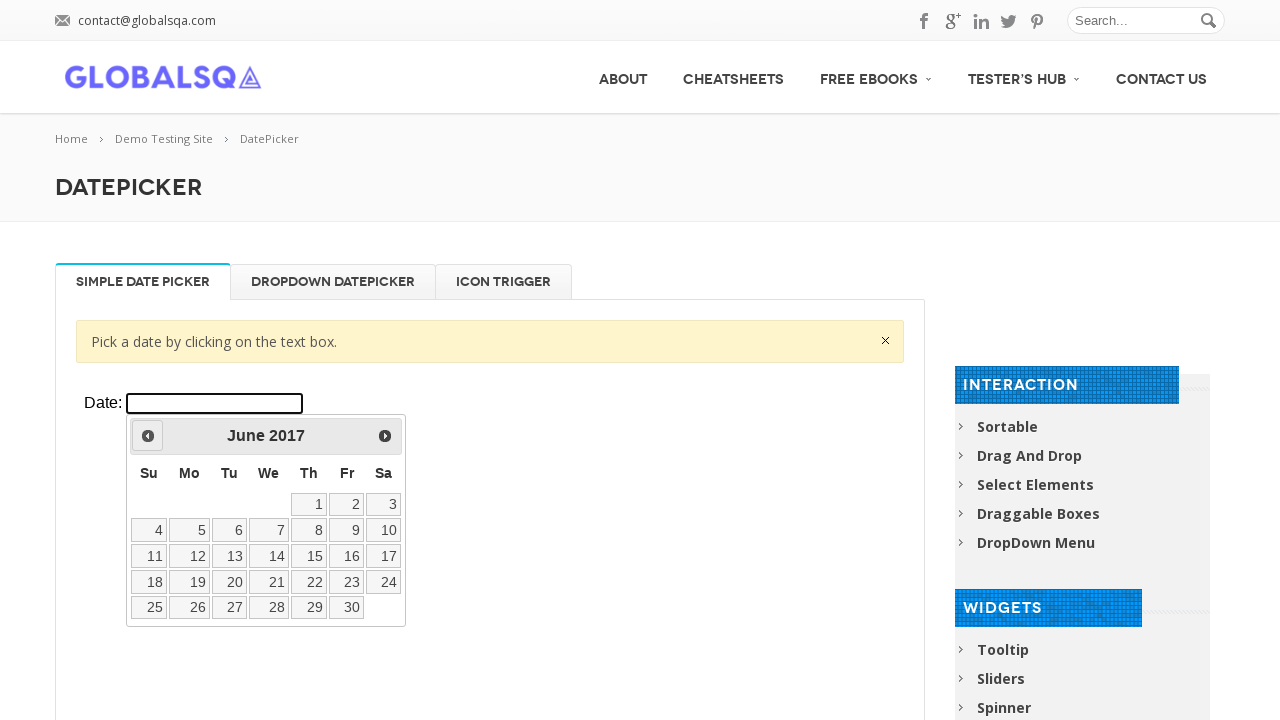

Clicked previous arrow to navigate backward through years at (148, 436) on xpath=//div[@class='resp-tabs-container']/div[1]/p/iframe >> internal:control=en
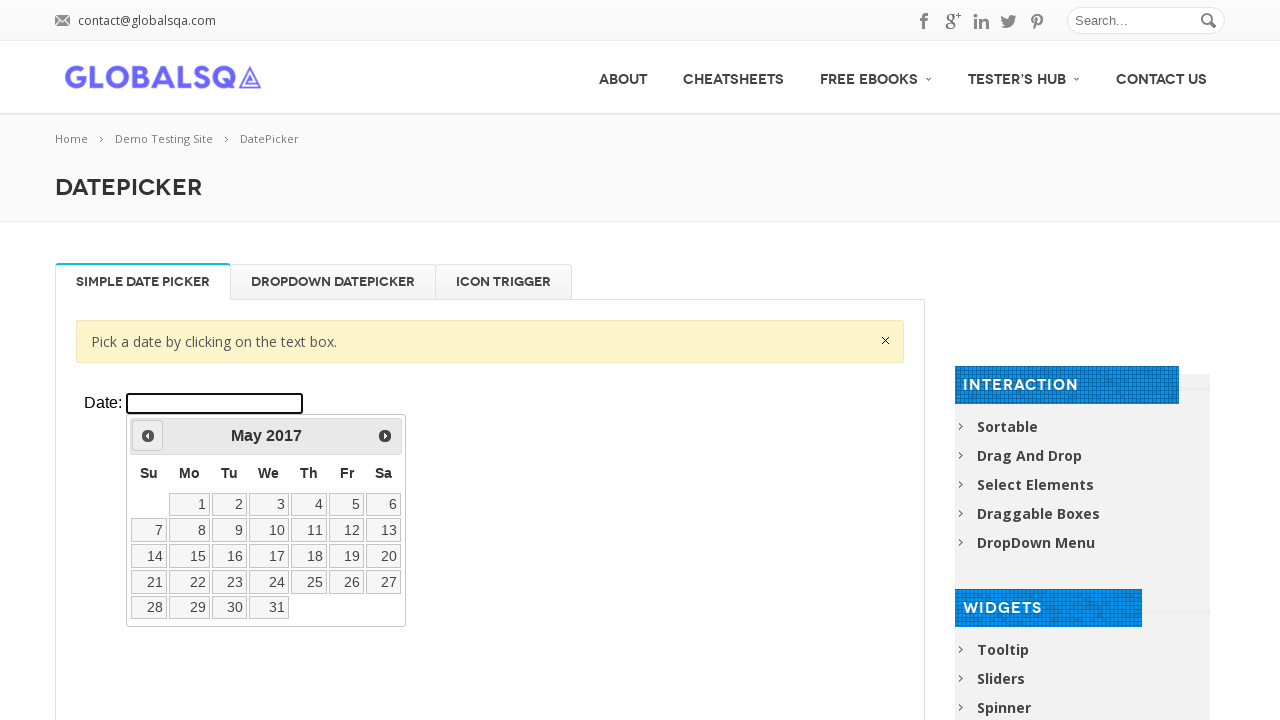

Clicked previous arrow to navigate backward through years at (148, 436) on xpath=//div[@class='resp-tabs-container']/div[1]/p/iframe >> internal:control=en
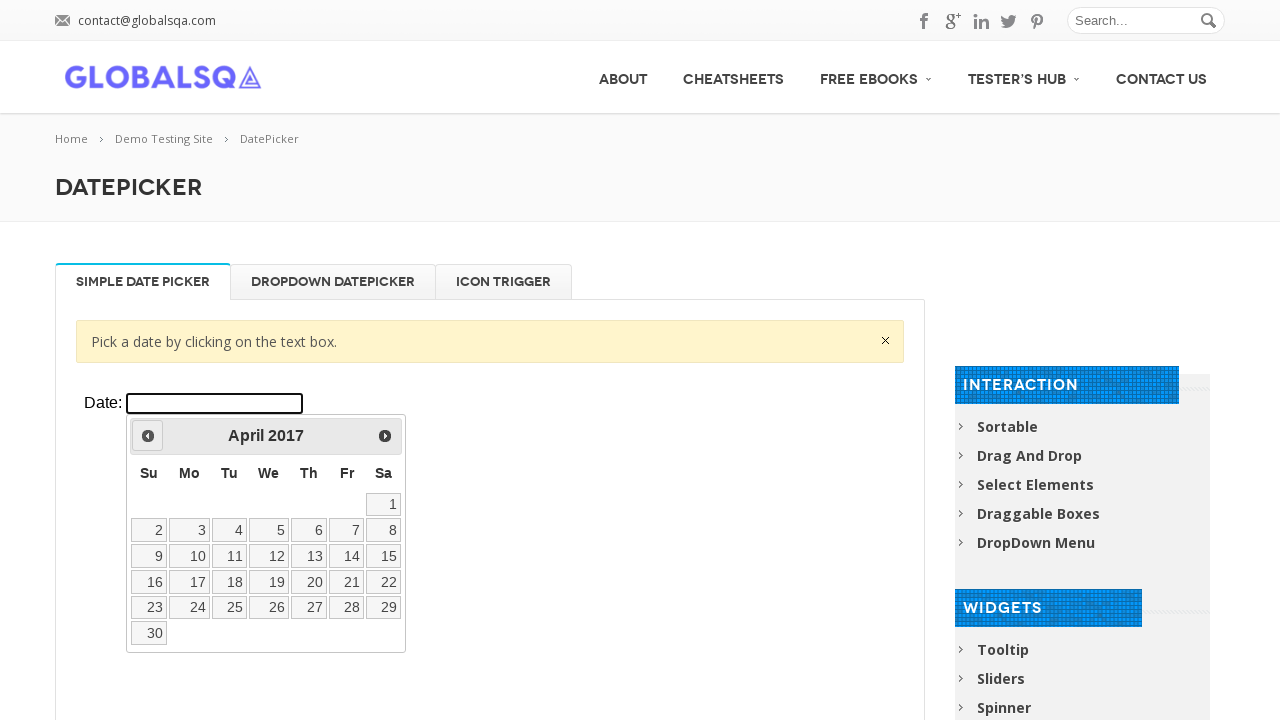

Clicked previous arrow to navigate backward through years at (148, 436) on xpath=//div[@class='resp-tabs-container']/div[1]/p/iframe >> internal:control=en
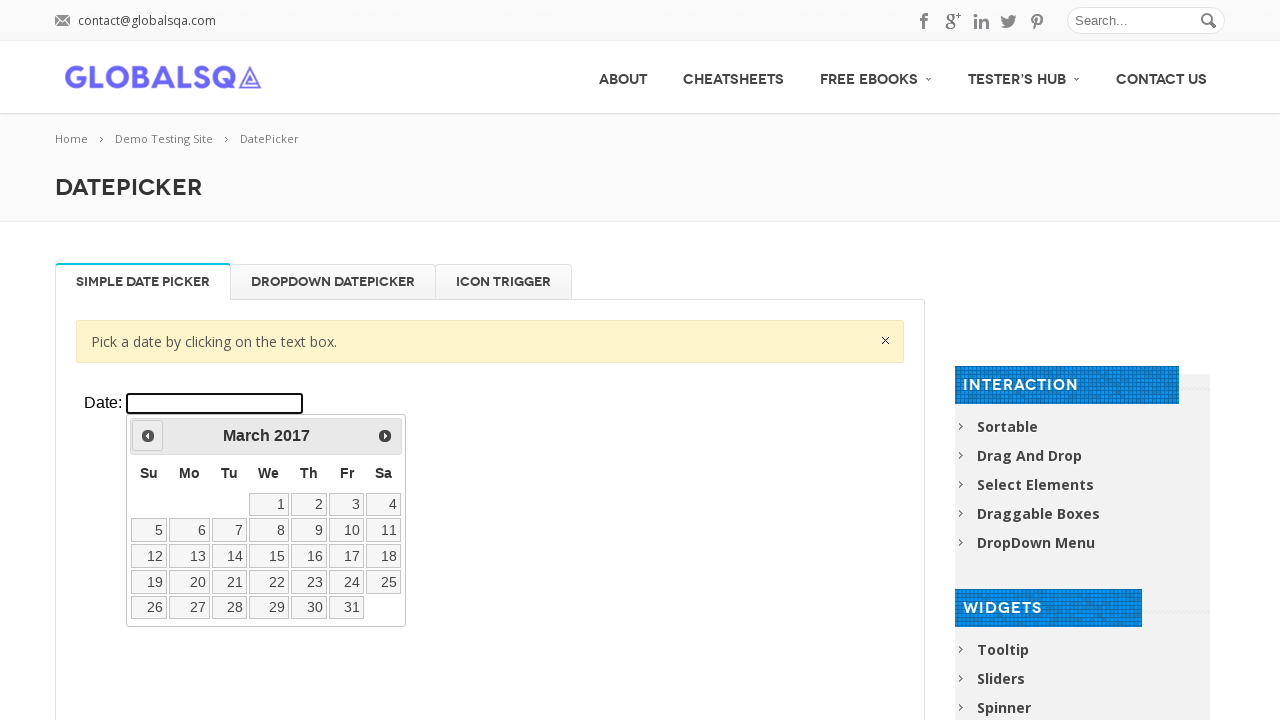

Clicked previous arrow to navigate backward through years at (148, 436) on xpath=//div[@class='resp-tabs-container']/div[1]/p/iframe >> internal:control=en
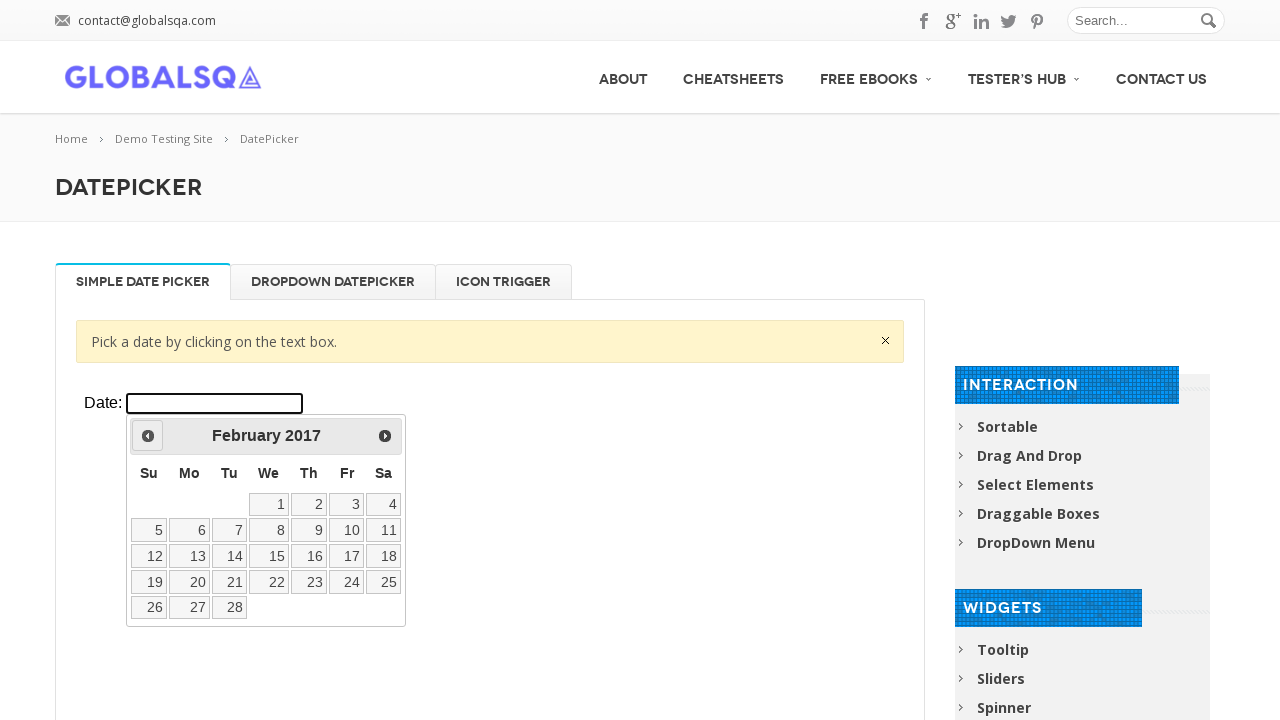

Clicked previous arrow to navigate backward through years at (148, 436) on xpath=//div[@class='resp-tabs-container']/div[1]/p/iframe >> internal:control=en
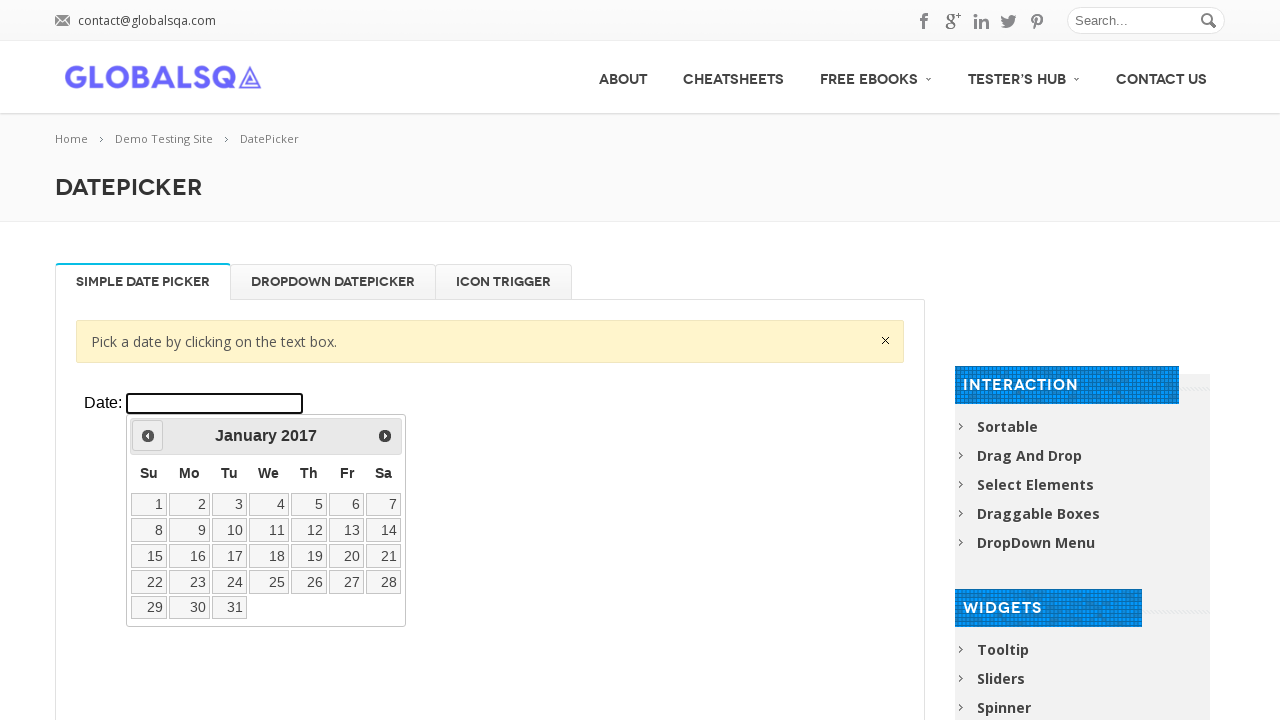

Clicked previous arrow to navigate backward through years at (148, 436) on xpath=//div[@class='resp-tabs-container']/div[1]/p/iframe >> internal:control=en
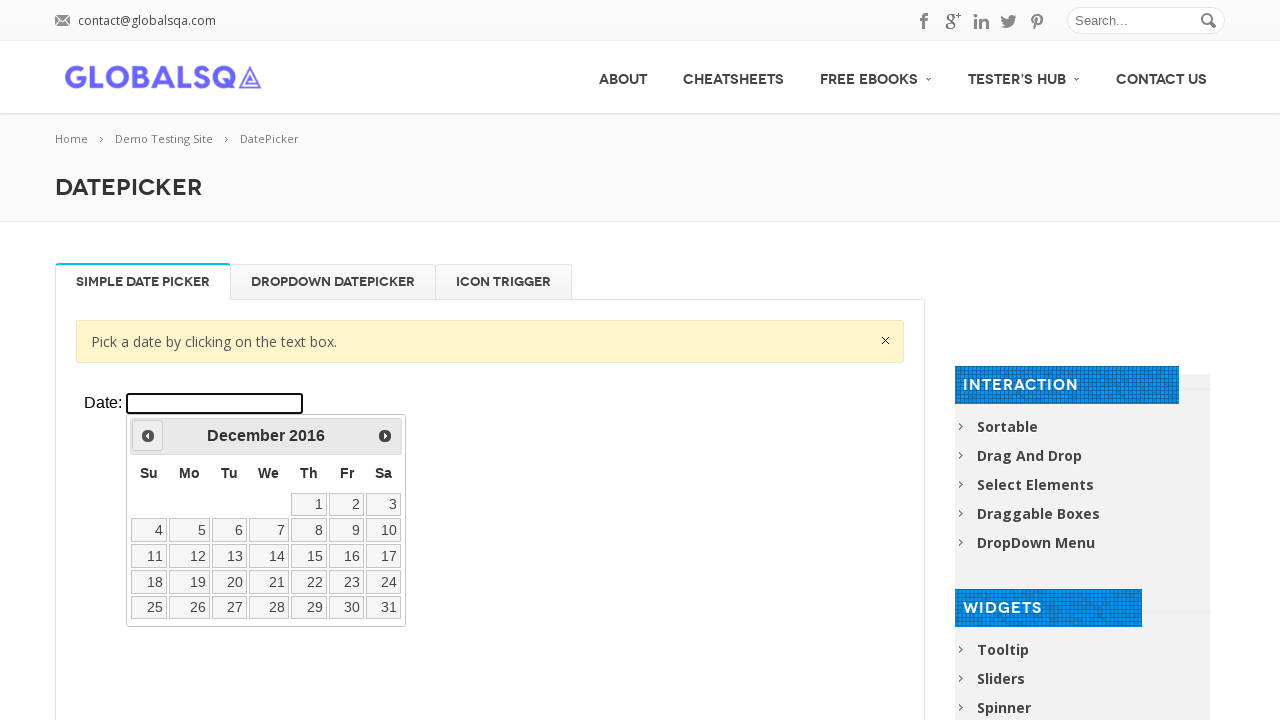

Clicked previous arrow to navigate backward through years at (148, 436) on xpath=//div[@class='resp-tabs-container']/div[1]/p/iframe >> internal:control=en
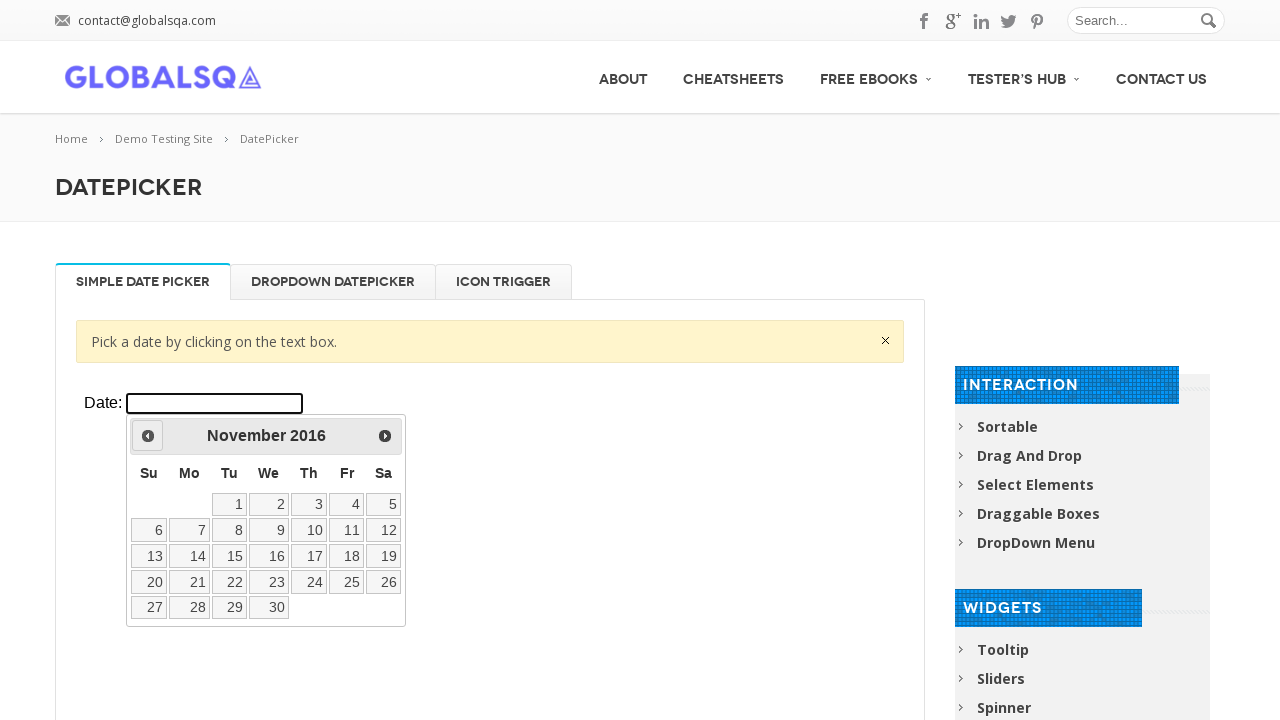

Clicked previous arrow to navigate backward through years at (148, 436) on xpath=//div[@class='resp-tabs-container']/div[1]/p/iframe >> internal:control=en
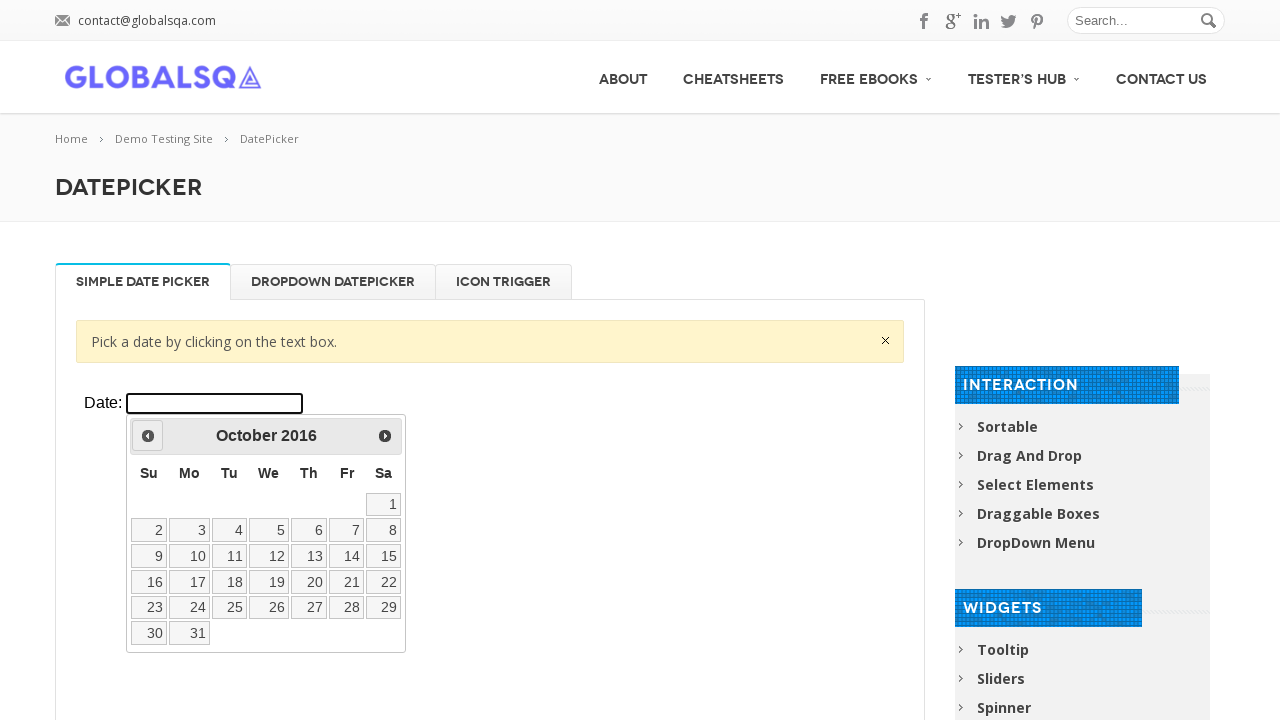

Clicked previous arrow to navigate backward through years at (148, 436) on xpath=//div[@class='resp-tabs-container']/div[1]/p/iframe >> internal:control=en
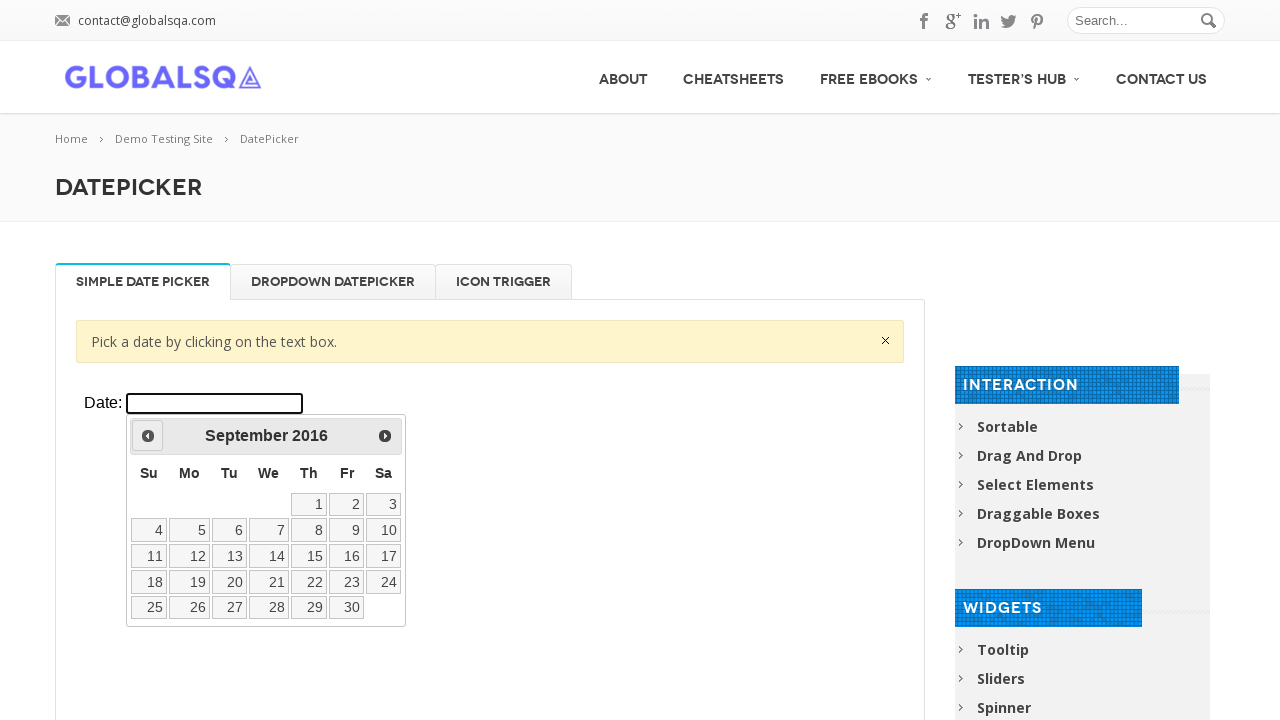

Clicked previous arrow to navigate backward through years at (148, 436) on xpath=//div[@class='resp-tabs-container']/div[1]/p/iframe >> internal:control=en
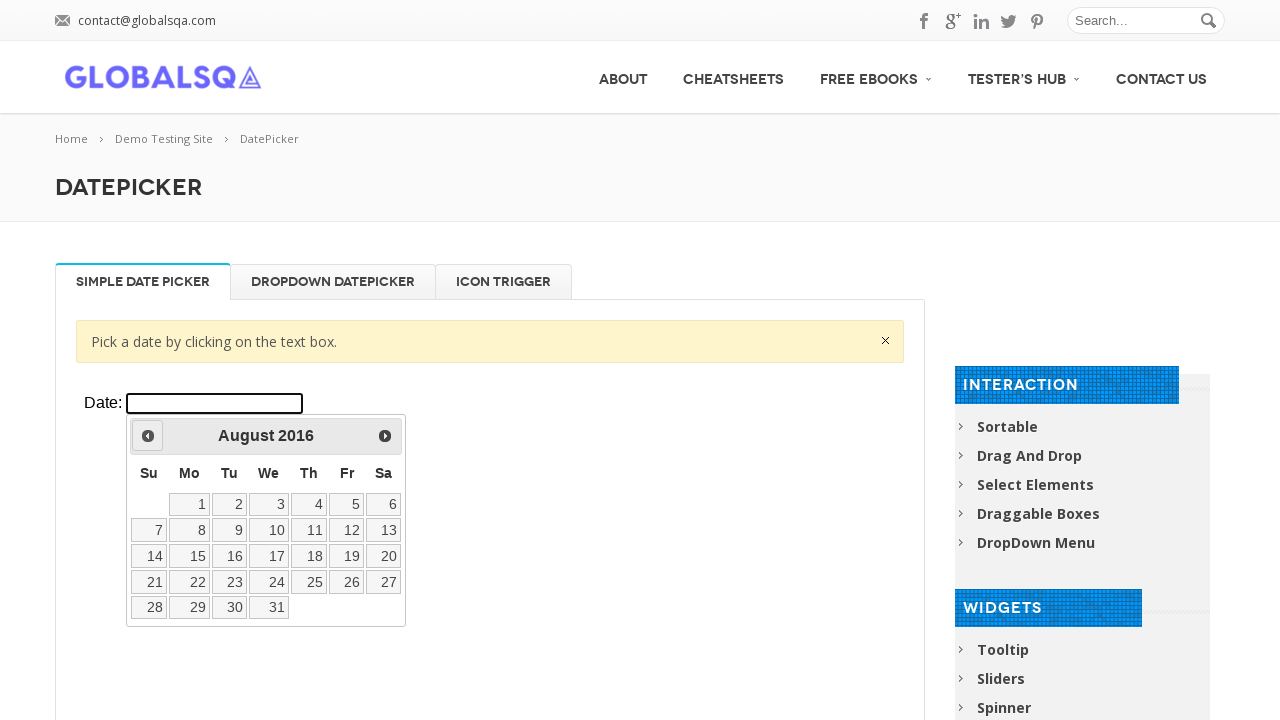

Clicked previous arrow to navigate backward through years at (148, 436) on xpath=//div[@class='resp-tabs-container']/div[1]/p/iframe >> internal:control=en
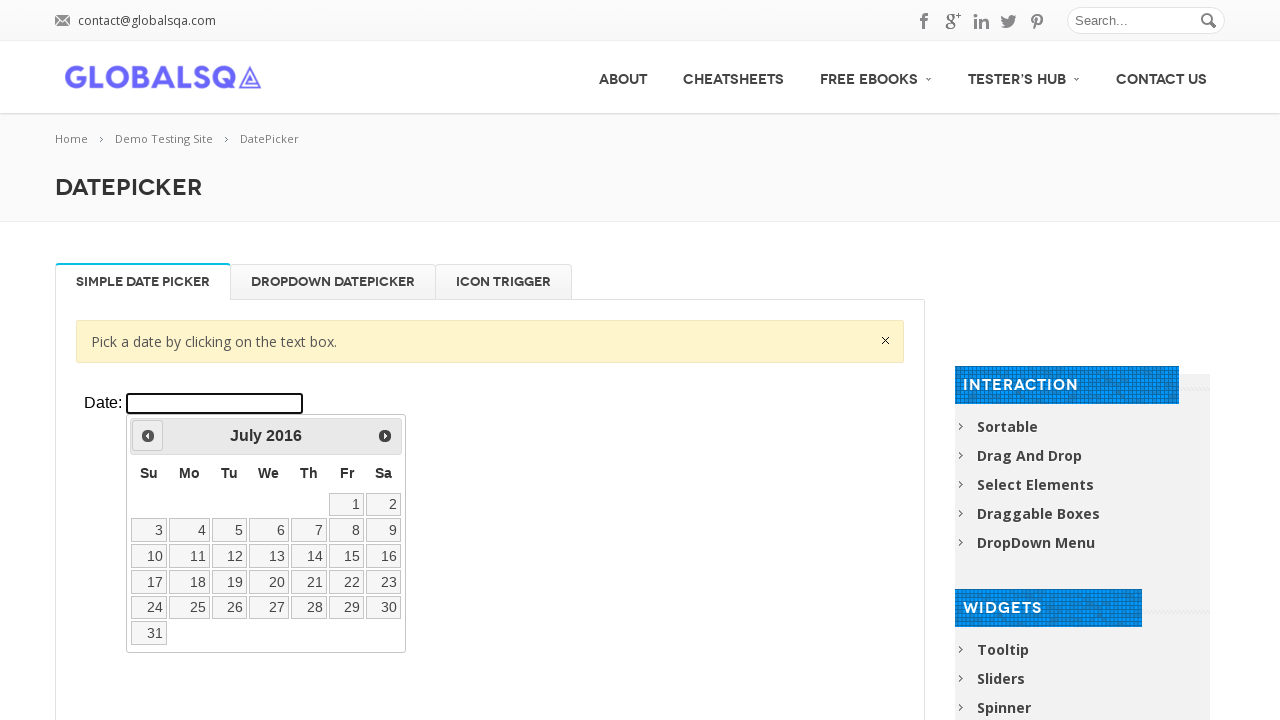

Clicked previous arrow to navigate backward through years at (148, 436) on xpath=//div[@class='resp-tabs-container']/div[1]/p/iframe >> internal:control=en
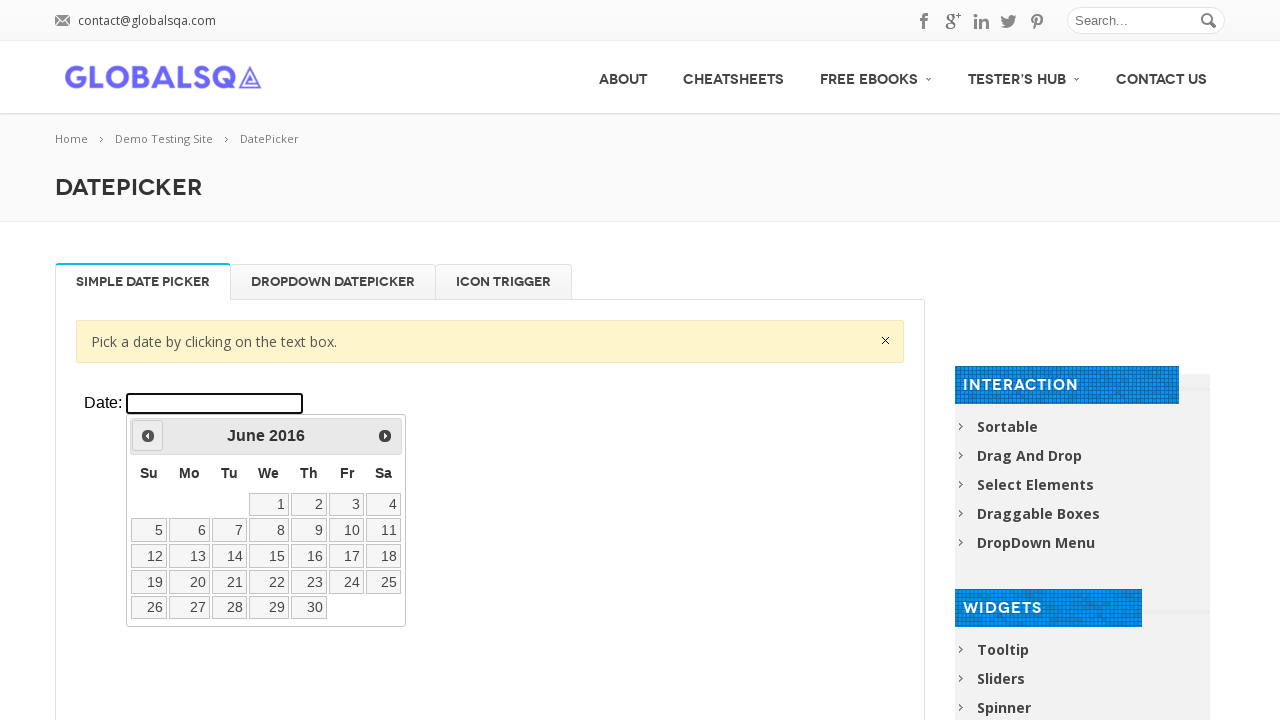

Clicked previous arrow to navigate backward through years at (148, 436) on xpath=//div[@class='resp-tabs-container']/div[1]/p/iframe >> internal:control=en
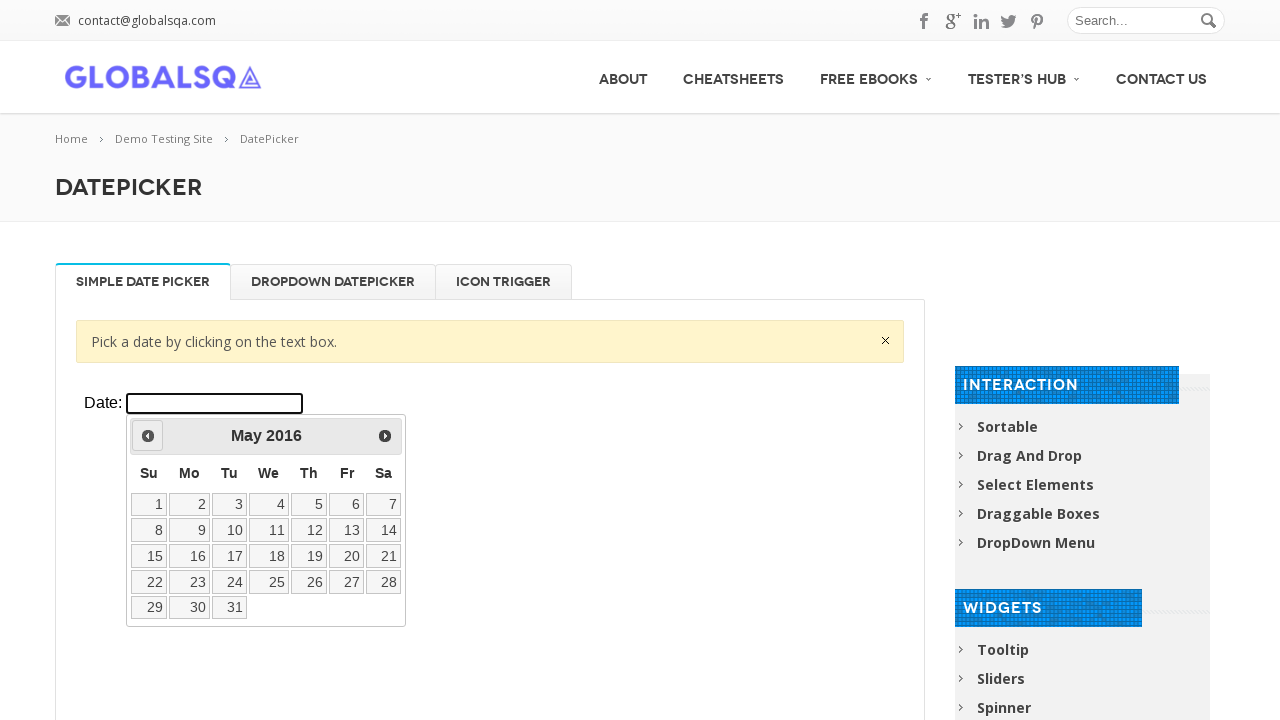

Clicked previous arrow to navigate backward through years at (148, 436) on xpath=//div[@class='resp-tabs-container']/div[1]/p/iframe >> internal:control=en
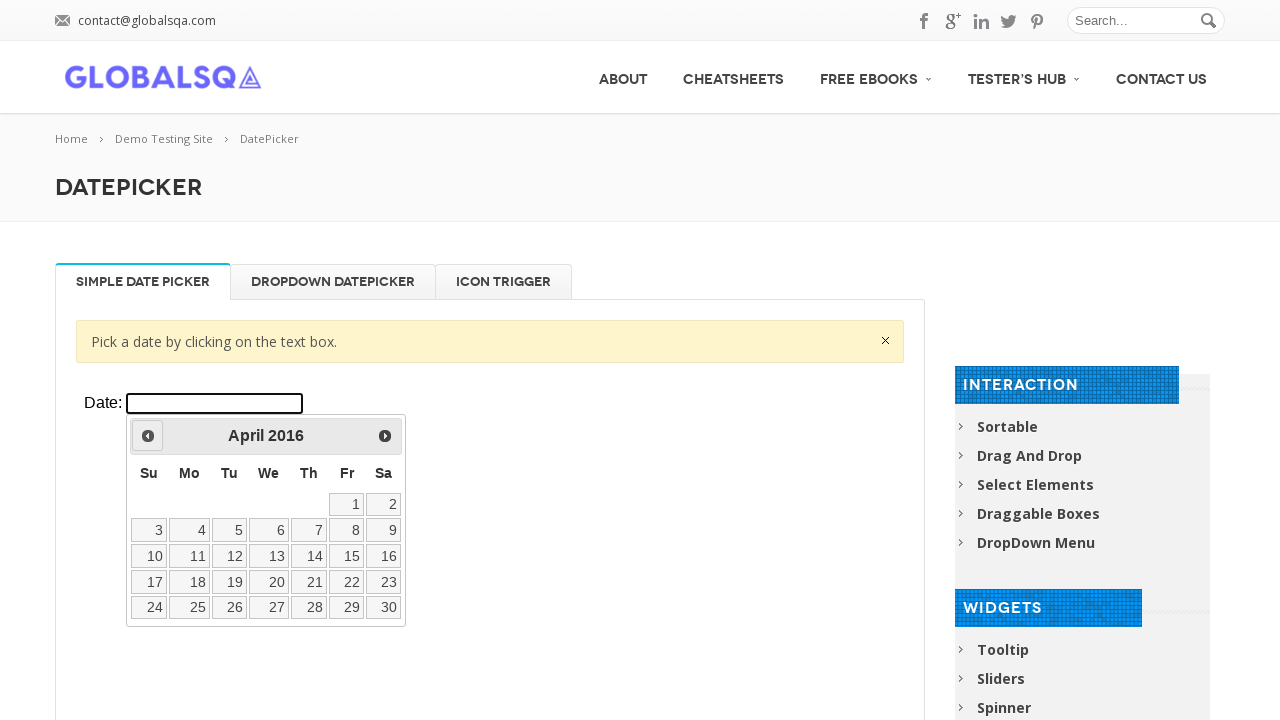

Clicked previous arrow to navigate backward through years at (148, 436) on xpath=//div[@class='resp-tabs-container']/div[1]/p/iframe >> internal:control=en
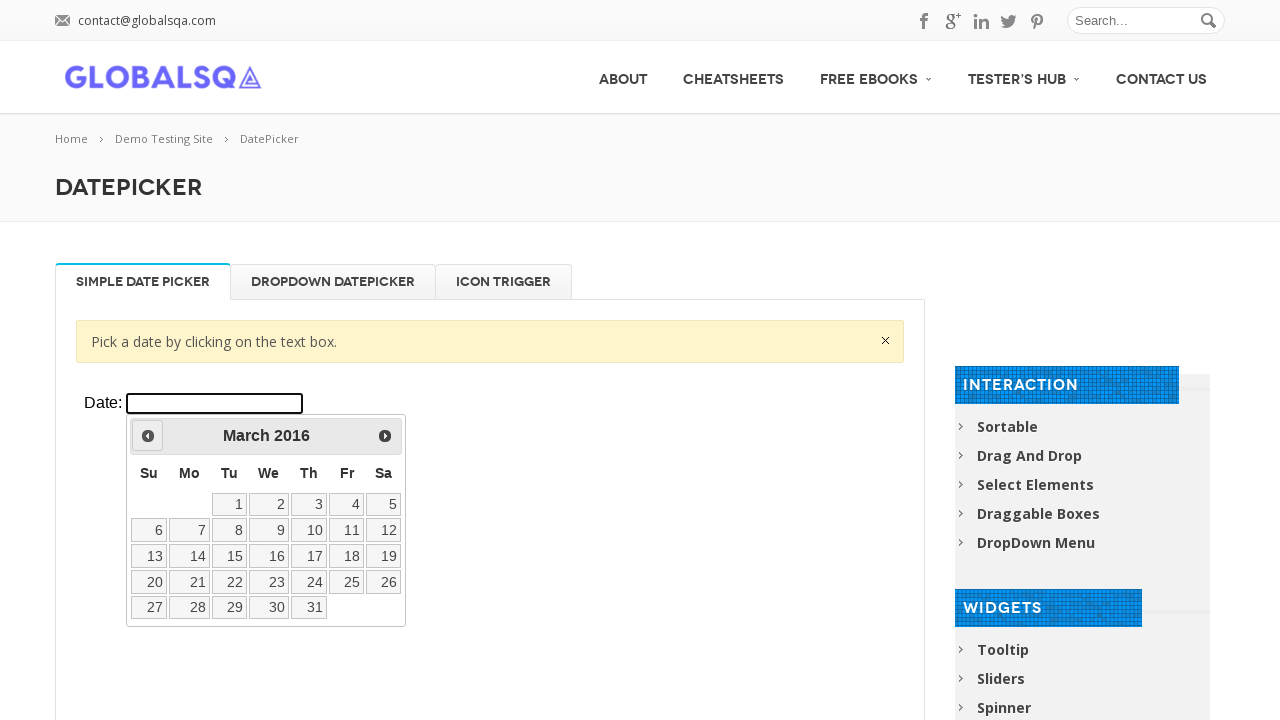

Clicked previous arrow to navigate backward through years at (148, 436) on xpath=//div[@class='resp-tabs-container']/div[1]/p/iframe >> internal:control=en
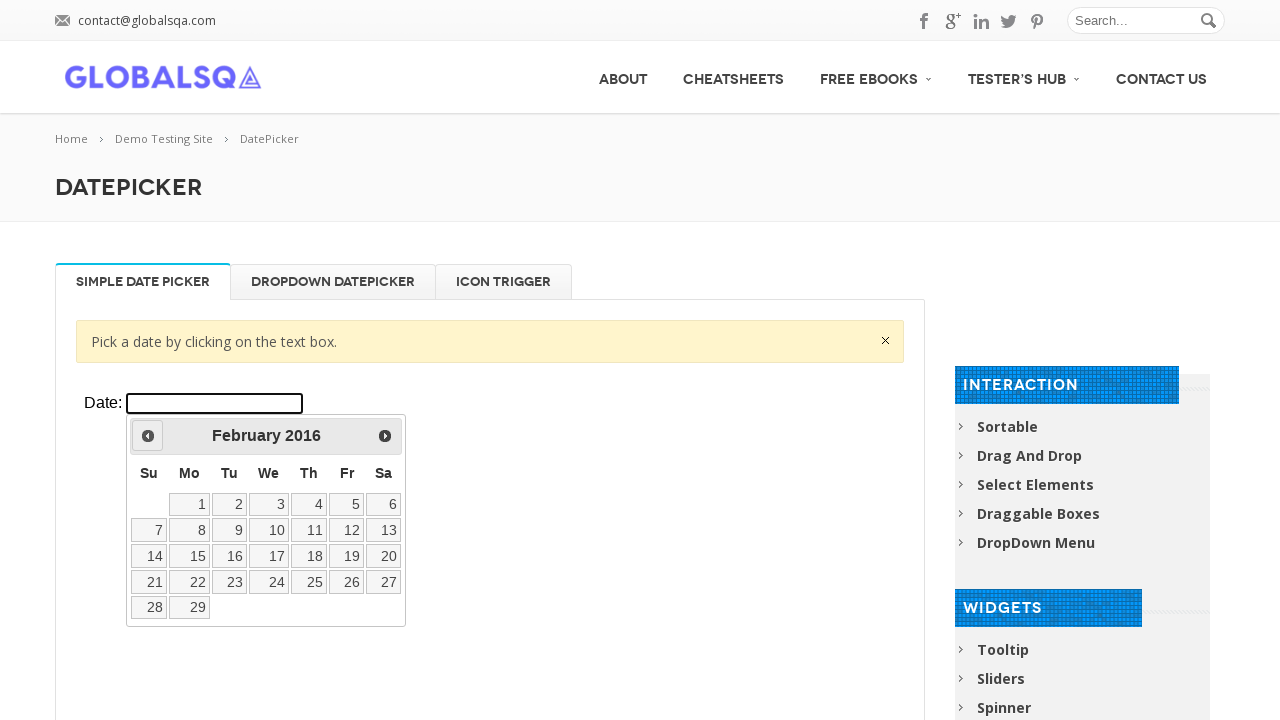

Clicked previous arrow to navigate backward through years at (148, 436) on xpath=//div[@class='resp-tabs-container']/div[1]/p/iframe >> internal:control=en
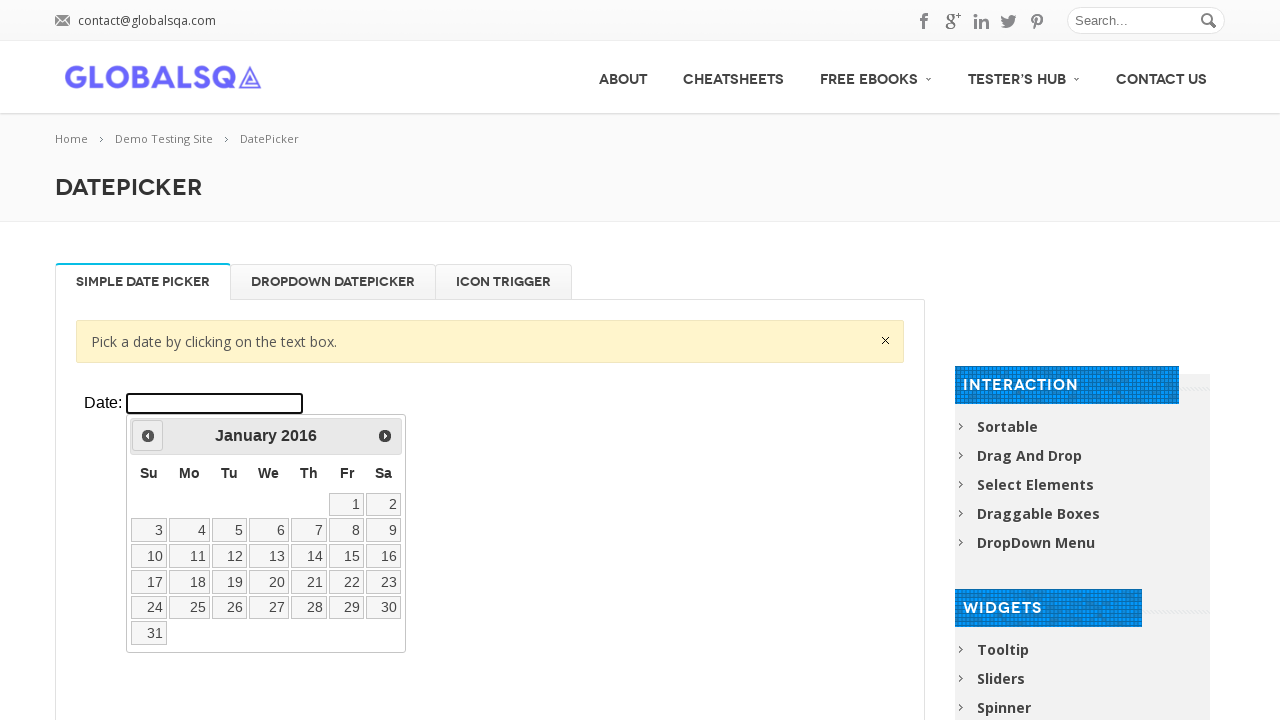

Clicked previous arrow to navigate backward through years at (148, 436) on xpath=//div[@class='resp-tabs-container']/div[1]/p/iframe >> internal:control=en
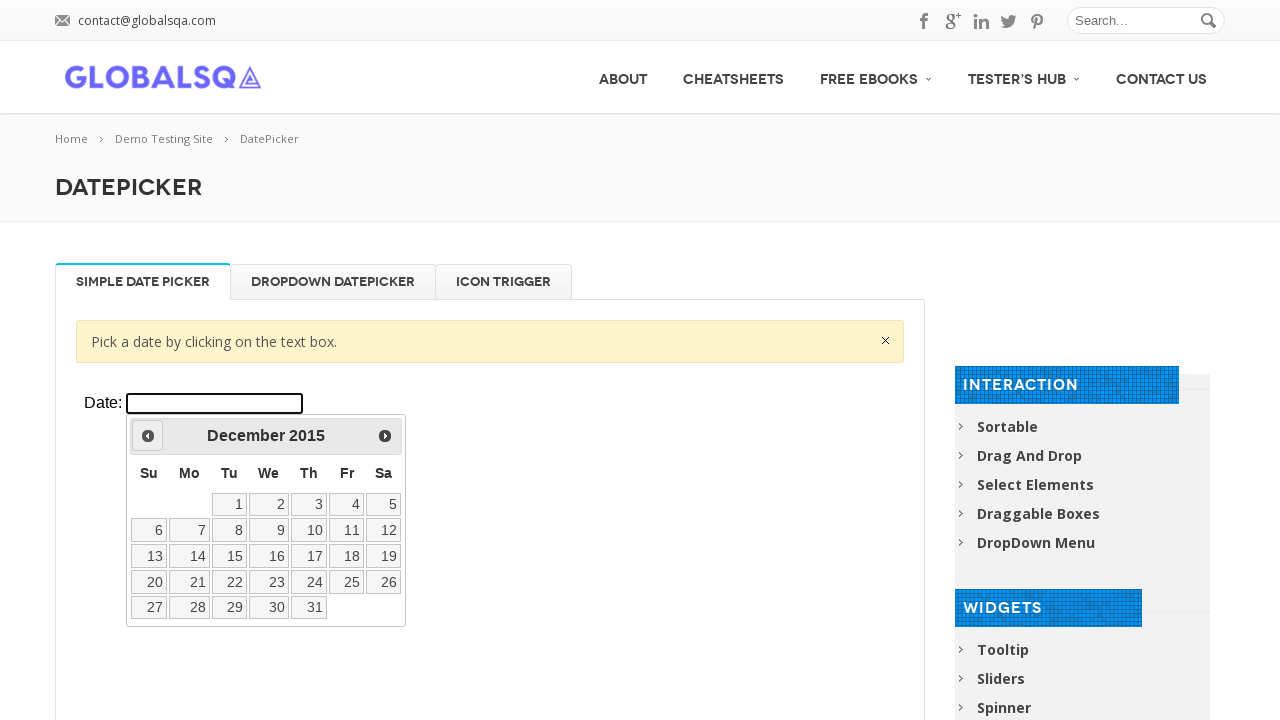

Clicked previous arrow to navigate backward through years at (148, 436) on xpath=//div[@class='resp-tabs-container']/div[1]/p/iframe >> internal:control=en
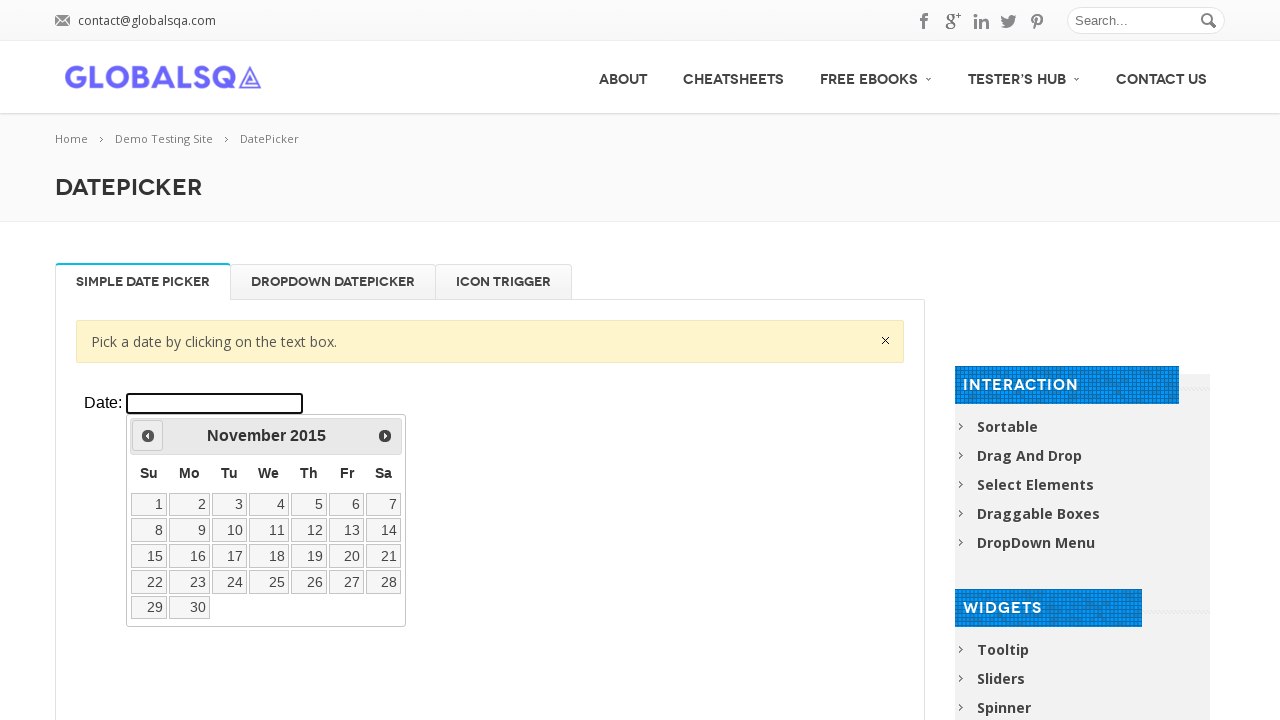

Clicked previous arrow to navigate backward through years at (148, 436) on xpath=//div[@class='resp-tabs-container']/div[1]/p/iframe >> internal:control=en
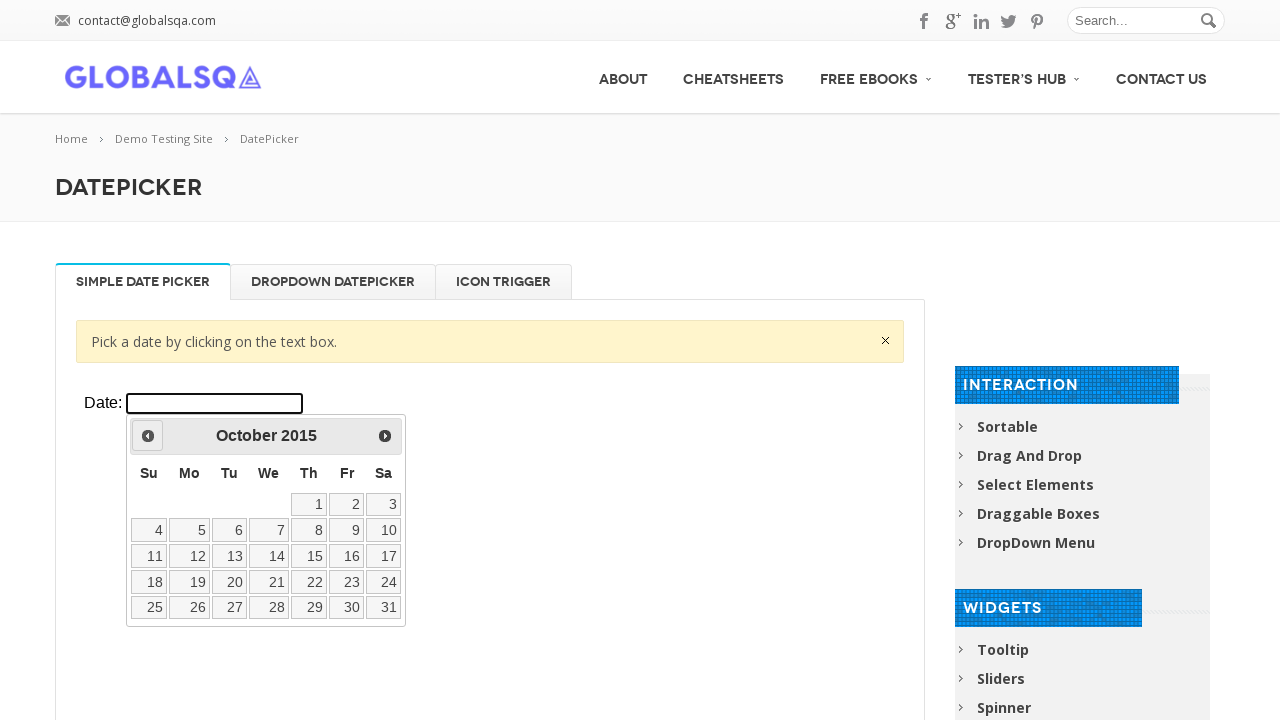

Clicked previous arrow to navigate backward through years at (148, 436) on xpath=//div[@class='resp-tabs-container']/div[1]/p/iframe >> internal:control=en
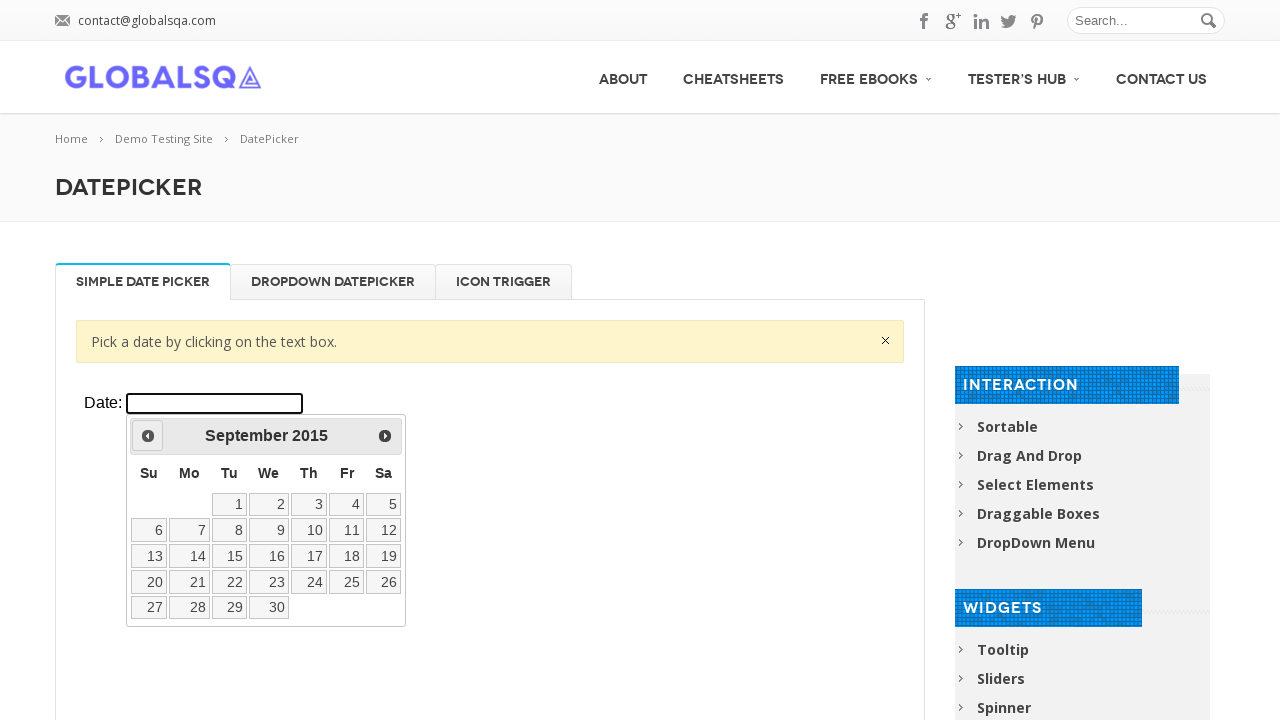

Clicked previous arrow to navigate backward through years at (148, 436) on xpath=//div[@class='resp-tabs-container']/div[1]/p/iframe >> internal:control=en
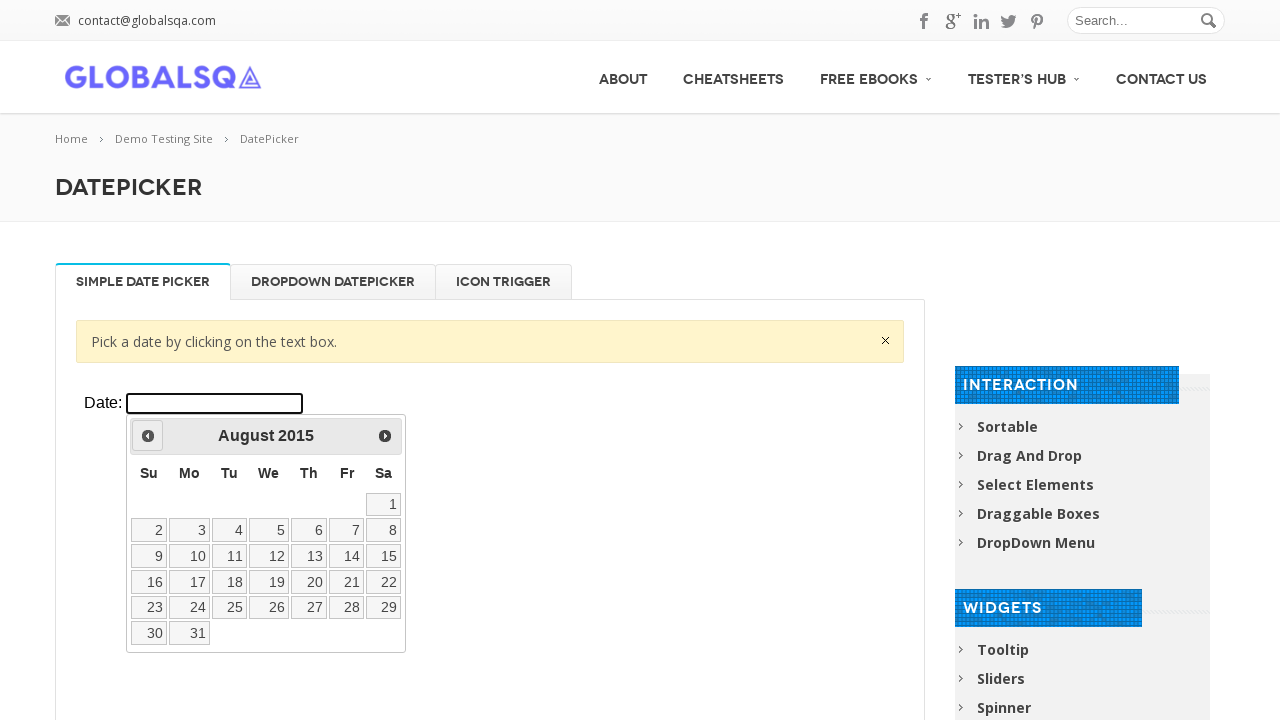

Clicked previous arrow to navigate backward through years at (148, 436) on xpath=//div[@class='resp-tabs-container']/div[1]/p/iframe >> internal:control=en
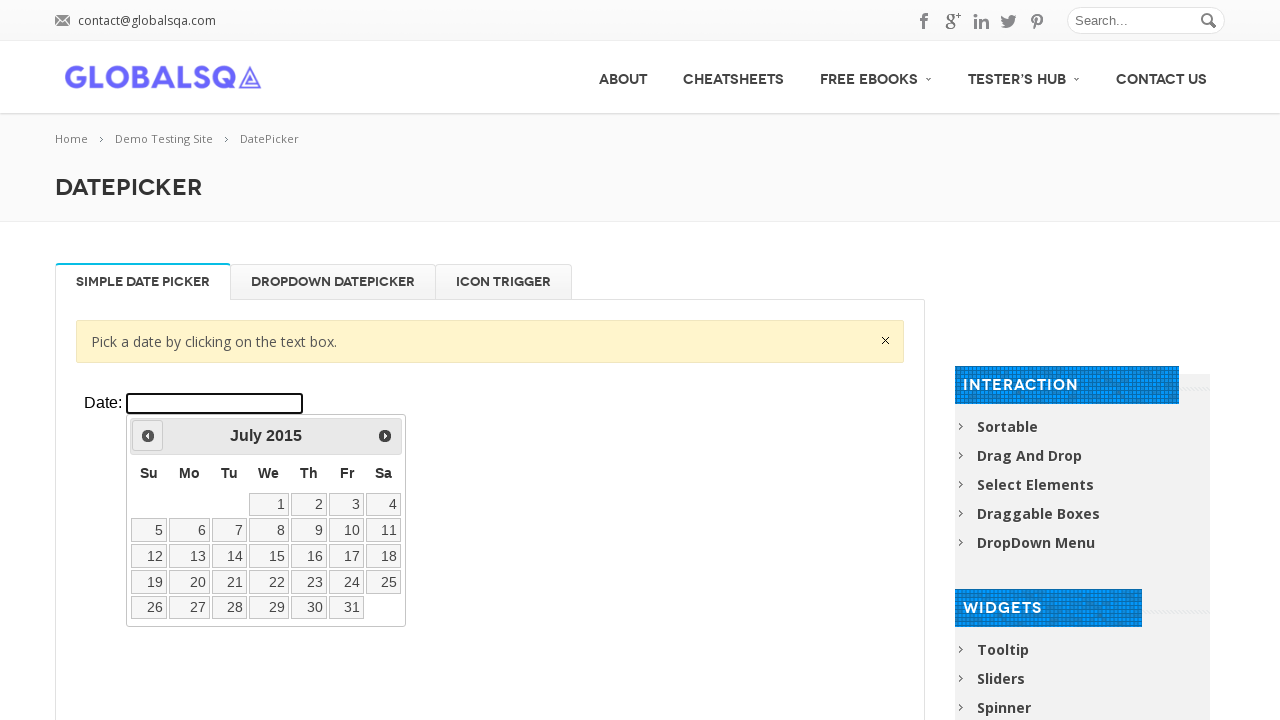

Clicked previous arrow to navigate backward through years at (148, 436) on xpath=//div[@class='resp-tabs-container']/div[1]/p/iframe >> internal:control=en
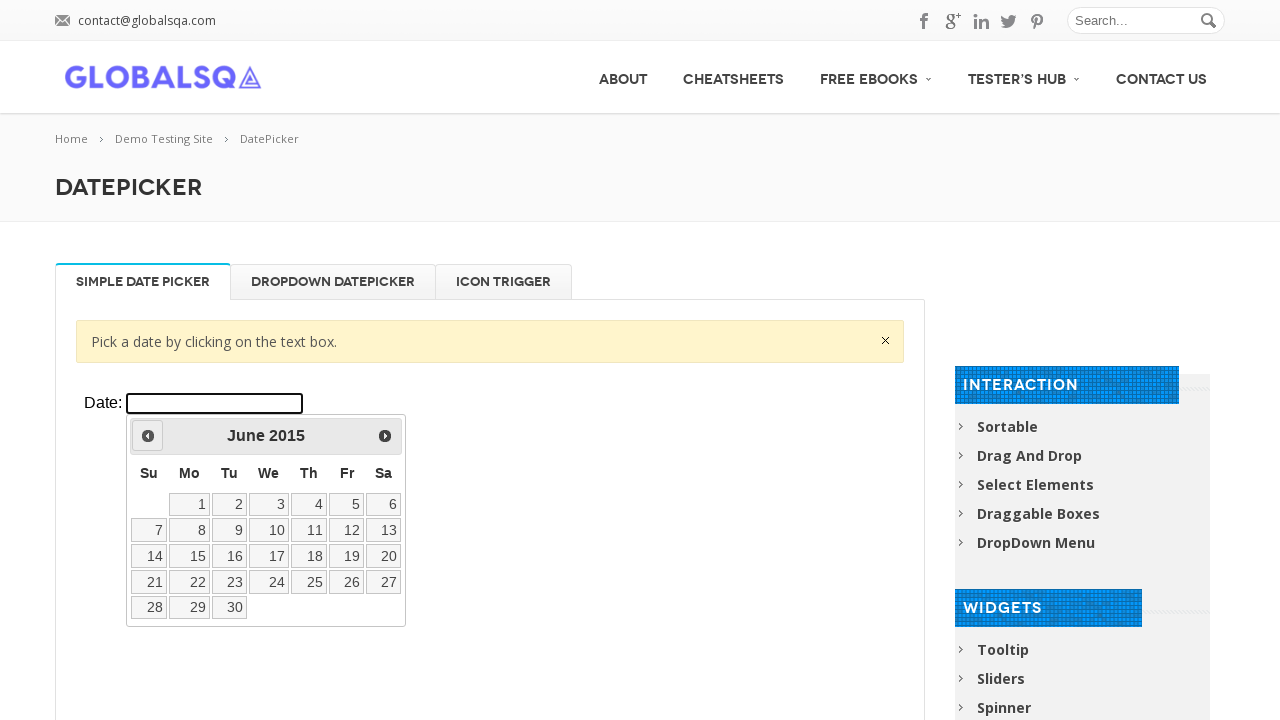

Clicked previous arrow to navigate backward through years at (148, 436) on xpath=//div[@class='resp-tabs-container']/div[1]/p/iframe >> internal:control=en
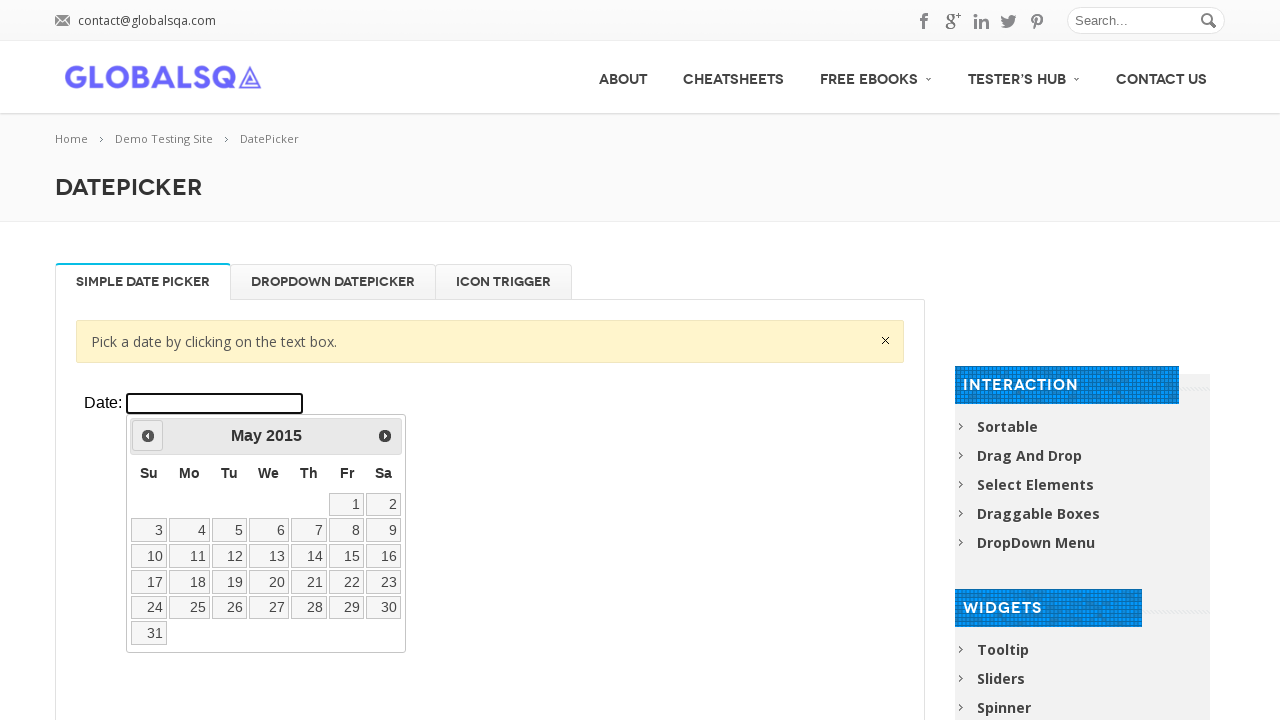

Clicked previous arrow to navigate backward through years at (148, 436) on xpath=//div[@class='resp-tabs-container']/div[1]/p/iframe >> internal:control=en
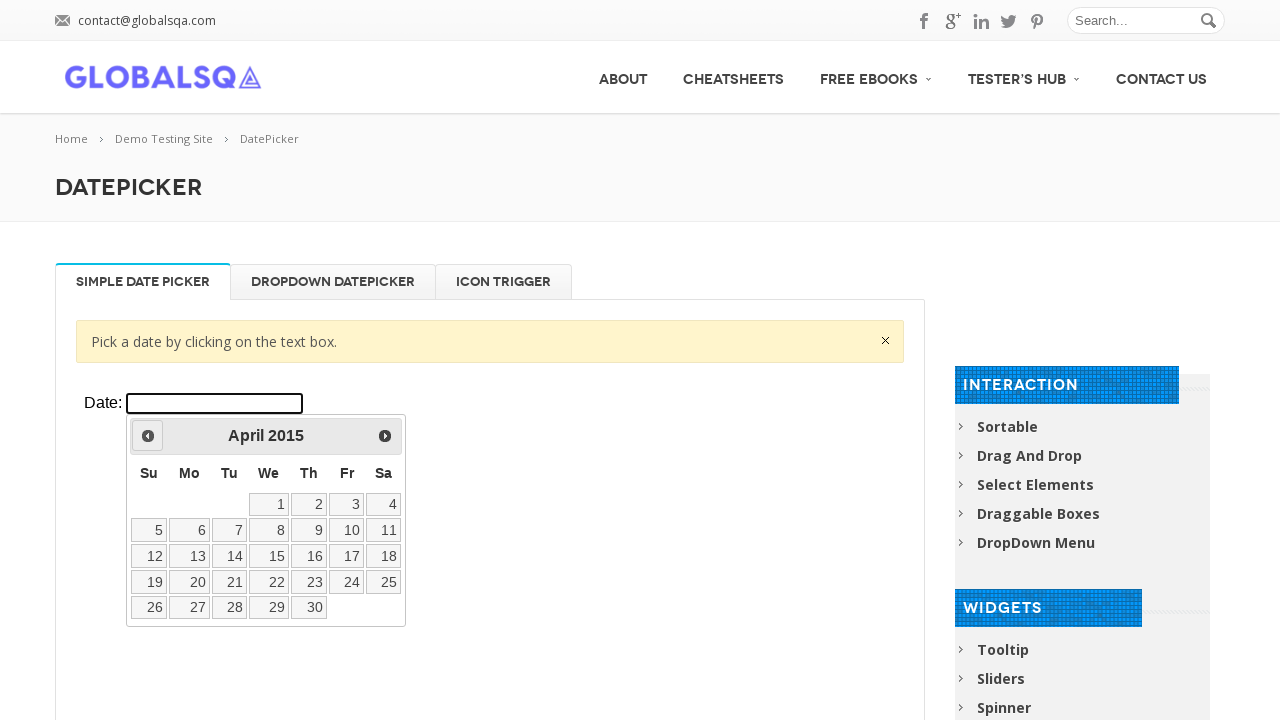

Clicked previous arrow to navigate backward through years at (148, 436) on xpath=//div[@class='resp-tabs-container']/div[1]/p/iframe >> internal:control=en
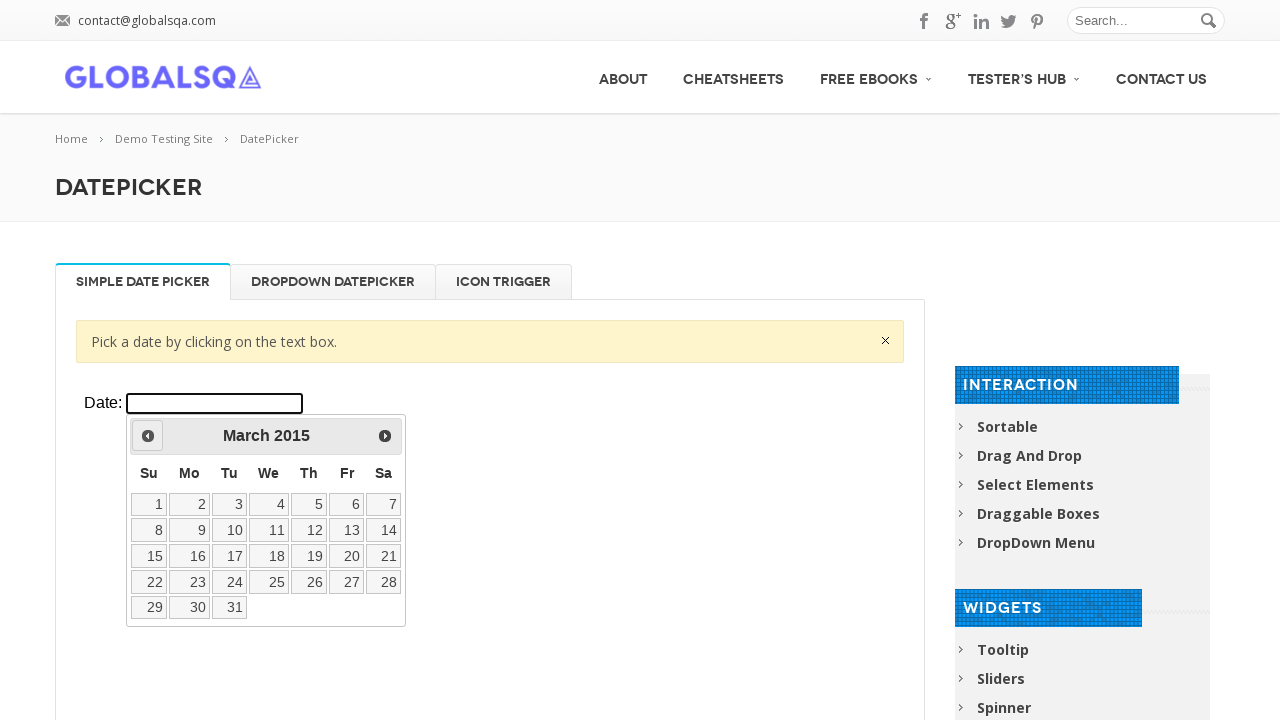

Clicked previous arrow to navigate backward through years at (148, 436) on xpath=//div[@class='resp-tabs-container']/div[1]/p/iframe >> internal:control=en
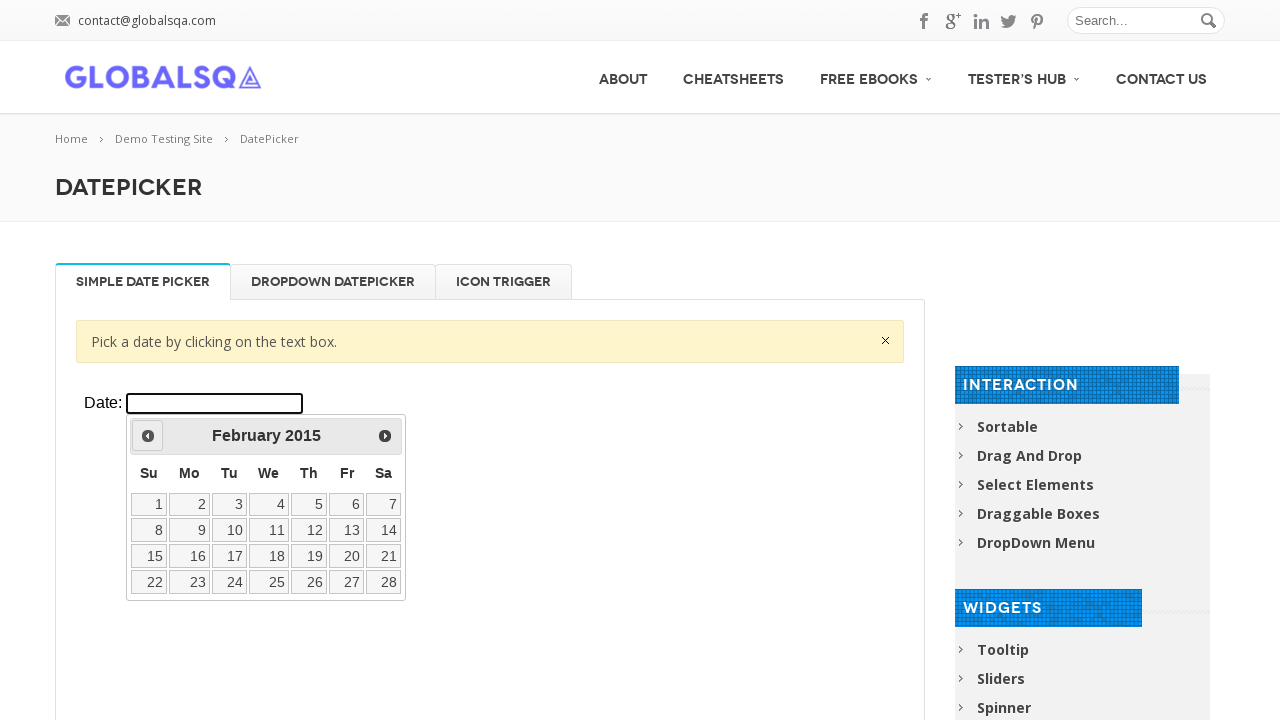

Clicked previous arrow to navigate backward through years at (148, 436) on xpath=//div[@class='resp-tabs-container']/div[1]/p/iframe >> internal:control=en
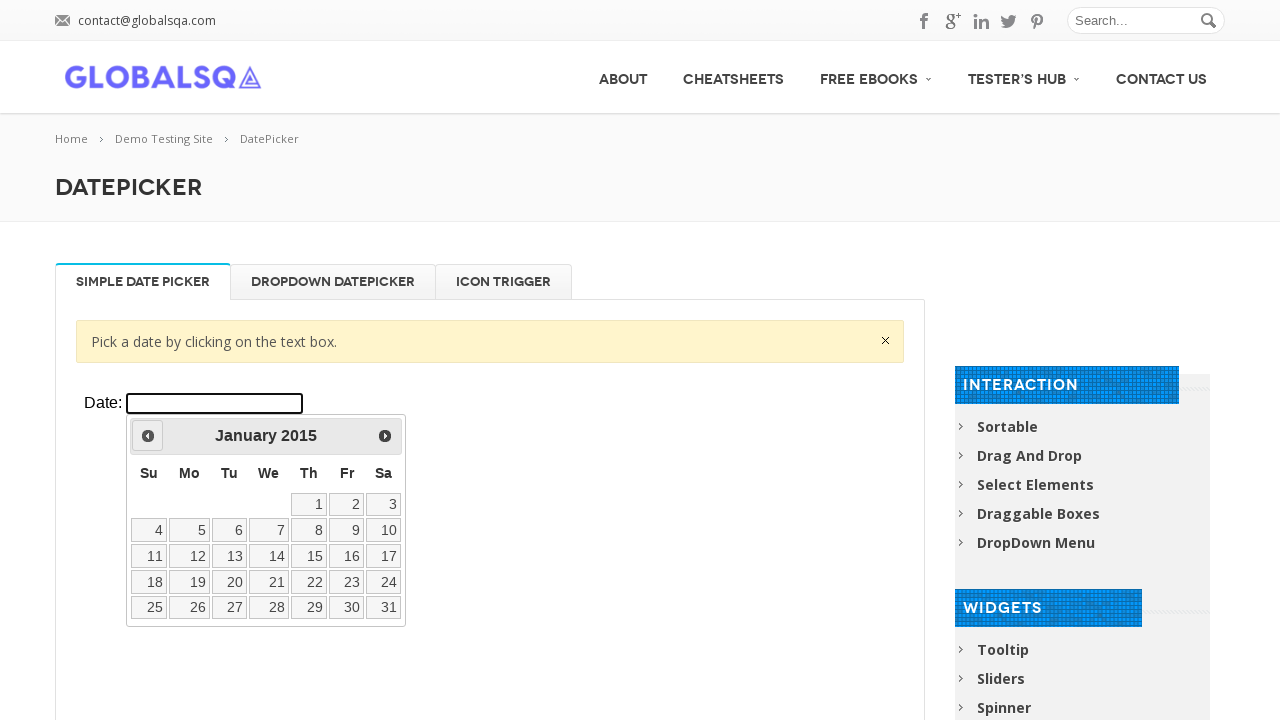

Clicked previous arrow to navigate backward through years at (148, 436) on xpath=//div[@class='resp-tabs-container']/div[1]/p/iframe >> internal:control=en
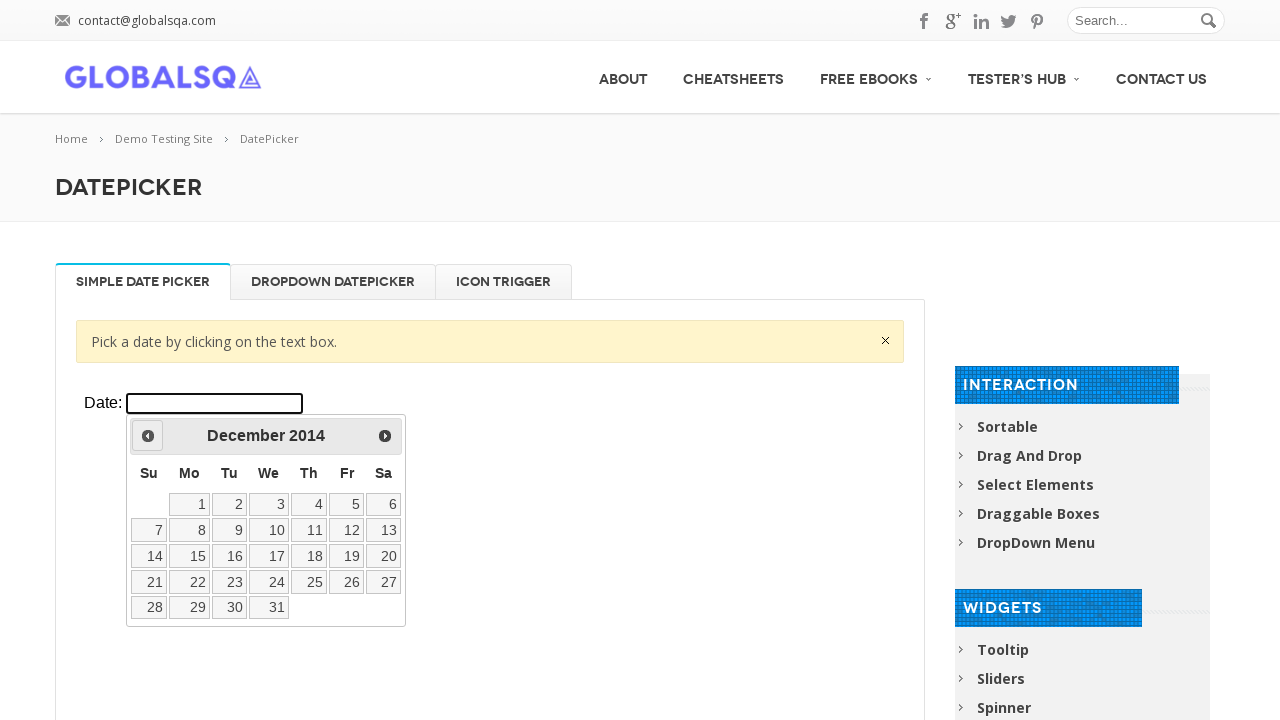

Clicked previous arrow to navigate backward through years at (148, 436) on xpath=//div[@class='resp-tabs-container']/div[1]/p/iframe >> internal:control=en
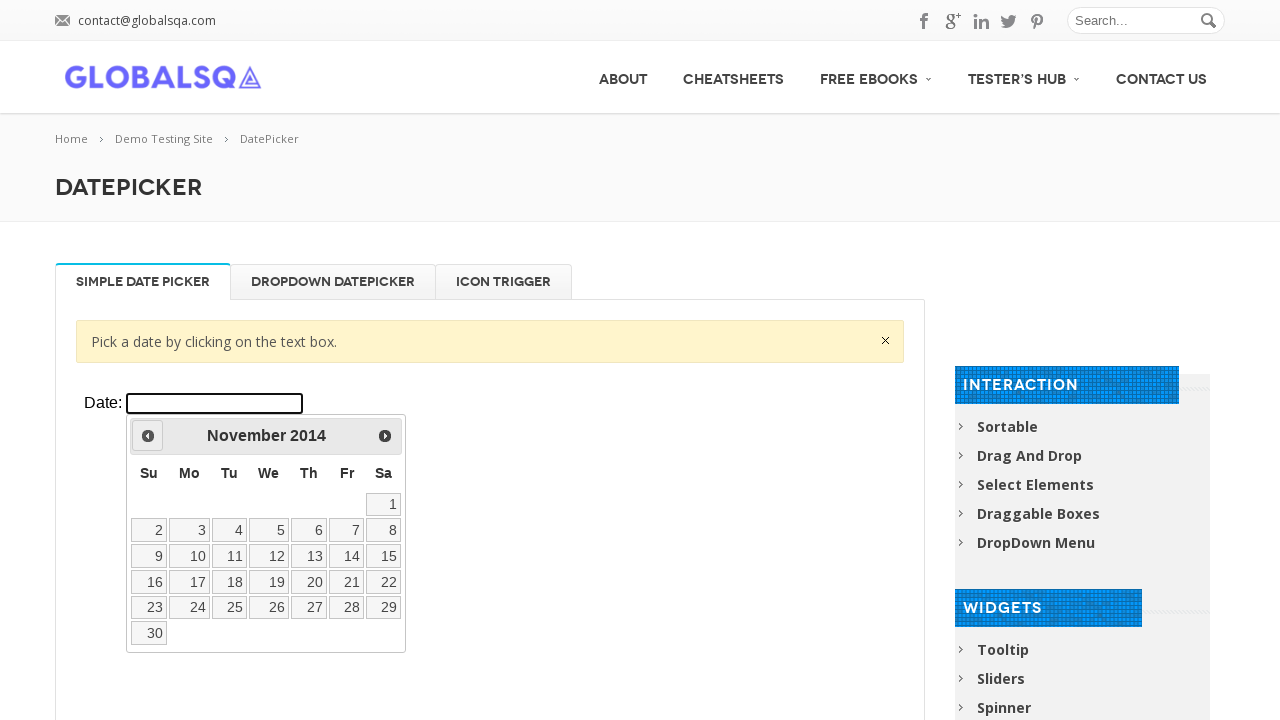

Clicked previous arrow to navigate backward through years at (148, 436) on xpath=//div[@class='resp-tabs-container']/div[1]/p/iframe >> internal:control=en
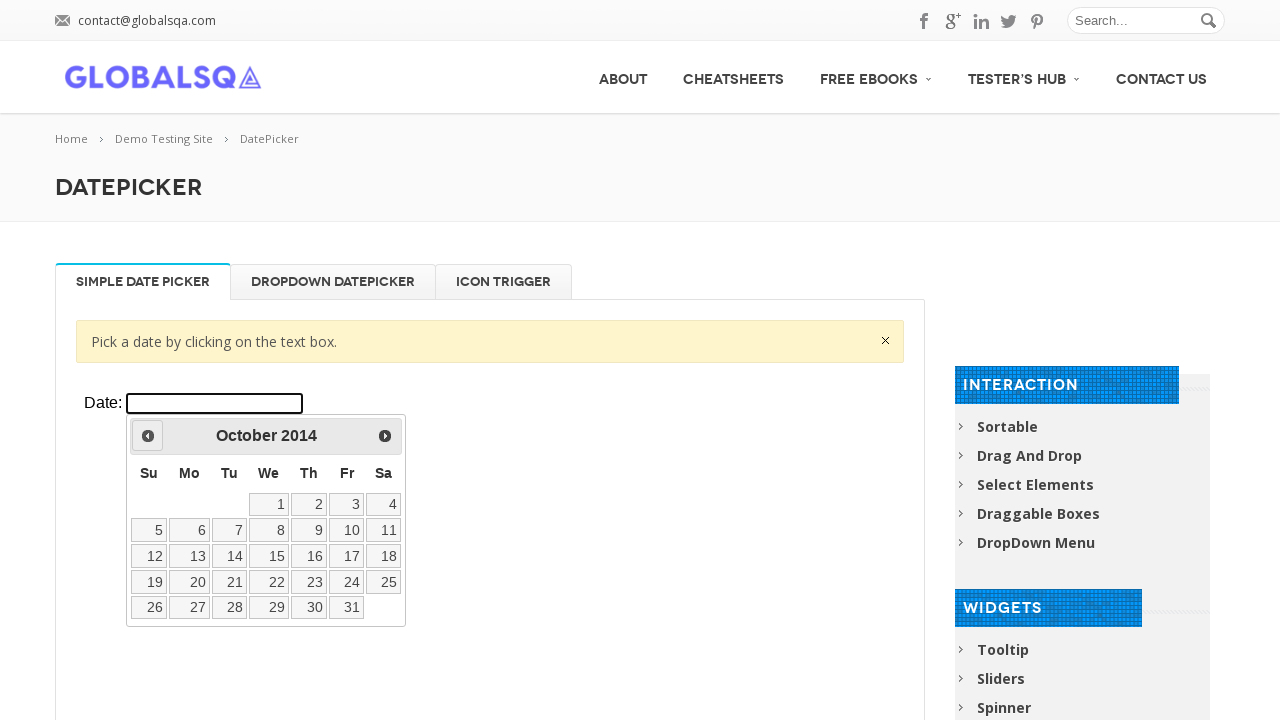

Clicked previous arrow to navigate backward through years at (148, 436) on xpath=//div[@class='resp-tabs-container']/div[1]/p/iframe >> internal:control=en
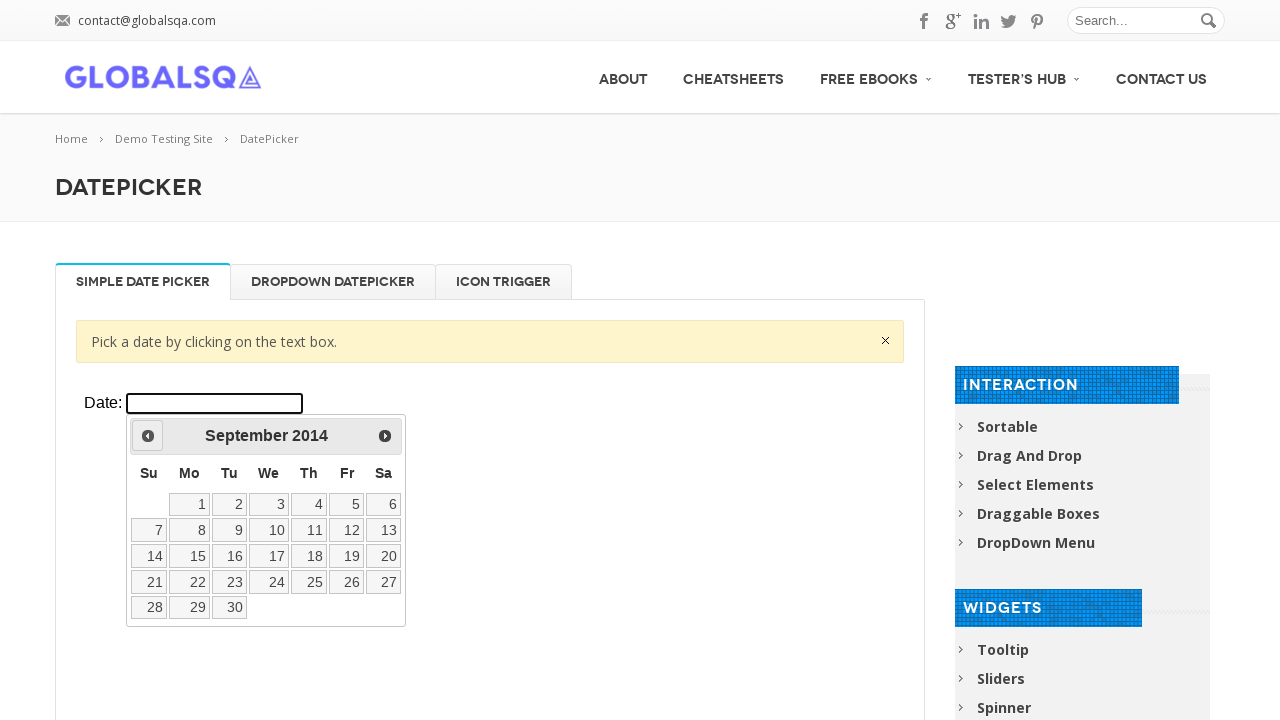

Clicked previous arrow to navigate backward through years at (148, 436) on xpath=//div[@class='resp-tabs-container']/div[1]/p/iframe >> internal:control=en
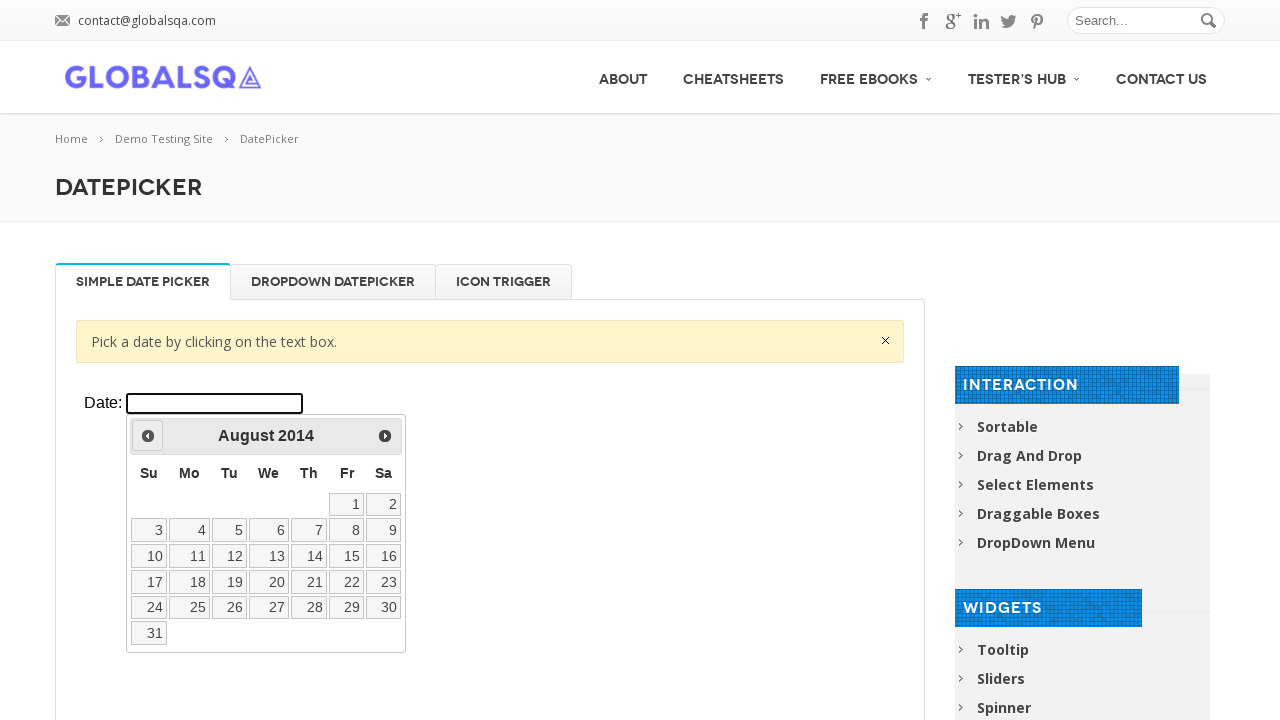

Clicked previous arrow to navigate backward through years at (148, 436) on xpath=//div[@class='resp-tabs-container']/div[1]/p/iframe >> internal:control=en
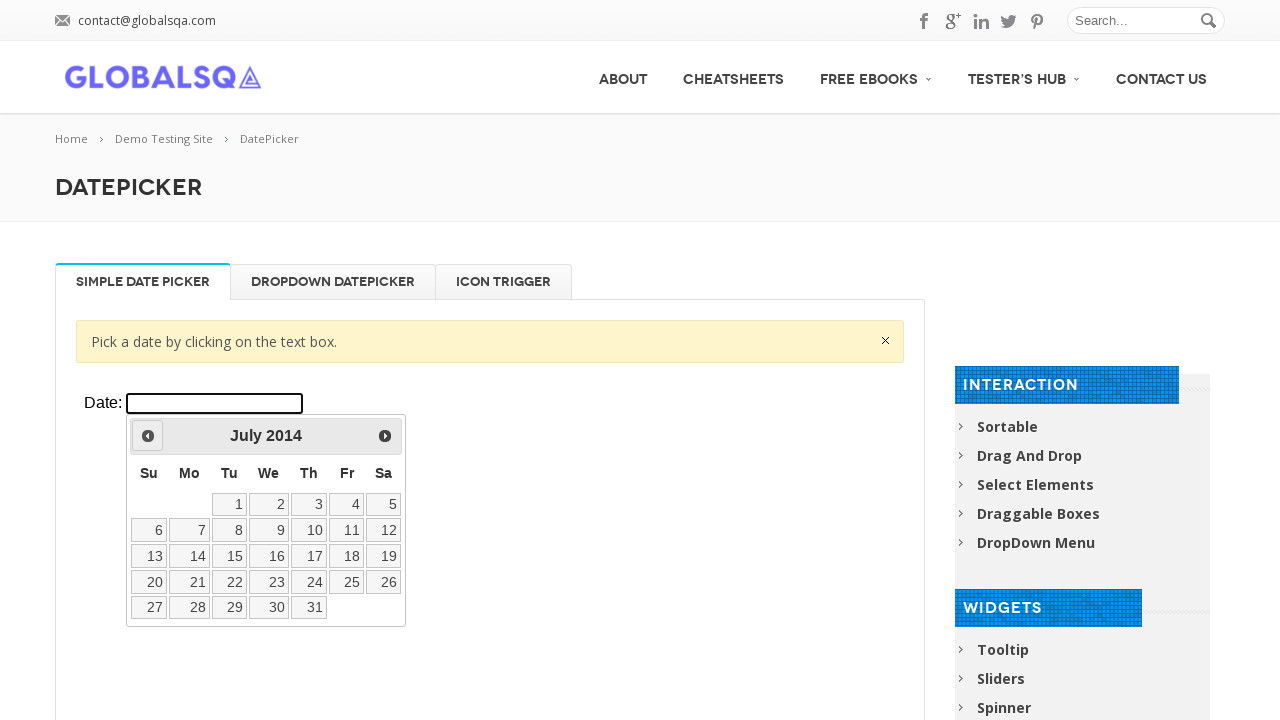

Clicked previous arrow to navigate backward through years at (148, 436) on xpath=//div[@class='resp-tabs-container']/div[1]/p/iframe >> internal:control=en
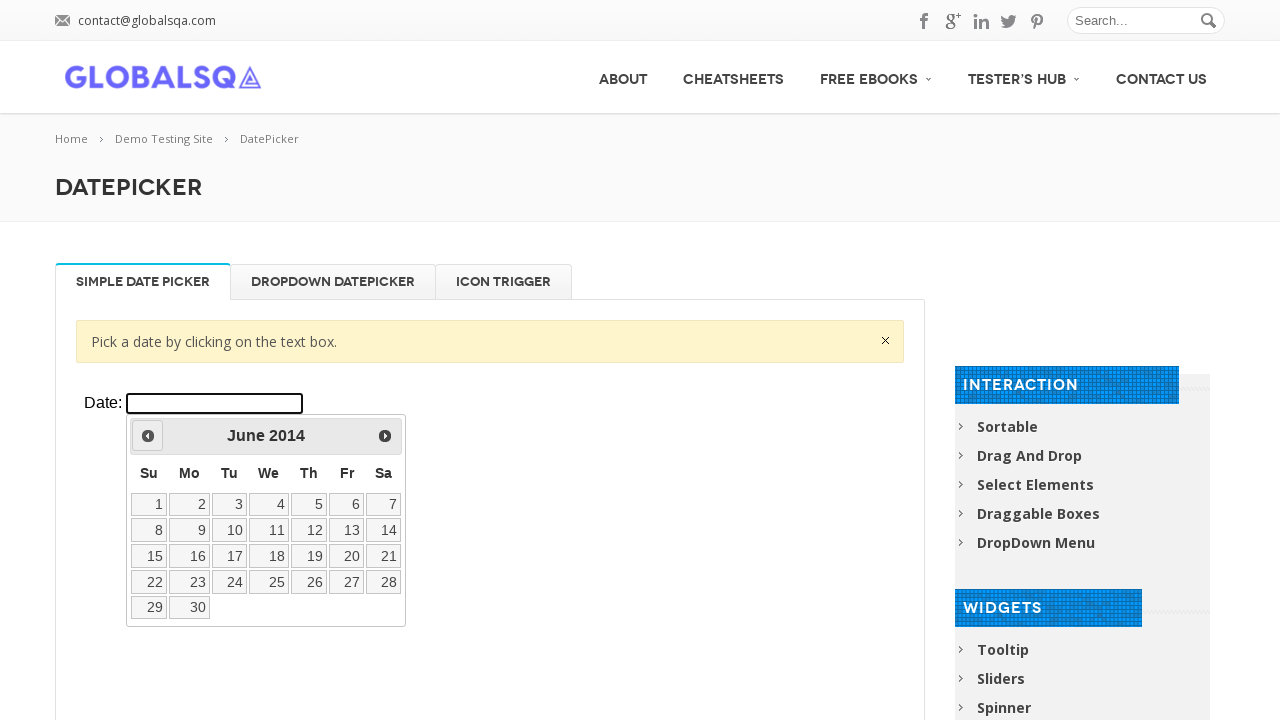

Clicked previous arrow to navigate backward through years at (148, 436) on xpath=//div[@class='resp-tabs-container']/div[1]/p/iframe >> internal:control=en
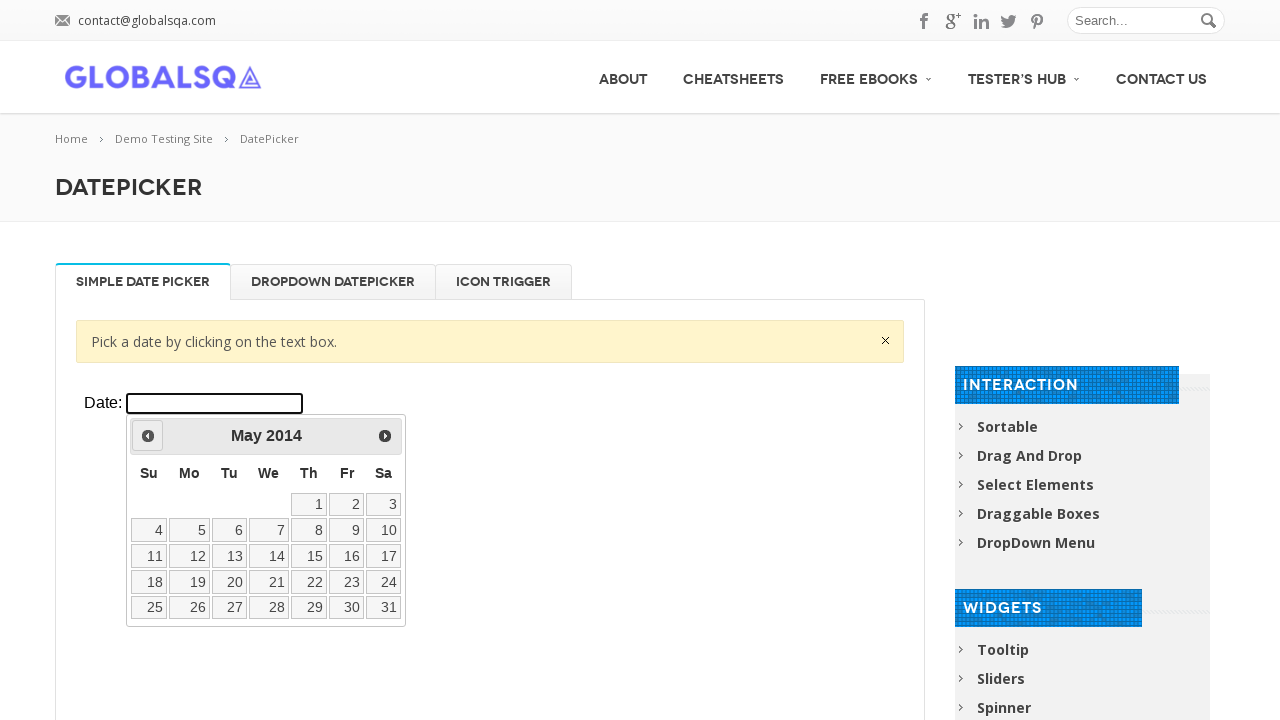

Clicked previous arrow to navigate backward through years at (148, 436) on xpath=//div[@class='resp-tabs-container']/div[1]/p/iframe >> internal:control=en
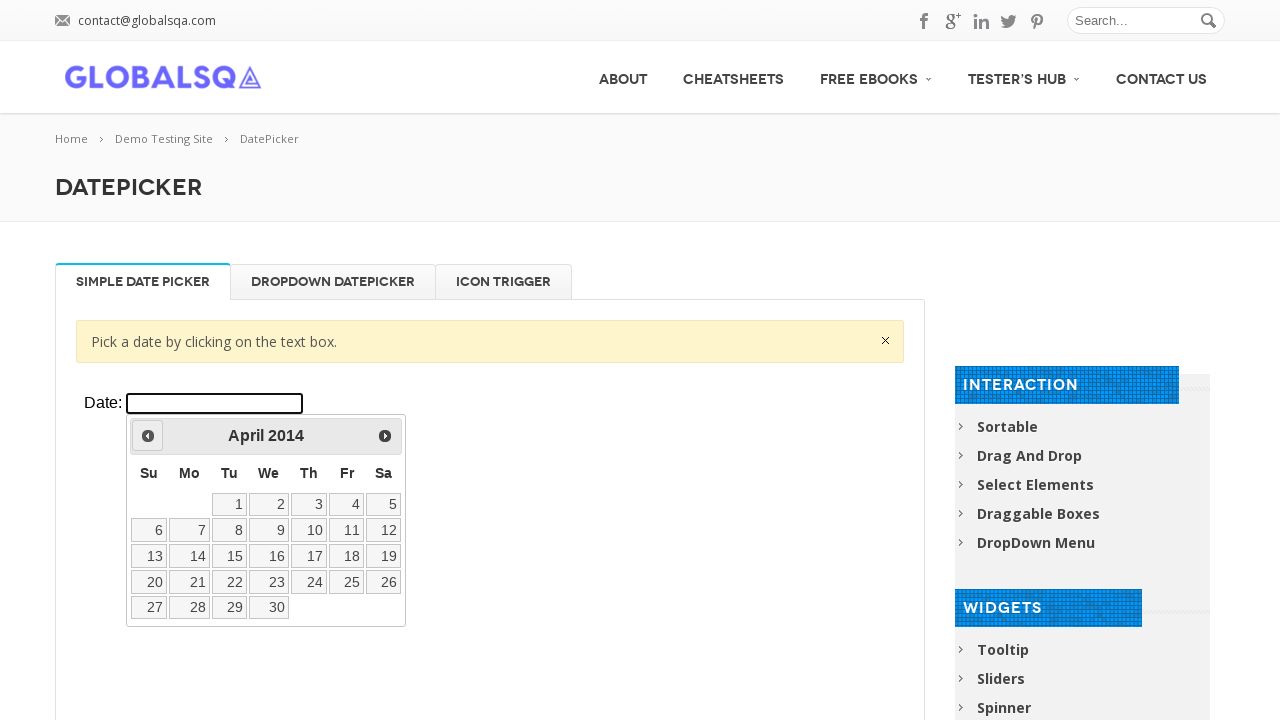

Clicked previous arrow to navigate backward through years at (148, 436) on xpath=//div[@class='resp-tabs-container']/div[1]/p/iframe >> internal:control=en
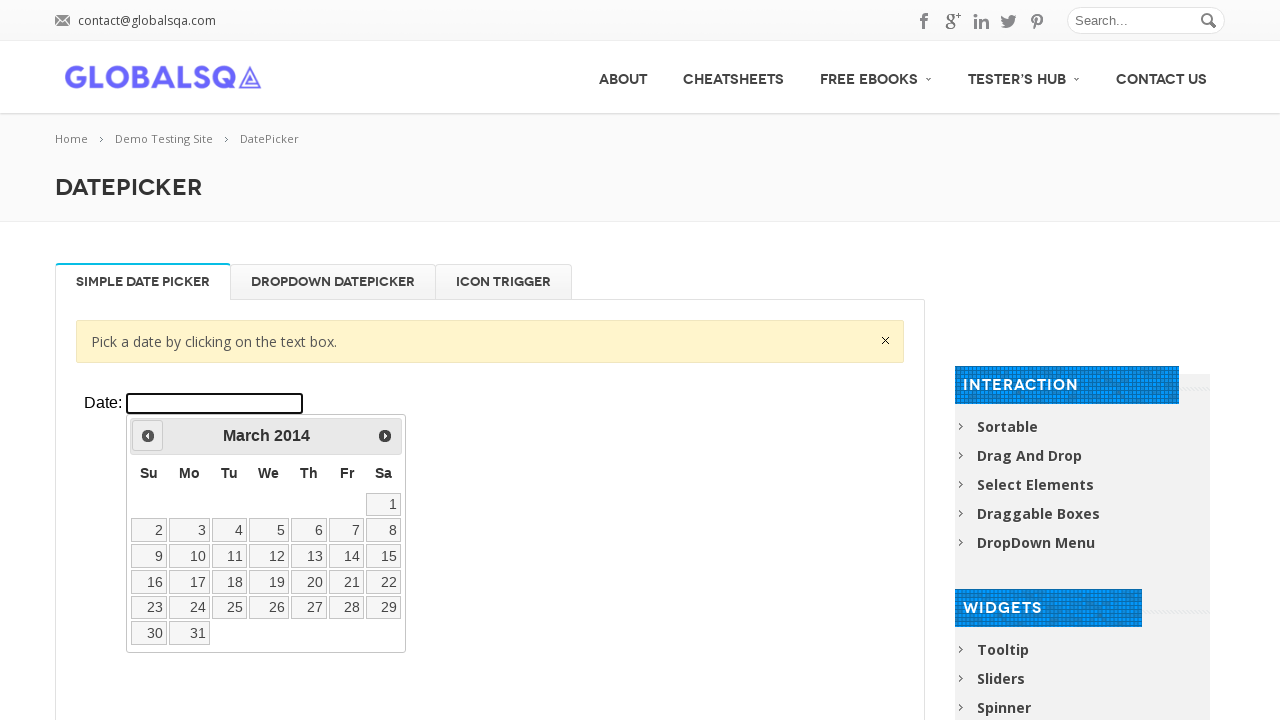

Clicked previous arrow to navigate backward through years at (148, 436) on xpath=//div[@class='resp-tabs-container']/div[1]/p/iframe >> internal:control=en
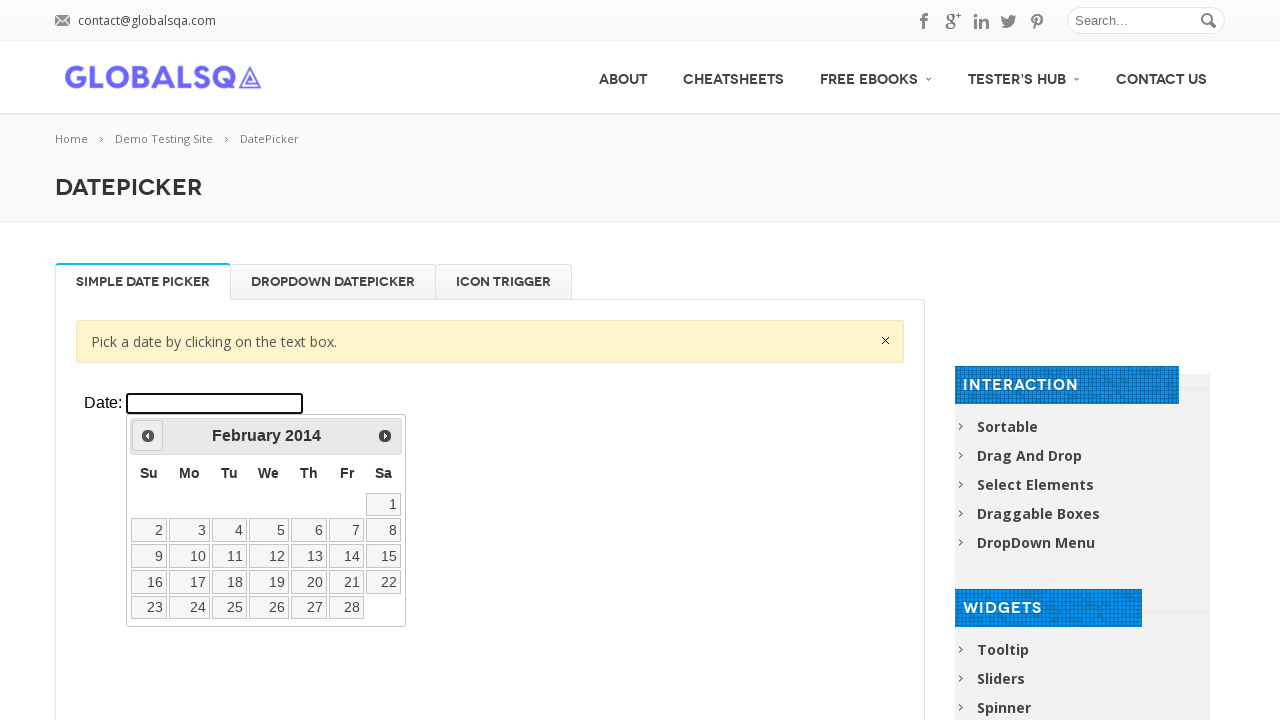

Clicked previous arrow to navigate backward through years at (148, 436) on xpath=//div[@class='resp-tabs-container']/div[1]/p/iframe >> internal:control=en
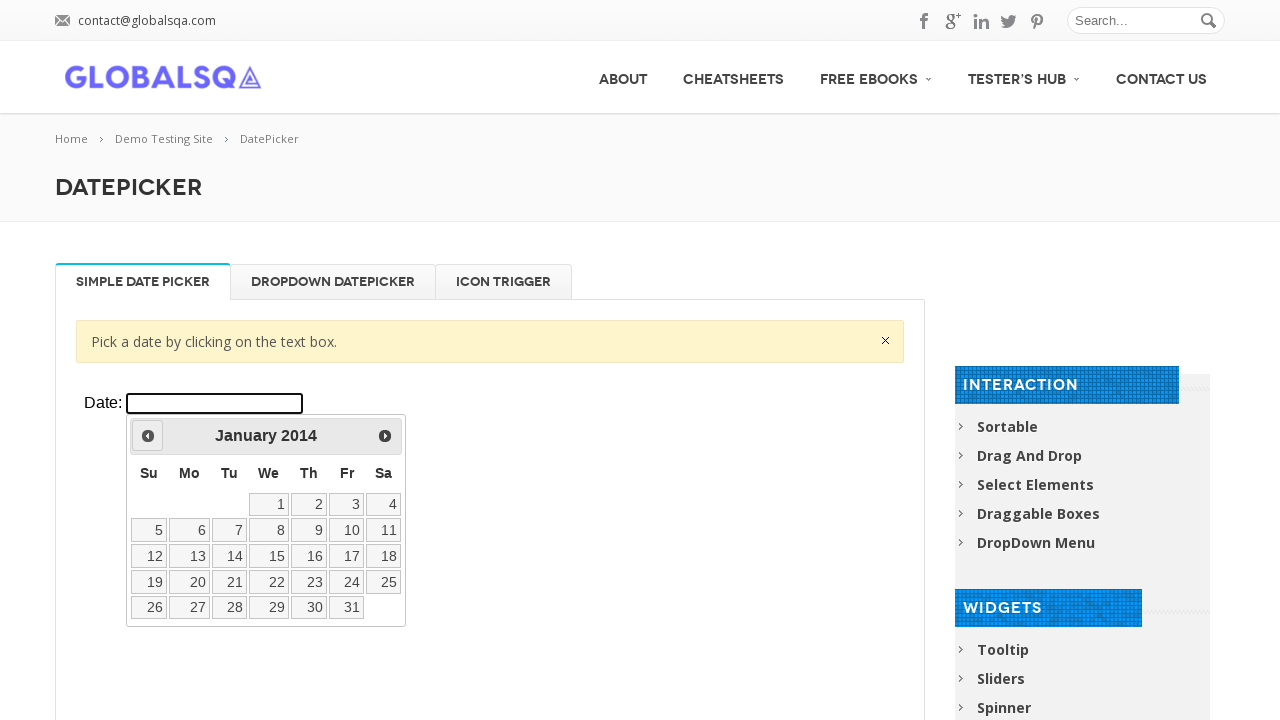

Clicked previous arrow to navigate backward through years at (148, 436) on xpath=//div[@class='resp-tabs-container']/div[1]/p/iframe >> internal:control=en
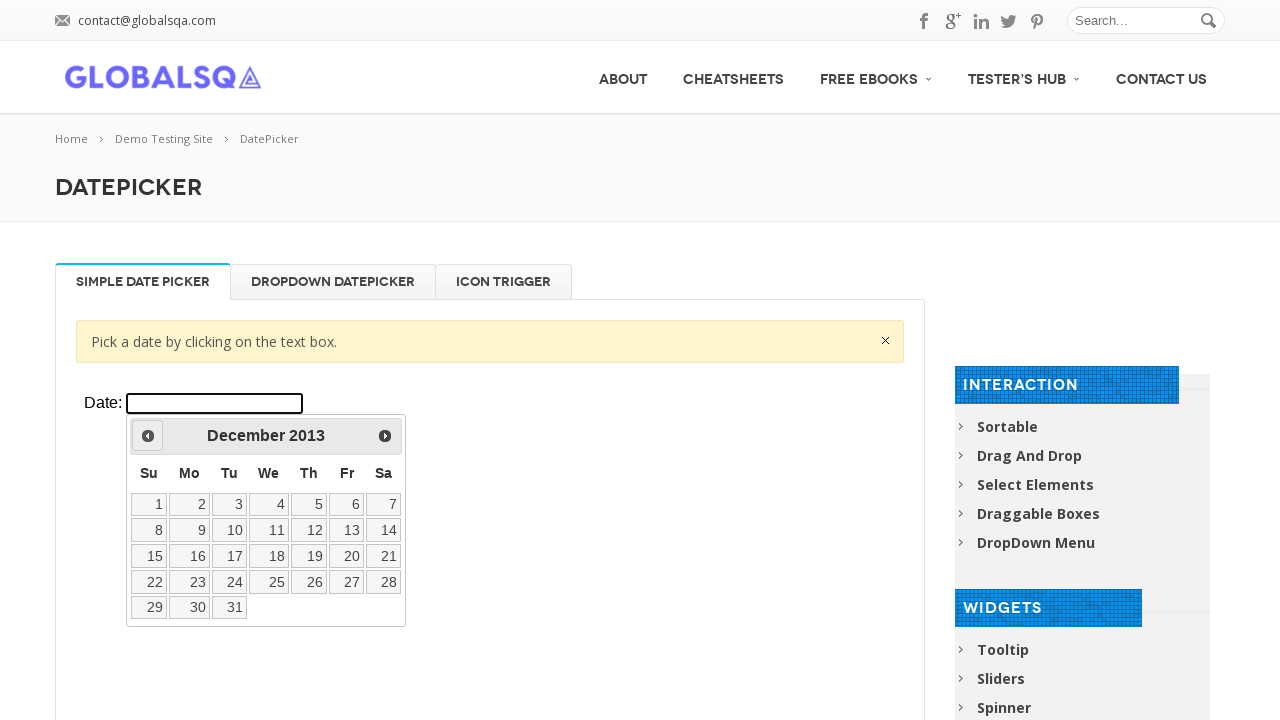

Clicked previous arrow to navigate backward through years at (148, 436) on xpath=//div[@class='resp-tabs-container']/div[1]/p/iframe >> internal:control=en
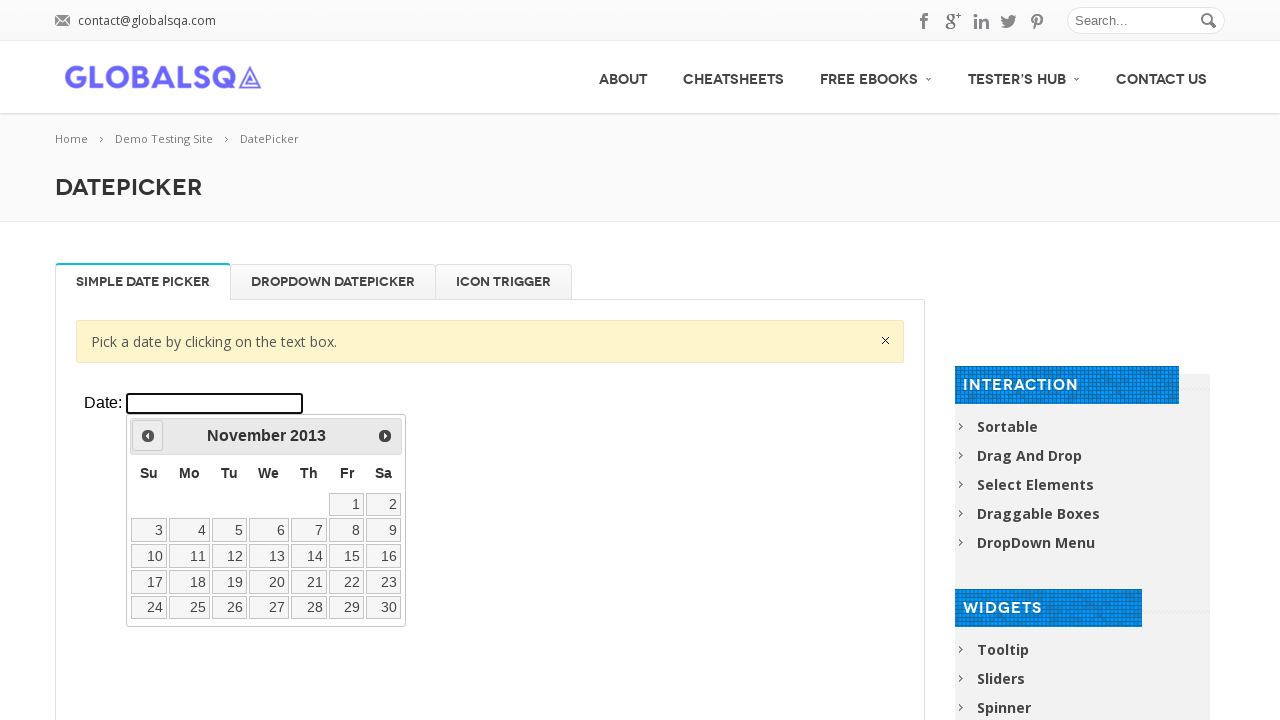

Clicked previous arrow to navigate backward through years at (148, 436) on xpath=//div[@class='resp-tabs-container']/div[1]/p/iframe >> internal:control=en
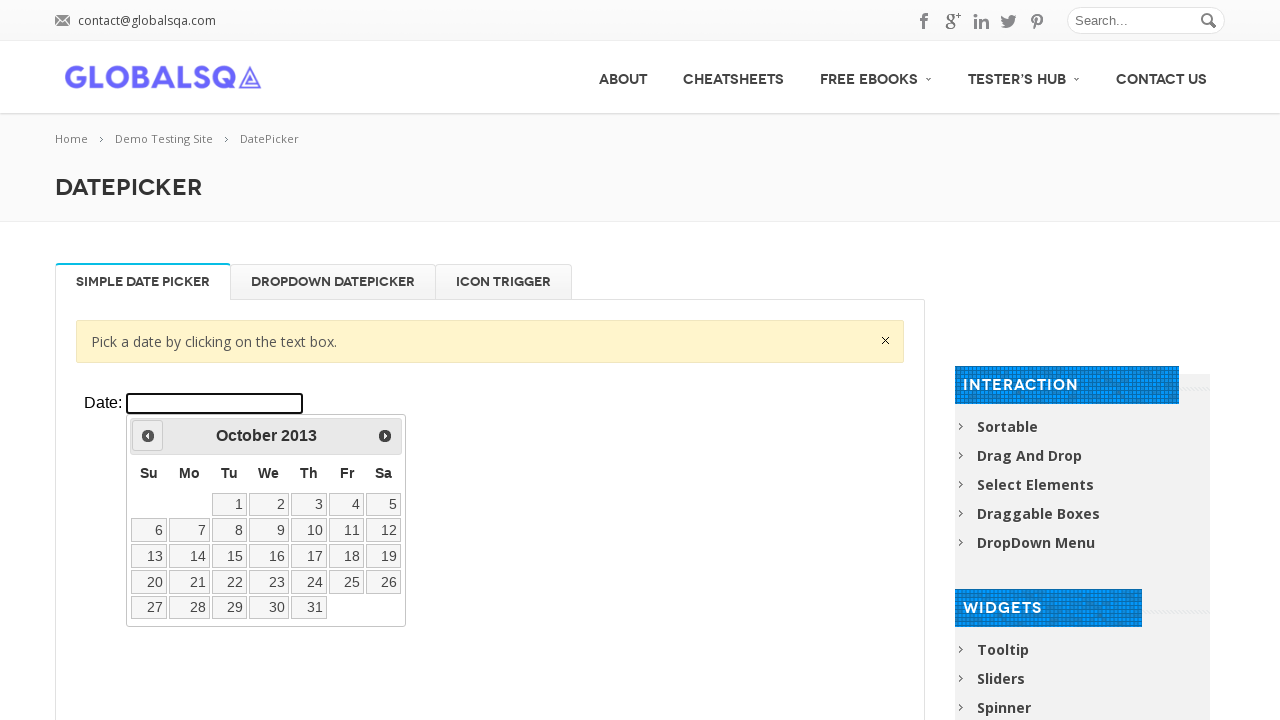

Clicked previous arrow to navigate backward through years at (148, 436) on xpath=//div[@class='resp-tabs-container']/div[1]/p/iframe >> internal:control=en
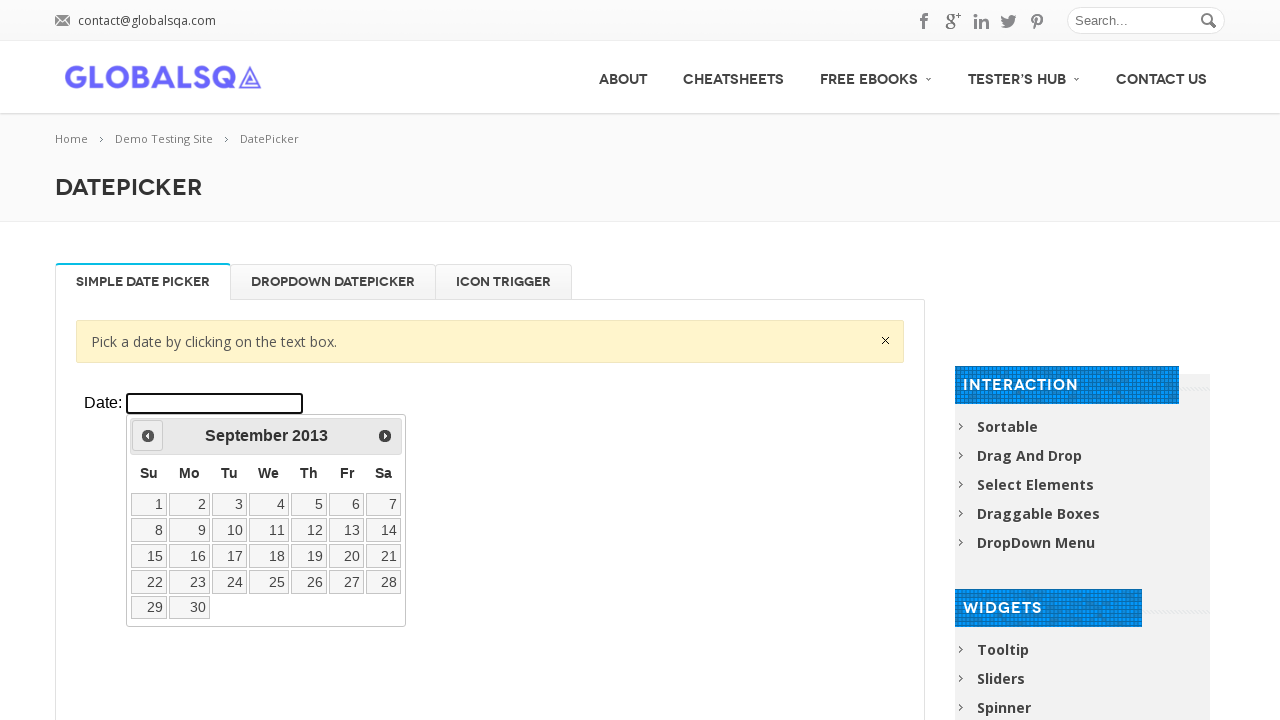

Clicked previous arrow to navigate backward through years at (148, 436) on xpath=//div[@class='resp-tabs-container']/div[1]/p/iframe >> internal:control=en
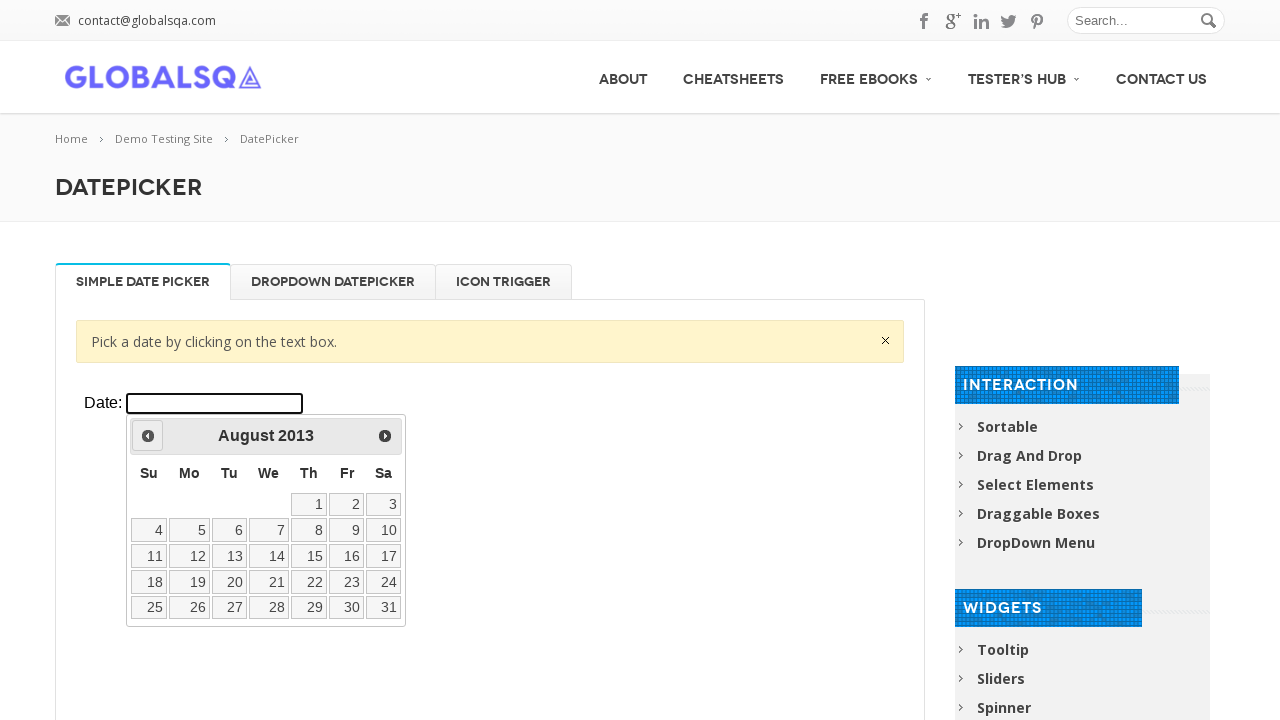

Clicked previous arrow to navigate backward through years at (148, 436) on xpath=//div[@class='resp-tabs-container']/div[1]/p/iframe >> internal:control=en
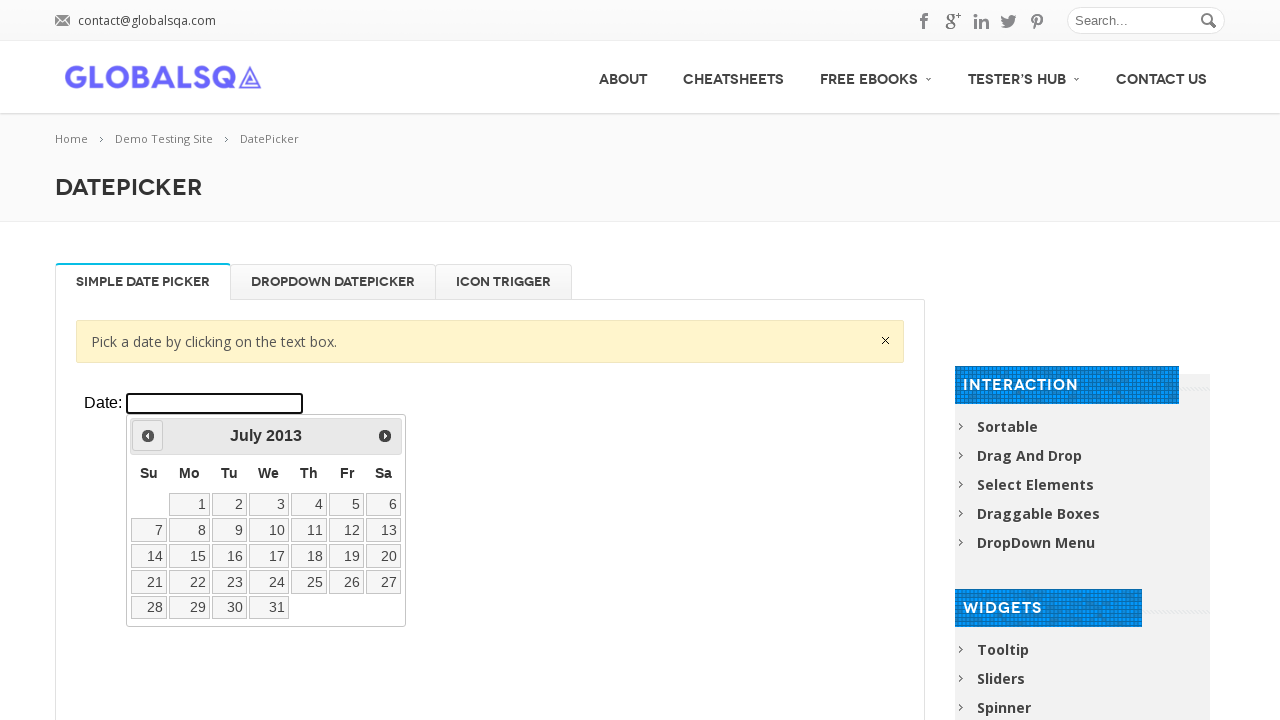

Clicked previous arrow to navigate backward through years at (148, 436) on xpath=//div[@class='resp-tabs-container']/div[1]/p/iframe >> internal:control=en
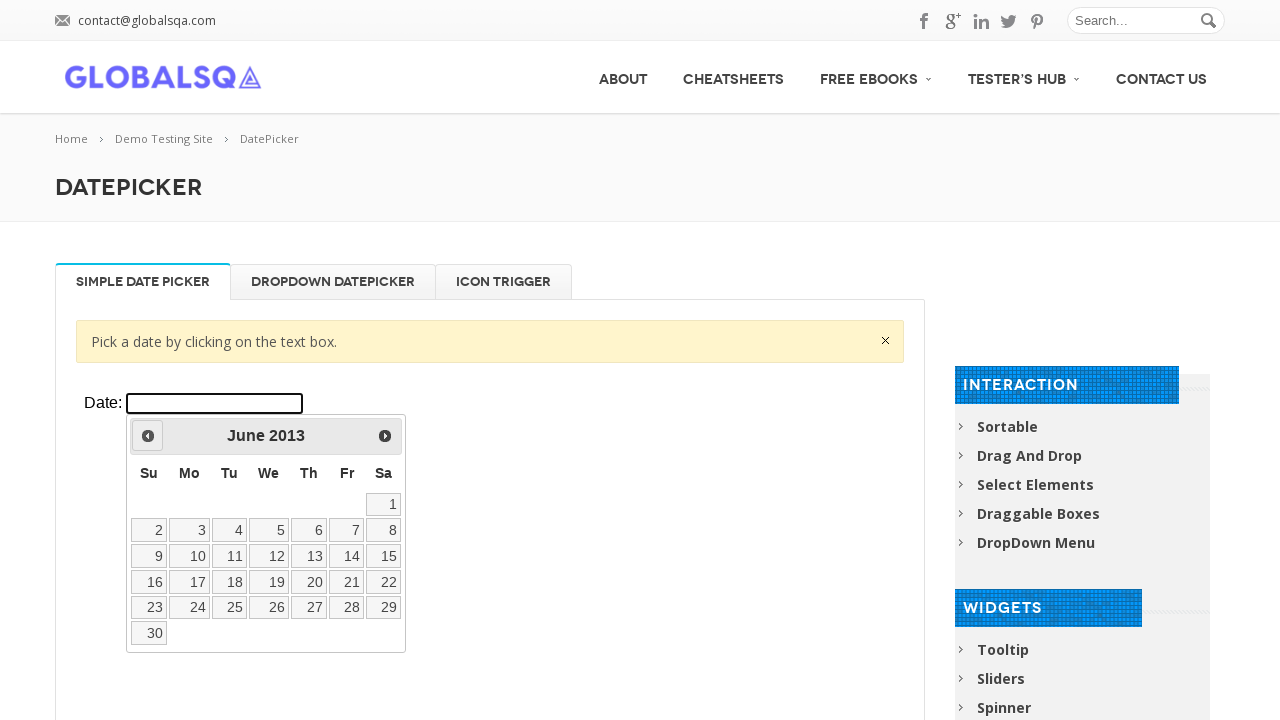

Clicked previous arrow to navigate backward through years at (148, 436) on xpath=//div[@class='resp-tabs-container']/div[1]/p/iframe >> internal:control=en
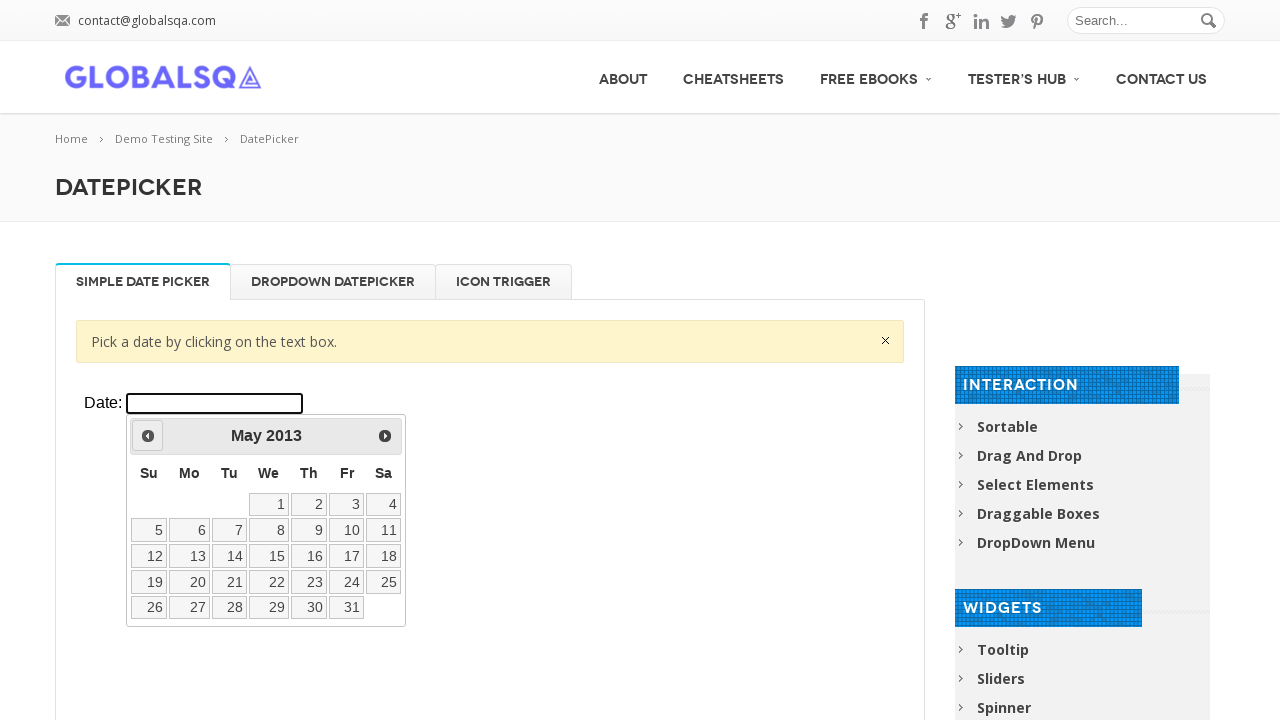

Clicked previous arrow to navigate backward through years at (148, 436) on xpath=//div[@class='resp-tabs-container']/div[1]/p/iframe >> internal:control=en
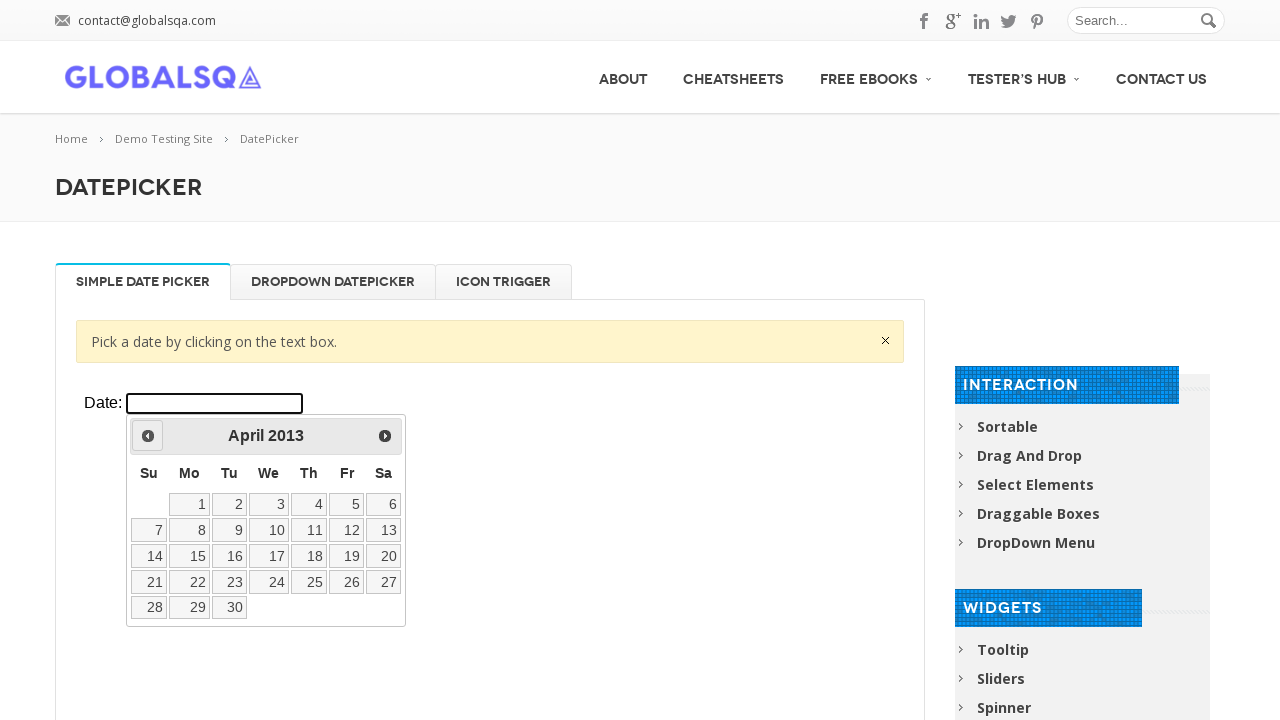

Clicked previous arrow to navigate backward through years at (148, 436) on xpath=//div[@class='resp-tabs-container']/div[1]/p/iframe >> internal:control=en
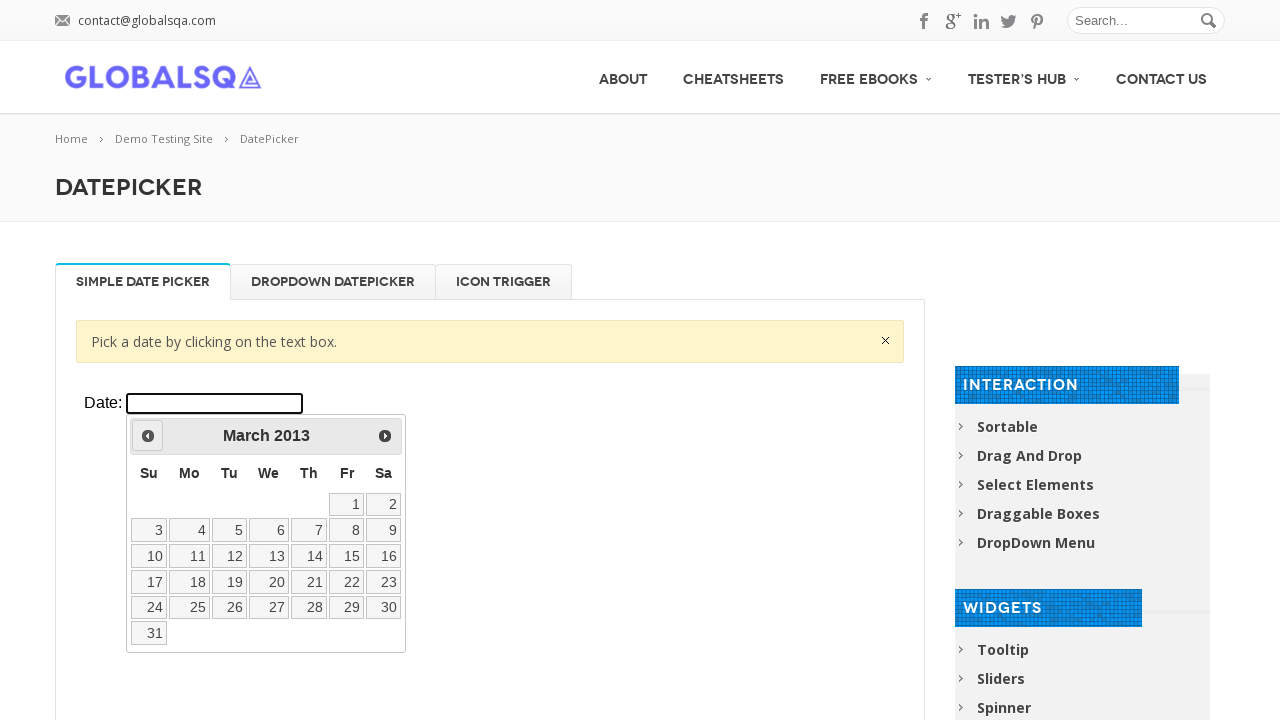

Clicked previous arrow to navigate backward through years at (148, 436) on xpath=//div[@class='resp-tabs-container']/div[1]/p/iframe >> internal:control=en
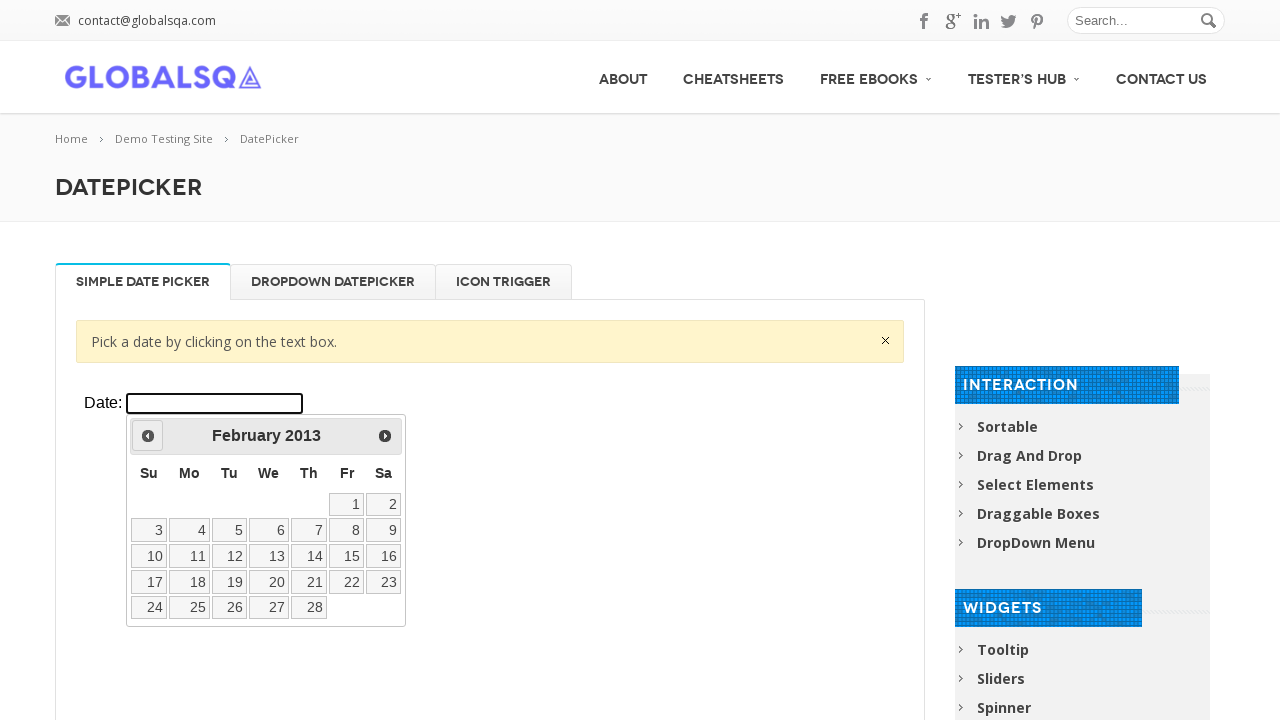

Clicked previous arrow to navigate backward through years at (148, 436) on xpath=//div[@class='resp-tabs-container']/div[1]/p/iframe >> internal:control=en
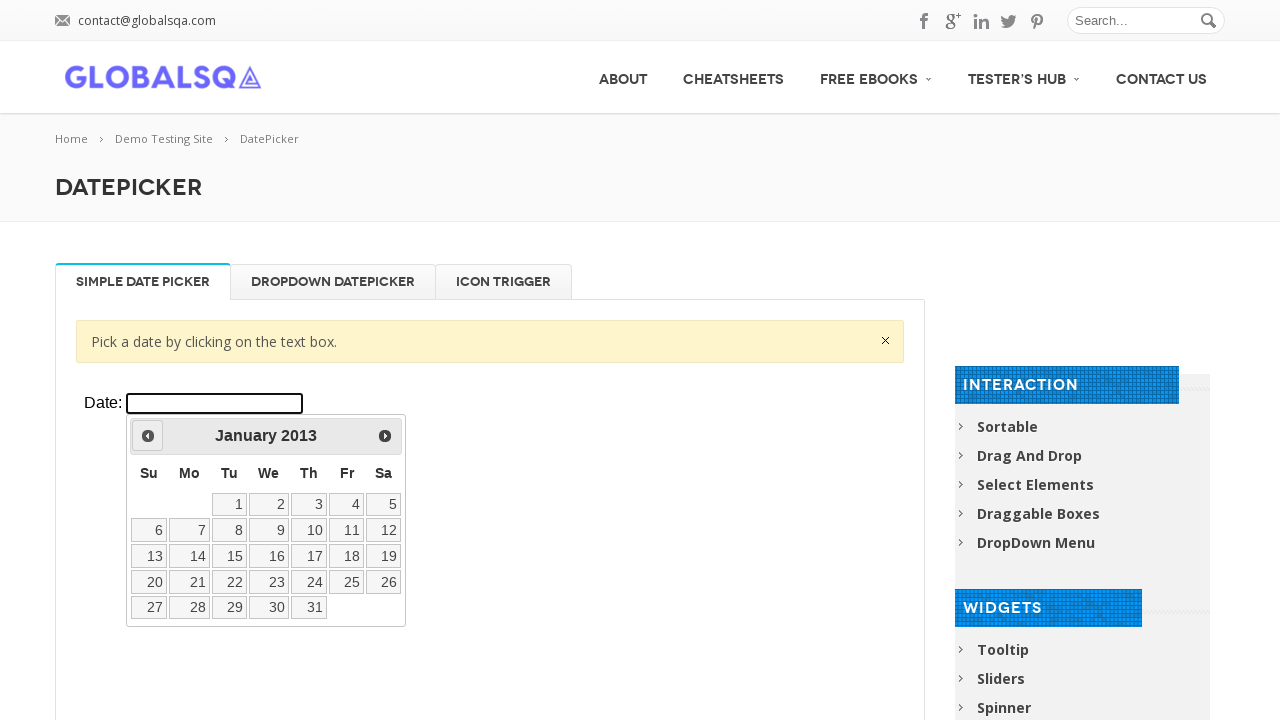

Clicked previous arrow to navigate backward through years at (148, 436) on xpath=//div[@class='resp-tabs-container']/div[1]/p/iframe >> internal:control=en
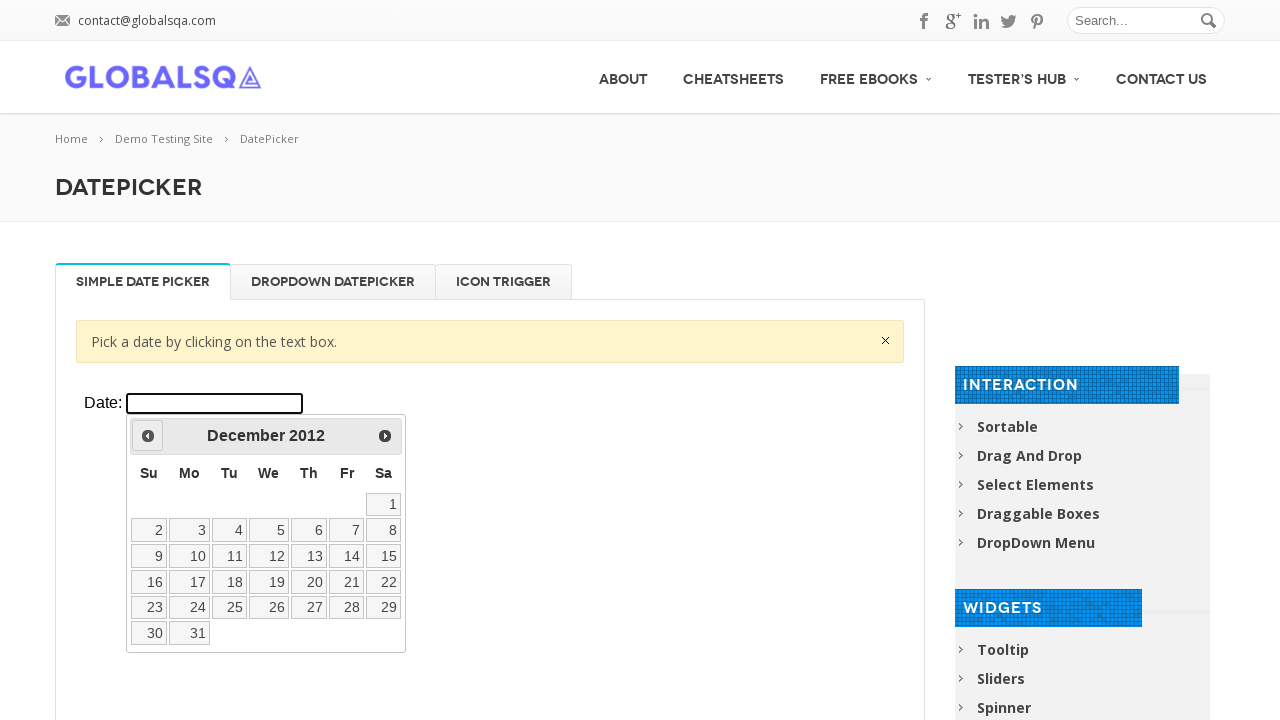

Clicked previous arrow to navigate backward through years at (148, 436) on xpath=//div[@class='resp-tabs-container']/div[1]/p/iframe >> internal:control=en
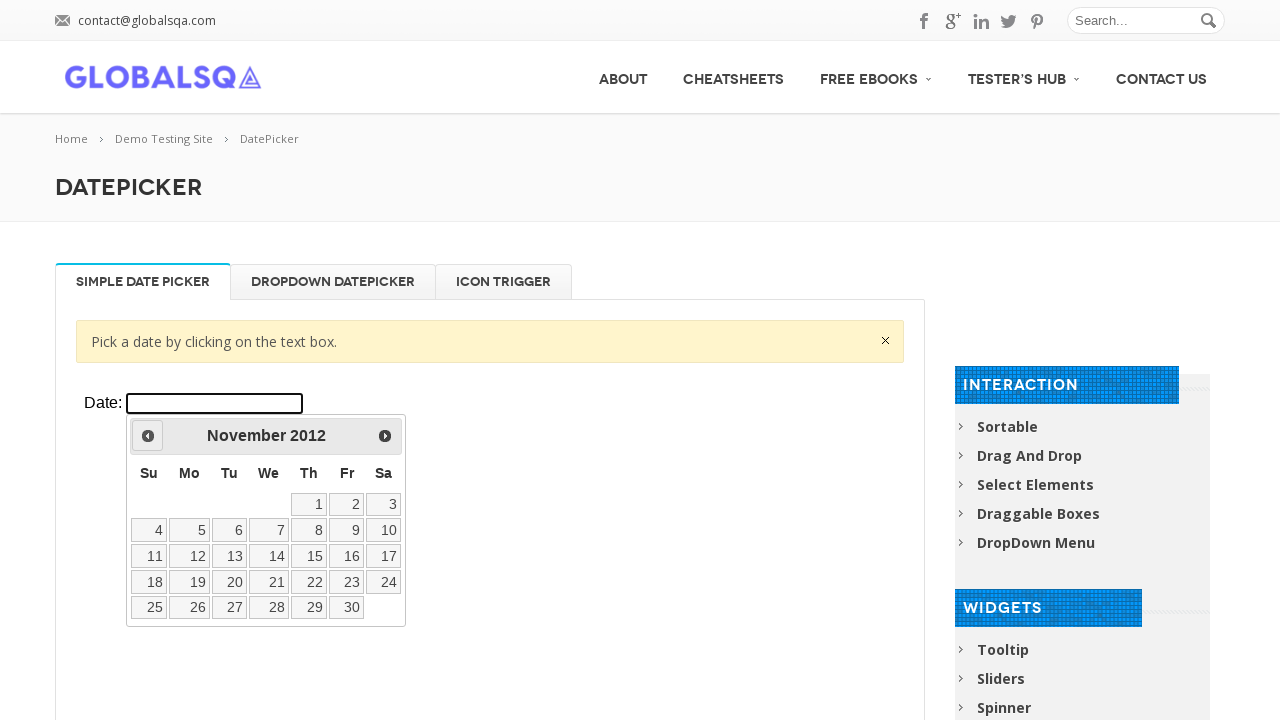

Clicked previous arrow to navigate backward through years at (148, 436) on xpath=//div[@class='resp-tabs-container']/div[1]/p/iframe >> internal:control=en
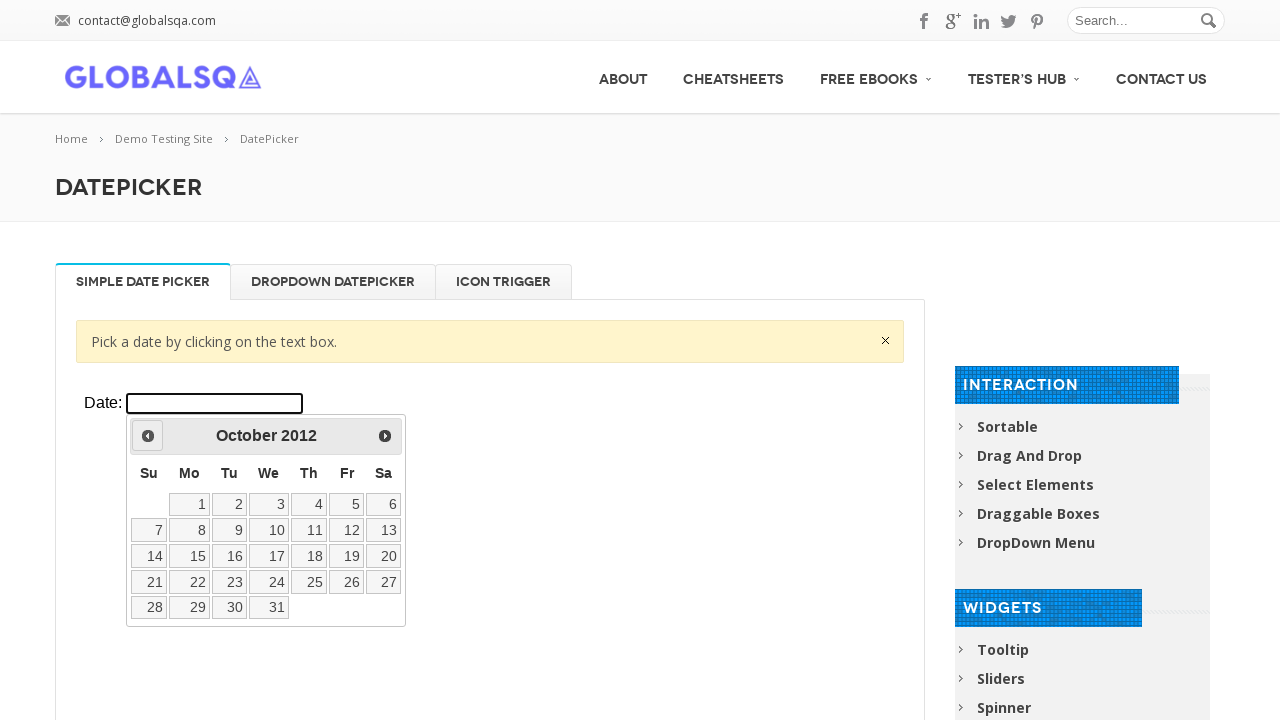

Clicked previous arrow to navigate backward through years at (148, 436) on xpath=//div[@class='resp-tabs-container']/div[1]/p/iframe >> internal:control=en
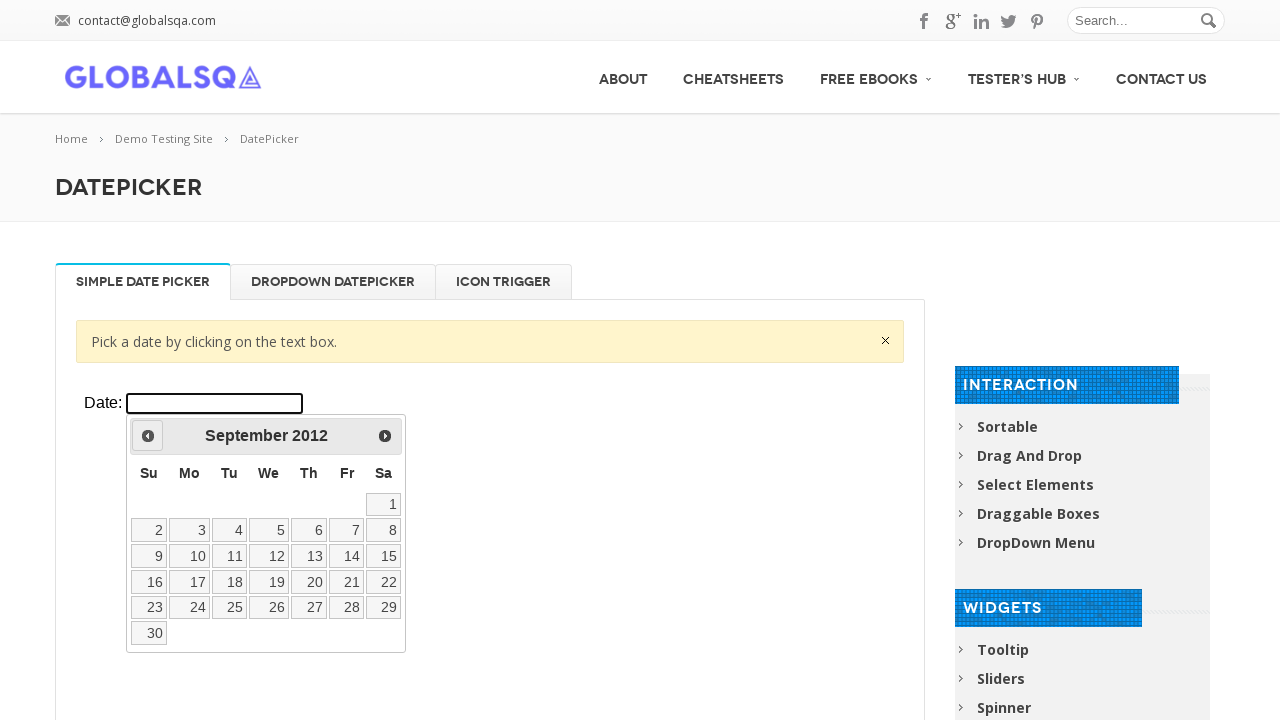

Clicked previous arrow to navigate backward through years at (148, 436) on xpath=//div[@class='resp-tabs-container']/div[1]/p/iframe >> internal:control=en
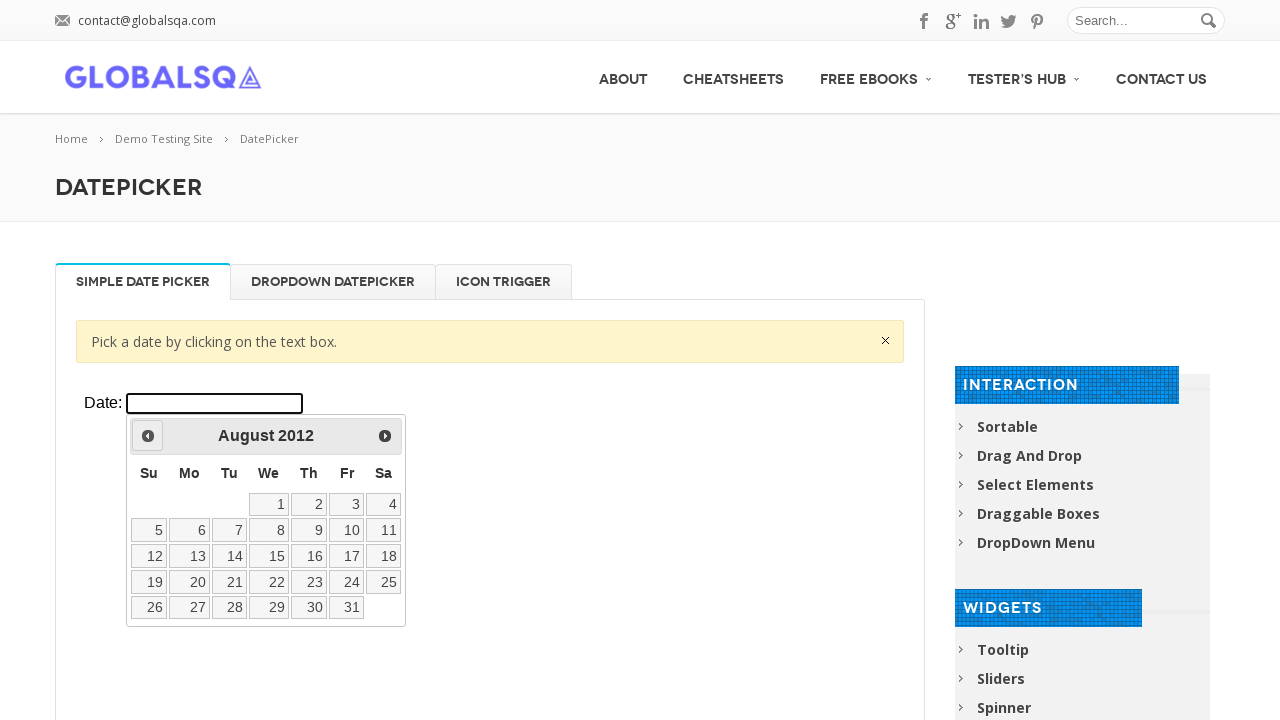

Clicked previous arrow to navigate backward through years at (148, 436) on xpath=//div[@class='resp-tabs-container']/div[1]/p/iframe >> internal:control=en
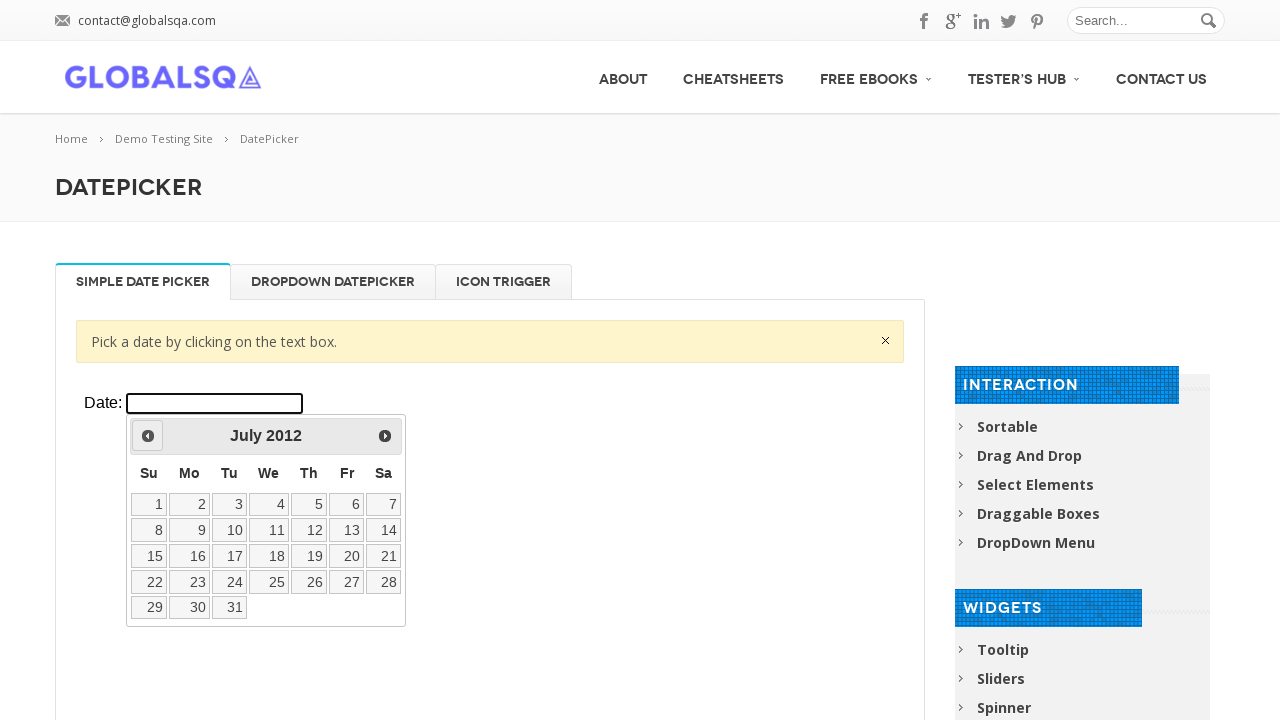

Clicked previous arrow to navigate backward through years at (148, 436) on xpath=//div[@class='resp-tabs-container']/div[1]/p/iframe >> internal:control=en
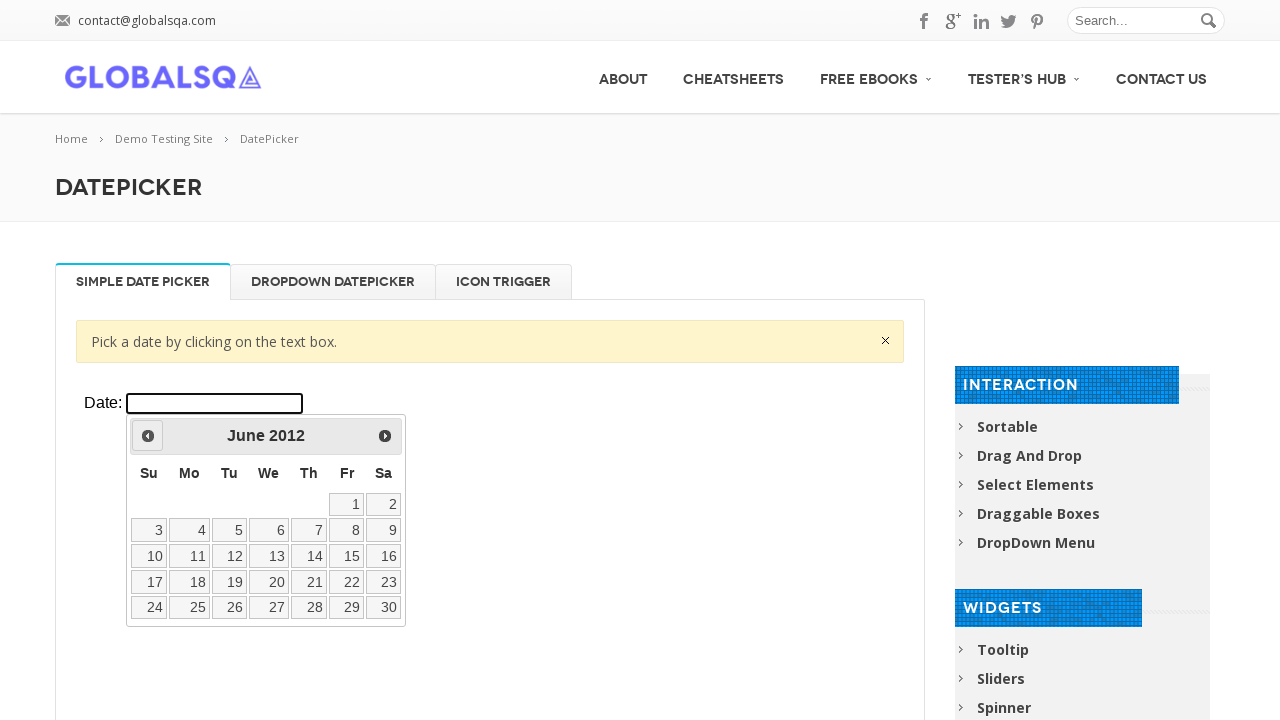

Clicked previous arrow to navigate backward through years at (148, 436) on xpath=//div[@class='resp-tabs-container']/div[1]/p/iframe >> internal:control=en
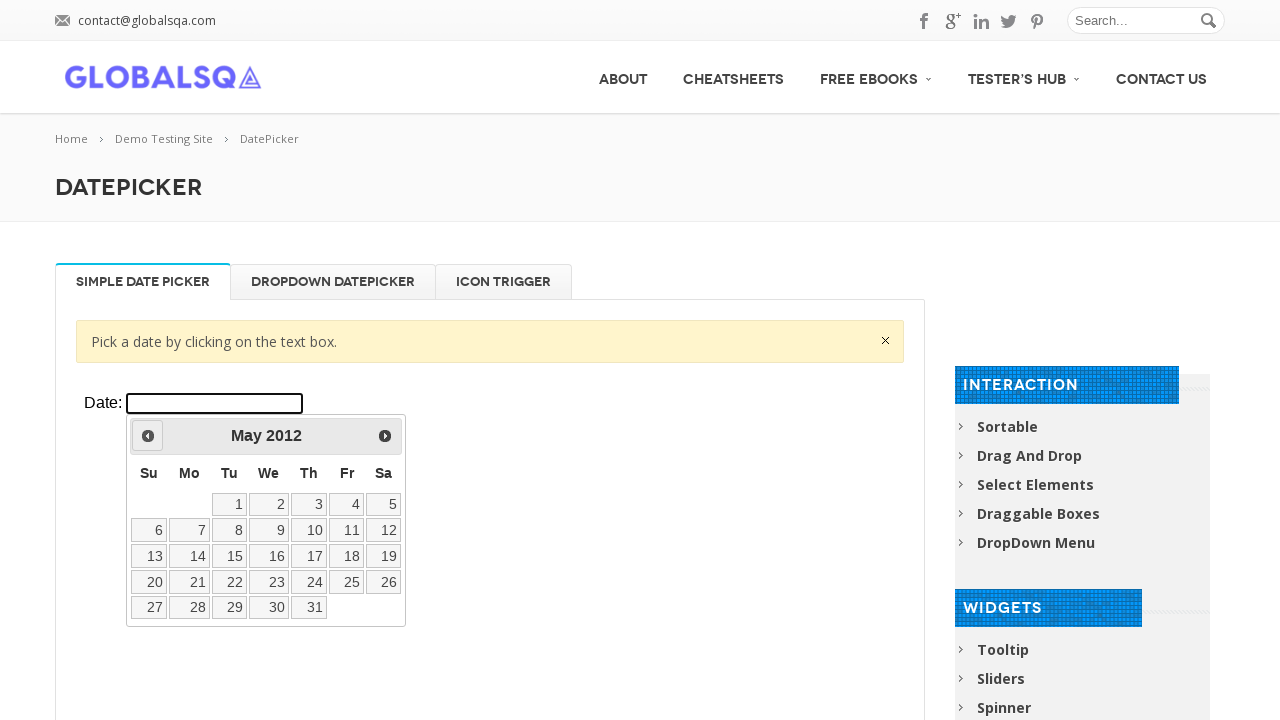

Clicked previous arrow to navigate backward through years at (148, 436) on xpath=//div[@class='resp-tabs-container']/div[1]/p/iframe >> internal:control=en
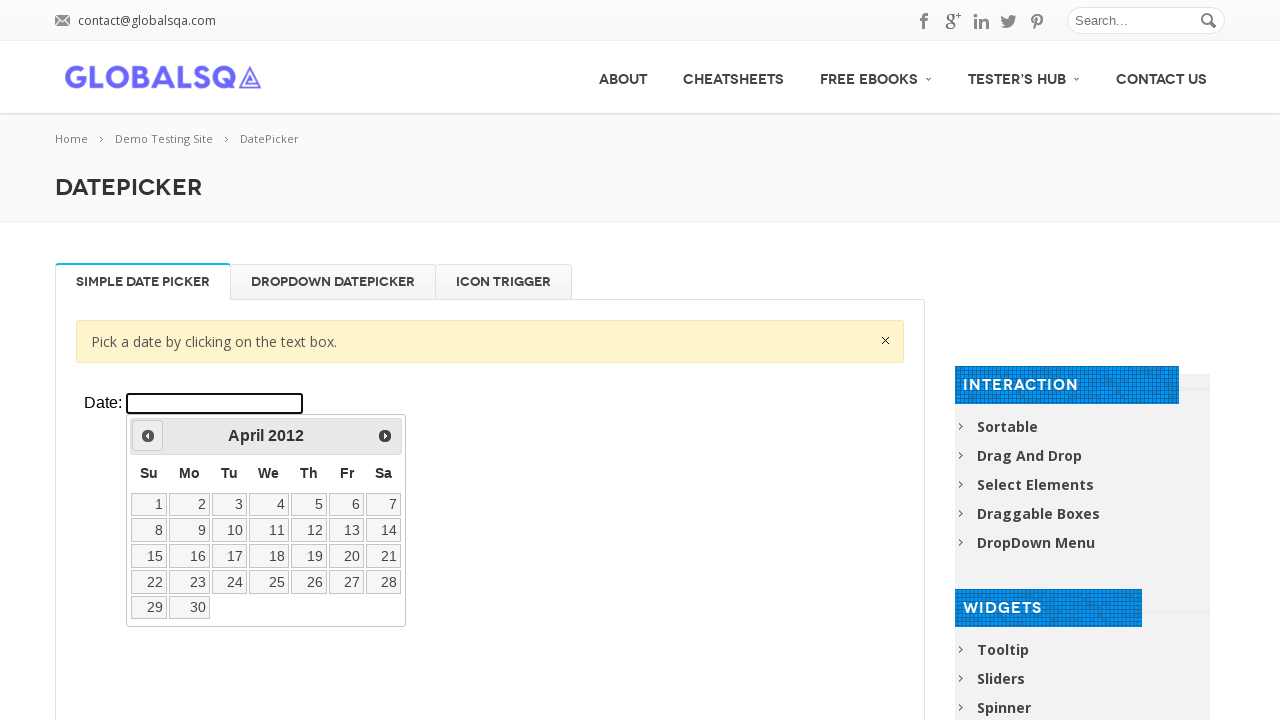

Clicked previous arrow to navigate backward through years at (148, 436) on xpath=//div[@class='resp-tabs-container']/div[1]/p/iframe >> internal:control=en
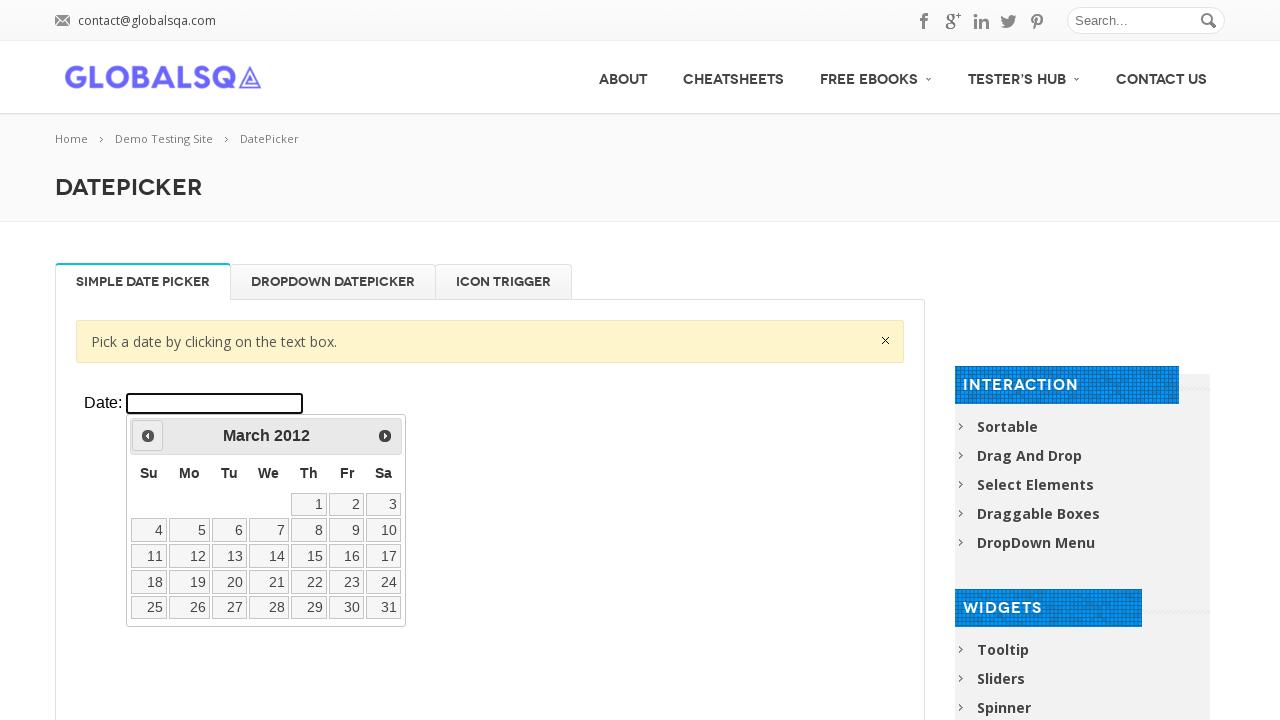

Clicked previous arrow to navigate backward through years at (148, 436) on xpath=//div[@class='resp-tabs-container']/div[1]/p/iframe >> internal:control=en
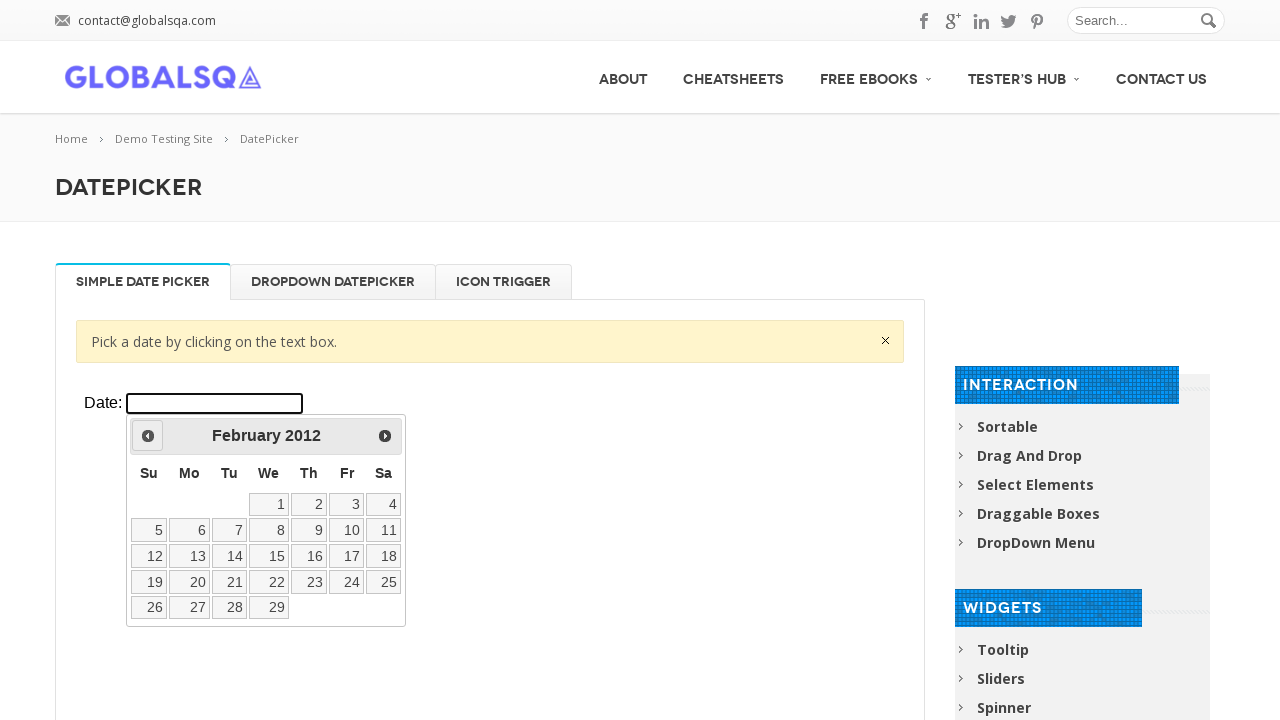

Clicked previous arrow to navigate backward through years at (148, 436) on xpath=//div[@class='resp-tabs-container']/div[1]/p/iframe >> internal:control=en
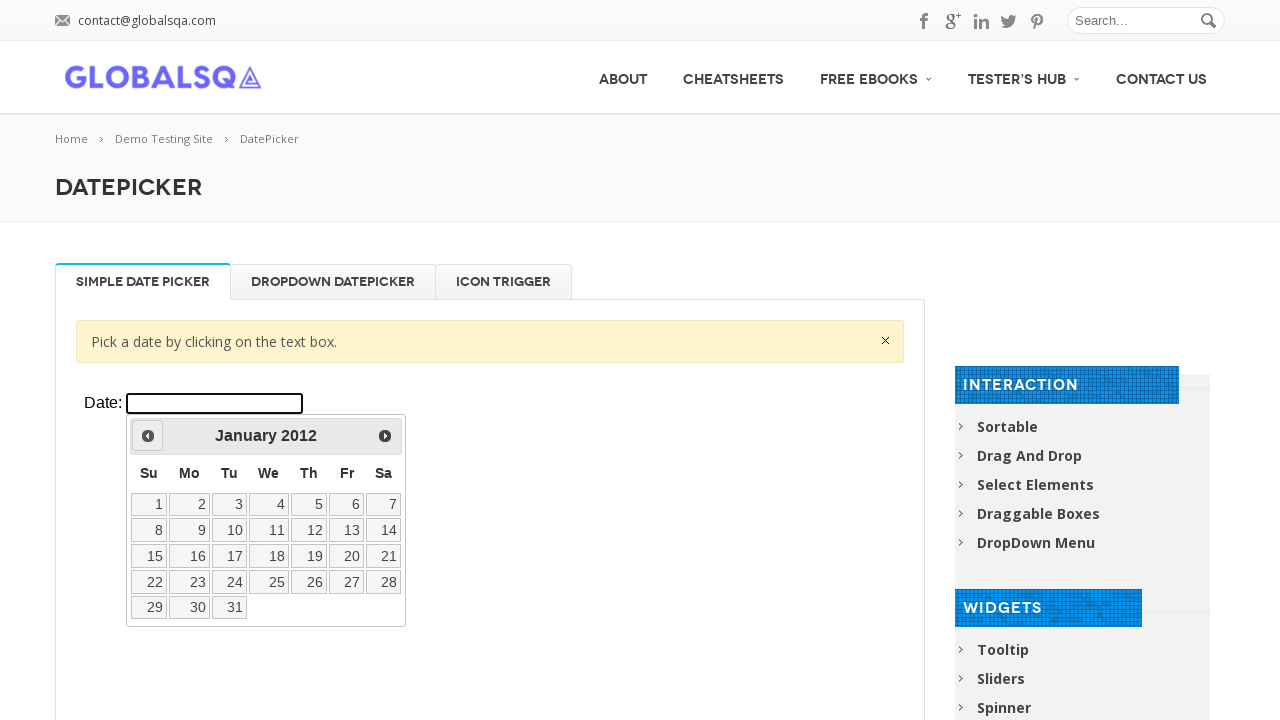

Clicked previous arrow to navigate backward through years at (148, 436) on xpath=//div[@class='resp-tabs-container']/div[1]/p/iframe >> internal:control=en
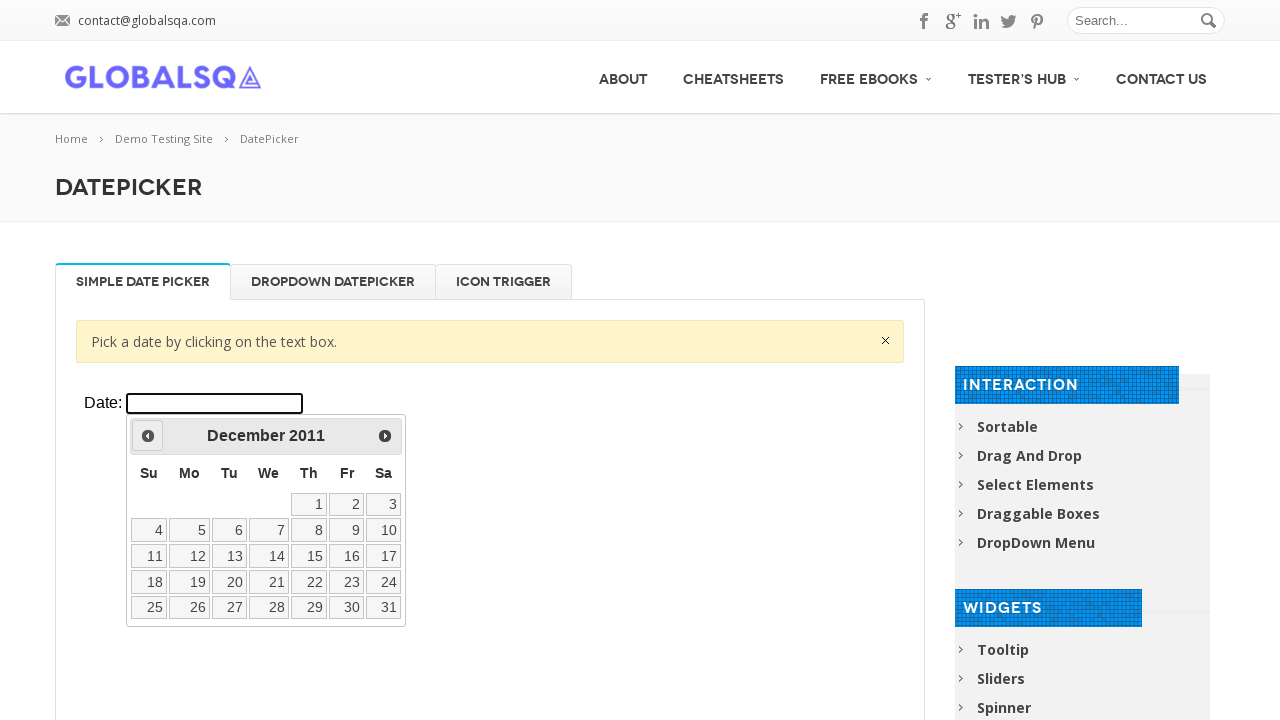

Clicked previous arrow to navigate backward through years at (148, 436) on xpath=//div[@class='resp-tabs-container']/div[1]/p/iframe >> internal:control=en
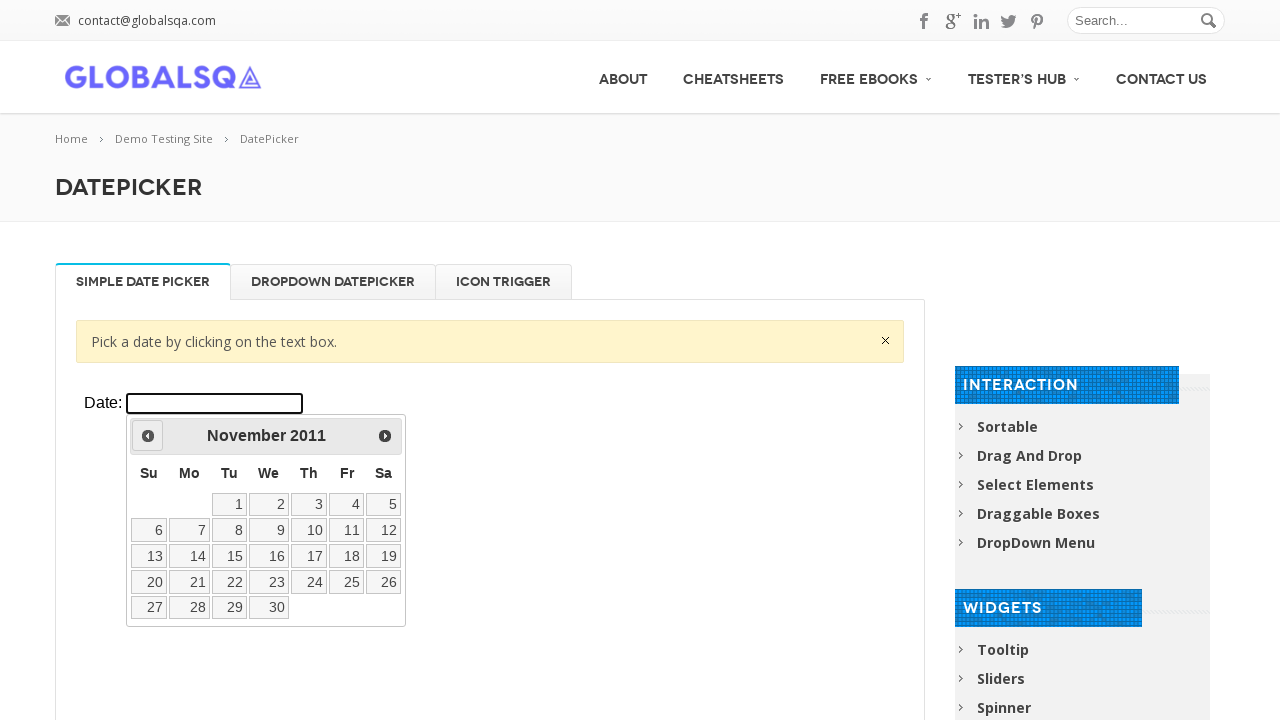

Clicked previous arrow to navigate backward through years at (148, 436) on xpath=//div[@class='resp-tabs-container']/div[1]/p/iframe >> internal:control=en
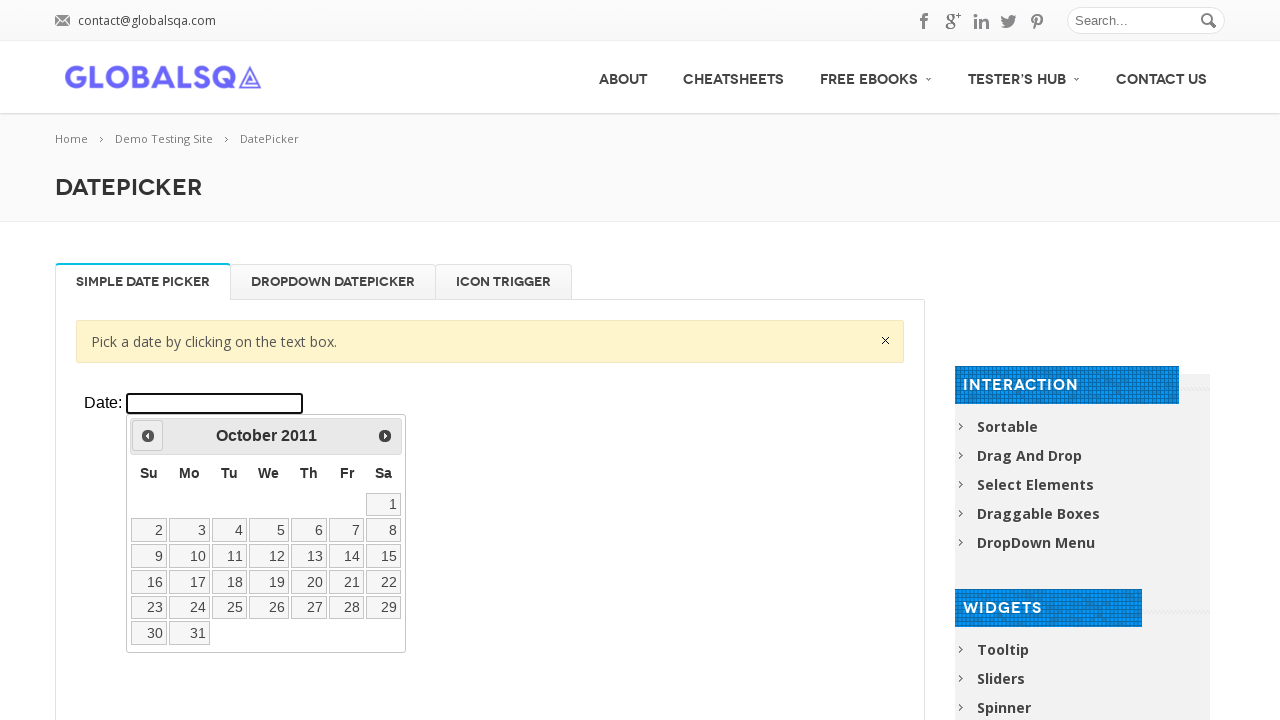

Clicked previous arrow to navigate backward through years at (148, 436) on xpath=//div[@class='resp-tabs-container']/div[1]/p/iframe >> internal:control=en
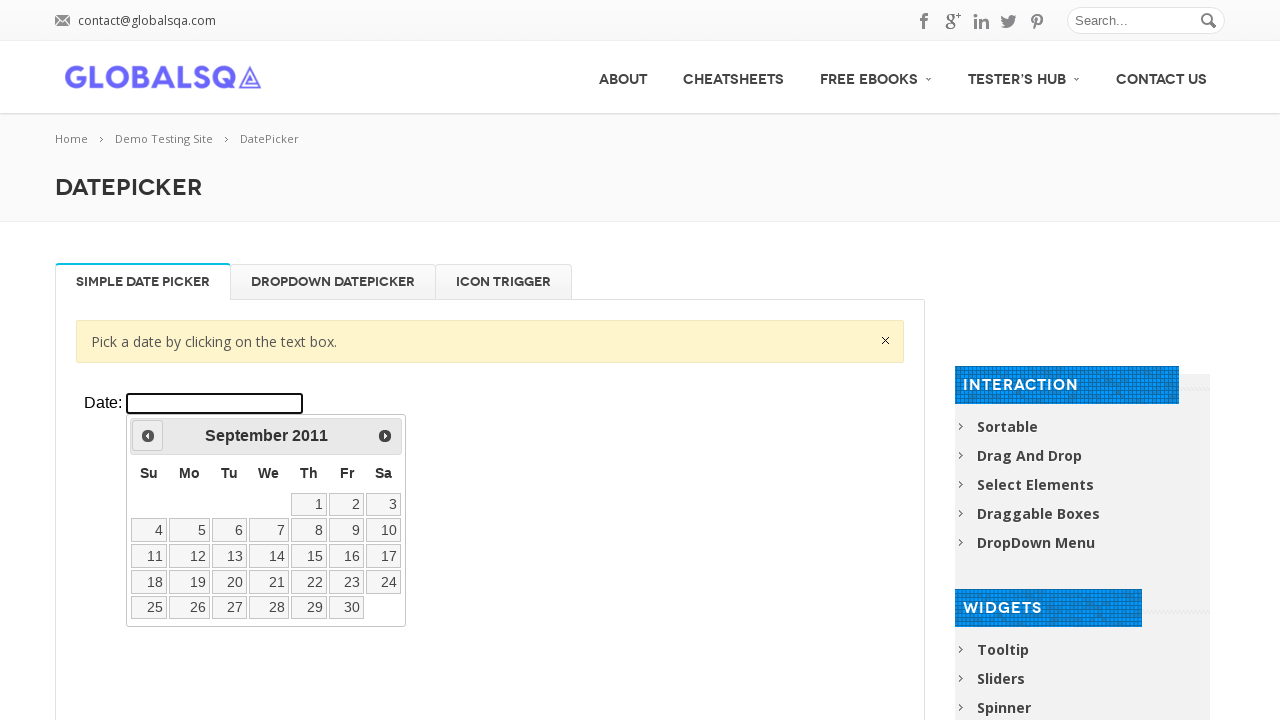

Clicked previous arrow to navigate backward through years at (148, 436) on xpath=//div[@class='resp-tabs-container']/div[1]/p/iframe >> internal:control=en
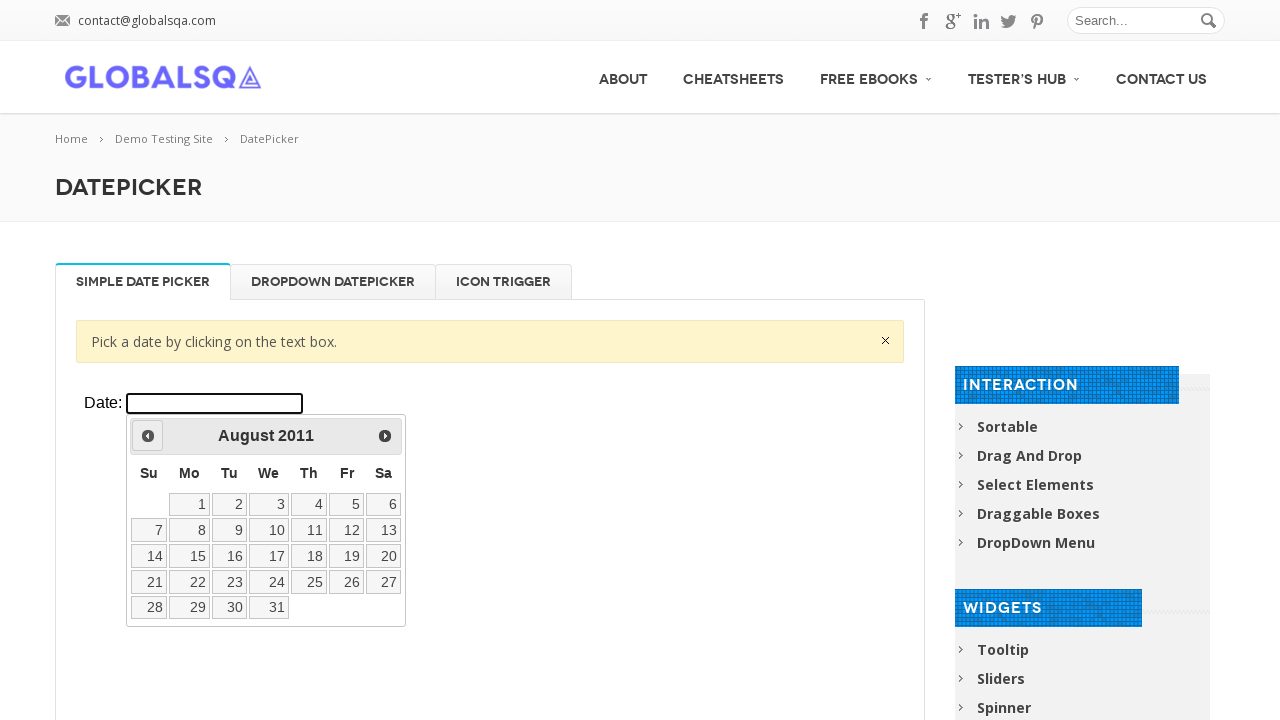

Clicked previous arrow to navigate backward through years at (148, 436) on xpath=//div[@class='resp-tabs-container']/div[1]/p/iframe >> internal:control=en
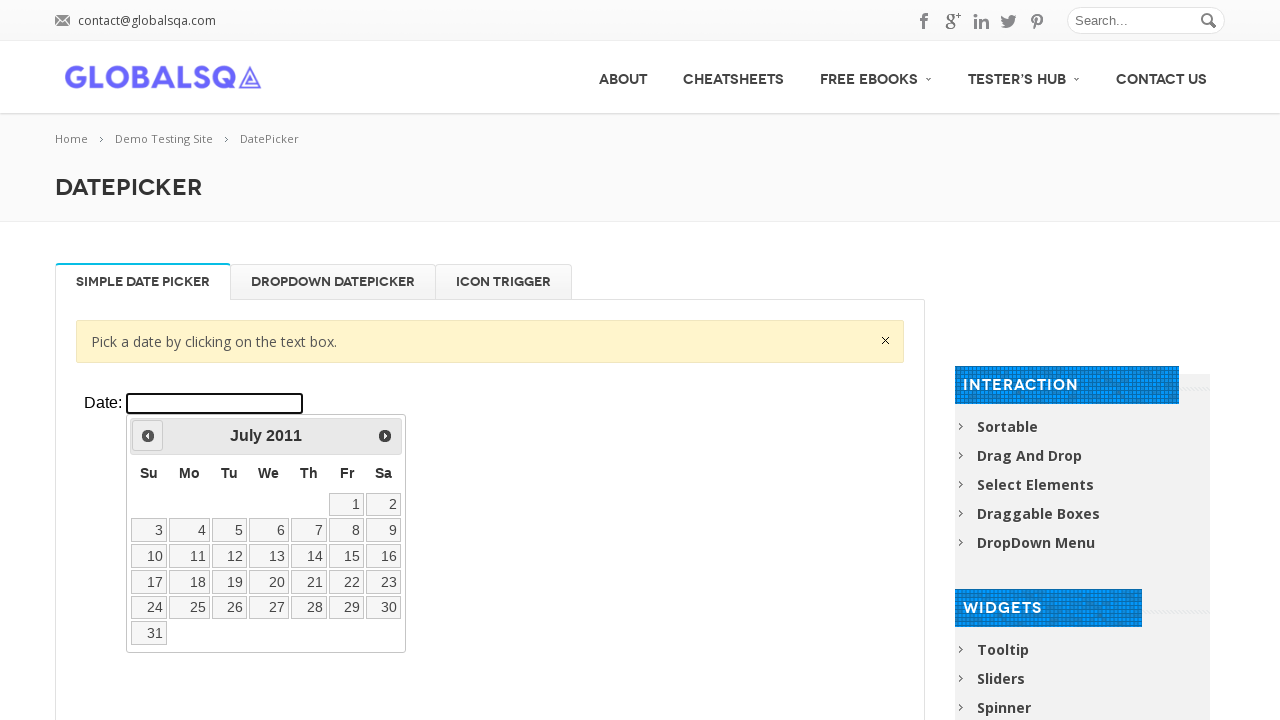

Clicked previous arrow to navigate backward through years at (148, 436) on xpath=//div[@class='resp-tabs-container']/div[1]/p/iframe >> internal:control=en
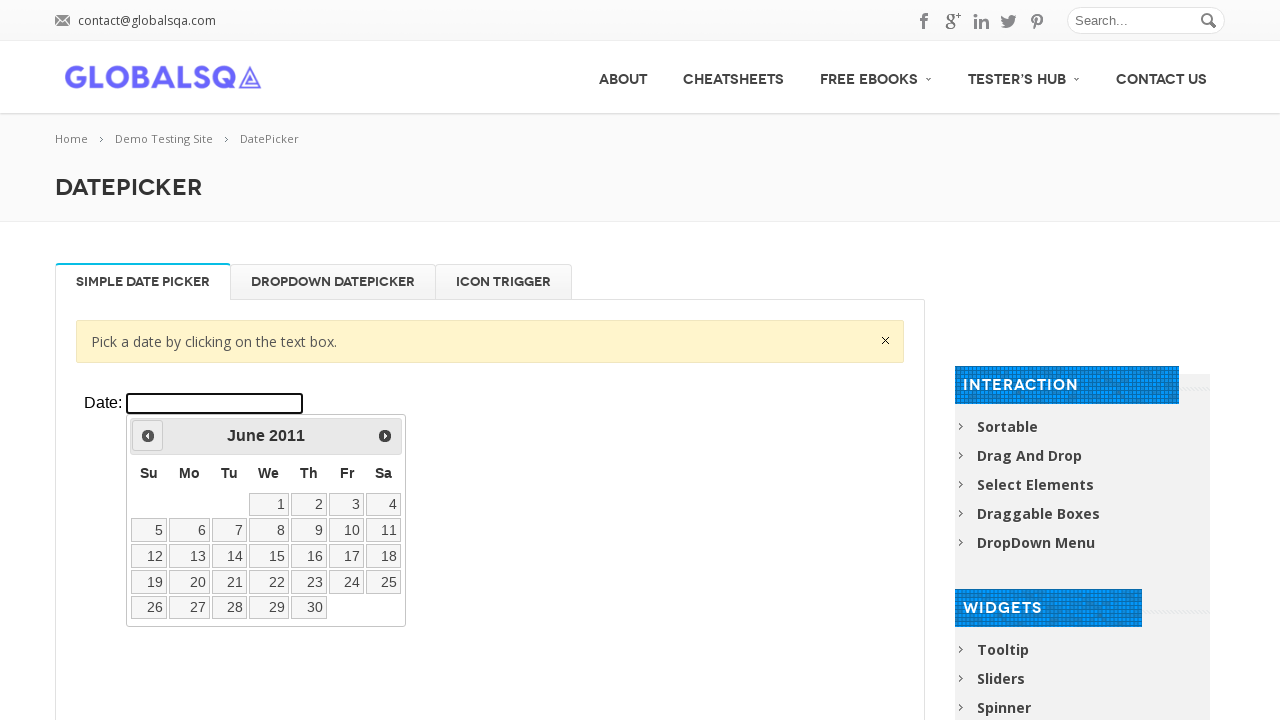

Clicked previous arrow to navigate backward through years at (148, 436) on xpath=//div[@class='resp-tabs-container']/div[1]/p/iframe >> internal:control=en
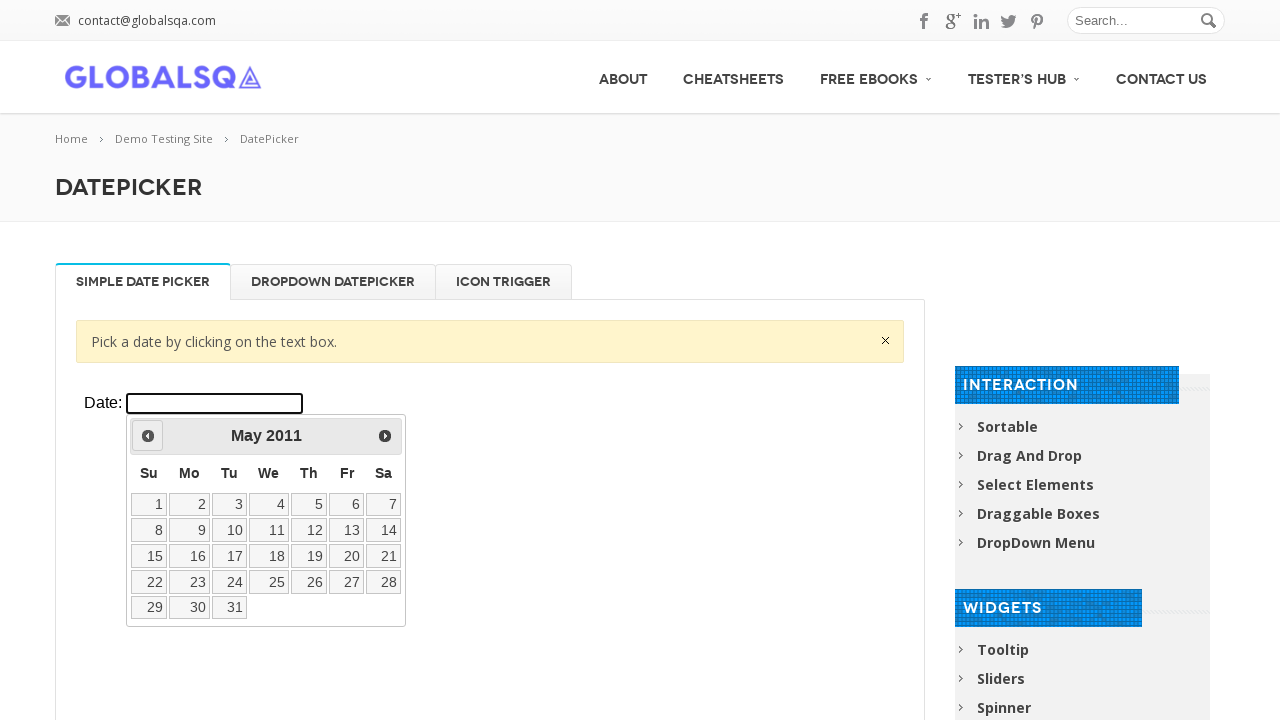

Clicked previous arrow to navigate backward through years at (148, 436) on xpath=//div[@class='resp-tabs-container']/div[1]/p/iframe >> internal:control=en
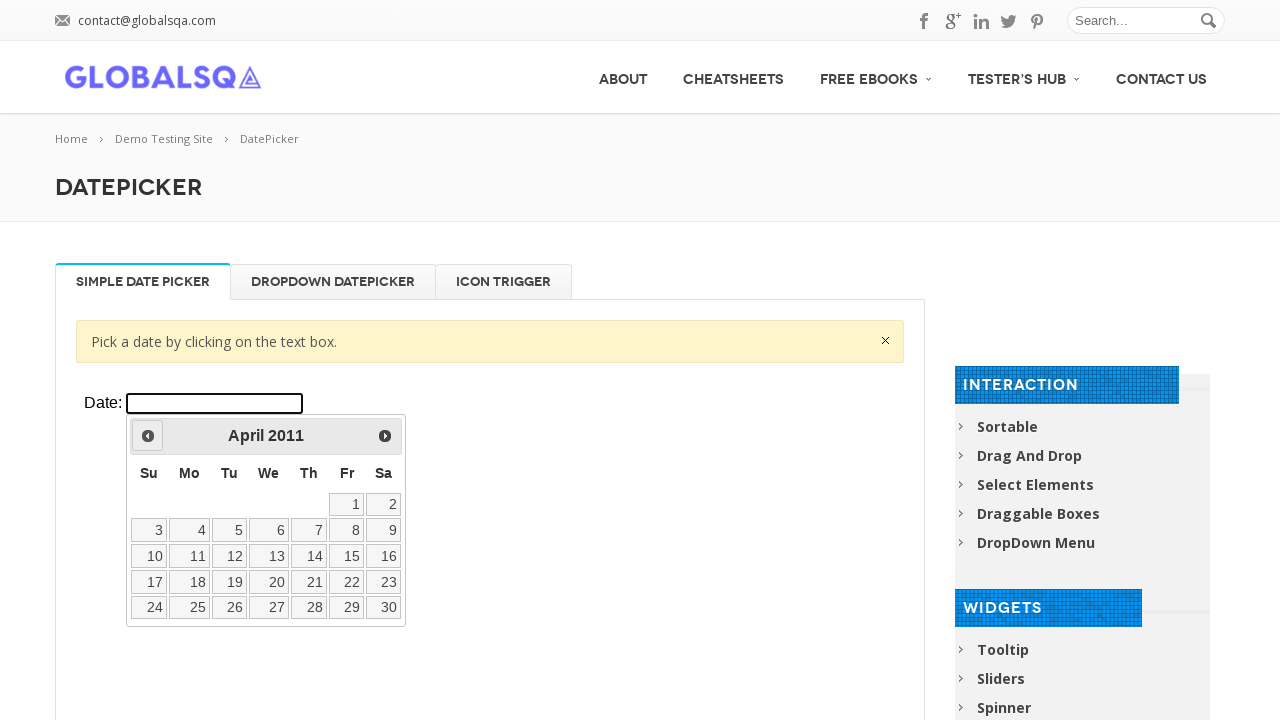

Clicked previous arrow to navigate backward through years at (148, 436) on xpath=//div[@class='resp-tabs-container']/div[1]/p/iframe >> internal:control=en
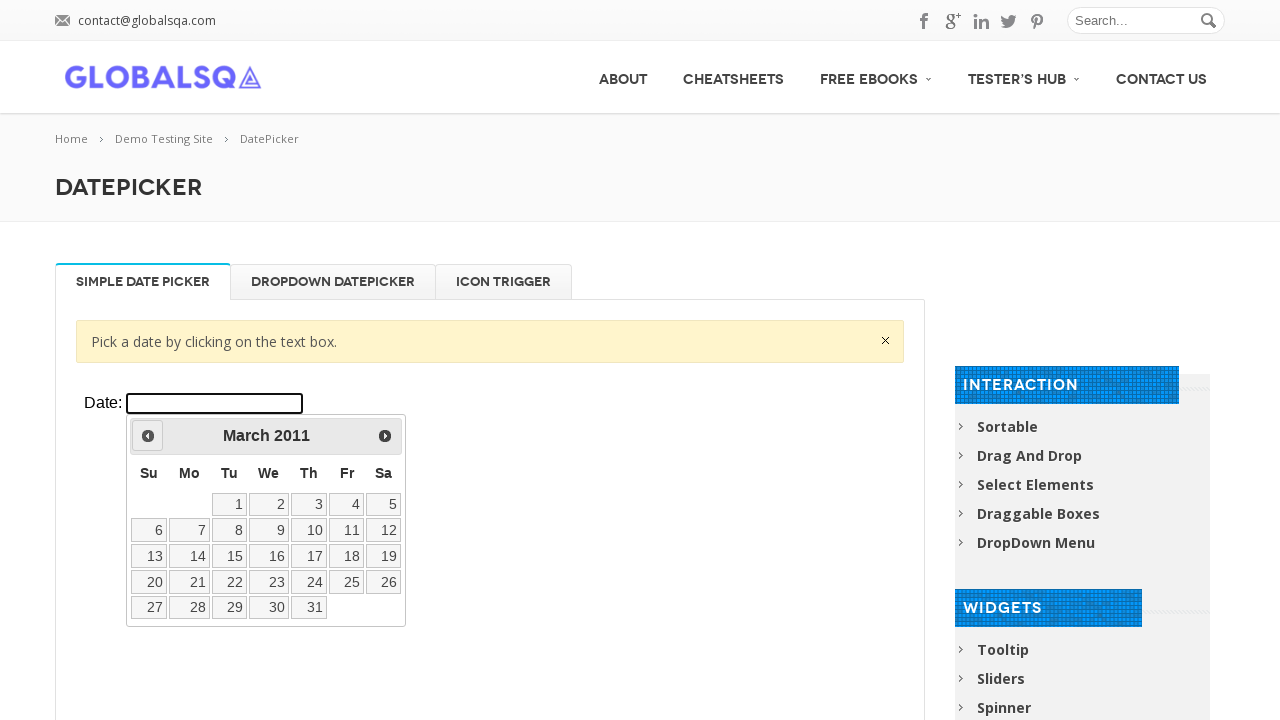

Clicked previous arrow to navigate backward through years at (148, 436) on xpath=//div[@class='resp-tabs-container']/div[1]/p/iframe >> internal:control=en
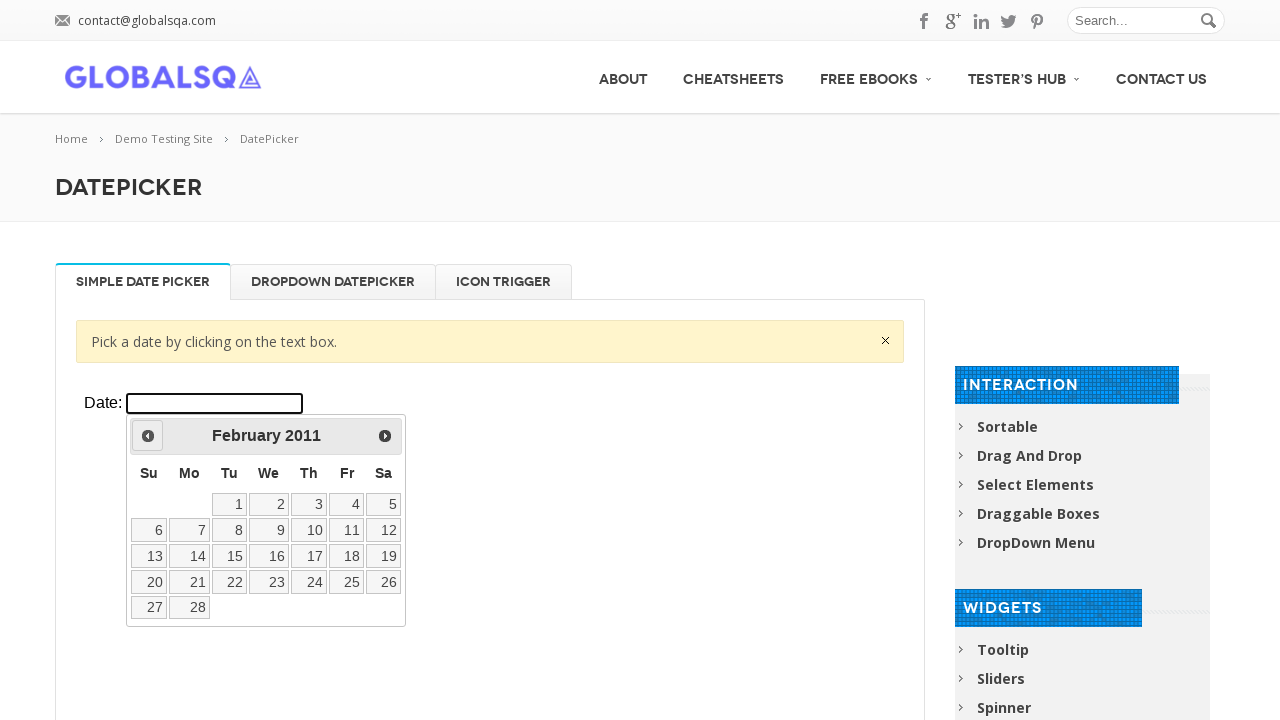

Clicked previous arrow to navigate backward through years at (148, 436) on xpath=//div[@class='resp-tabs-container']/div[1]/p/iframe >> internal:control=en
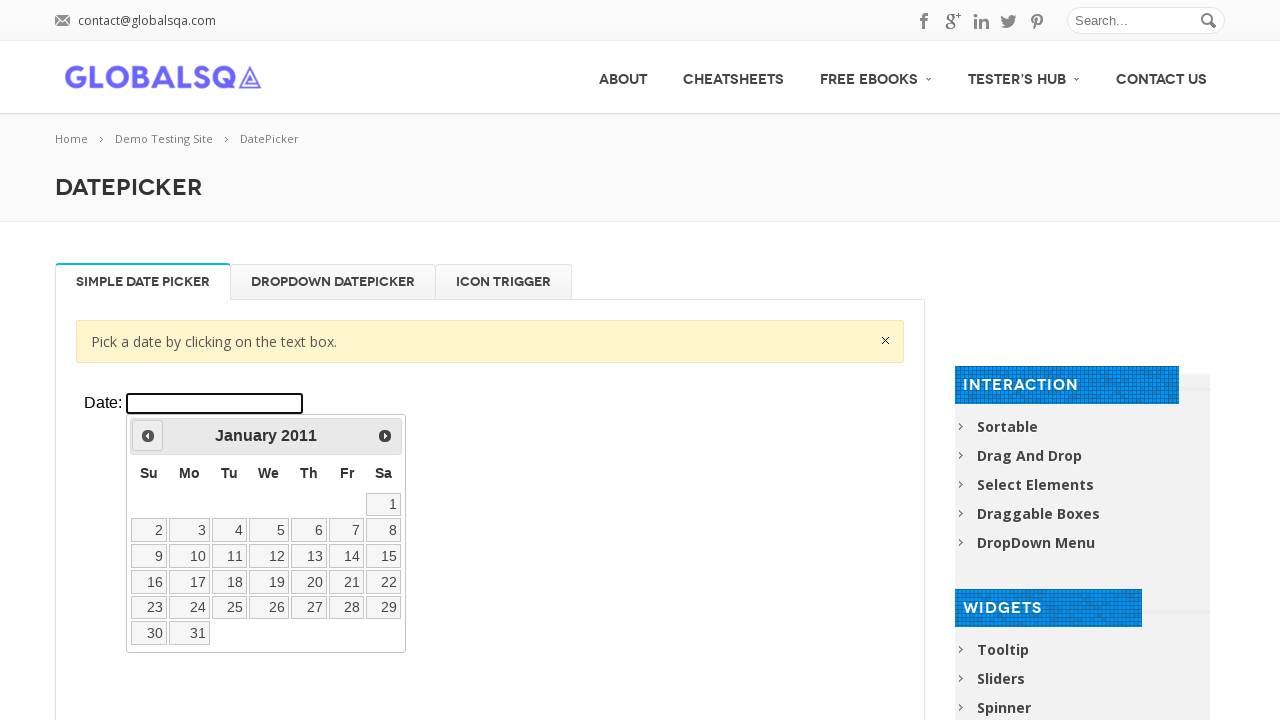

Clicked previous arrow to navigate backward through years at (148, 436) on xpath=//div[@class='resp-tabs-container']/div[1]/p/iframe >> internal:control=en
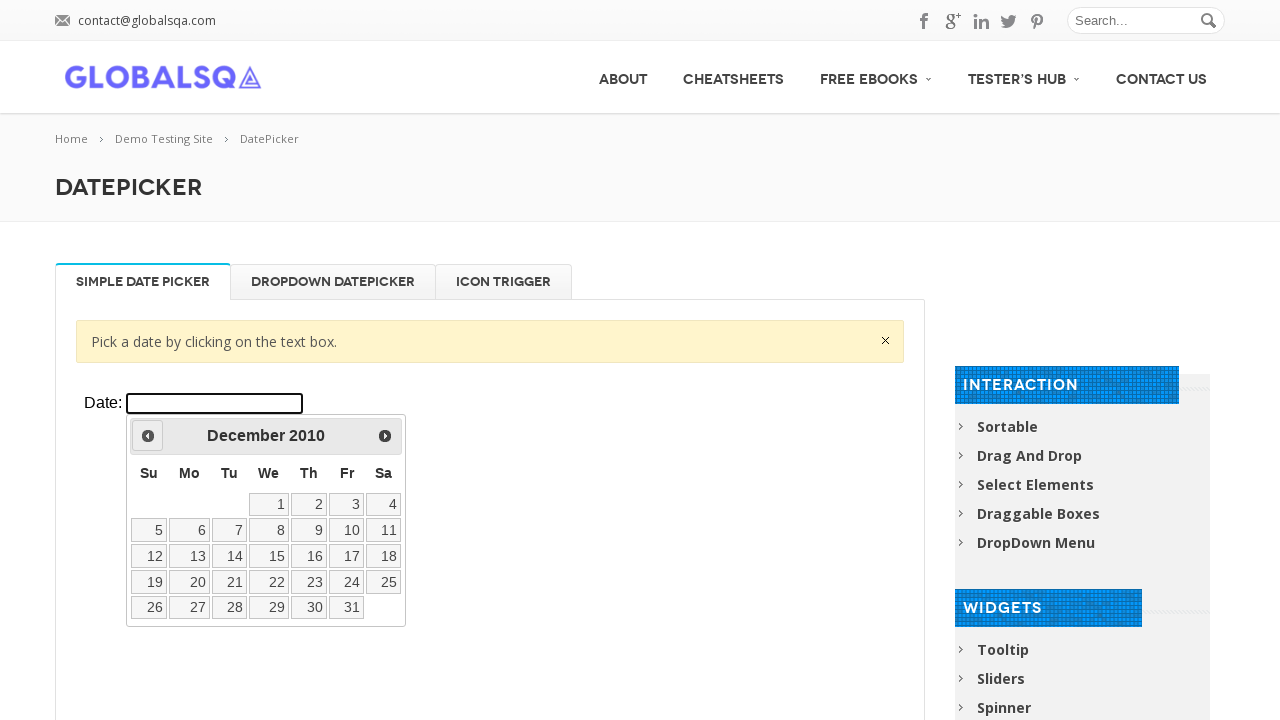

Clicked previous arrow to navigate backward through years at (148, 436) on xpath=//div[@class='resp-tabs-container']/div[1]/p/iframe >> internal:control=en
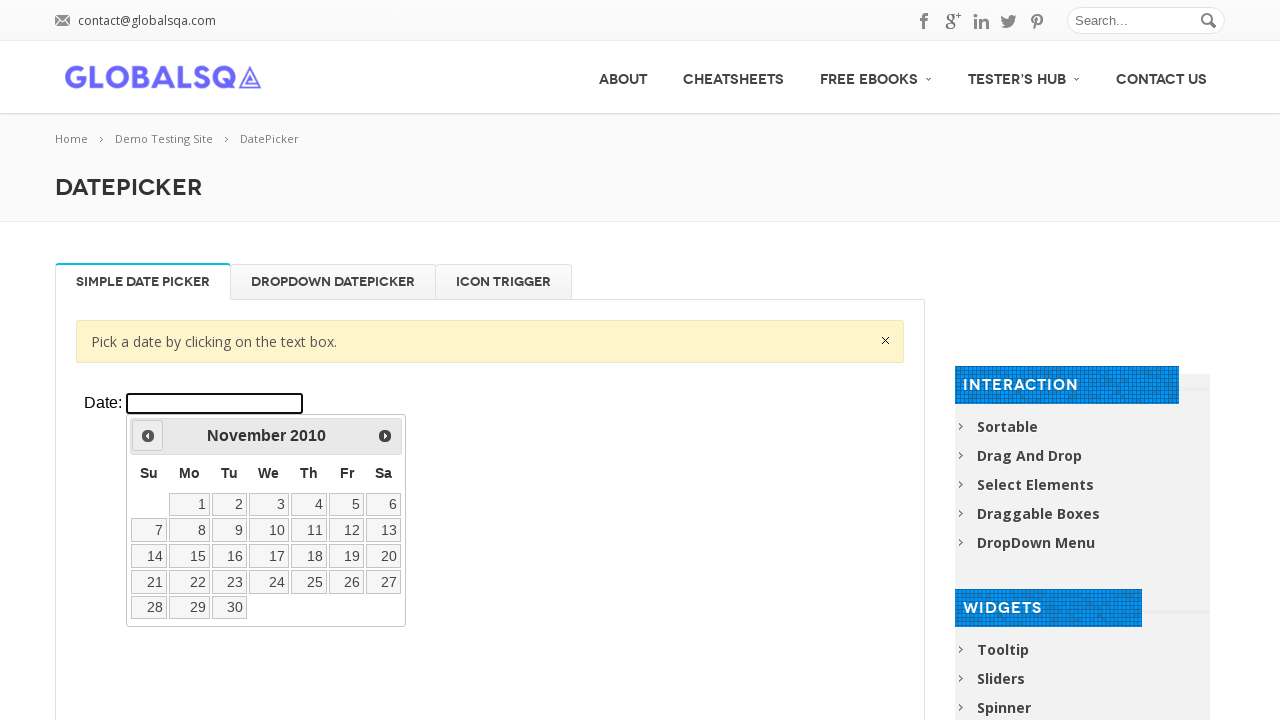

Clicked previous arrow to navigate backward through years at (148, 436) on xpath=//div[@class='resp-tabs-container']/div[1]/p/iframe >> internal:control=en
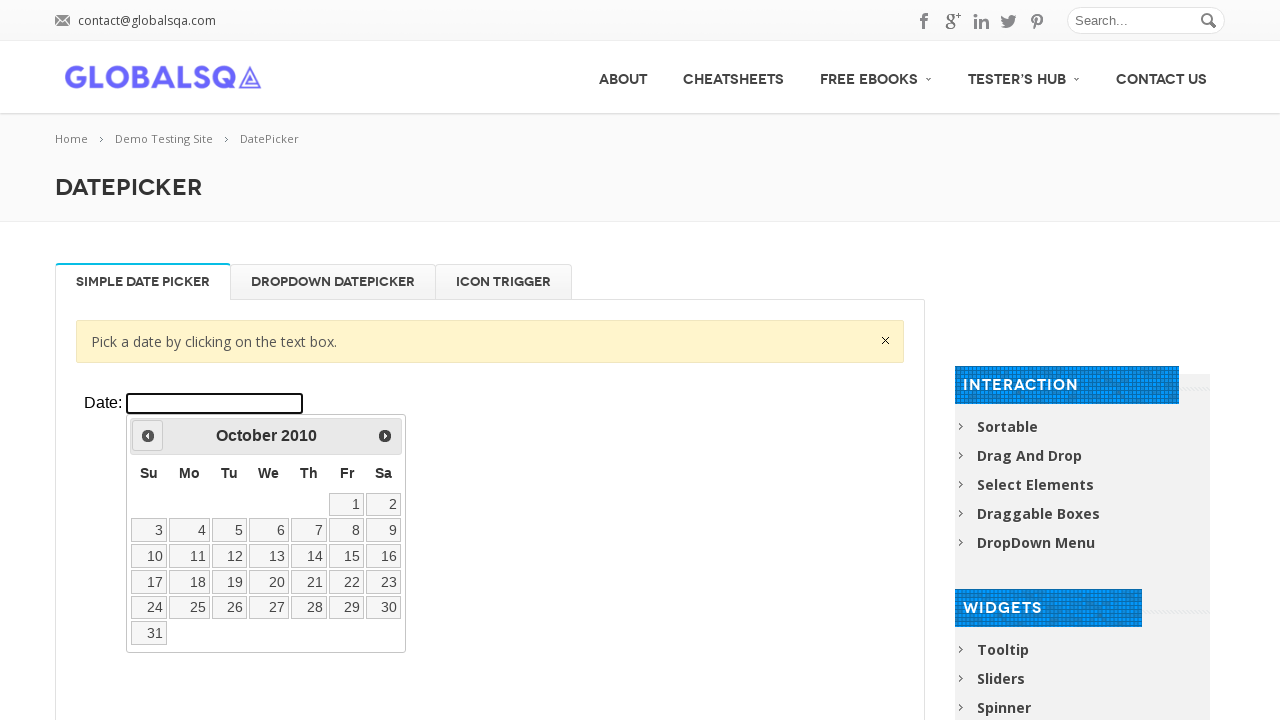

Clicked previous arrow to navigate backward through years at (148, 436) on xpath=//div[@class='resp-tabs-container']/div[1]/p/iframe >> internal:control=en
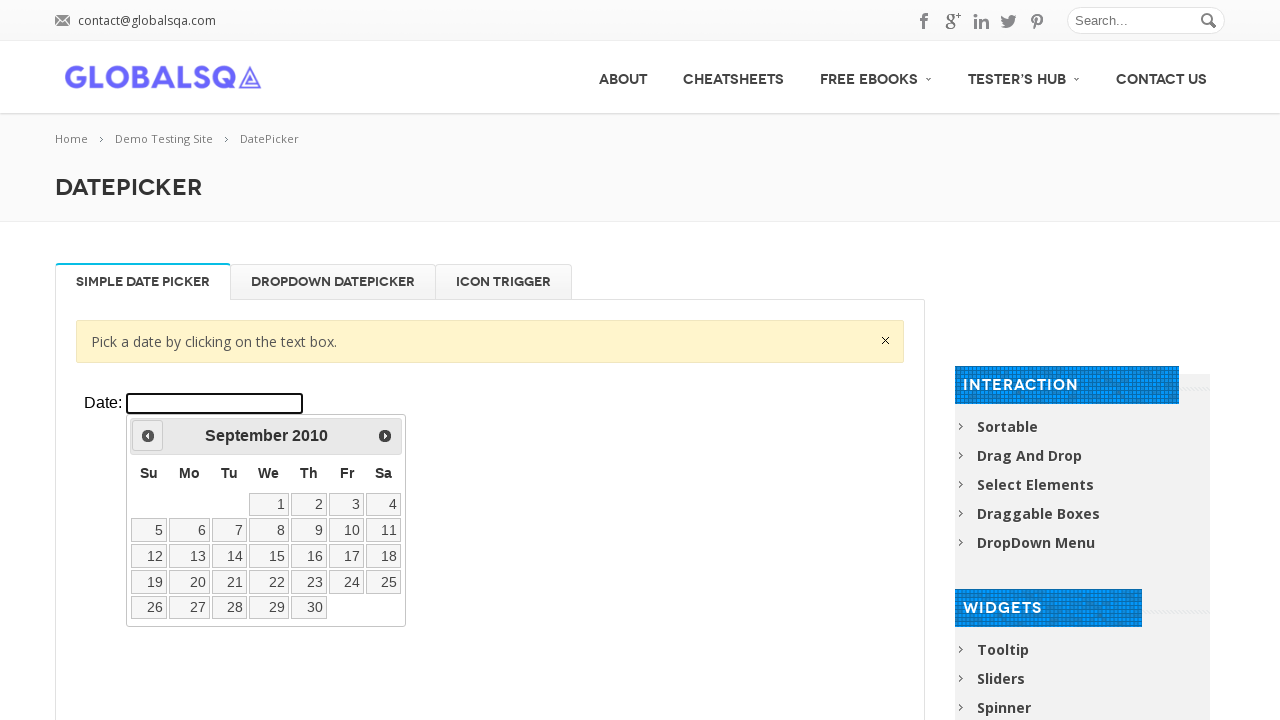

Clicked previous arrow to navigate backward through years at (148, 436) on xpath=//div[@class='resp-tabs-container']/div[1]/p/iframe >> internal:control=en
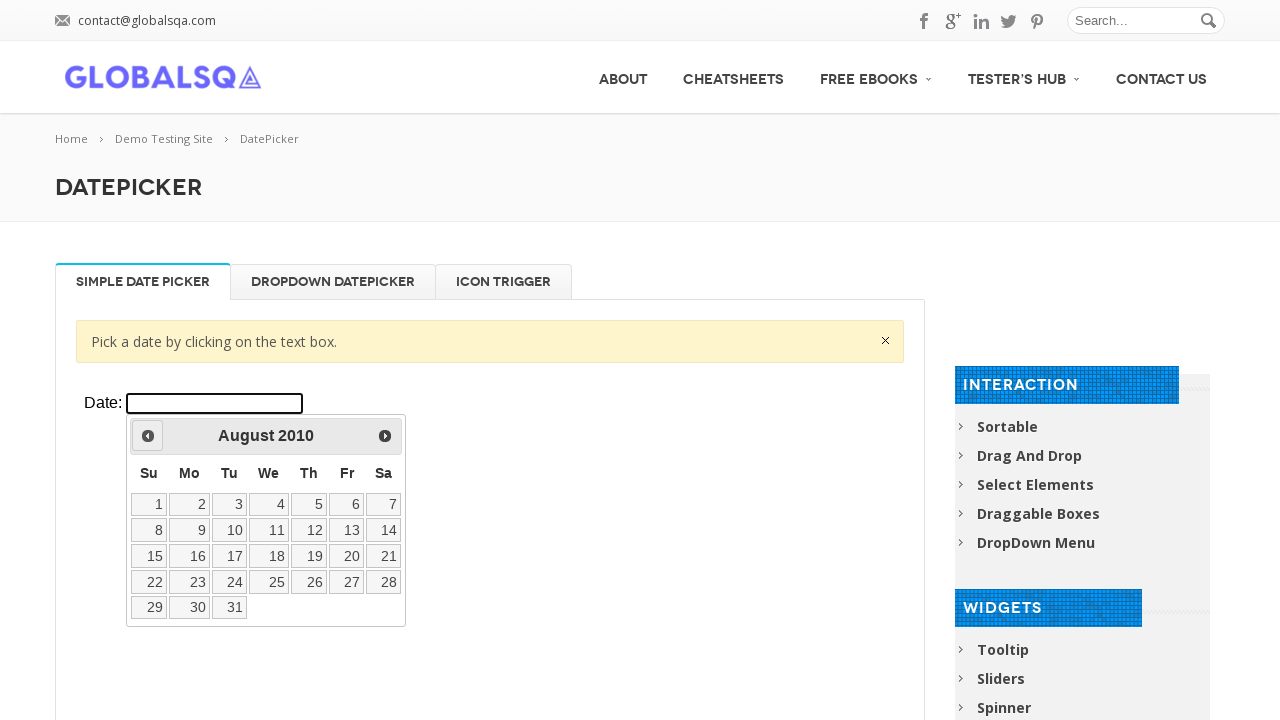

Clicked previous arrow to navigate backward through years at (148, 436) on xpath=//div[@class='resp-tabs-container']/div[1]/p/iframe >> internal:control=en
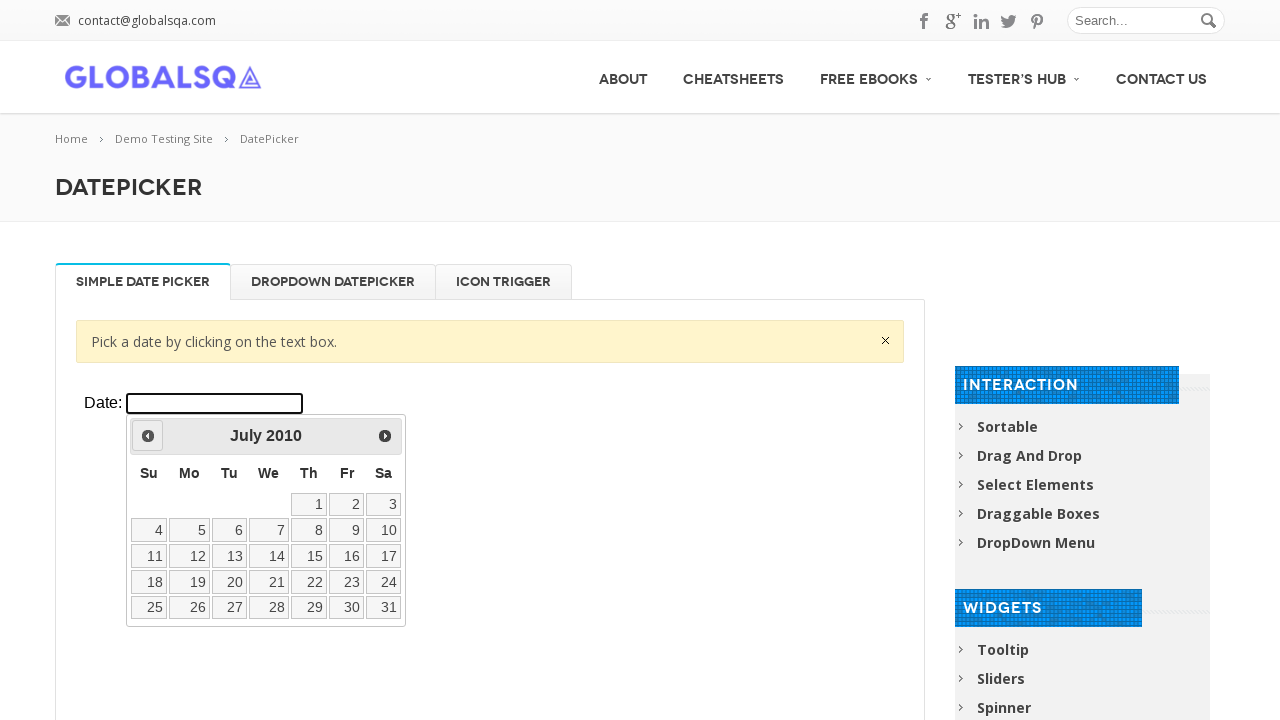

Clicked previous arrow to navigate backward through years at (148, 436) on xpath=//div[@class='resp-tabs-container']/div[1]/p/iframe >> internal:control=en
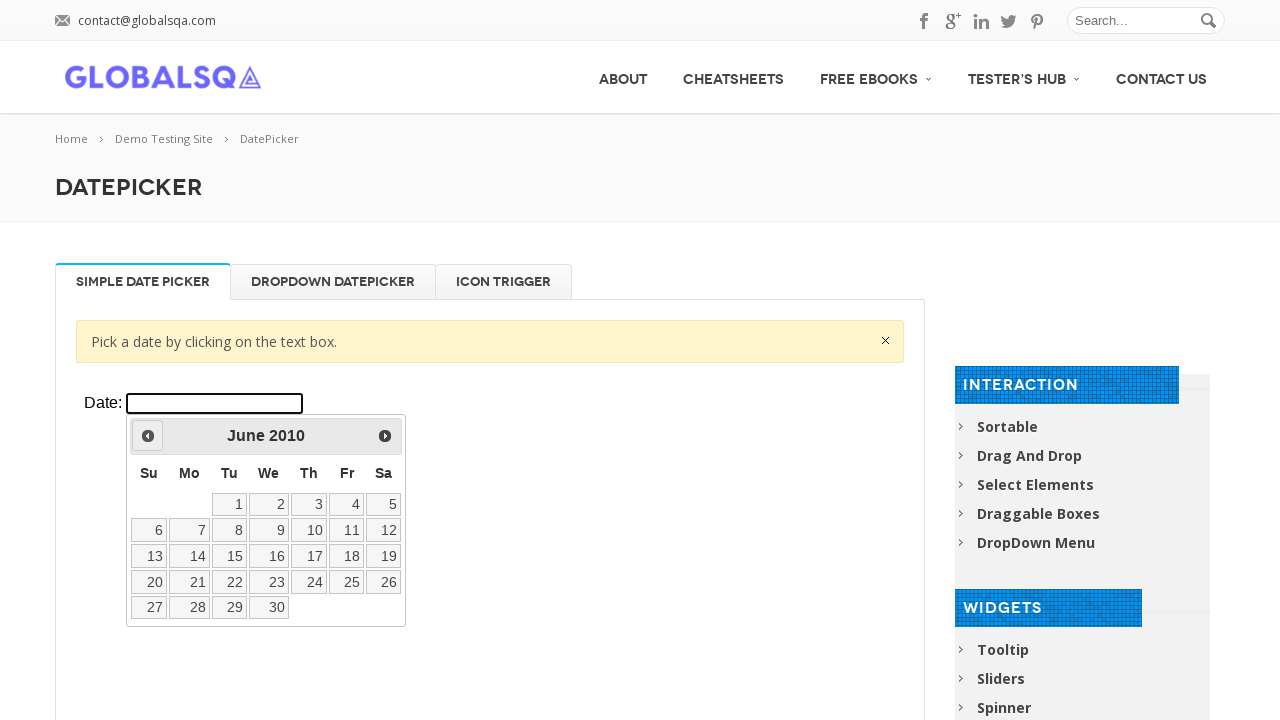

Clicked previous arrow to navigate backward through years at (148, 436) on xpath=//div[@class='resp-tabs-container']/div[1]/p/iframe >> internal:control=en
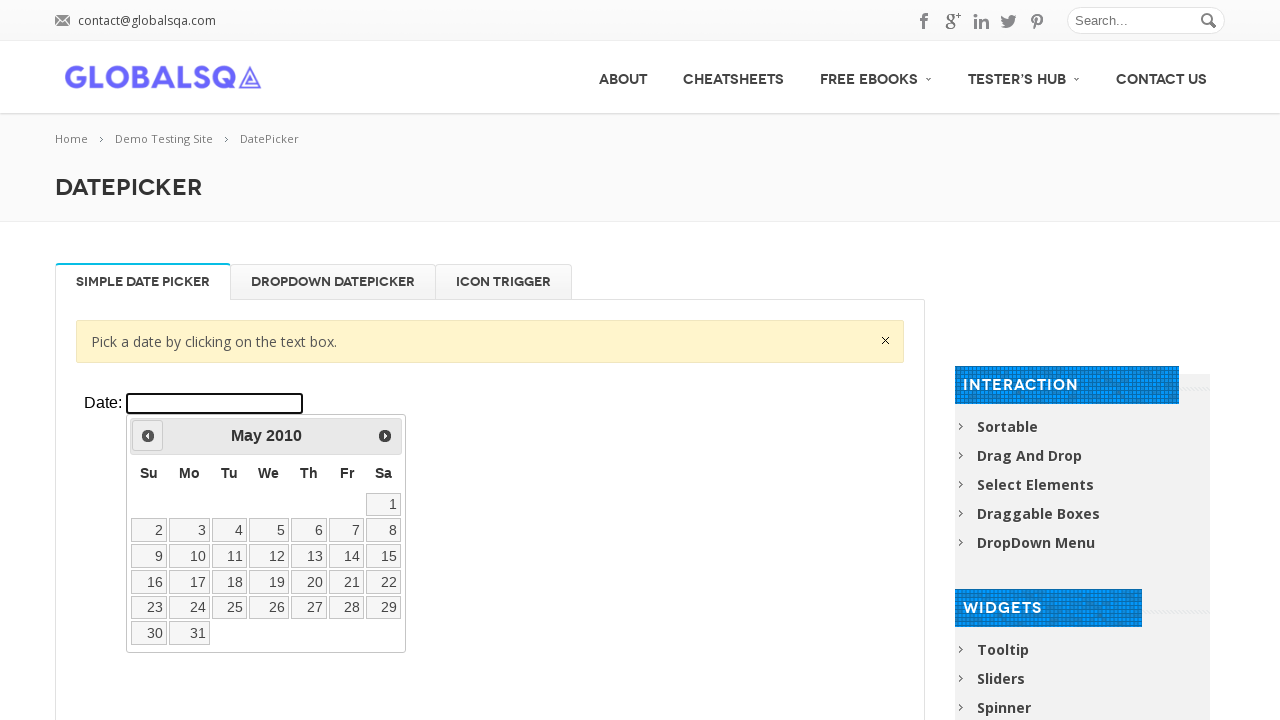

Clicked previous arrow to navigate backward through years at (148, 436) on xpath=//div[@class='resp-tabs-container']/div[1]/p/iframe >> internal:control=en
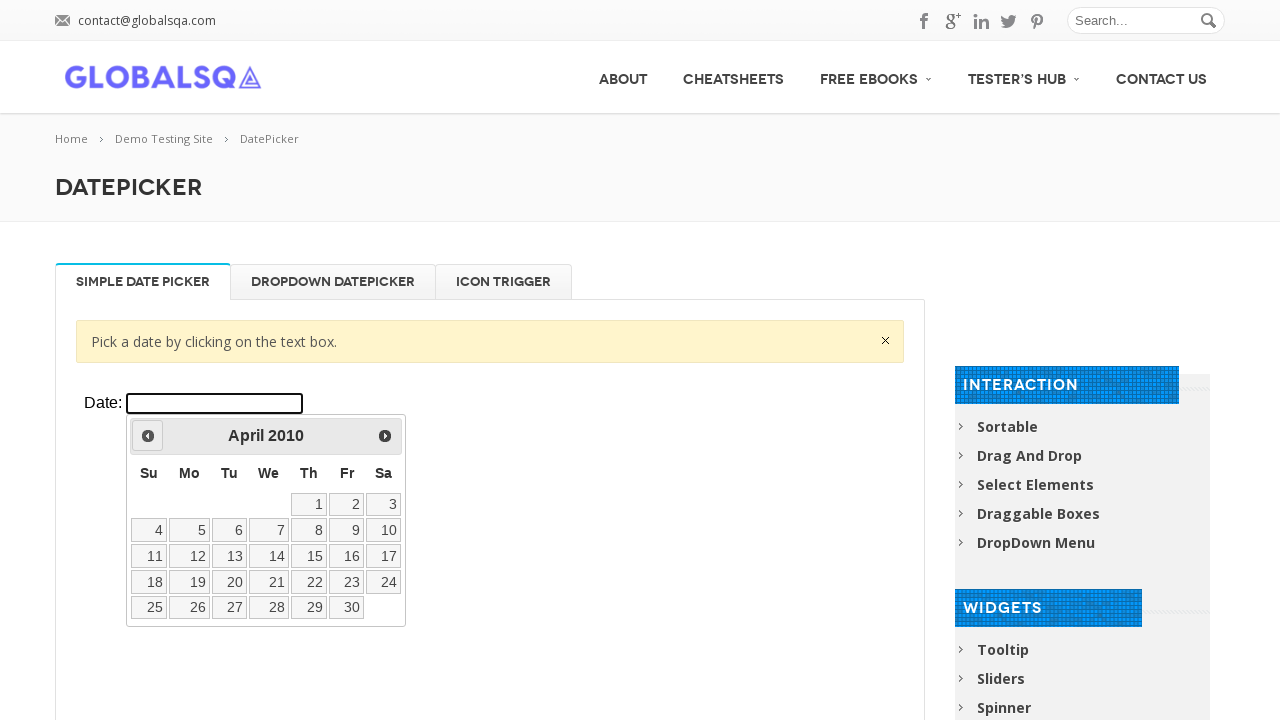

Clicked previous arrow to navigate backward through years at (148, 436) on xpath=//div[@class='resp-tabs-container']/div[1]/p/iframe >> internal:control=en
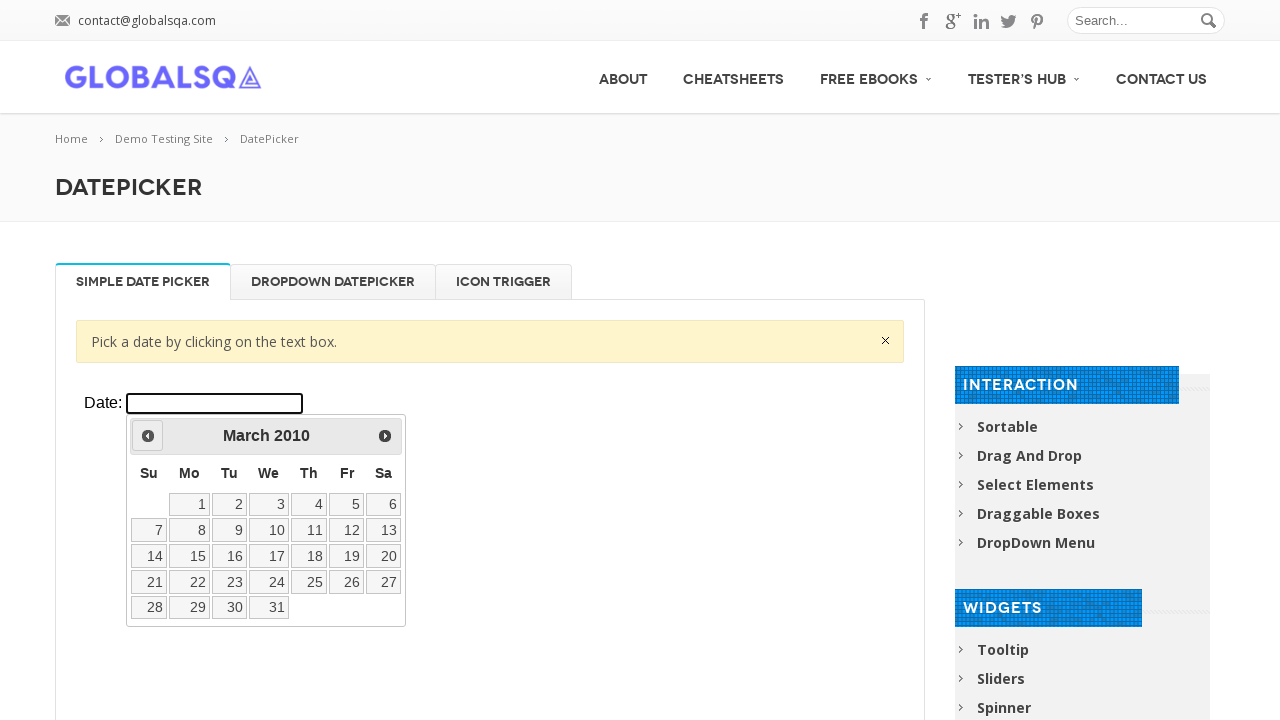

Clicked previous arrow to navigate backward through years at (148, 436) on xpath=//div[@class='resp-tabs-container']/div[1]/p/iframe >> internal:control=en
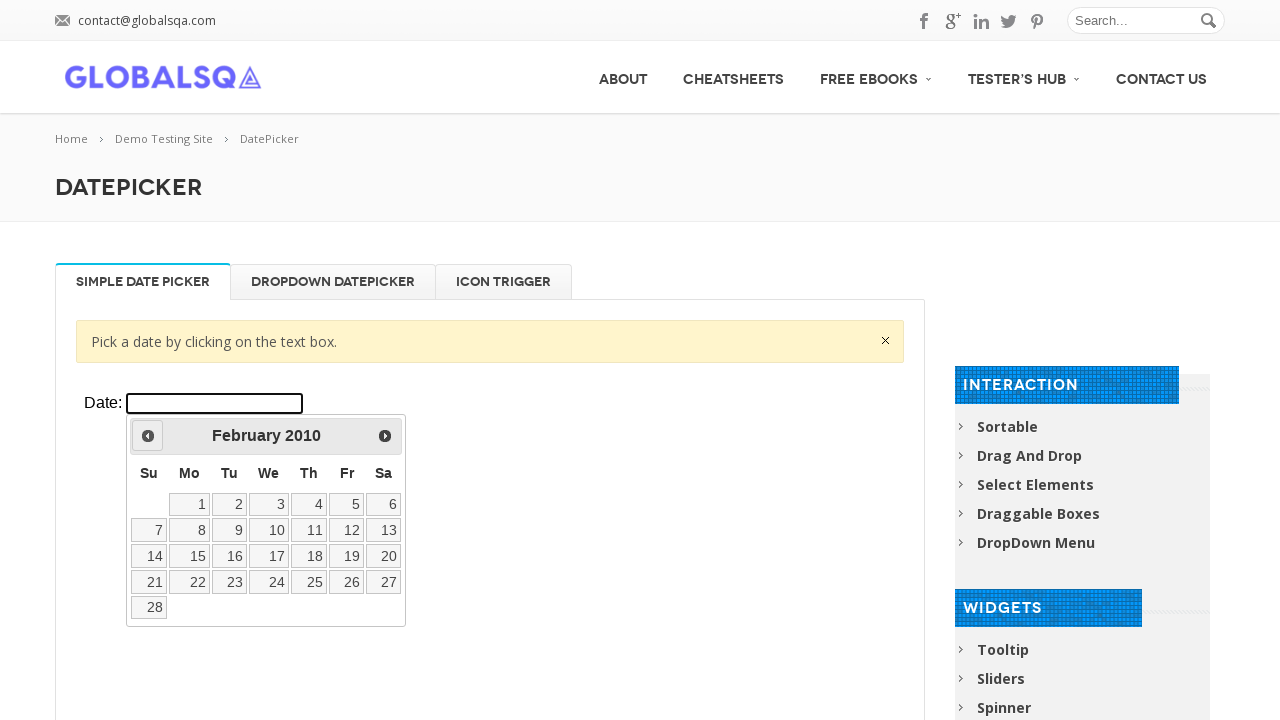

Clicked previous arrow to navigate backward through years at (148, 436) on xpath=//div[@class='resp-tabs-container']/div[1]/p/iframe >> internal:control=en
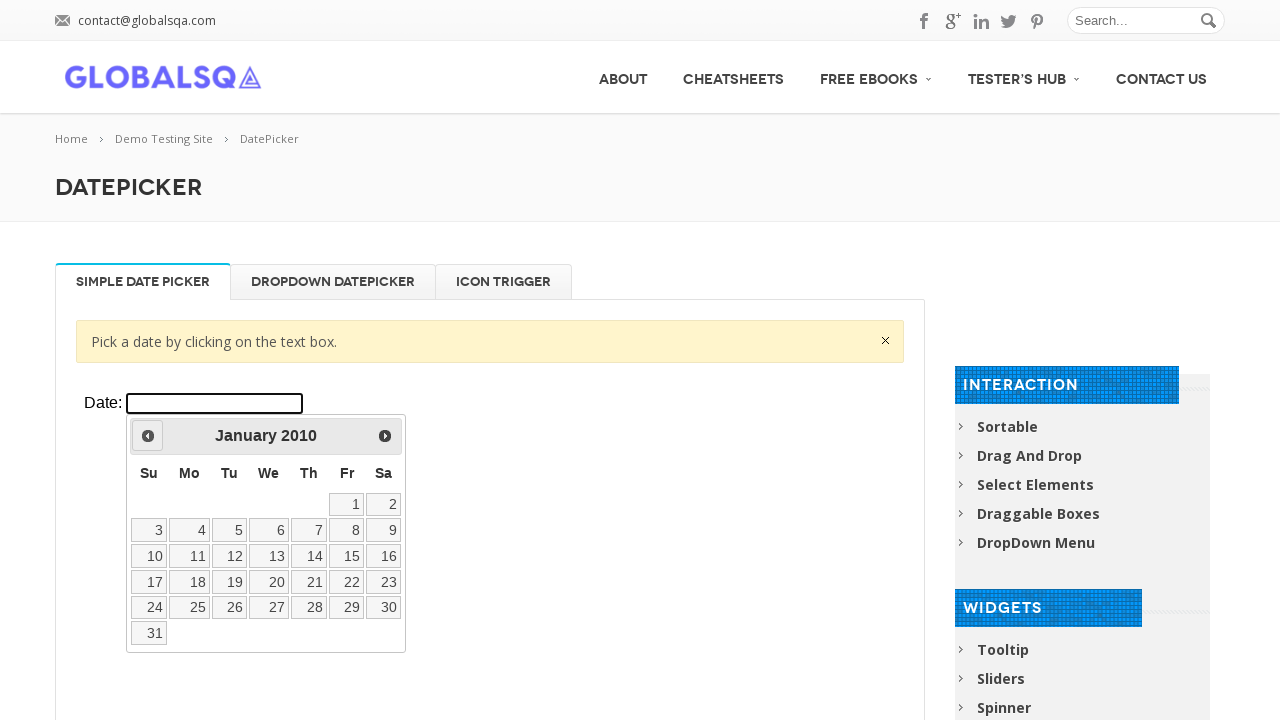

Clicked previous arrow to navigate backward through years at (148, 436) on xpath=//div[@class='resp-tabs-container']/div[1]/p/iframe >> internal:control=en
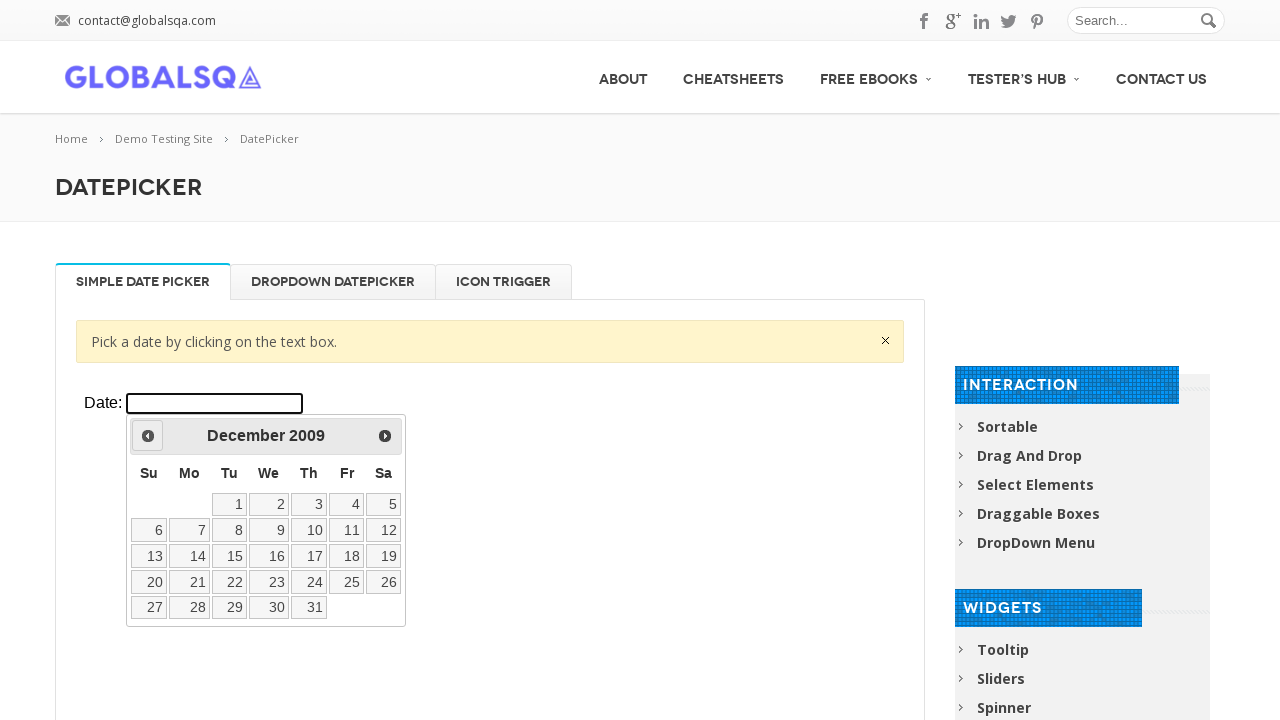

Clicked previous arrow to navigate backward through years at (148, 436) on xpath=//div[@class='resp-tabs-container']/div[1]/p/iframe >> internal:control=en
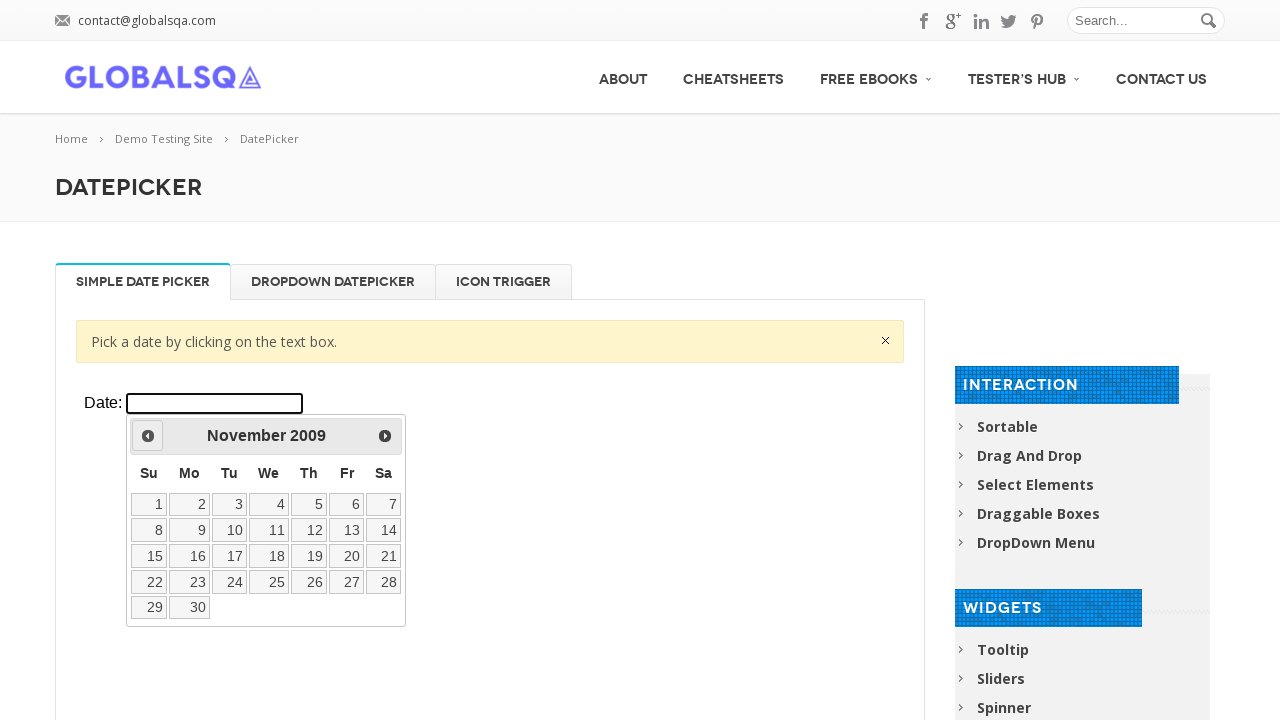

Clicked previous arrow to navigate backward through years at (148, 436) on xpath=//div[@class='resp-tabs-container']/div[1]/p/iframe >> internal:control=en
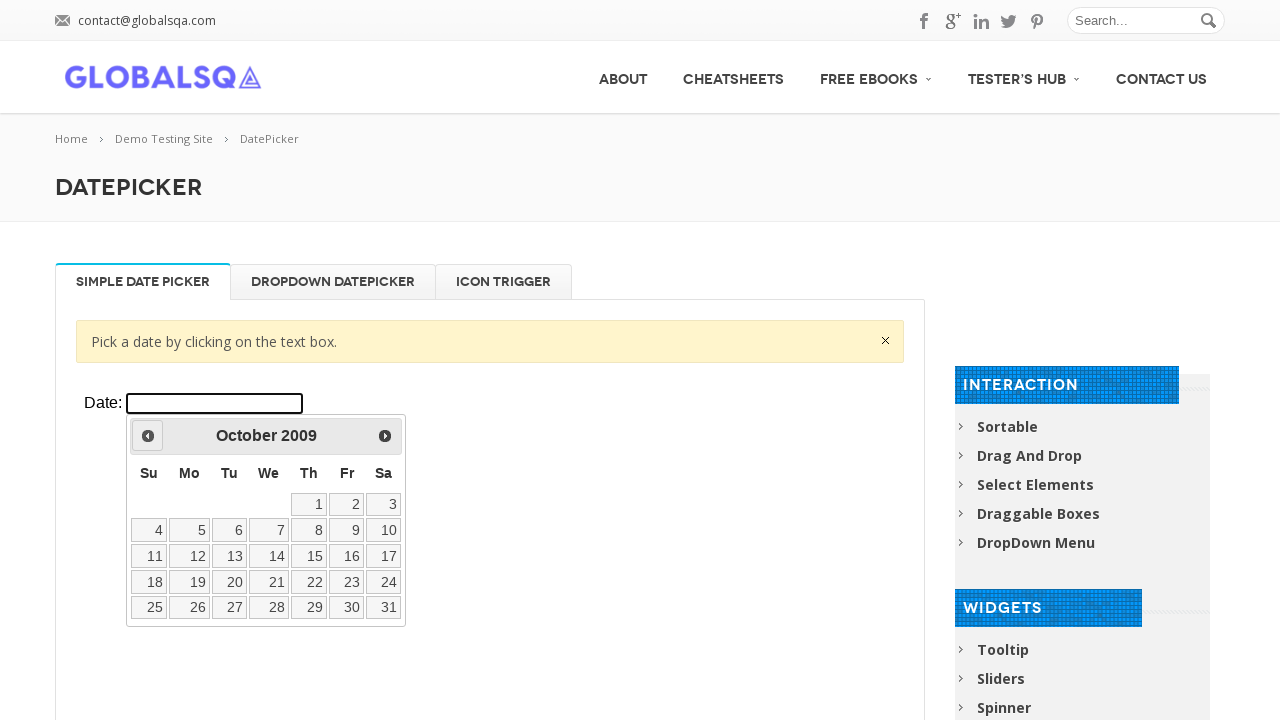

Clicked previous arrow to navigate backward through years at (148, 436) on xpath=//div[@class='resp-tabs-container']/div[1]/p/iframe >> internal:control=en
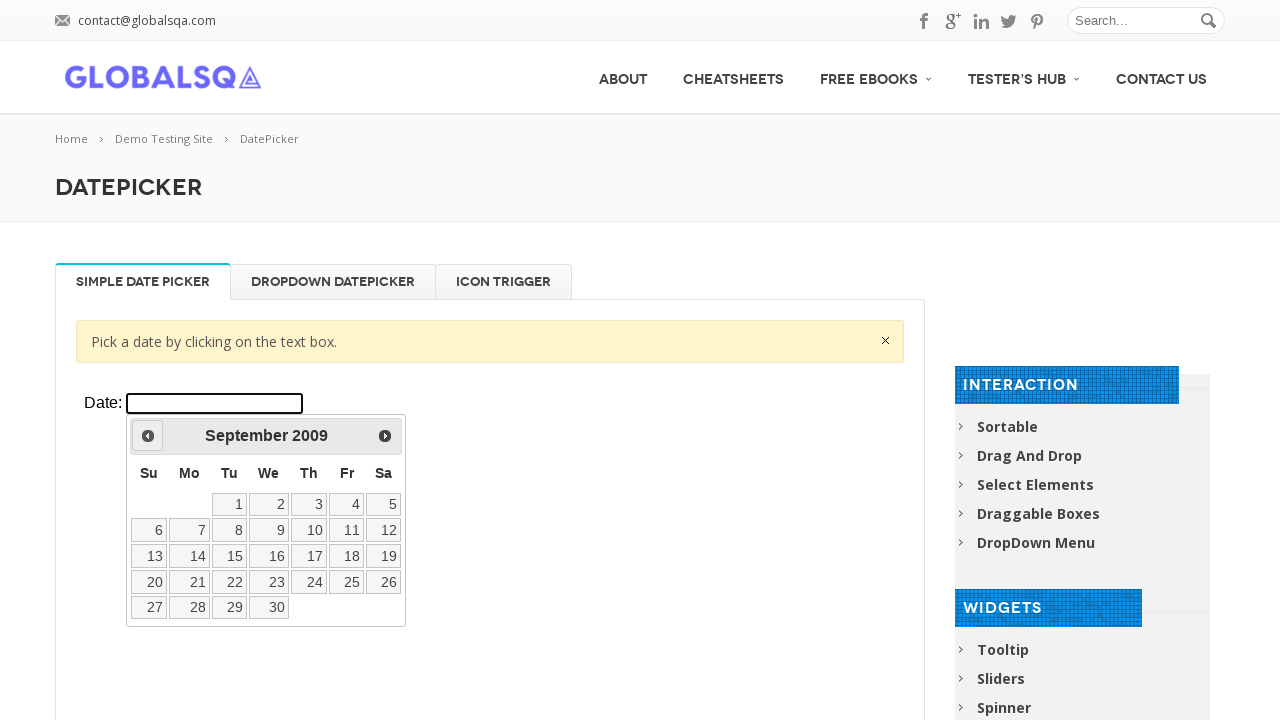

Clicked previous arrow to navigate backward through years at (148, 436) on xpath=//div[@class='resp-tabs-container']/div[1]/p/iframe >> internal:control=en
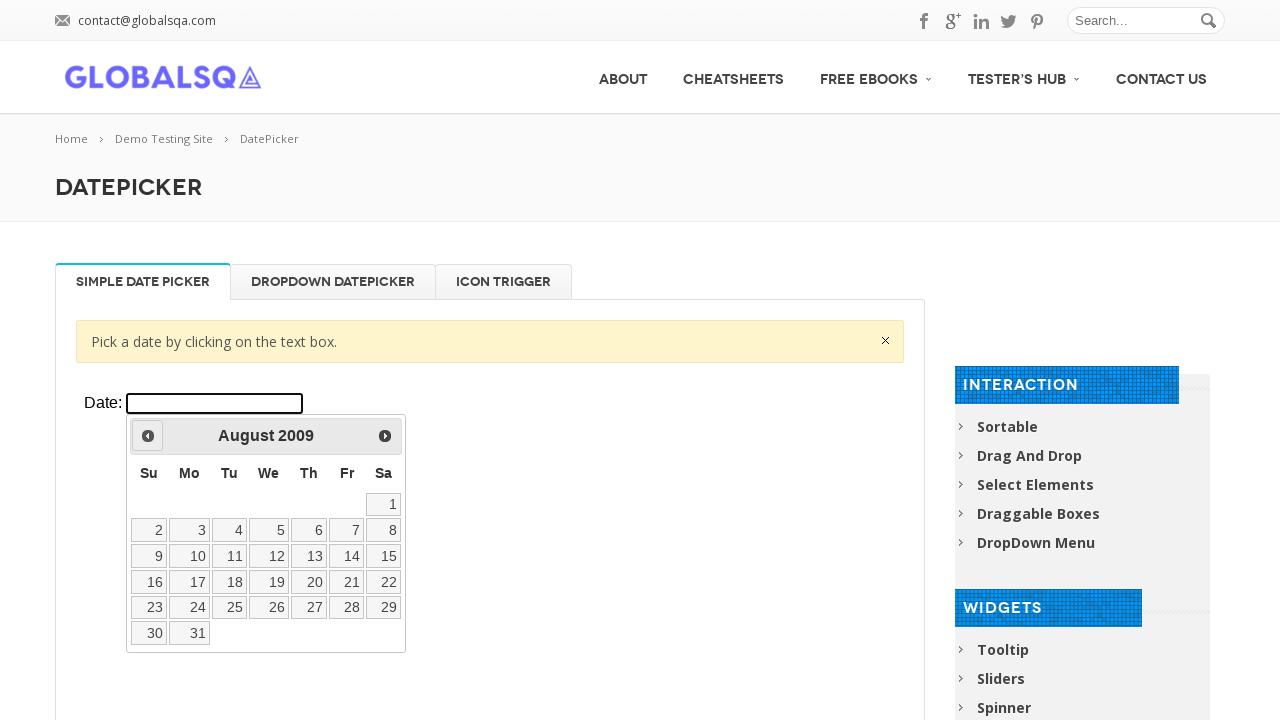

Clicked previous arrow to navigate backward through years at (148, 436) on xpath=//div[@class='resp-tabs-container']/div[1]/p/iframe >> internal:control=en
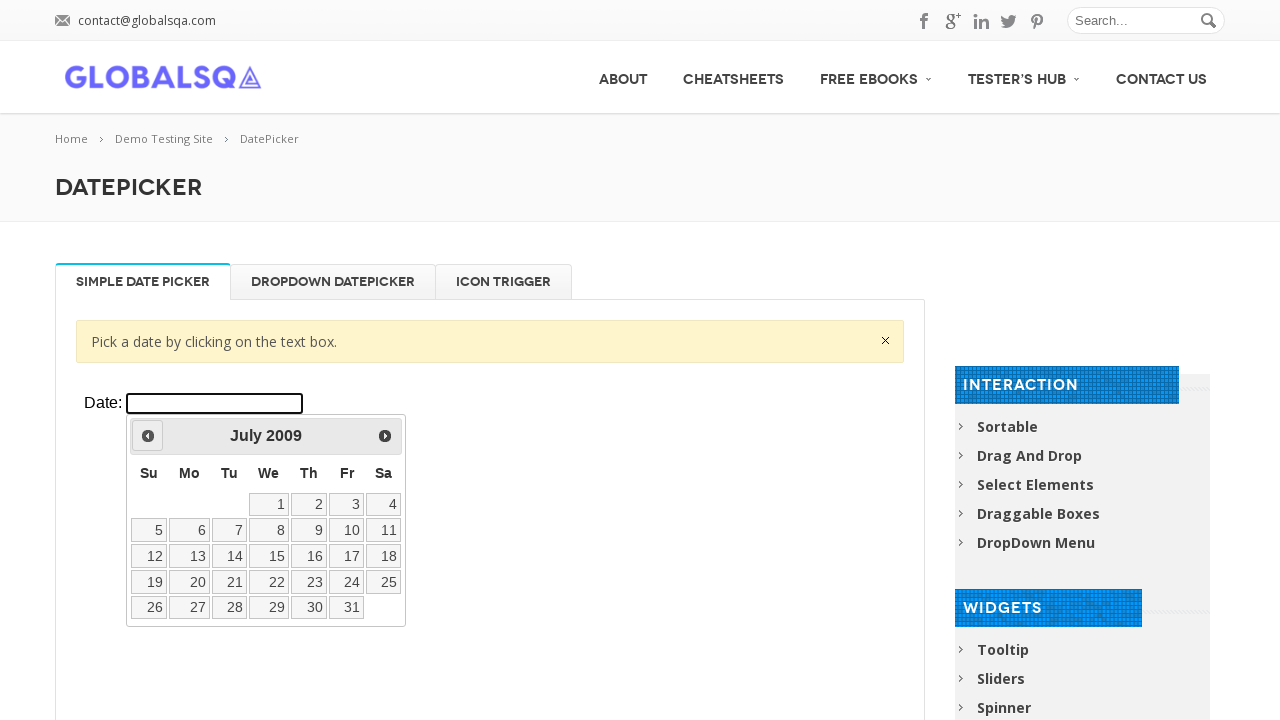

Clicked previous arrow to navigate backward through years at (148, 436) on xpath=//div[@class='resp-tabs-container']/div[1]/p/iframe >> internal:control=en
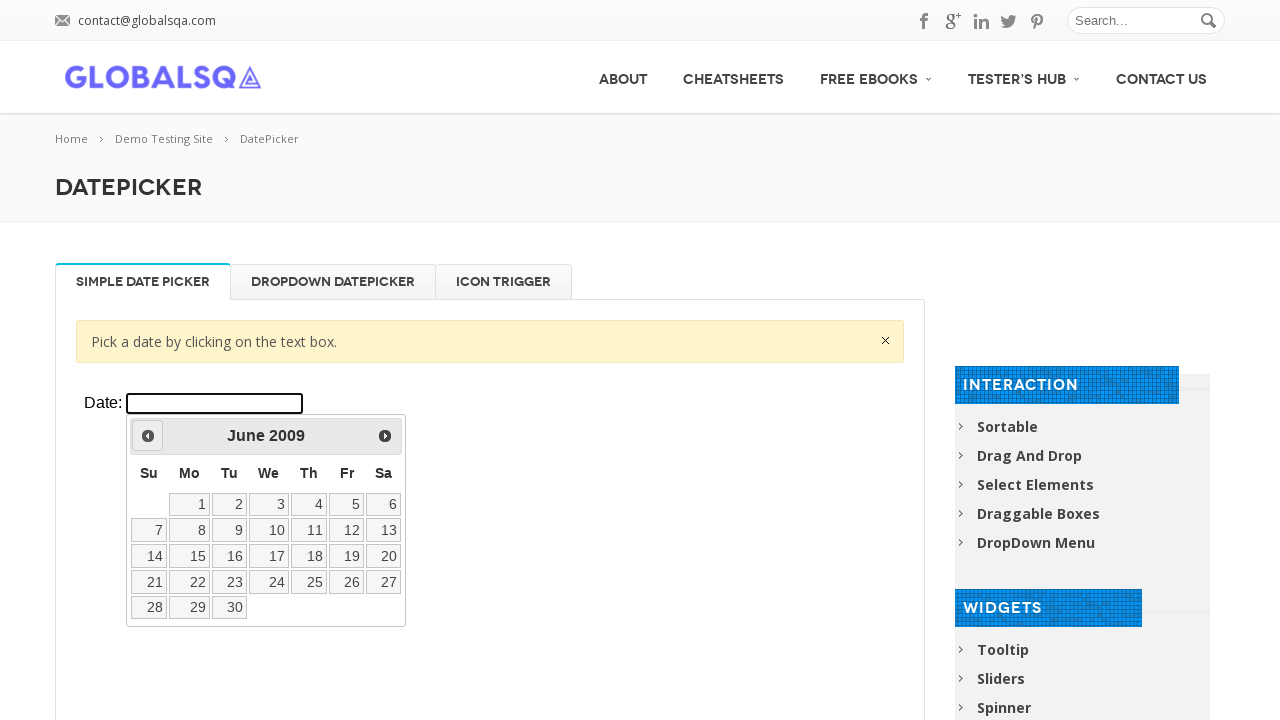

Clicked previous arrow to navigate backward through years at (148, 436) on xpath=//div[@class='resp-tabs-container']/div[1]/p/iframe >> internal:control=en
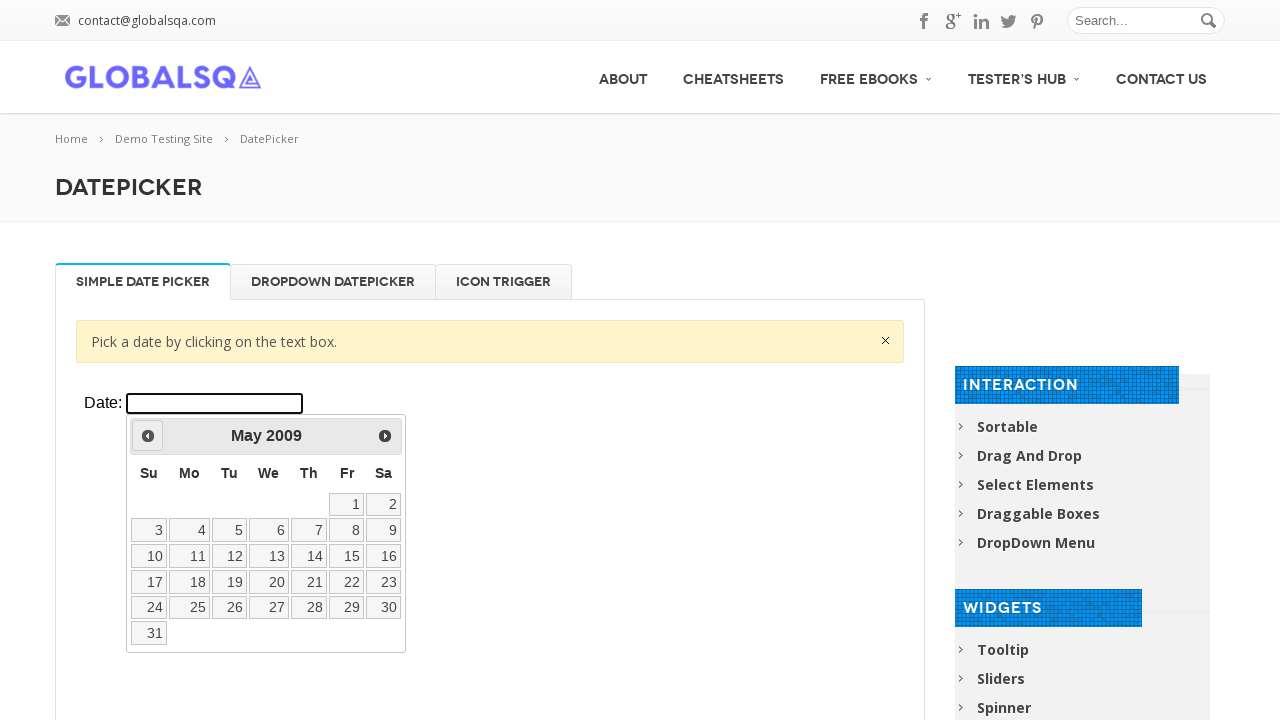

Clicked previous arrow to navigate backward through years at (148, 436) on xpath=//div[@class='resp-tabs-container']/div[1]/p/iframe >> internal:control=en
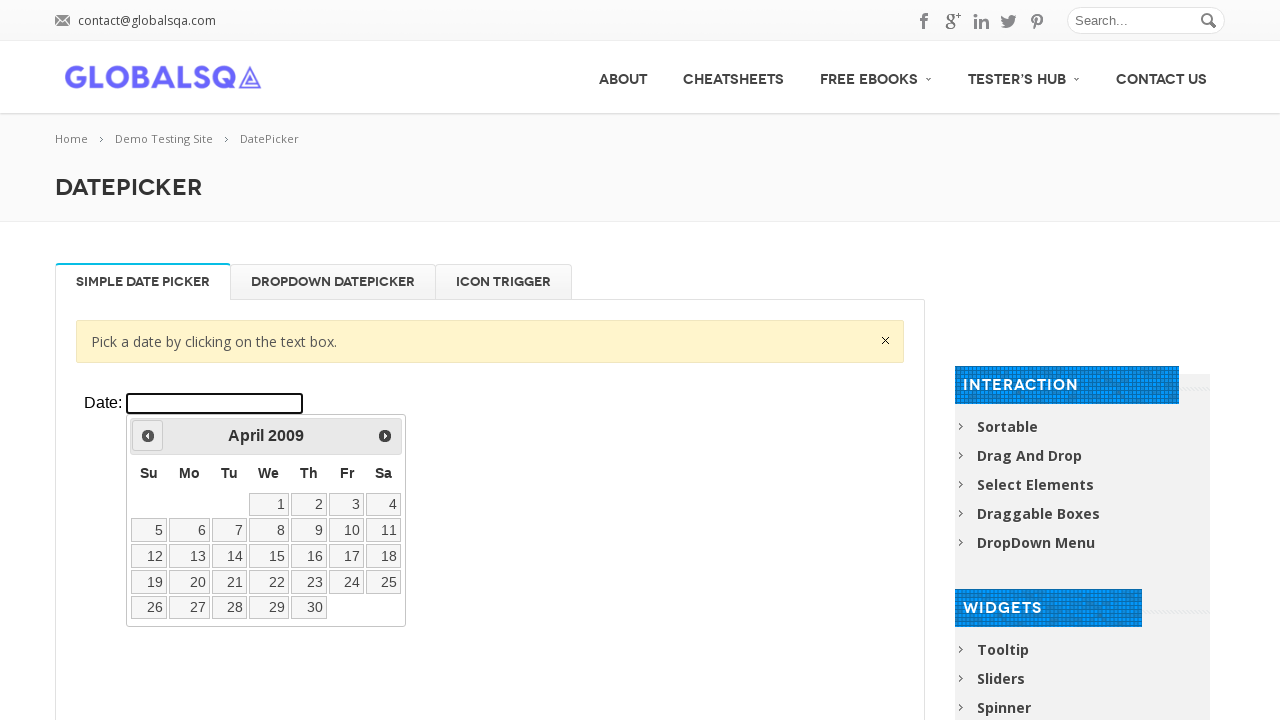

Clicked previous arrow to navigate backward through years at (148, 436) on xpath=//div[@class='resp-tabs-container']/div[1]/p/iframe >> internal:control=en
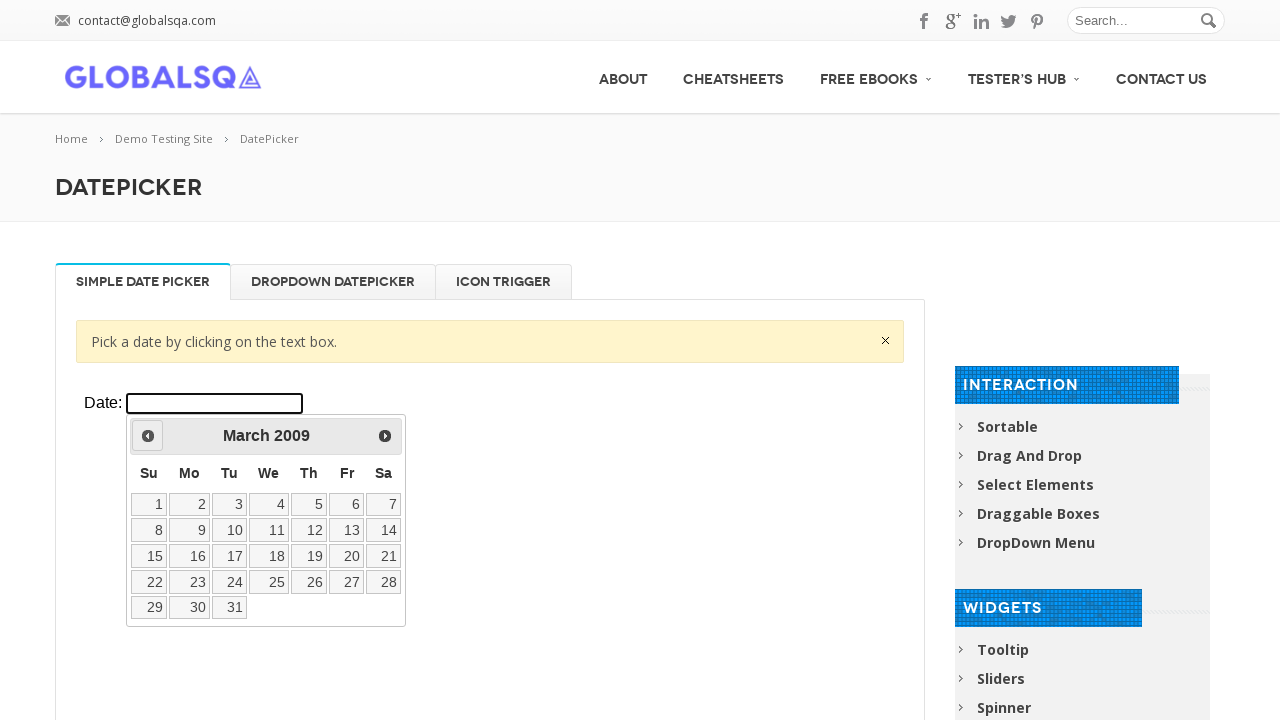

Clicked previous arrow to navigate backward through years at (148, 436) on xpath=//div[@class='resp-tabs-container']/div[1]/p/iframe >> internal:control=en
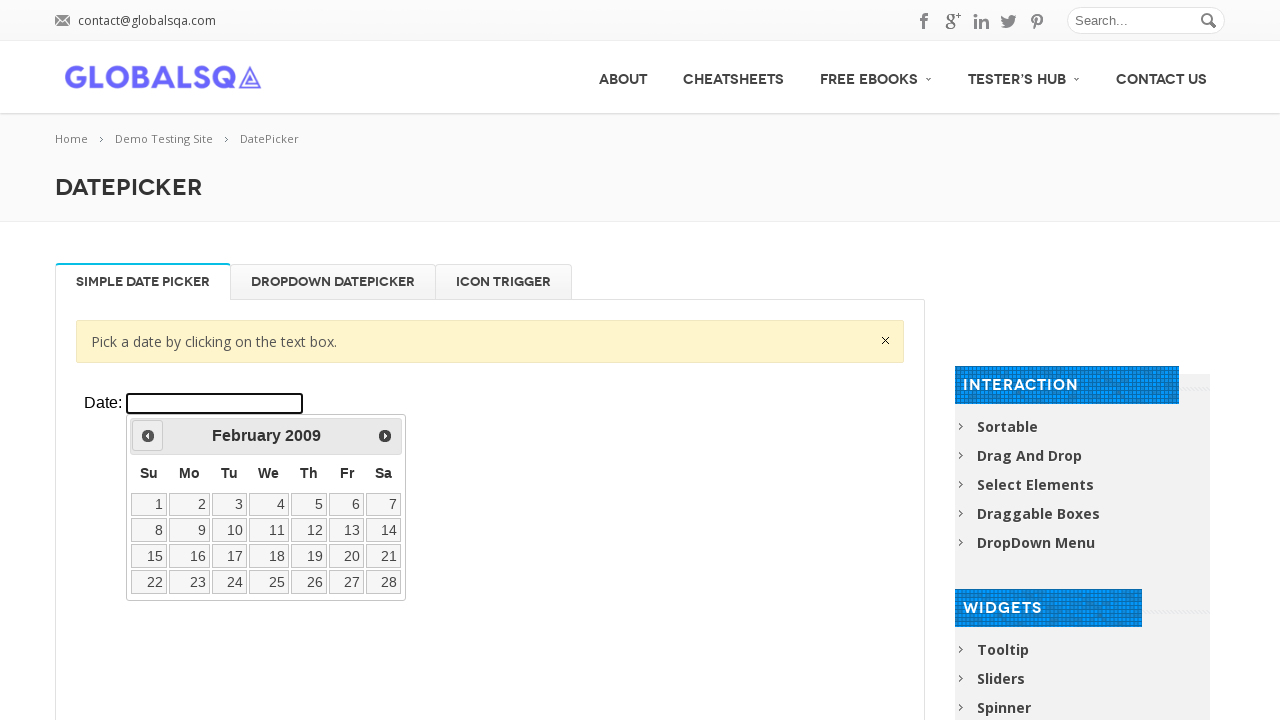

Clicked previous arrow to navigate backward through years at (148, 436) on xpath=//div[@class='resp-tabs-container']/div[1]/p/iframe >> internal:control=en
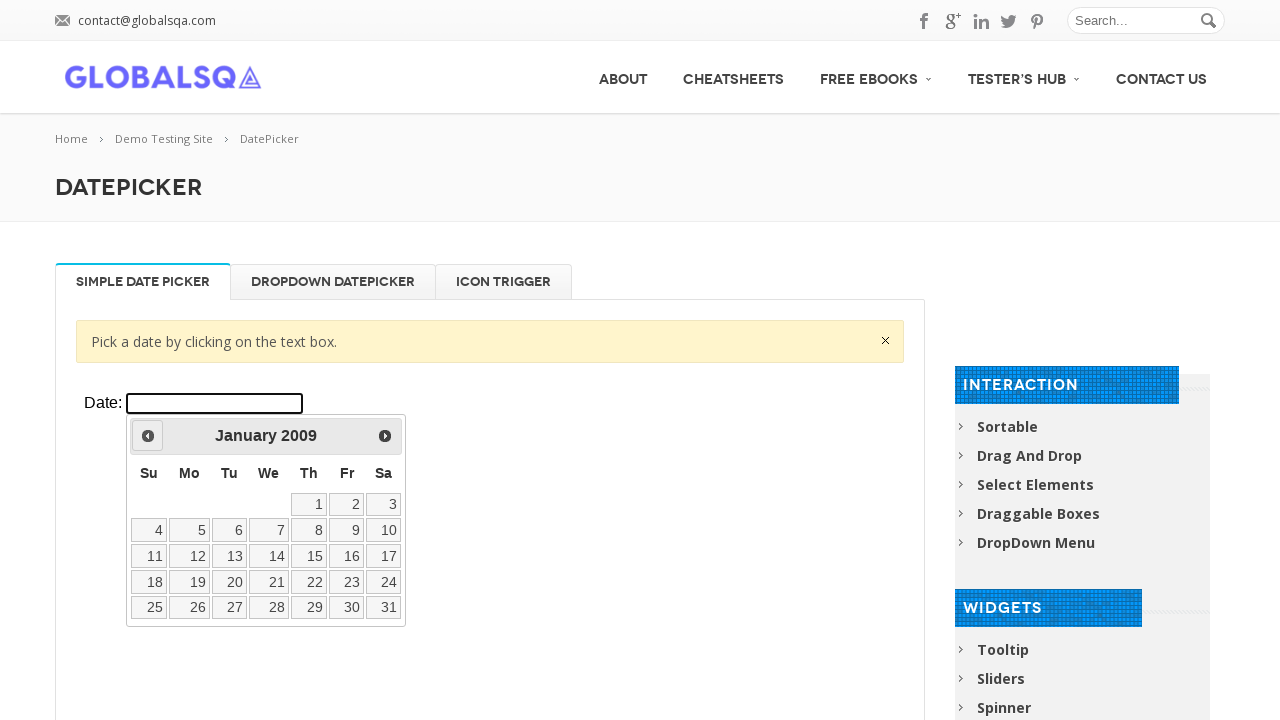

Clicked previous arrow to navigate backward through years at (148, 436) on xpath=//div[@class='resp-tabs-container']/div[1]/p/iframe >> internal:control=en
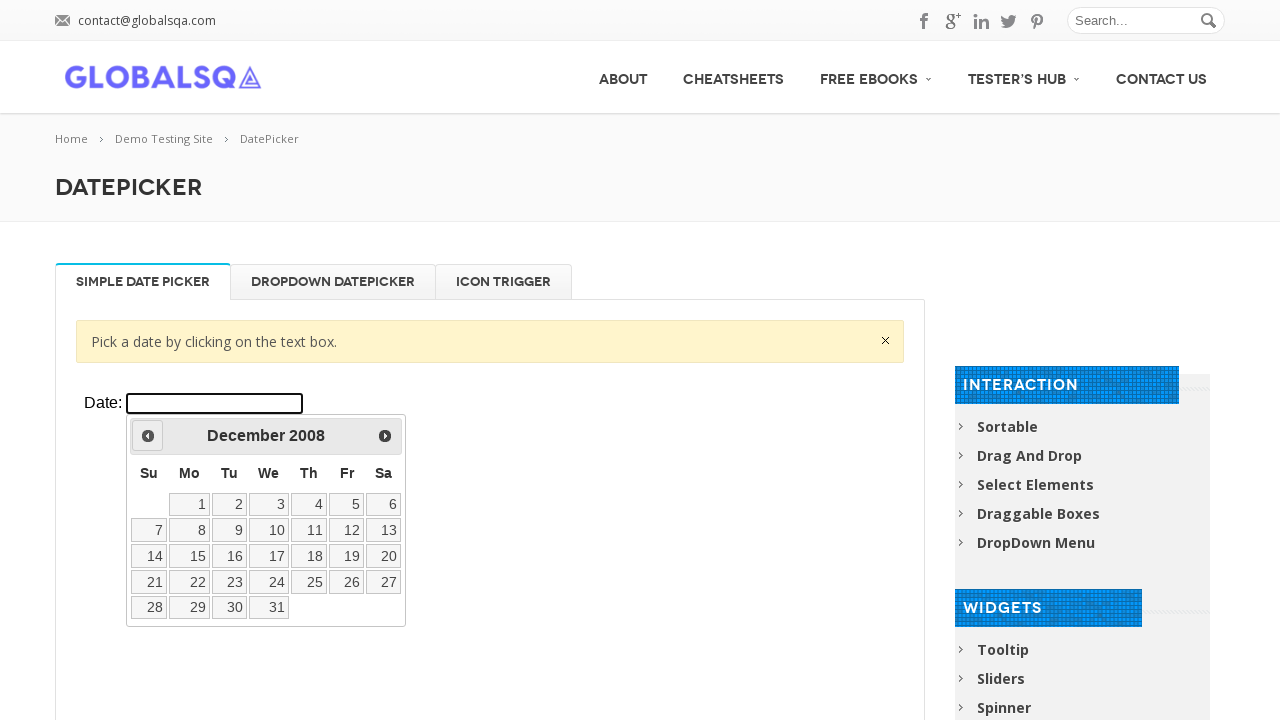

Clicked previous arrow to navigate backward through years at (148, 436) on xpath=//div[@class='resp-tabs-container']/div[1]/p/iframe >> internal:control=en
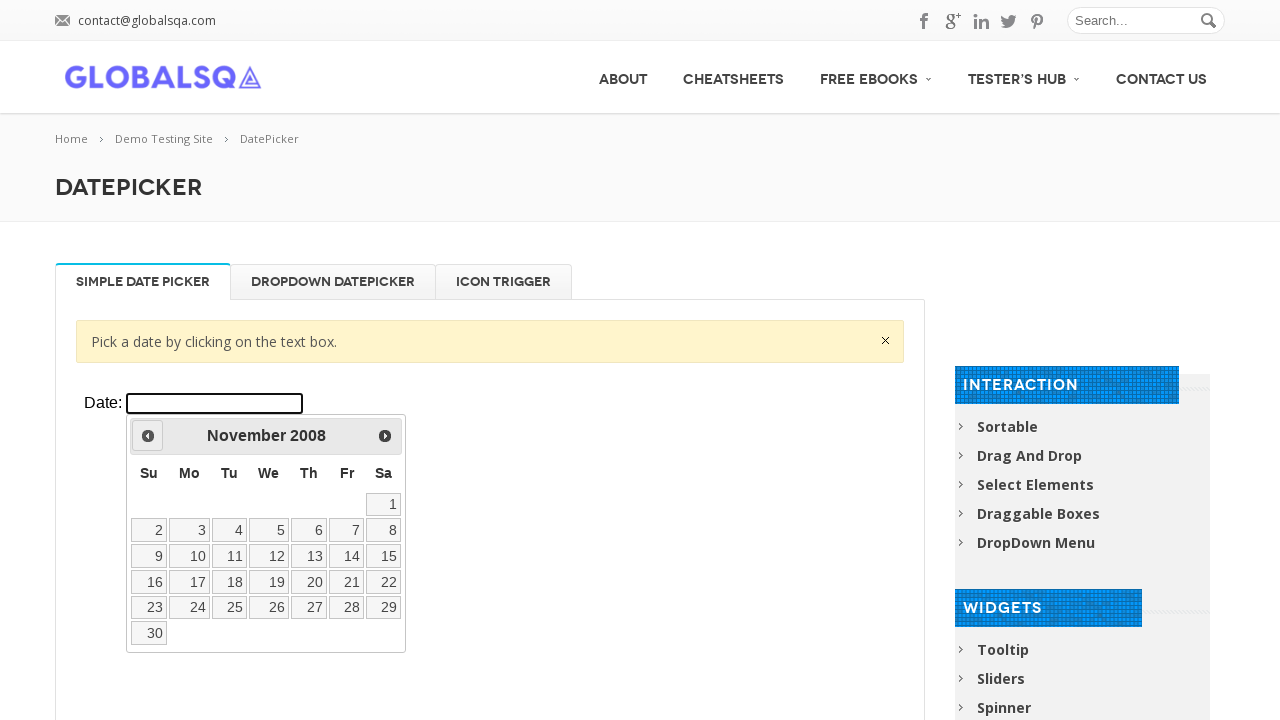

Clicked previous arrow to navigate backward through years at (148, 436) on xpath=//div[@class='resp-tabs-container']/div[1]/p/iframe >> internal:control=en
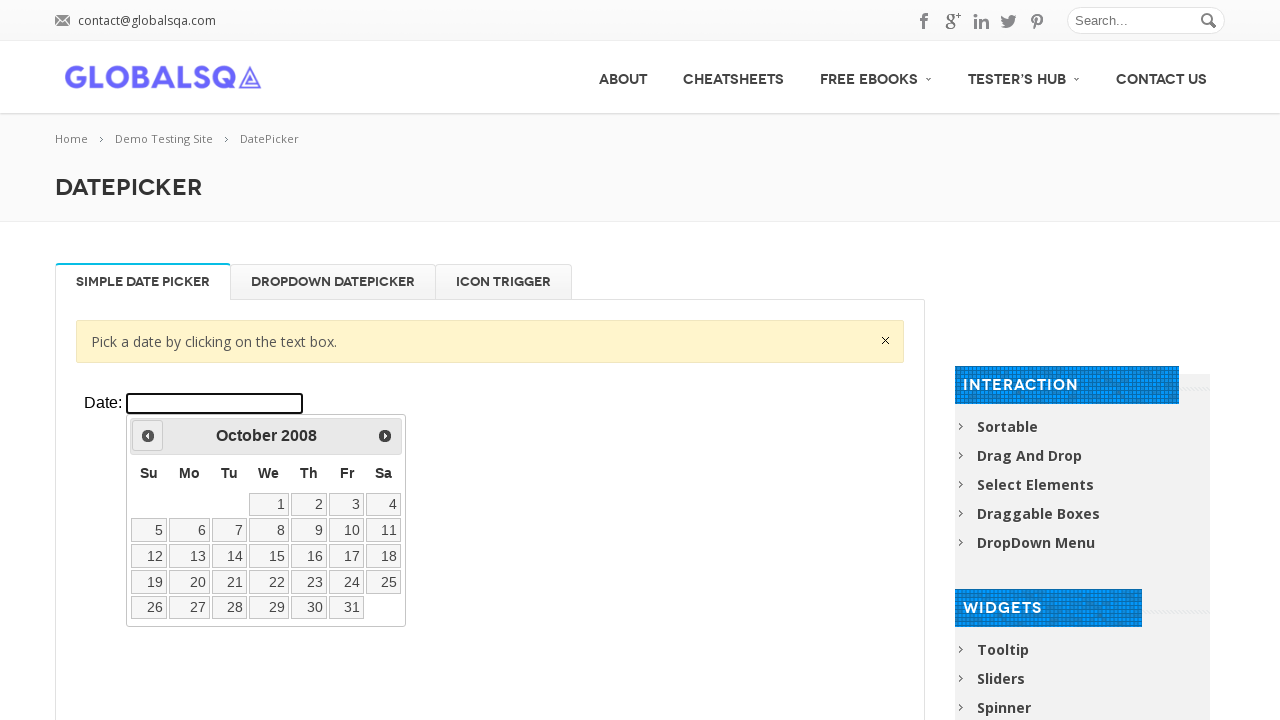

Clicked previous arrow to navigate backward through years at (148, 436) on xpath=//div[@class='resp-tabs-container']/div[1]/p/iframe >> internal:control=en
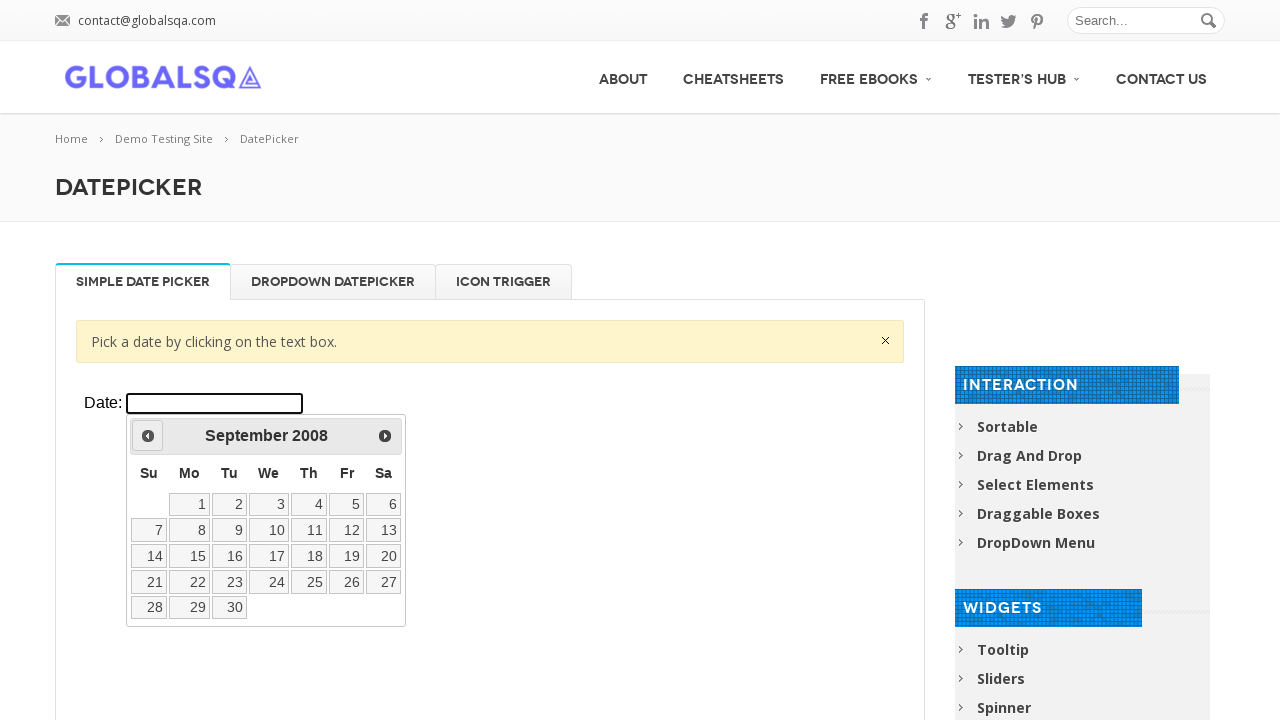

Clicked previous arrow to navigate backward through years at (148, 436) on xpath=//div[@class='resp-tabs-container']/div[1]/p/iframe >> internal:control=en
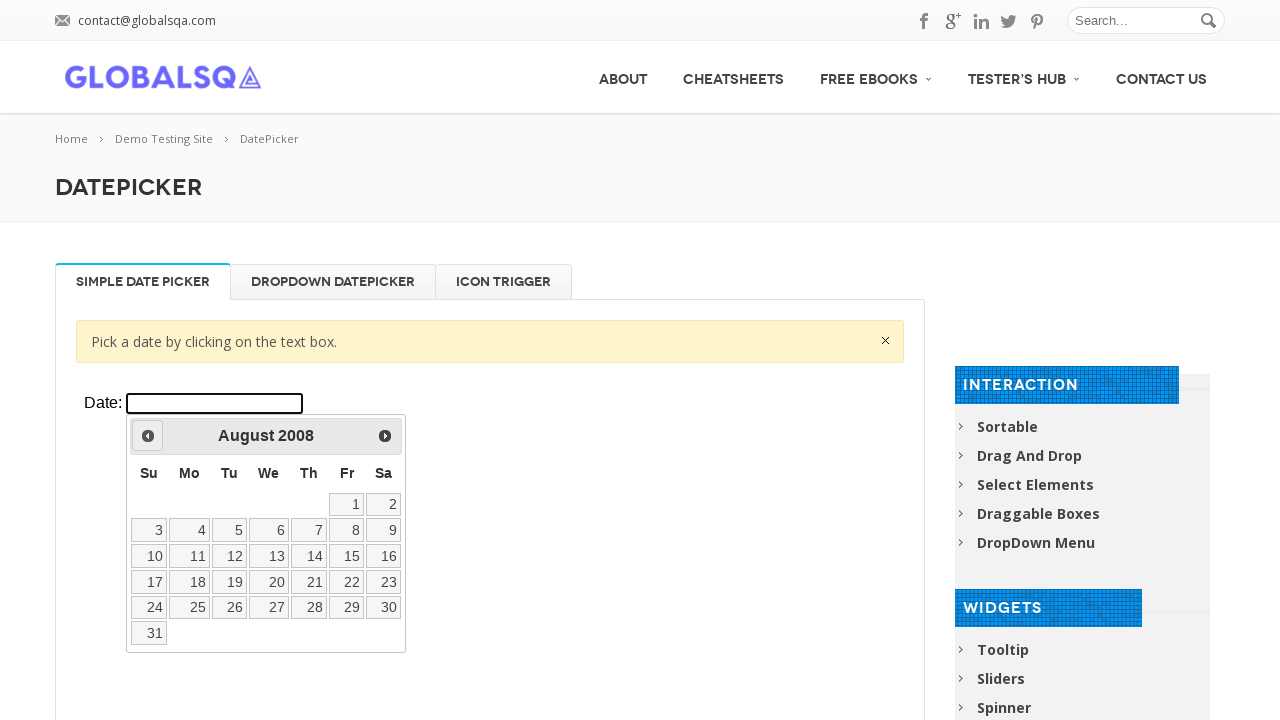

Clicked previous arrow to navigate backward through years at (148, 436) on xpath=//div[@class='resp-tabs-container']/div[1]/p/iframe >> internal:control=en
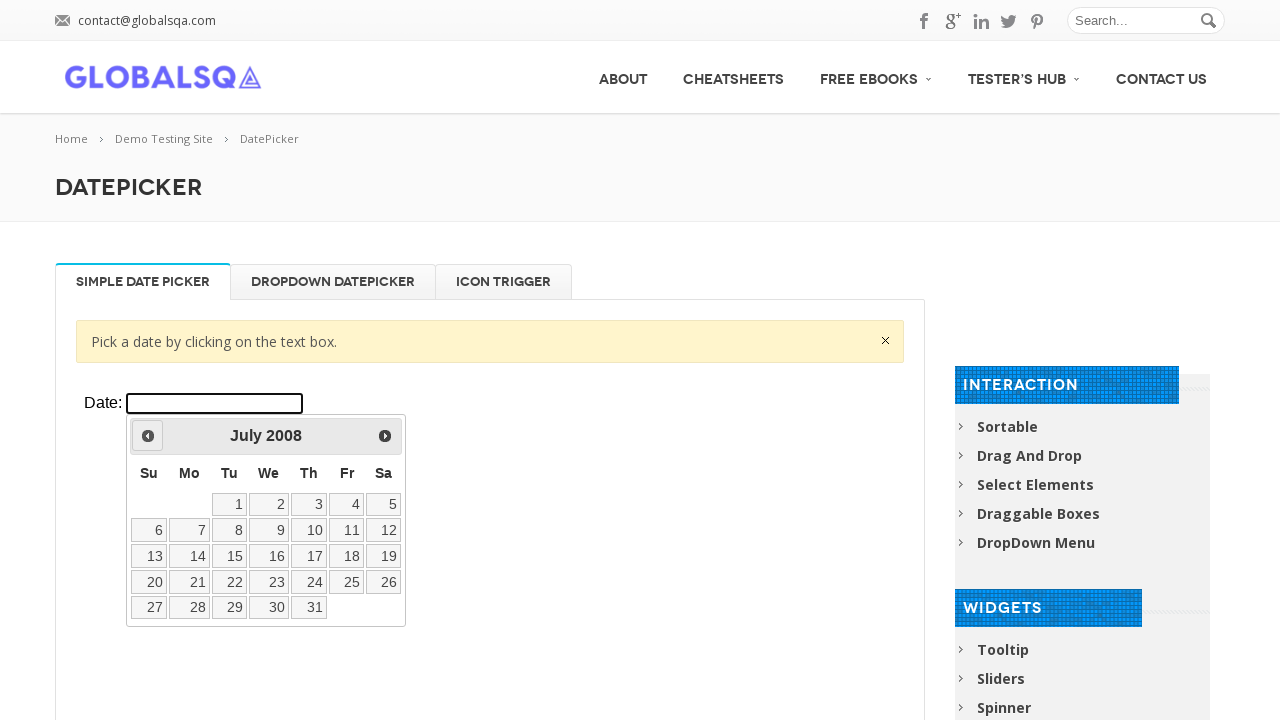

Clicked previous arrow to navigate backward through years at (148, 436) on xpath=//div[@class='resp-tabs-container']/div[1]/p/iframe >> internal:control=en
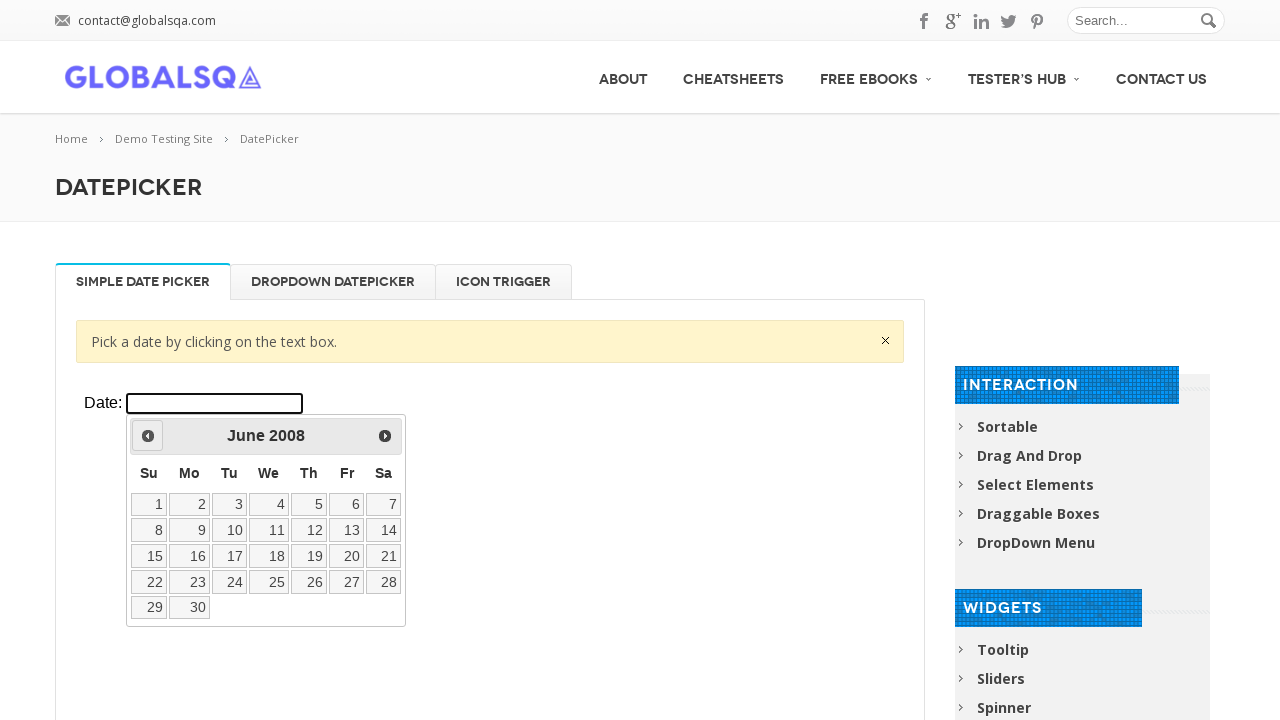

Clicked previous arrow to navigate backward through years at (148, 436) on xpath=//div[@class='resp-tabs-container']/div[1]/p/iframe >> internal:control=en
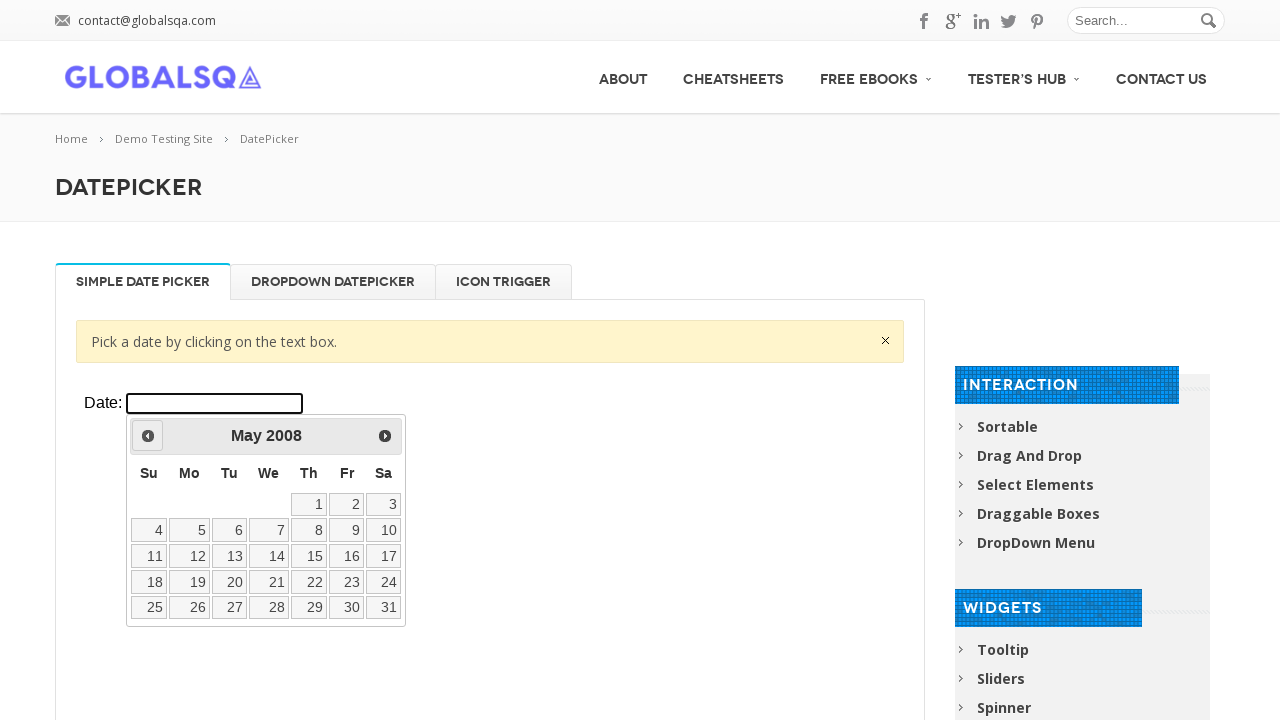

Clicked previous arrow to navigate backward through years at (148, 436) on xpath=//div[@class='resp-tabs-container']/div[1]/p/iframe >> internal:control=en
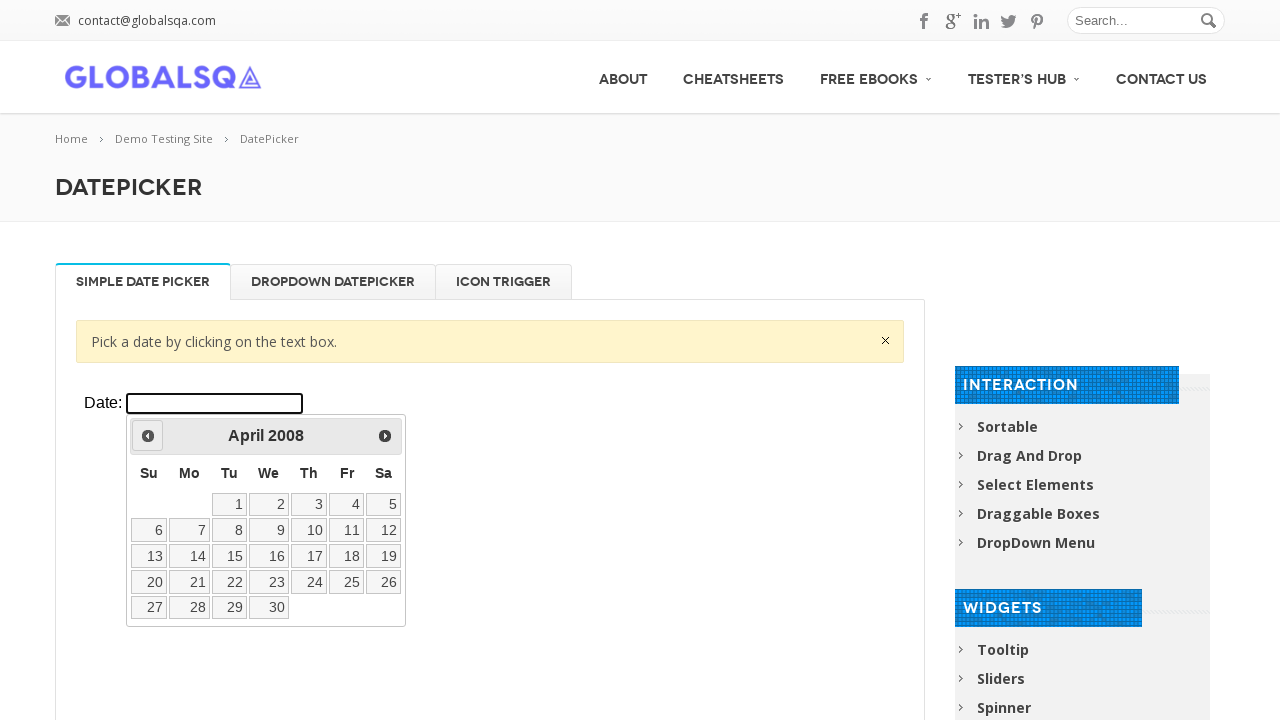

Clicked previous arrow to navigate backward through years at (148, 436) on xpath=//div[@class='resp-tabs-container']/div[1]/p/iframe >> internal:control=en
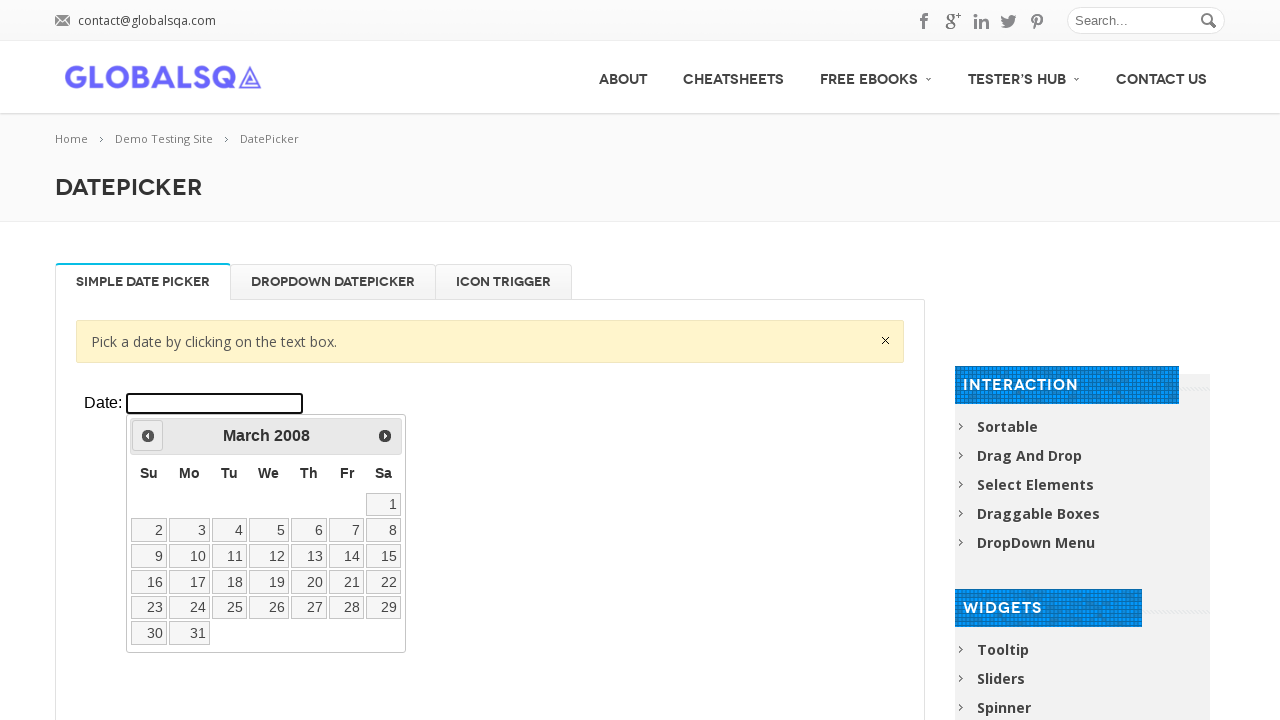

Clicked previous arrow to navigate backward through years at (148, 436) on xpath=//div[@class='resp-tabs-container']/div[1]/p/iframe >> internal:control=en
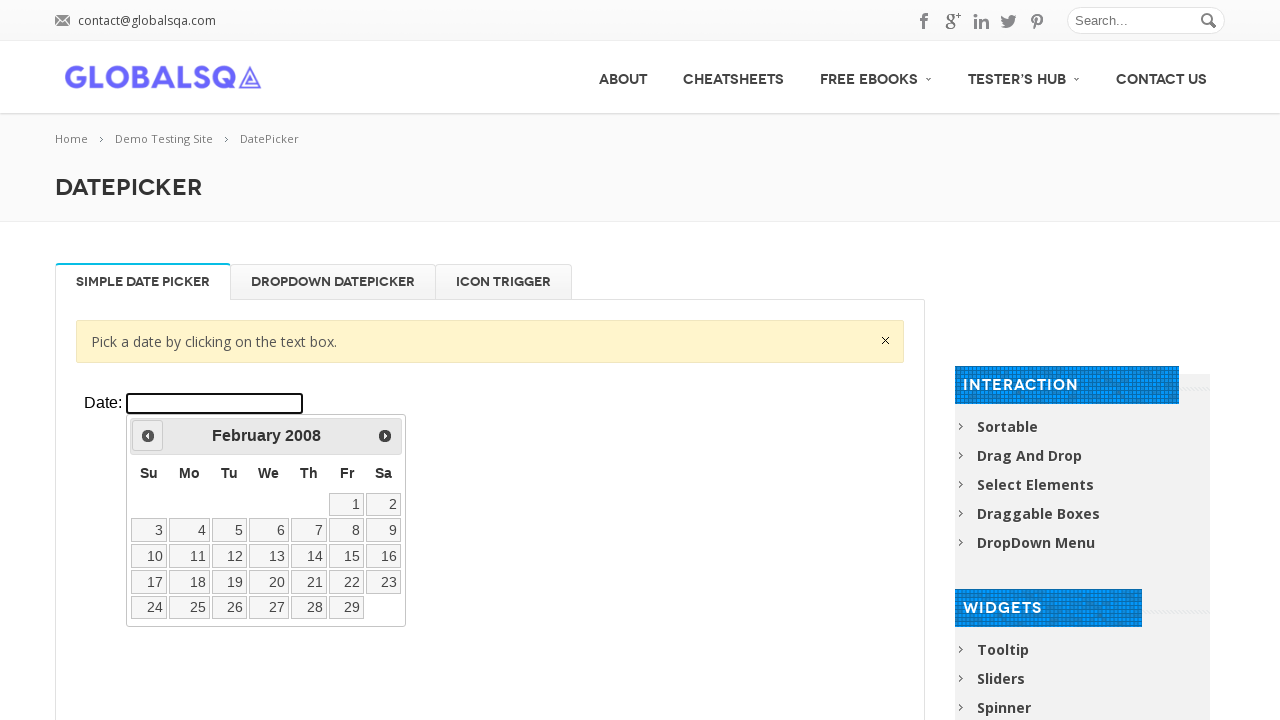

Clicked previous arrow to navigate backward through years at (148, 436) on xpath=//div[@class='resp-tabs-container']/div[1]/p/iframe >> internal:control=en
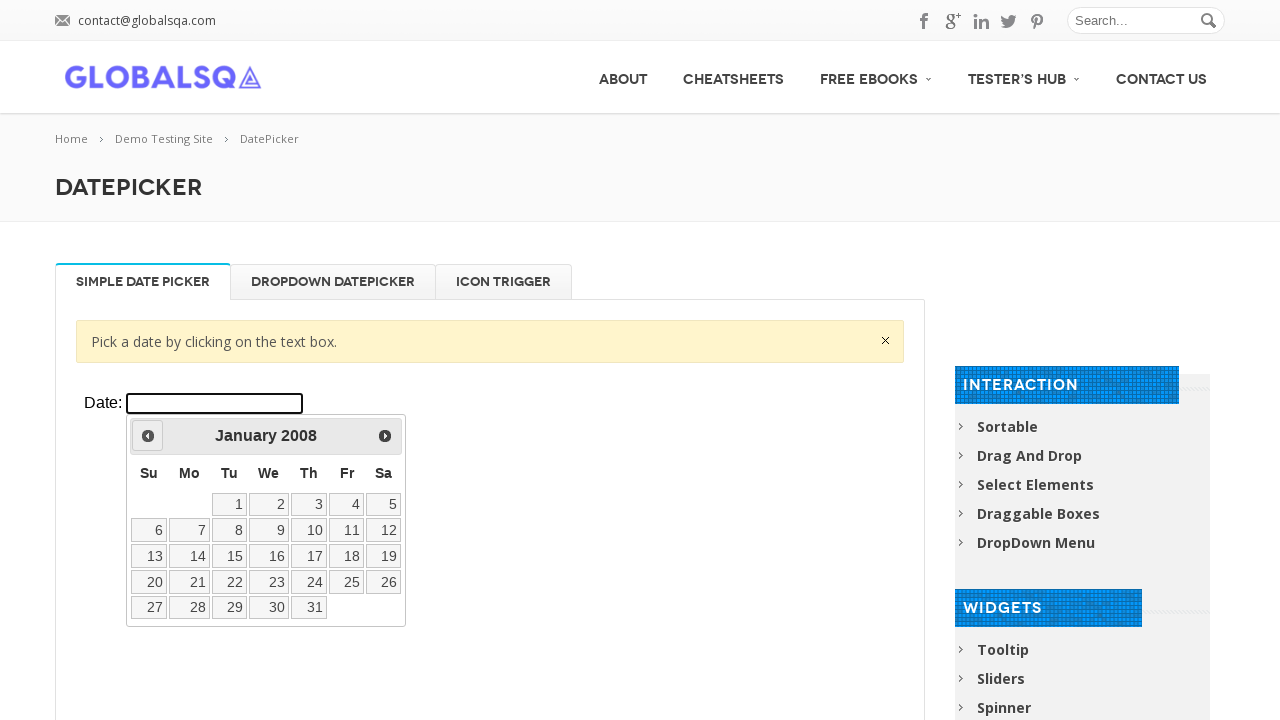

Clicked previous arrow to navigate backward through years at (148, 436) on xpath=//div[@class='resp-tabs-container']/div[1]/p/iframe >> internal:control=en
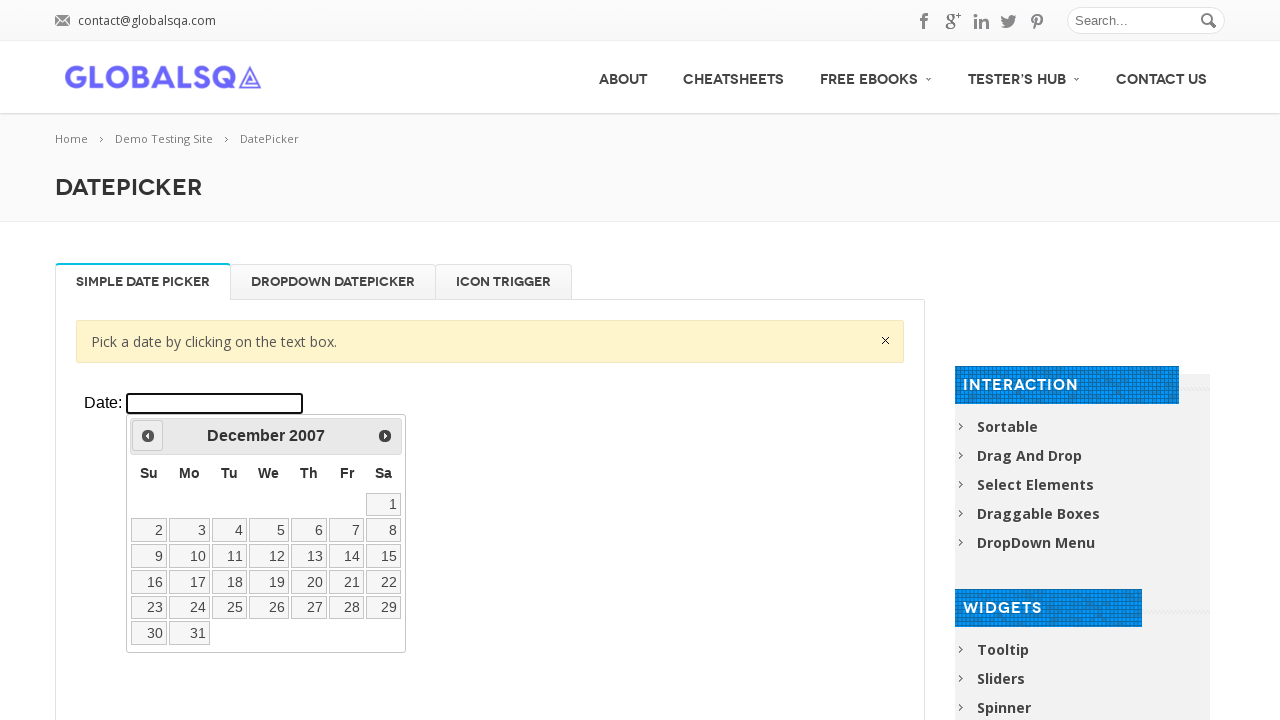

Clicked previous arrow to navigate backward through years at (148, 436) on xpath=//div[@class='resp-tabs-container']/div[1]/p/iframe >> internal:control=en
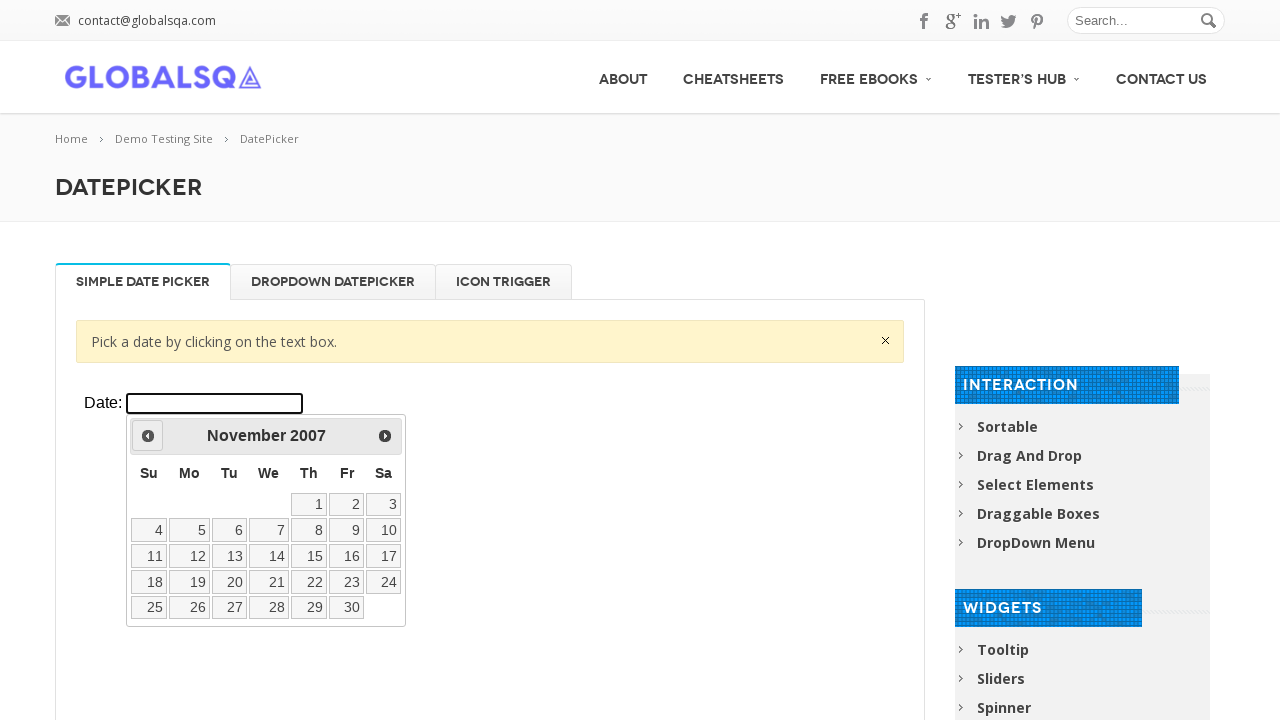

Clicked previous arrow to navigate backward through years at (148, 436) on xpath=//div[@class='resp-tabs-container']/div[1]/p/iframe >> internal:control=en
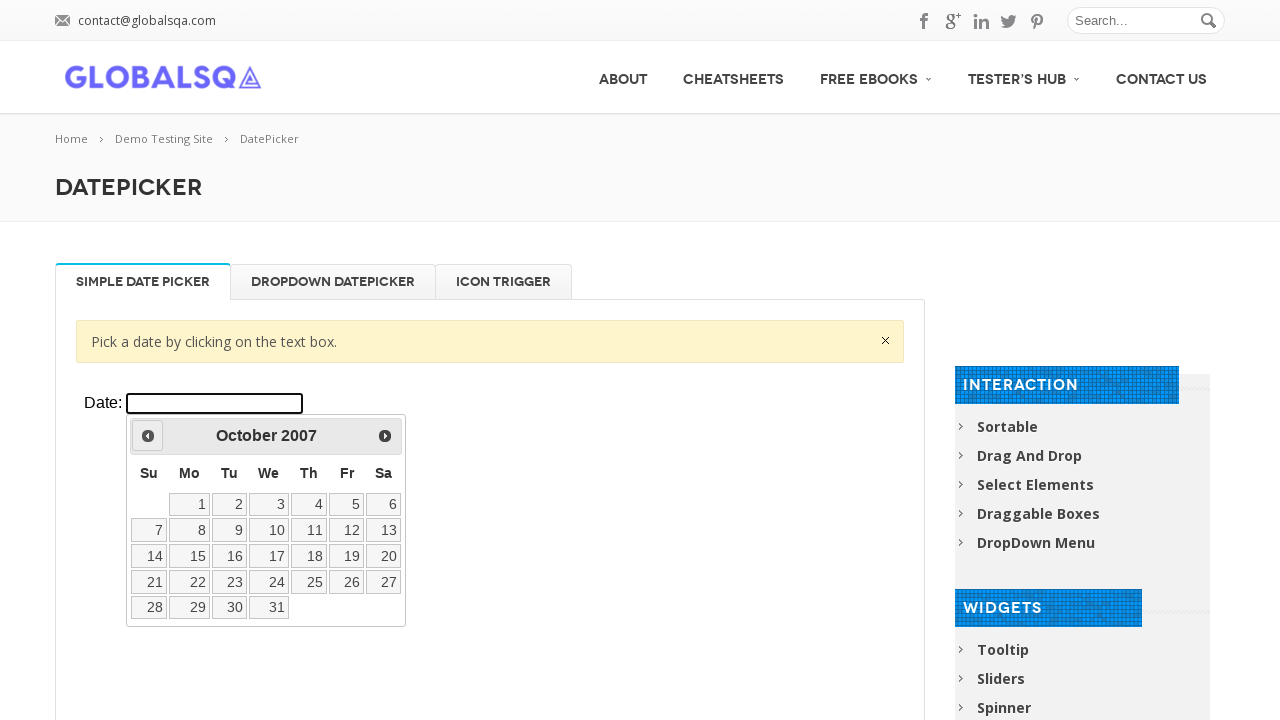

Clicked previous arrow to navigate backward through years at (148, 436) on xpath=//div[@class='resp-tabs-container']/div[1]/p/iframe >> internal:control=en
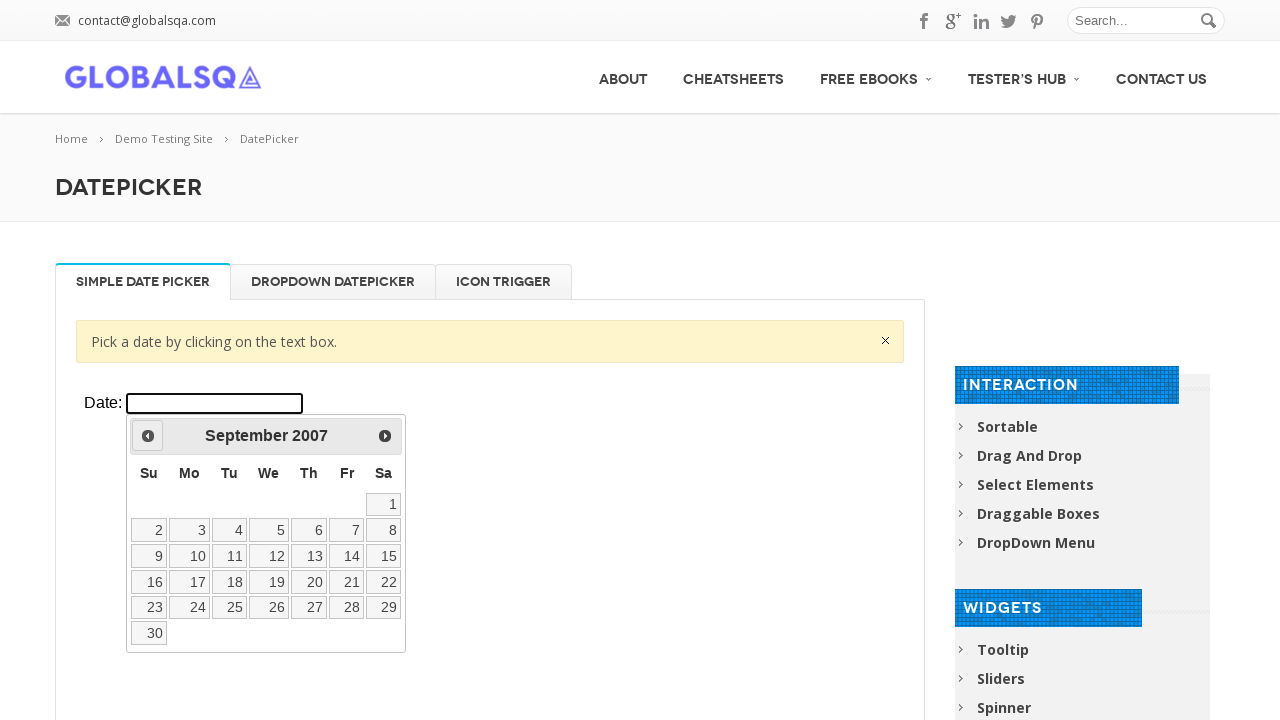

Clicked previous arrow to navigate backward through years at (148, 436) on xpath=//div[@class='resp-tabs-container']/div[1]/p/iframe >> internal:control=en
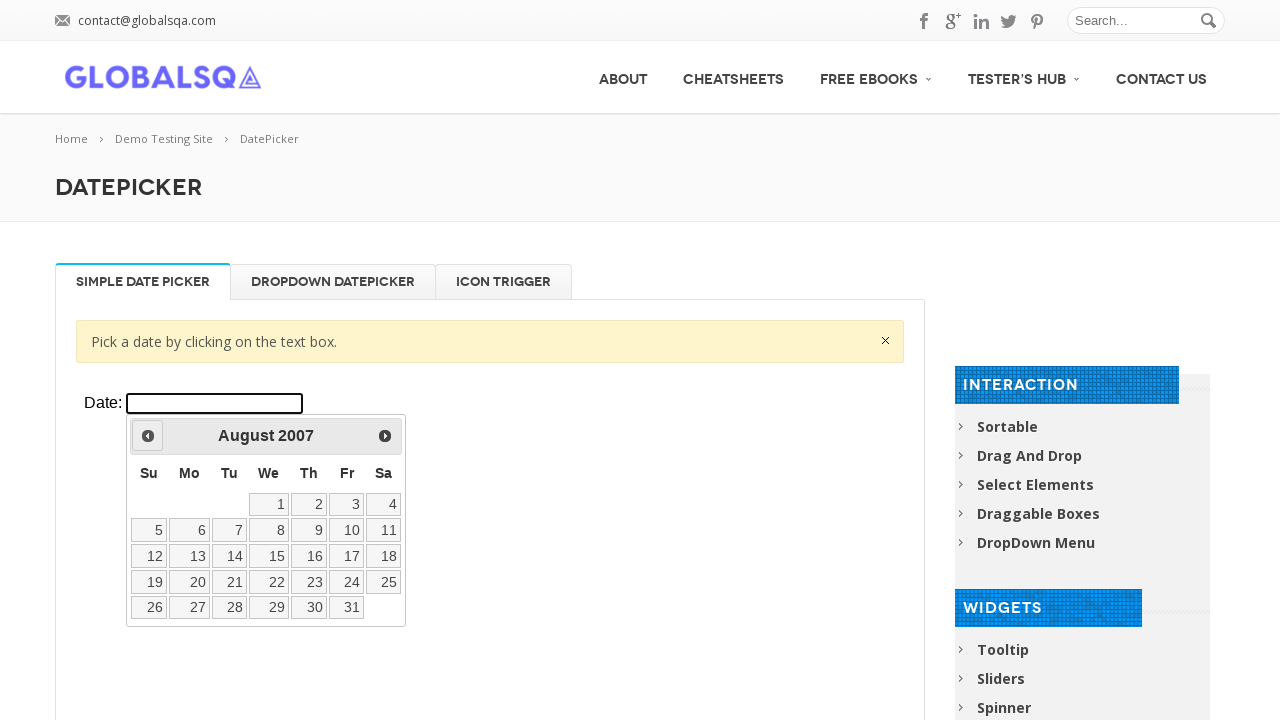

Clicked previous arrow to navigate backward through years at (148, 436) on xpath=//div[@class='resp-tabs-container']/div[1]/p/iframe >> internal:control=en
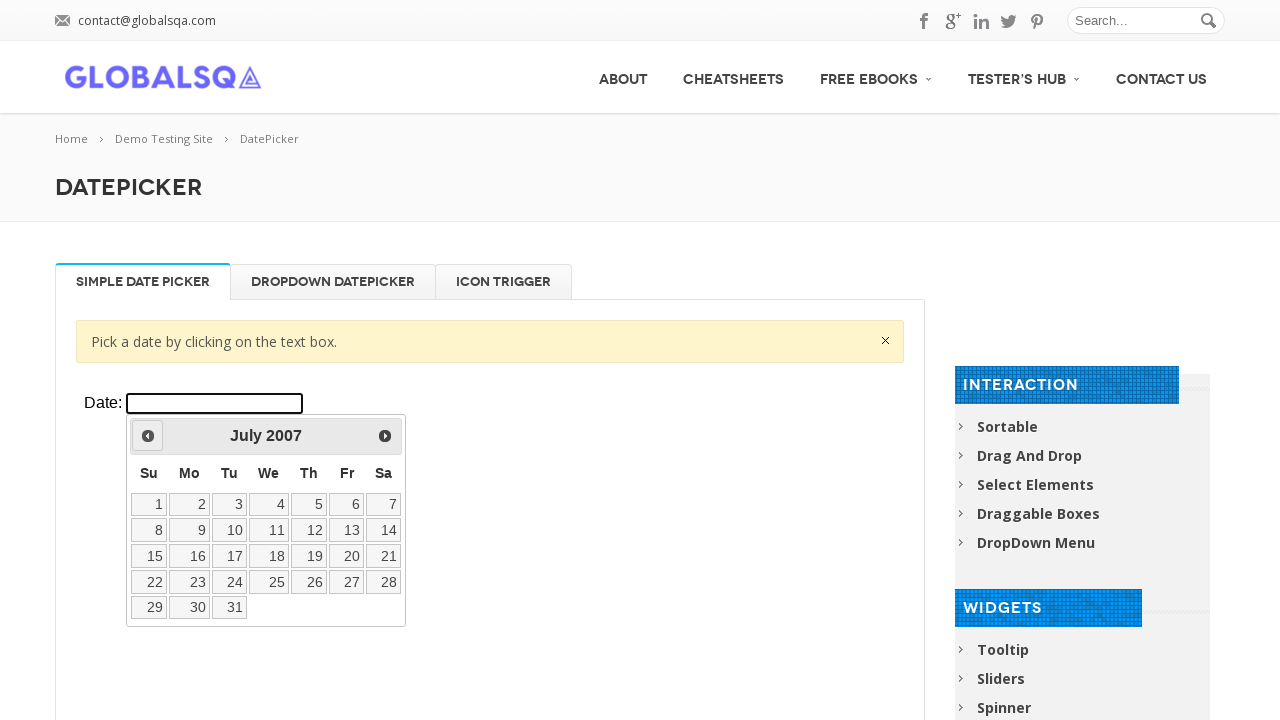

Clicked previous arrow to navigate backward through years at (148, 436) on xpath=//div[@class='resp-tabs-container']/div[1]/p/iframe >> internal:control=en
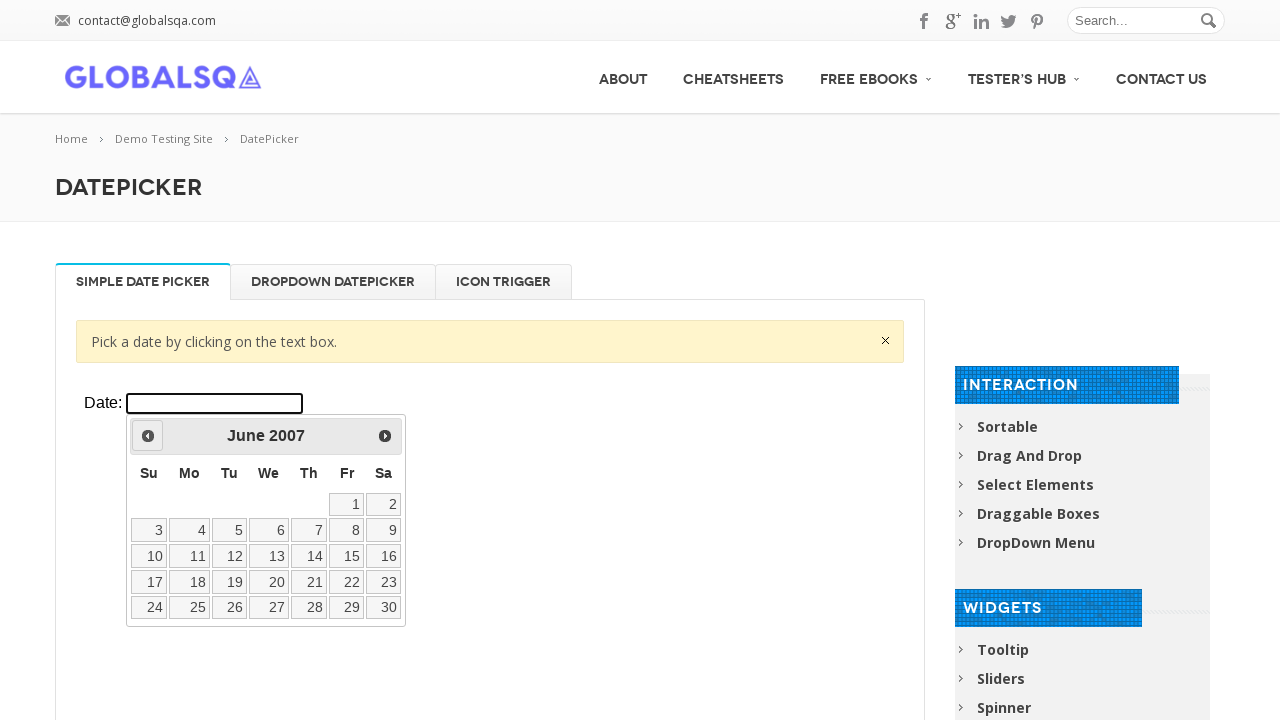

Clicked previous arrow to navigate backward through years at (148, 436) on xpath=//div[@class='resp-tabs-container']/div[1]/p/iframe >> internal:control=en
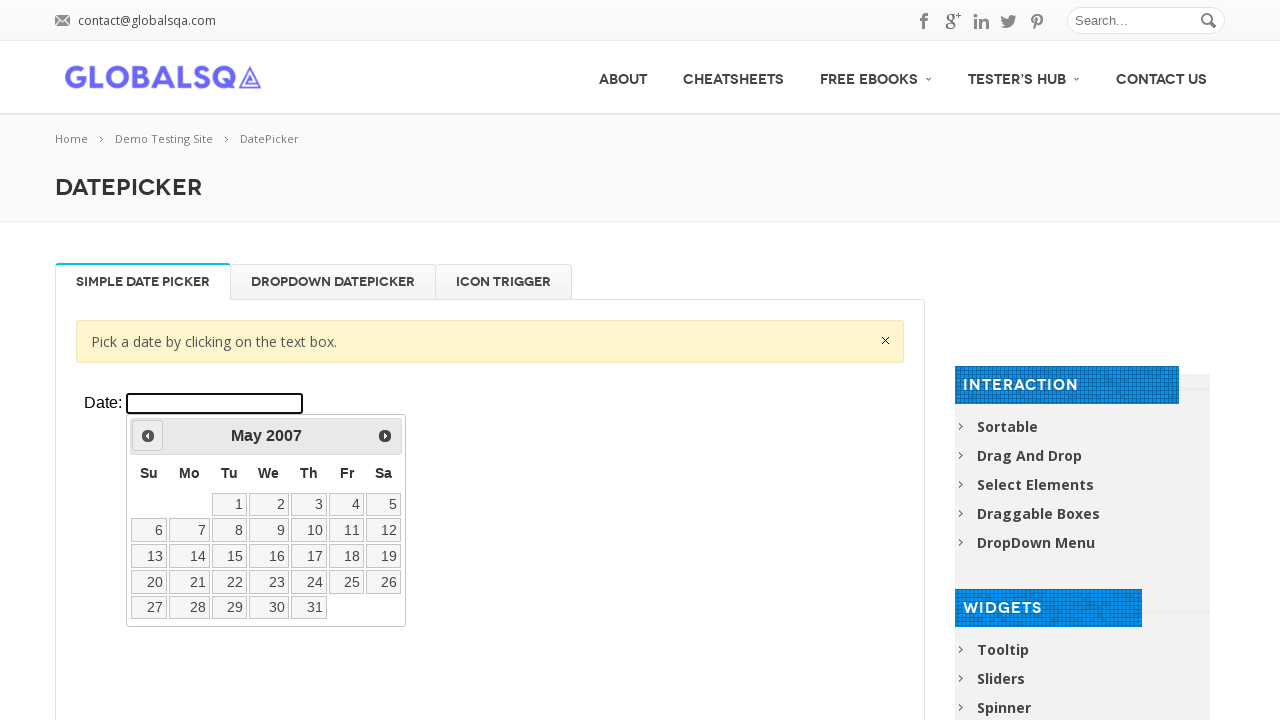

Clicked previous arrow to navigate backward through years at (148, 436) on xpath=//div[@class='resp-tabs-container']/div[1]/p/iframe >> internal:control=en
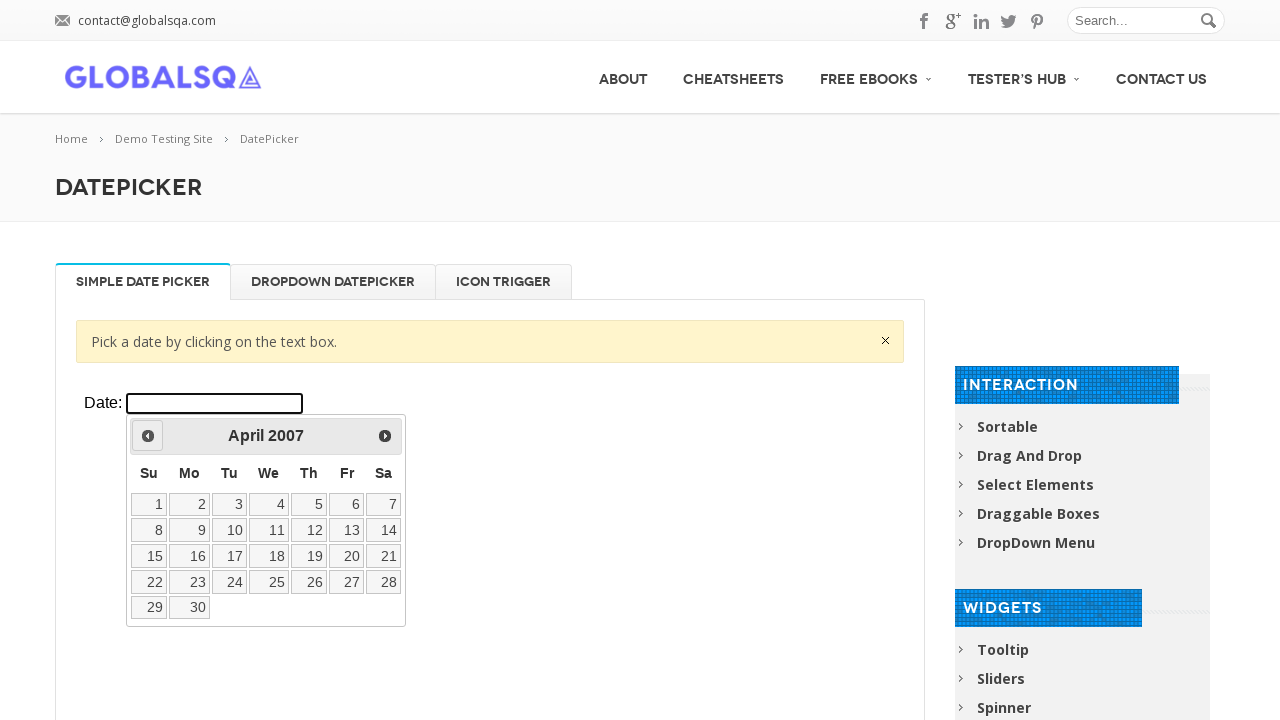

Clicked previous arrow to navigate backward through years at (148, 436) on xpath=//div[@class='resp-tabs-container']/div[1]/p/iframe >> internal:control=en
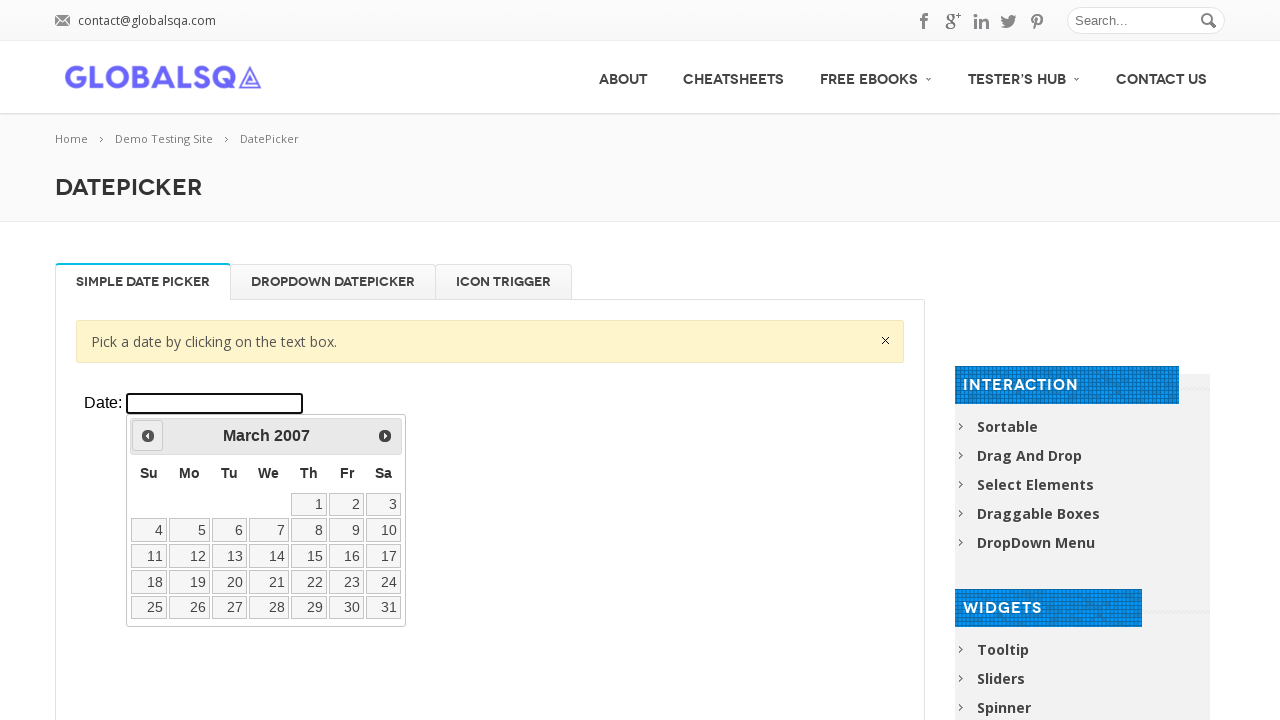

Clicked previous arrow to navigate backward through years at (148, 436) on xpath=//div[@class='resp-tabs-container']/div[1]/p/iframe >> internal:control=en
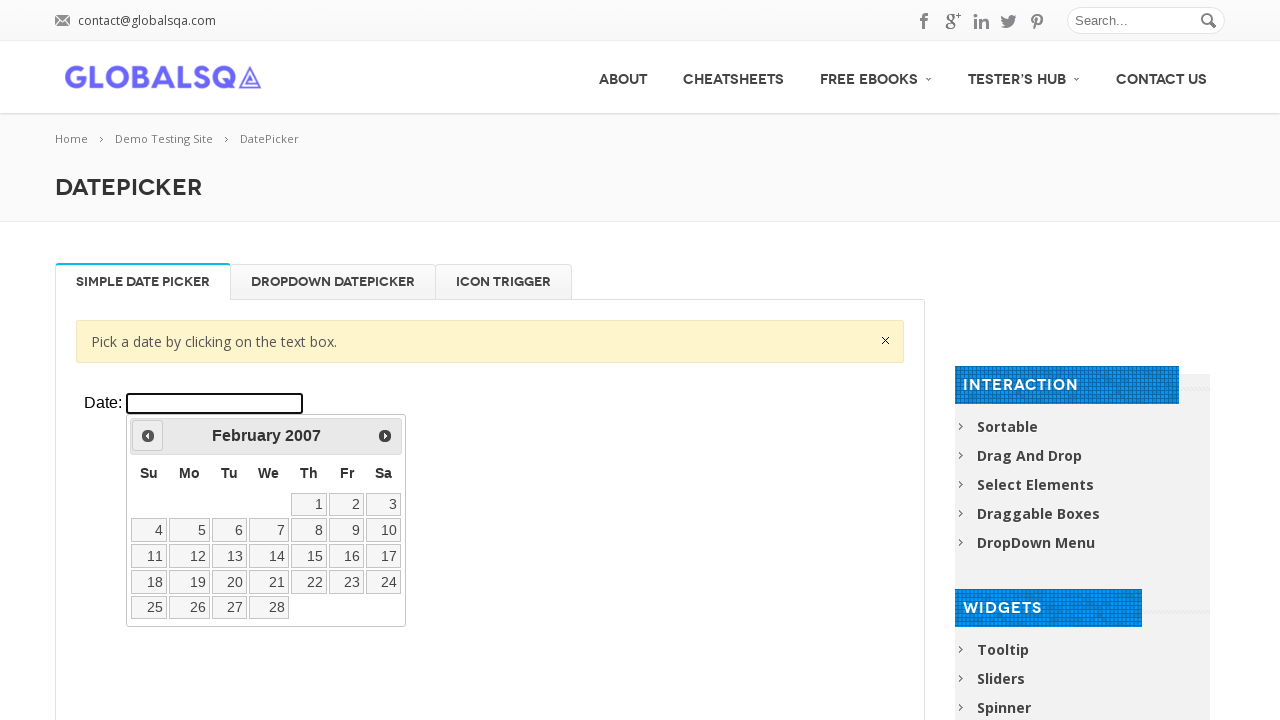

Clicked previous arrow to navigate backward through years at (148, 436) on xpath=//div[@class='resp-tabs-container']/div[1]/p/iframe >> internal:control=en
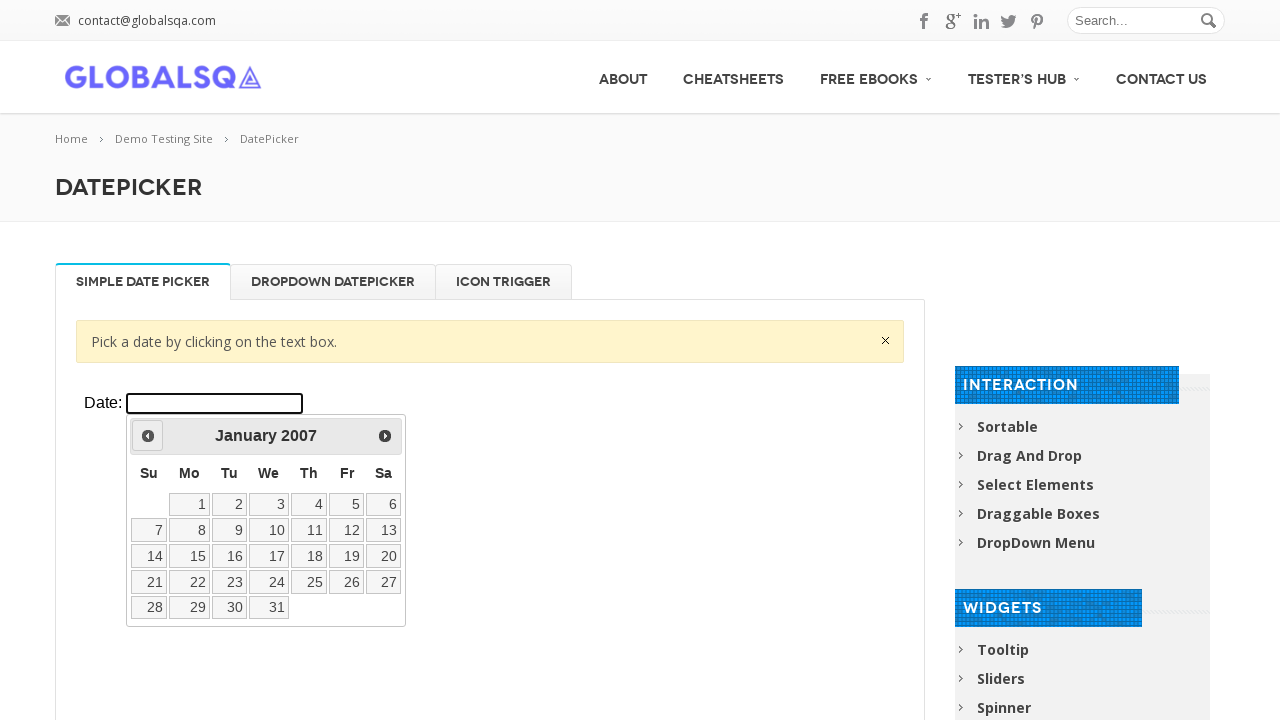

Clicked previous arrow to navigate backward through years at (148, 436) on xpath=//div[@class='resp-tabs-container']/div[1]/p/iframe >> internal:control=en
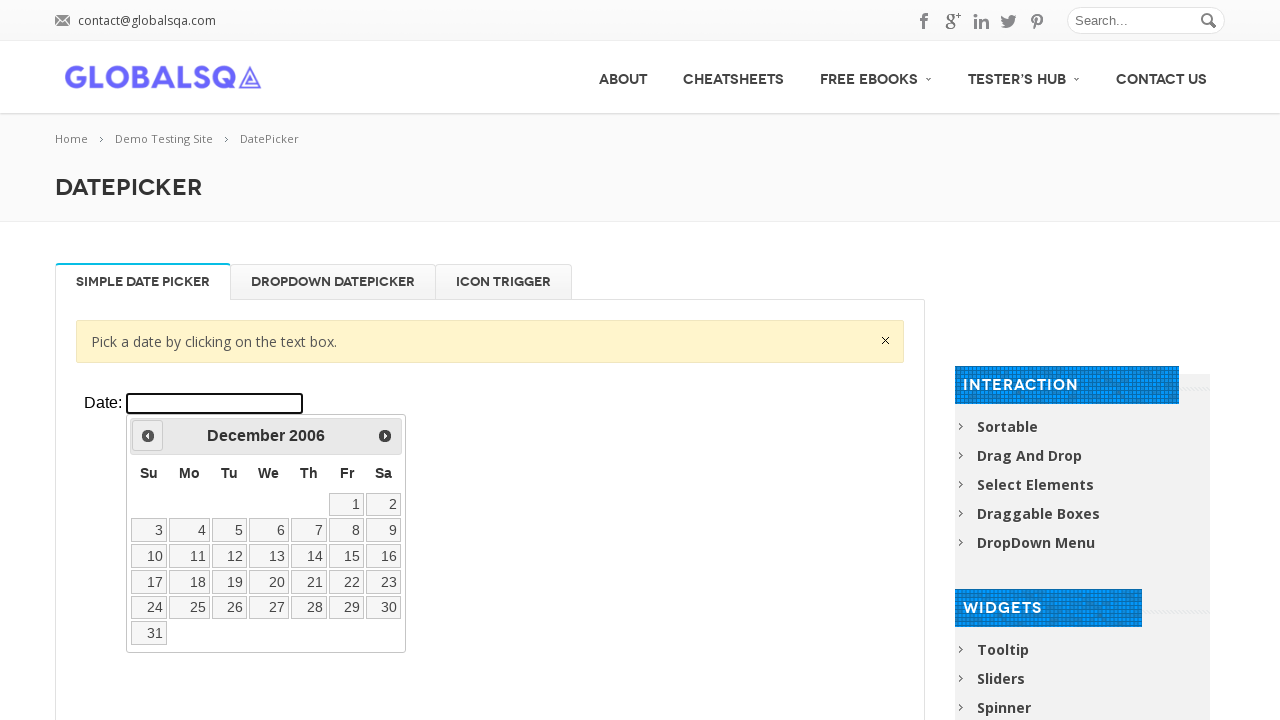

Clicked previous arrow to navigate backward through years at (148, 436) on xpath=//div[@class='resp-tabs-container']/div[1]/p/iframe >> internal:control=en
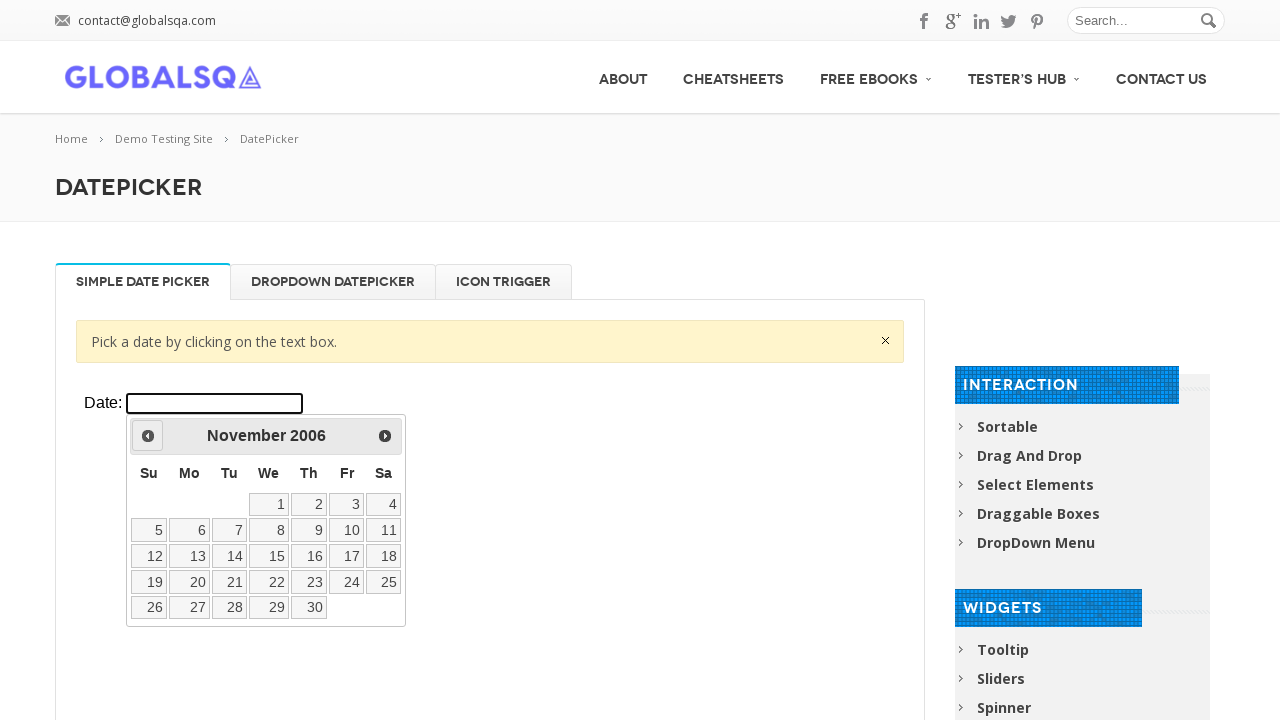

Clicked previous arrow to navigate backward through years at (148, 436) on xpath=//div[@class='resp-tabs-container']/div[1]/p/iframe >> internal:control=en
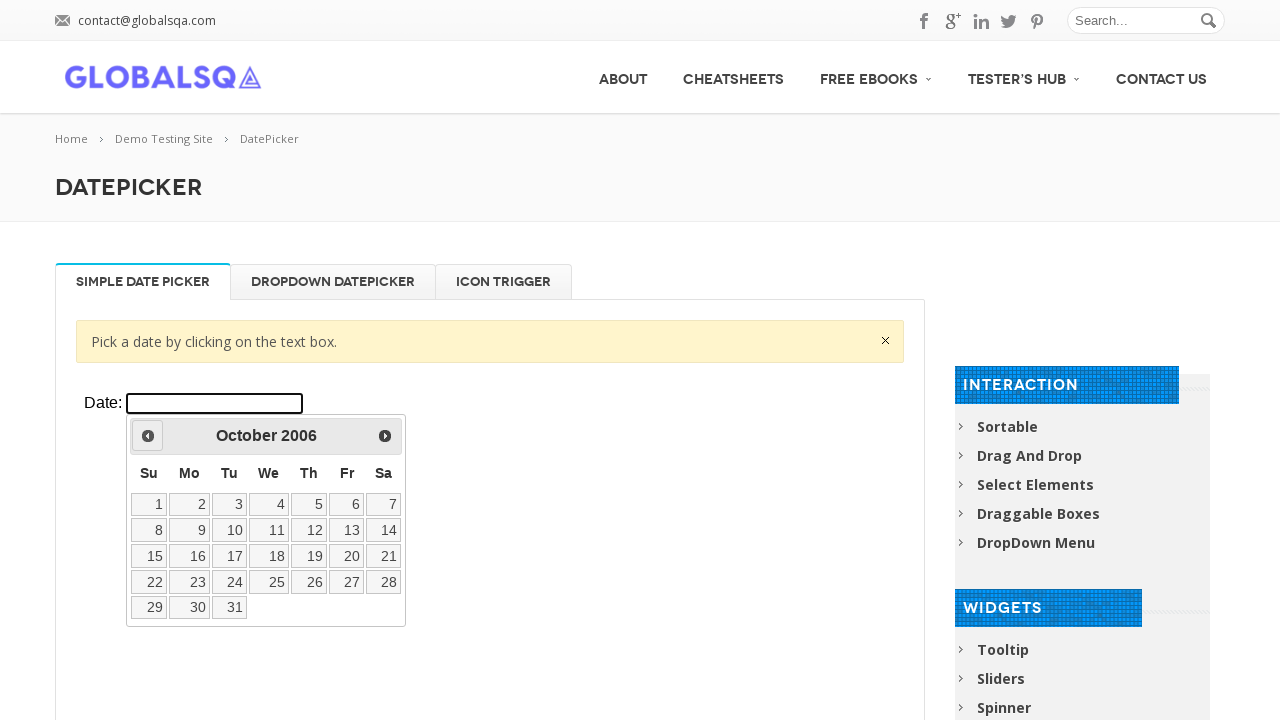

Clicked previous arrow to navigate backward through years at (148, 436) on xpath=//div[@class='resp-tabs-container']/div[1]/p/iframe >> internal:control=en
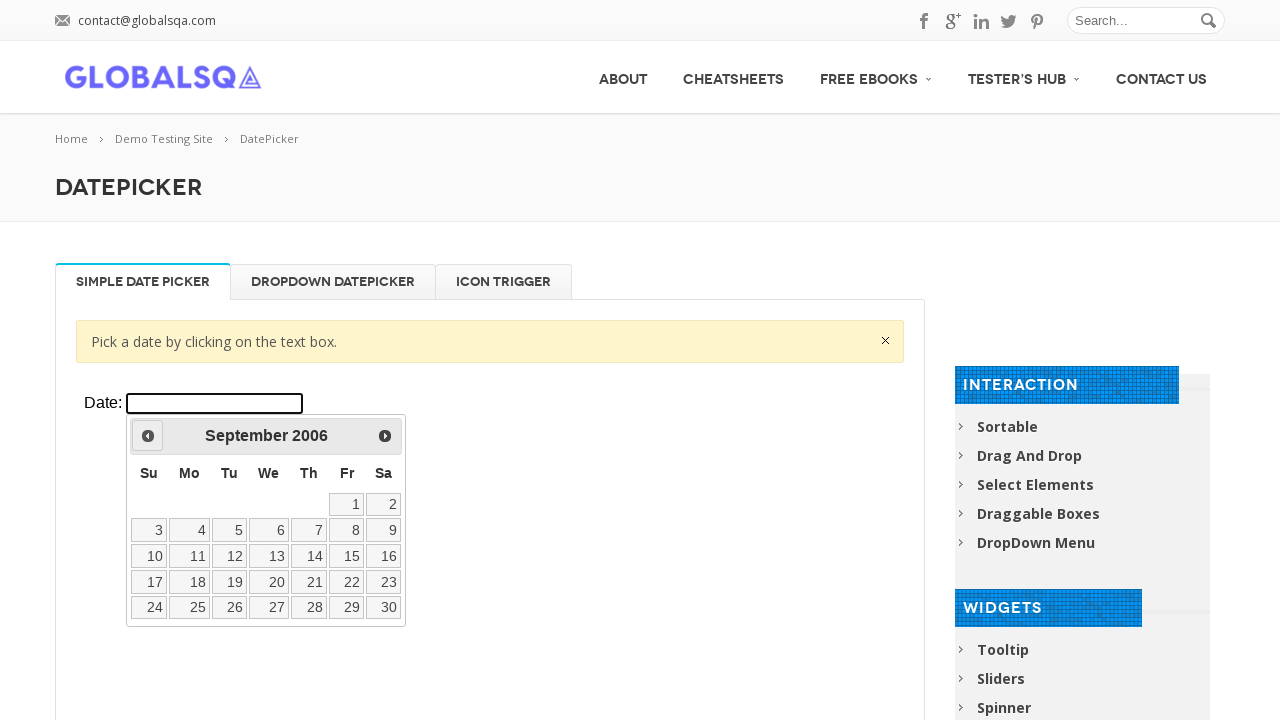

Clicked previous arrow to navigate backward through years at (148, 436) on xpath=//div[@class='resp-tabs-container']/div[1]/p/iframe >> internal:control=en
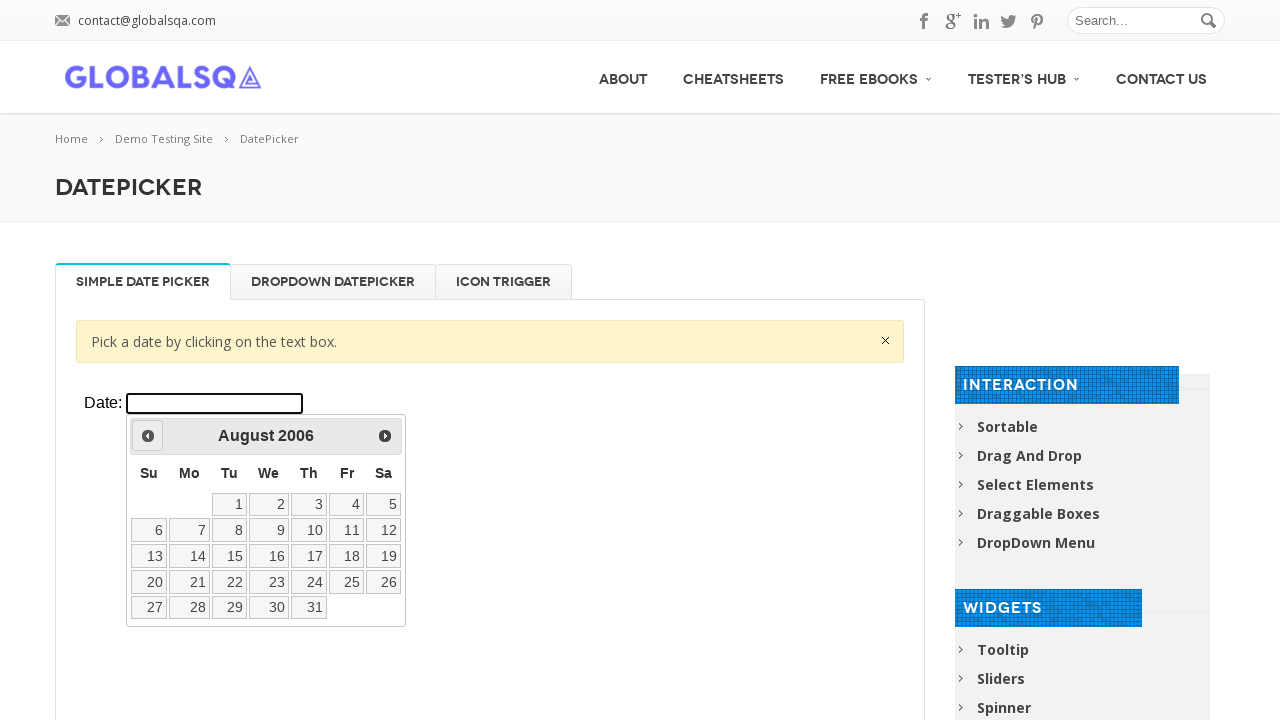

Clicked previous arrow to navigate backward through years at (148, 436) on xpath=//div[@class='resp-tabs-container']/div[1]/p/iframe >> internal:control=en
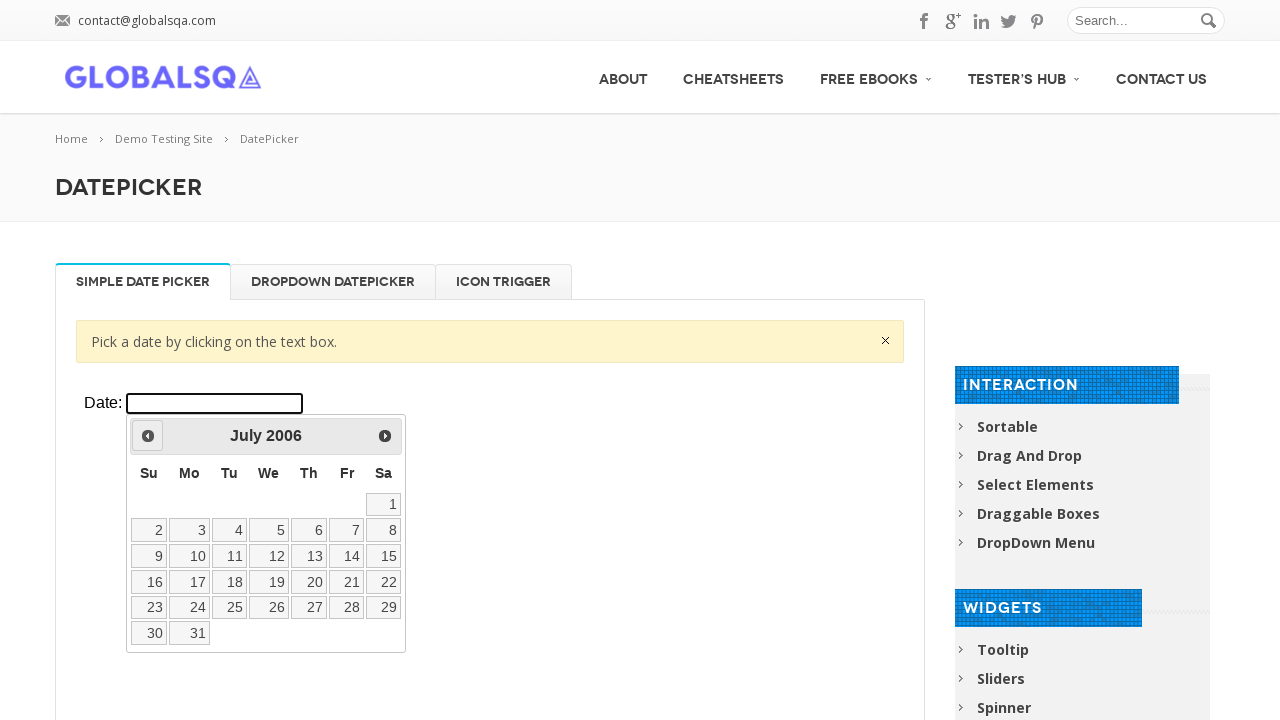

Clicked previous arrow to navigate backward through years at (148, 436) on xpath=//div[@class='resp-tabs-container']/div[1]/p/iframe >> internal:control=en
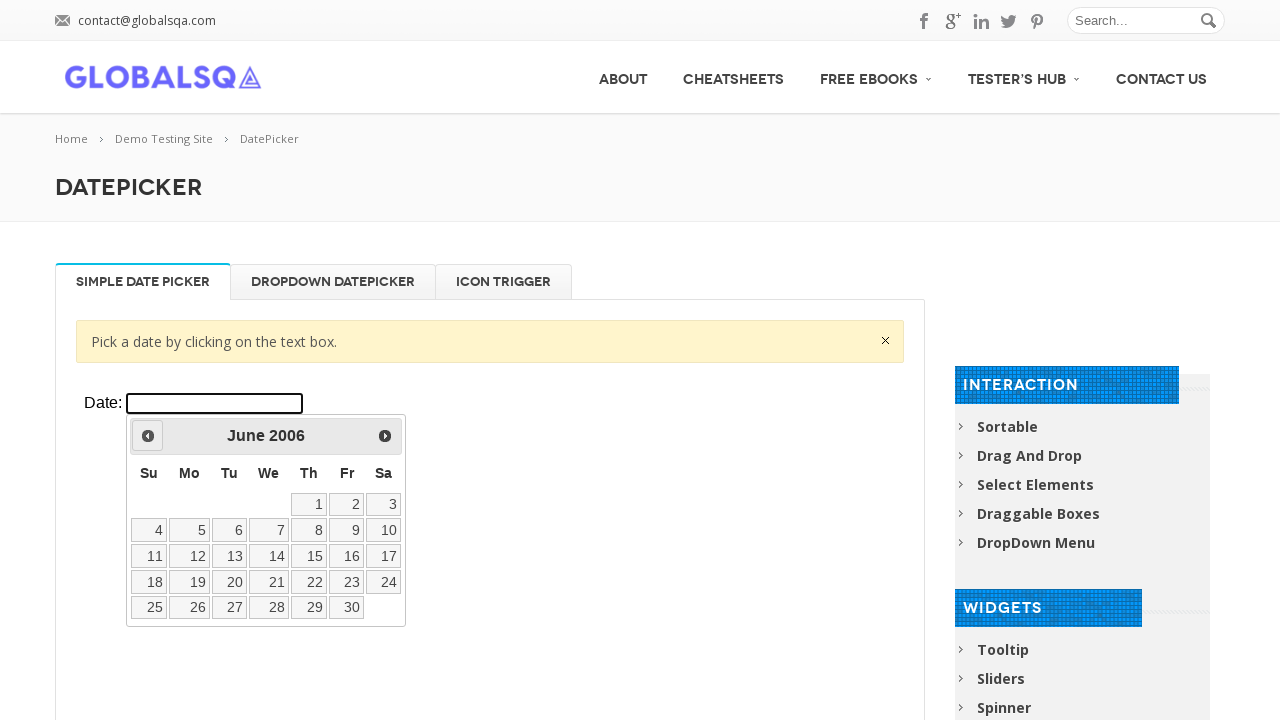

Clicked previous arrow to navigate backward through years at (148, 436) on xpath=//div[@class='resp-tabs-container']/div[1]/p/iframe >> internal:control=en
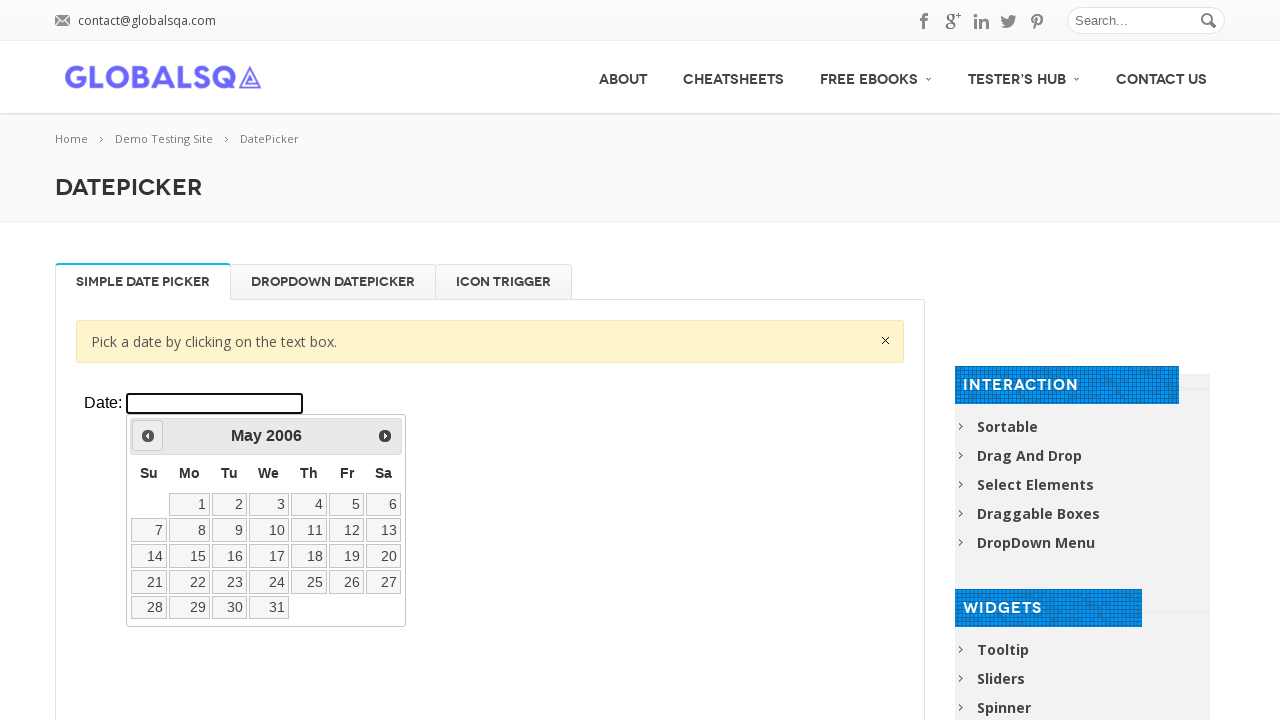

Clicked previous arrow to navigate backward through years at (148, 436) on xpath=//div[@class='resp-tabs-container']/div[1]/p/iframe >> internal:control=en
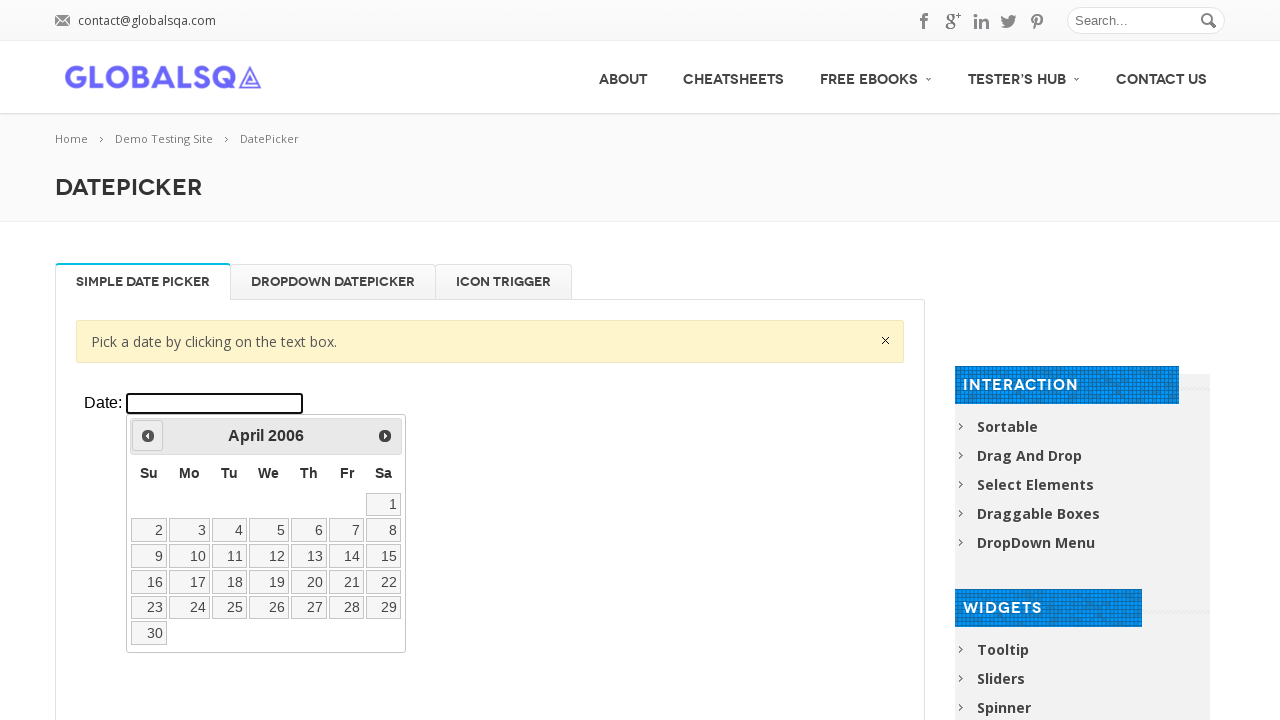

Clicked previous arrow to navigate backward through years at (148, 436) on xpath=//div[@class='resp-tabs-container']/div[1]/p/iframe >> internal:control=en
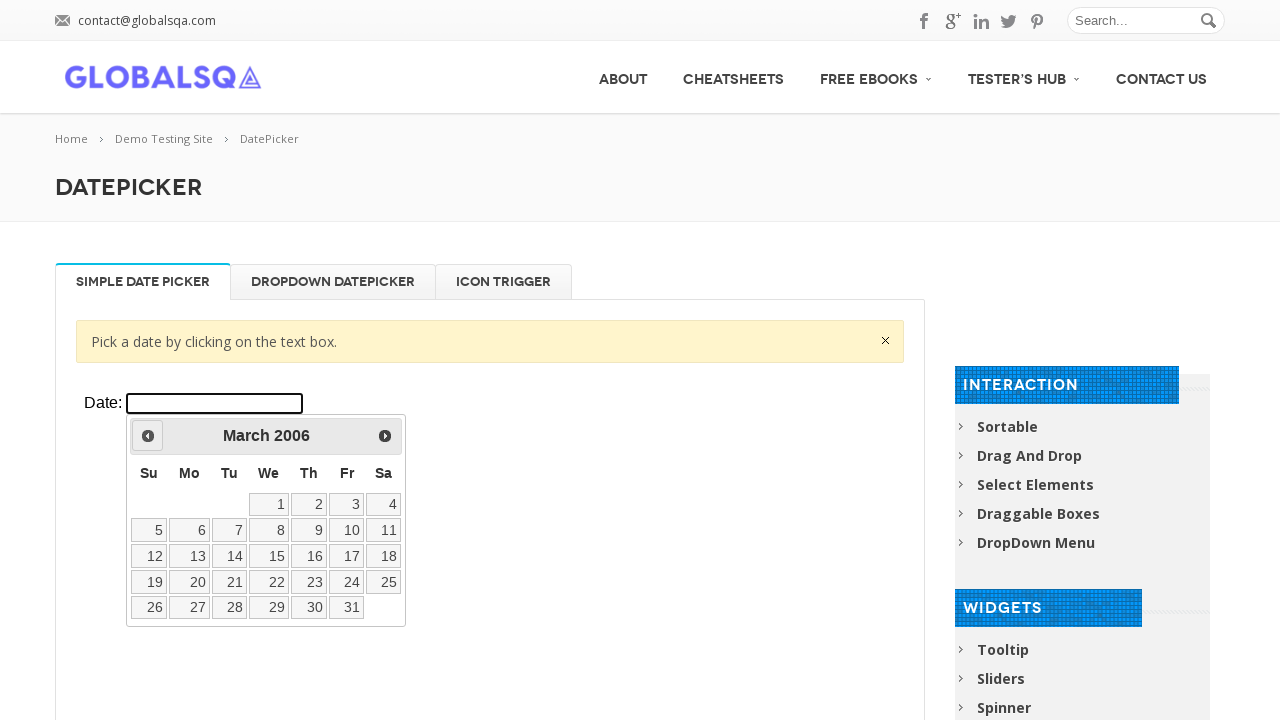

Clicked previous arrow to navigate backward through years at (148, 436) on xpath=//div[@class='resp-tabs-container']/div[1]/p/iframe >> internal:control=en
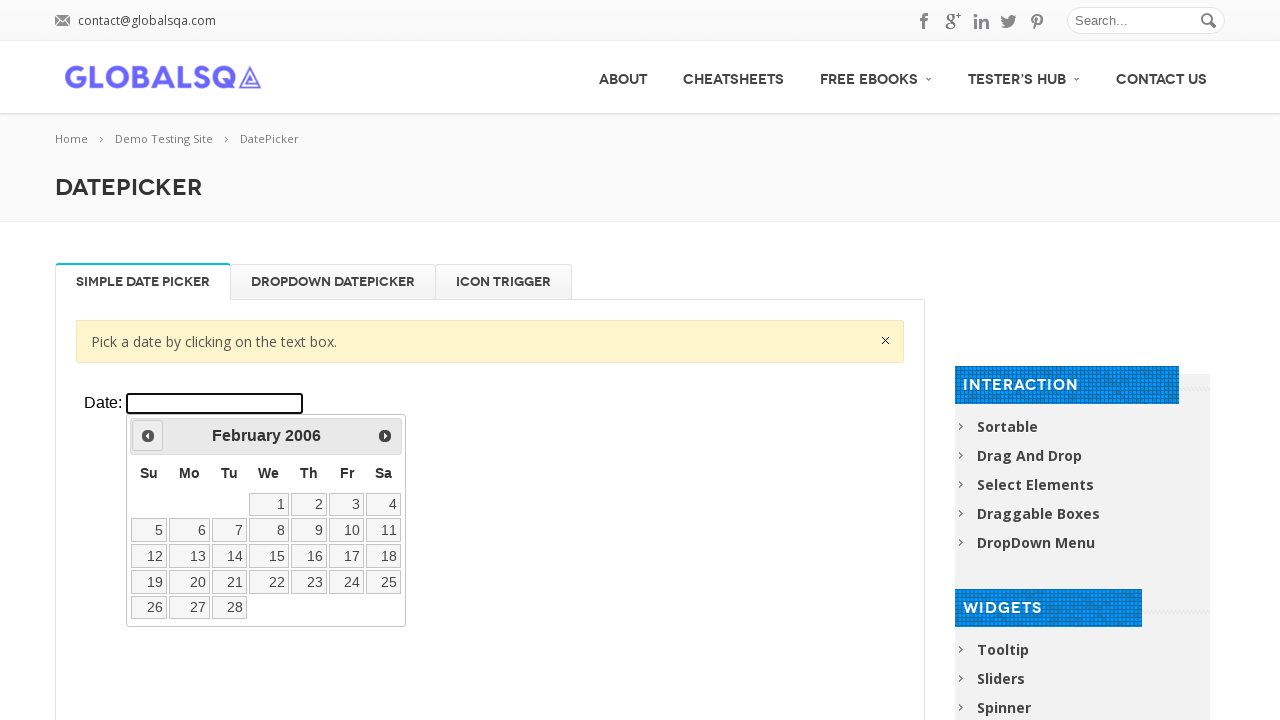

Clicked previous arrow to navigate backward through years at (148, 436) on xpath=//div[@class='resp-tabs-container']/div[1]/p/iframe >> internal:control=en
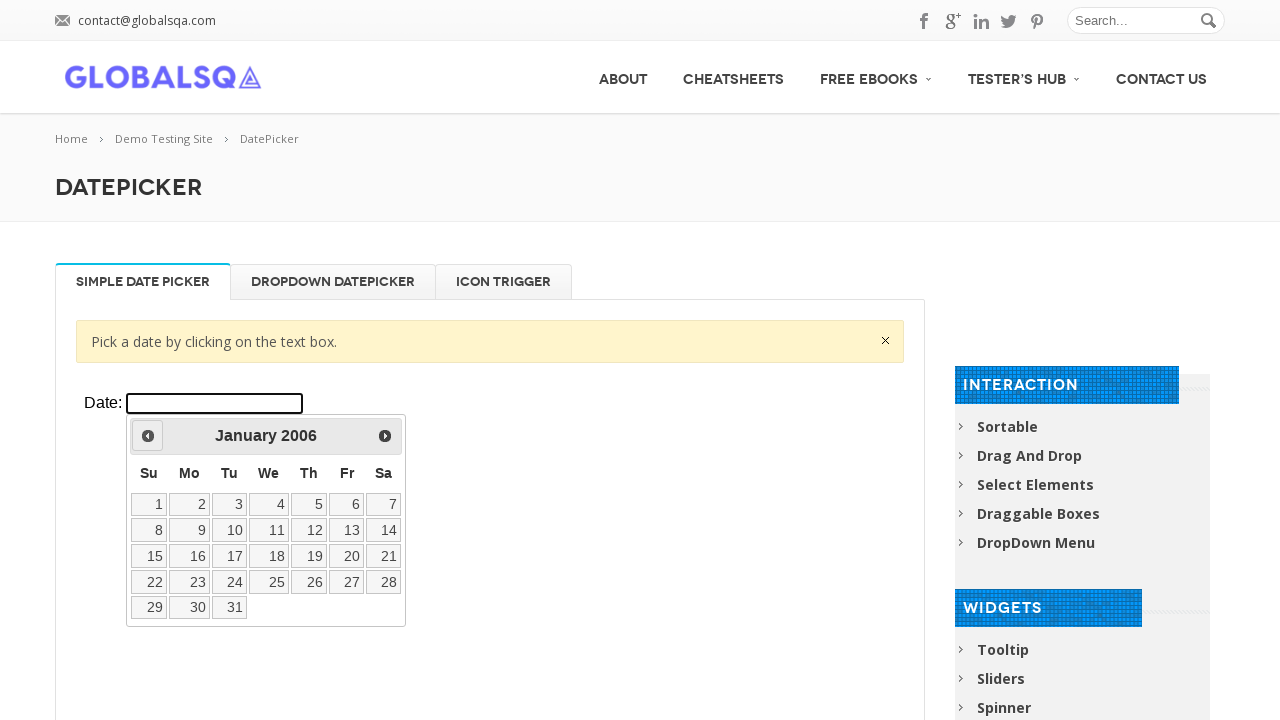

Clicked previous arrow to navigate backward through years at (148, 436) on xpath=//div[@class='resp-tabs-container']/div[1]/p/iframe >> internal:control=en
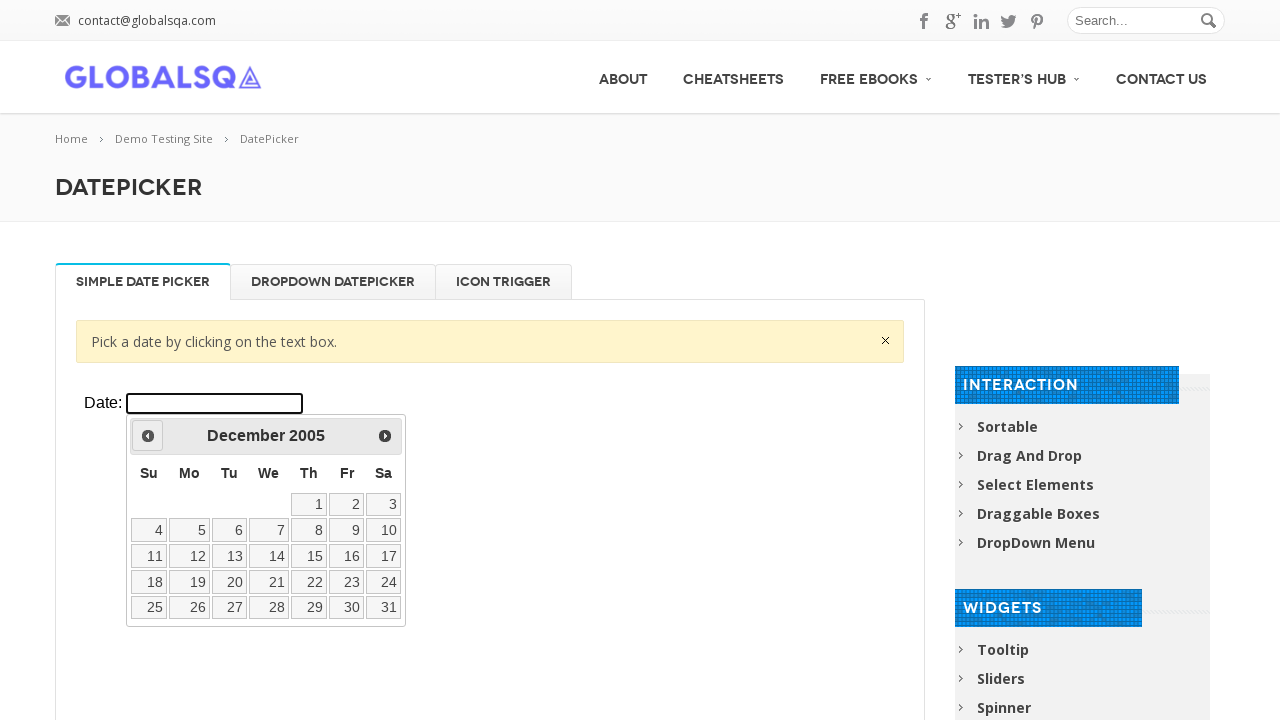

Clicked previous arrow to navigate backward through months at (148, 436) on xpath=//div[@class='resp-tabs-container']/div[1]/p/iframe >> internal:control=en
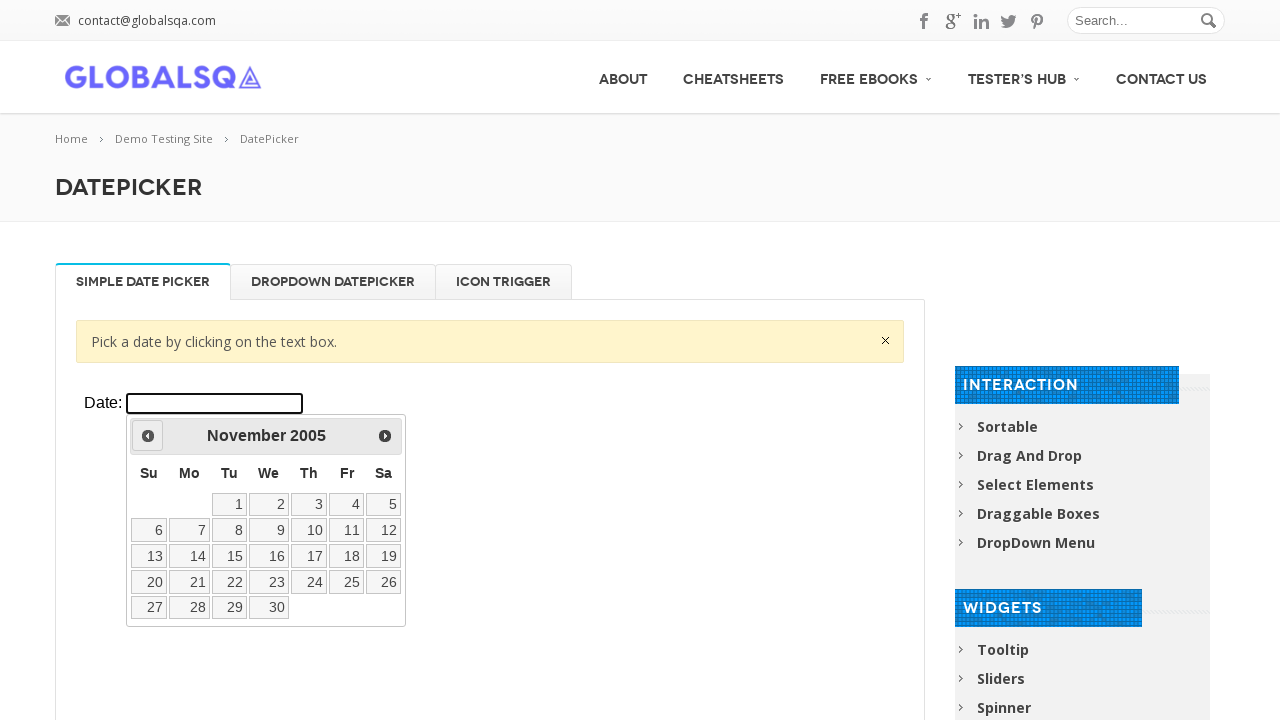

Clicked previous arrow to navigate backward through months at (148, 436) on xpath=//div[@class='resp-tabs-container']/div[1]/p/iframe >> internal:control=en
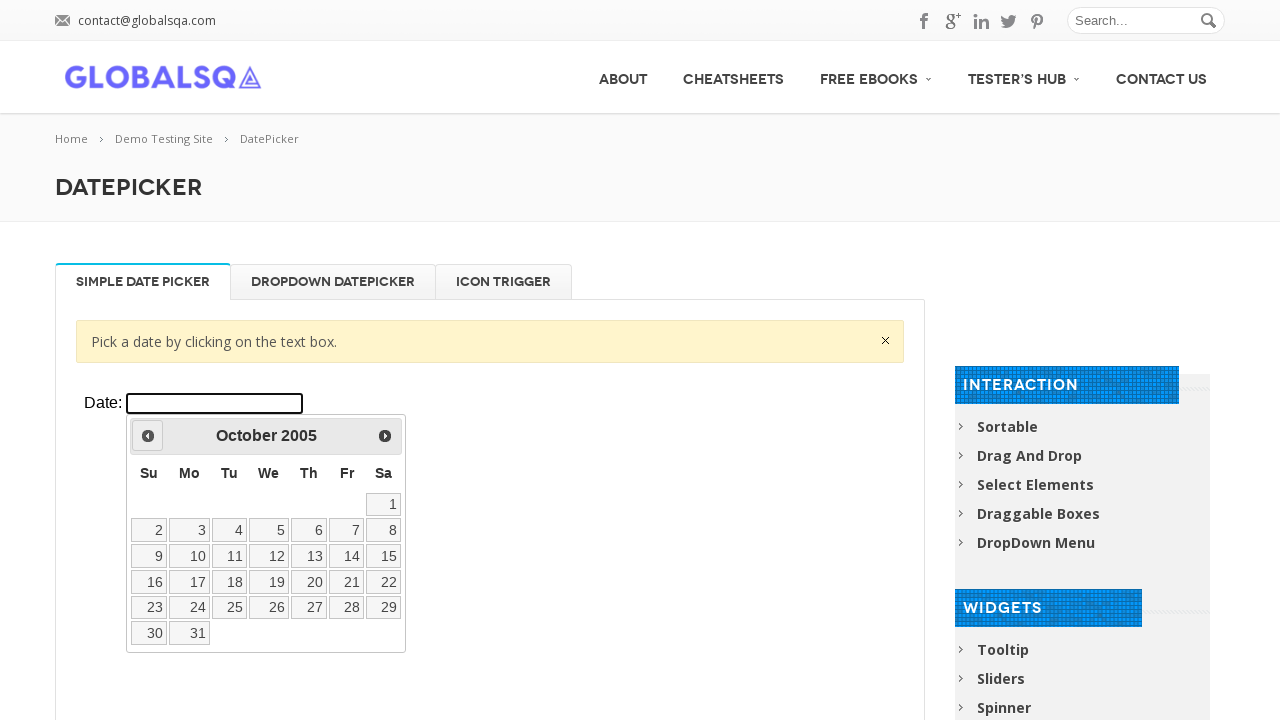

Clicked previous arrow to navigate backward through months at (148, 436) on xpath=//div[@class='resp-tabs-container']/div[1]/p/iframe >> internal:control=en
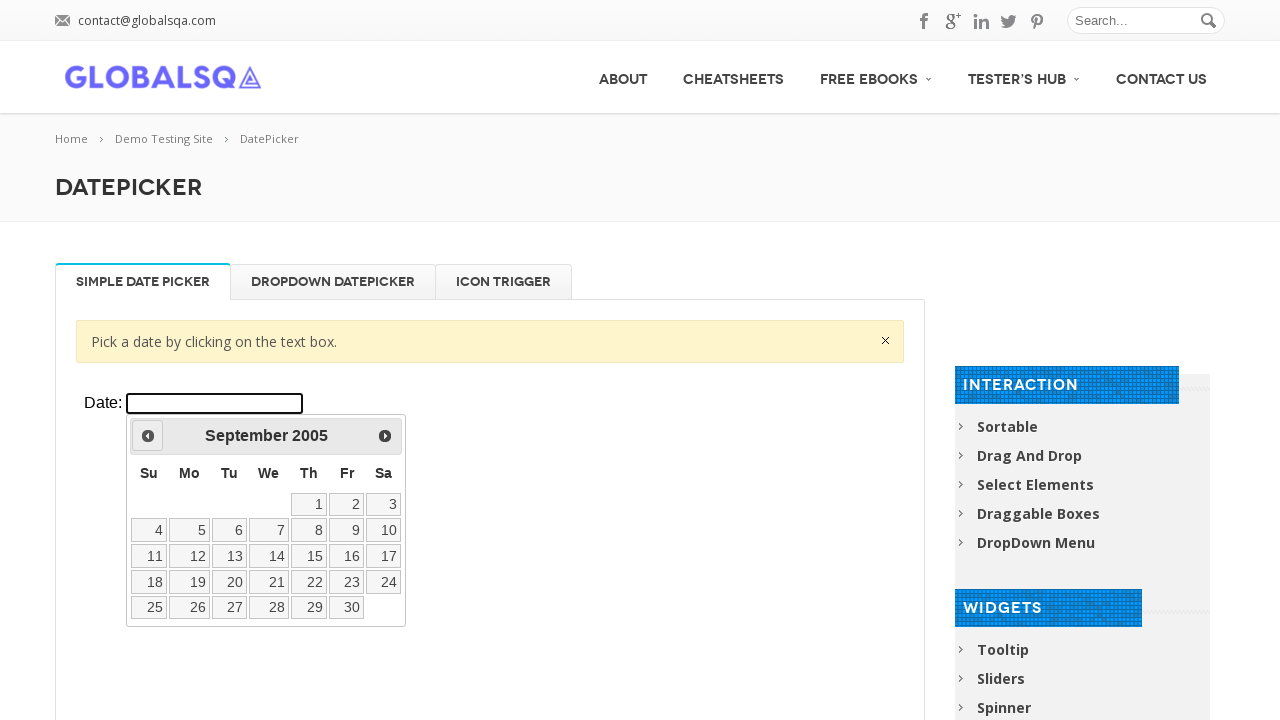

Clicked previous arrow to navigate backward through months at (148, 436) on xpath=//div[@class='resp-tabs-container']/div[1]/p/iframe >> internal:control=en
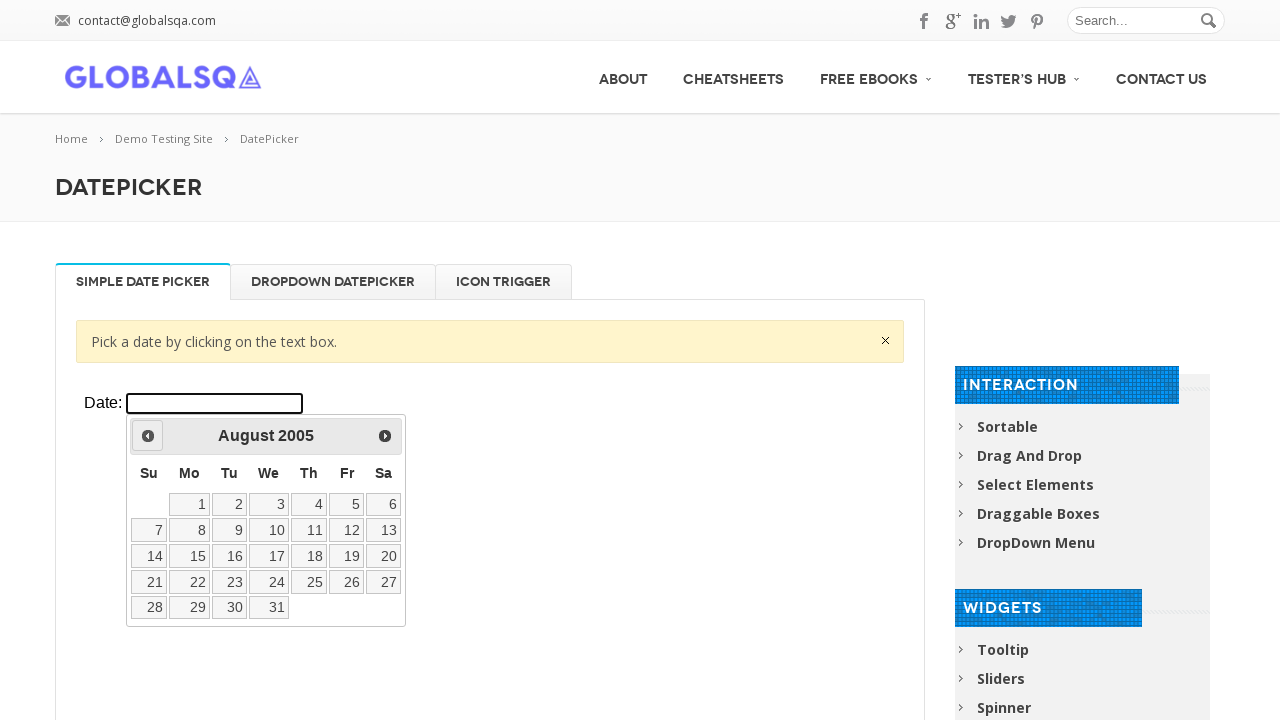

Clicked previous arrow to navigate backward through months at (148, 436) on xpath=//div[@class='resp-tabs-container']/div[1]/p/iframe >> internal:control=en
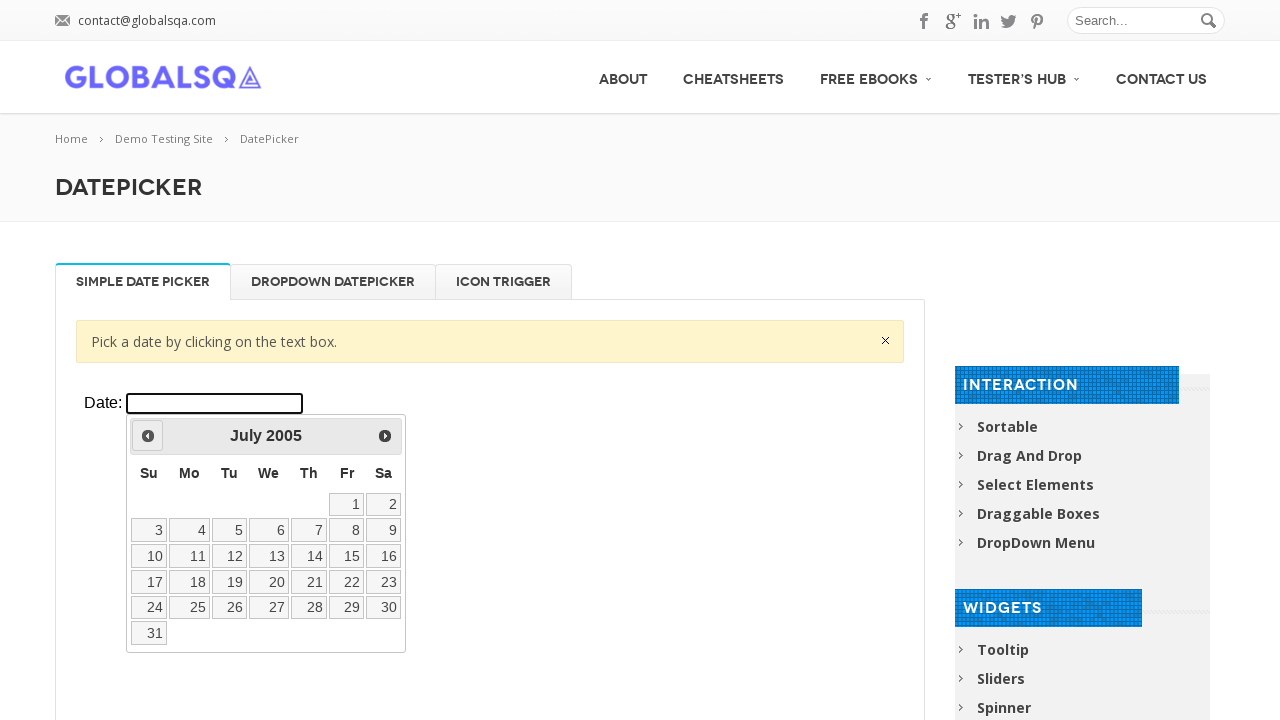

Clicked previous arrow to navigate backward through months at (148, 436) on xpath=//div[@class='resp-tabs-container']/div[1]/p/iframe >> internal:control=en
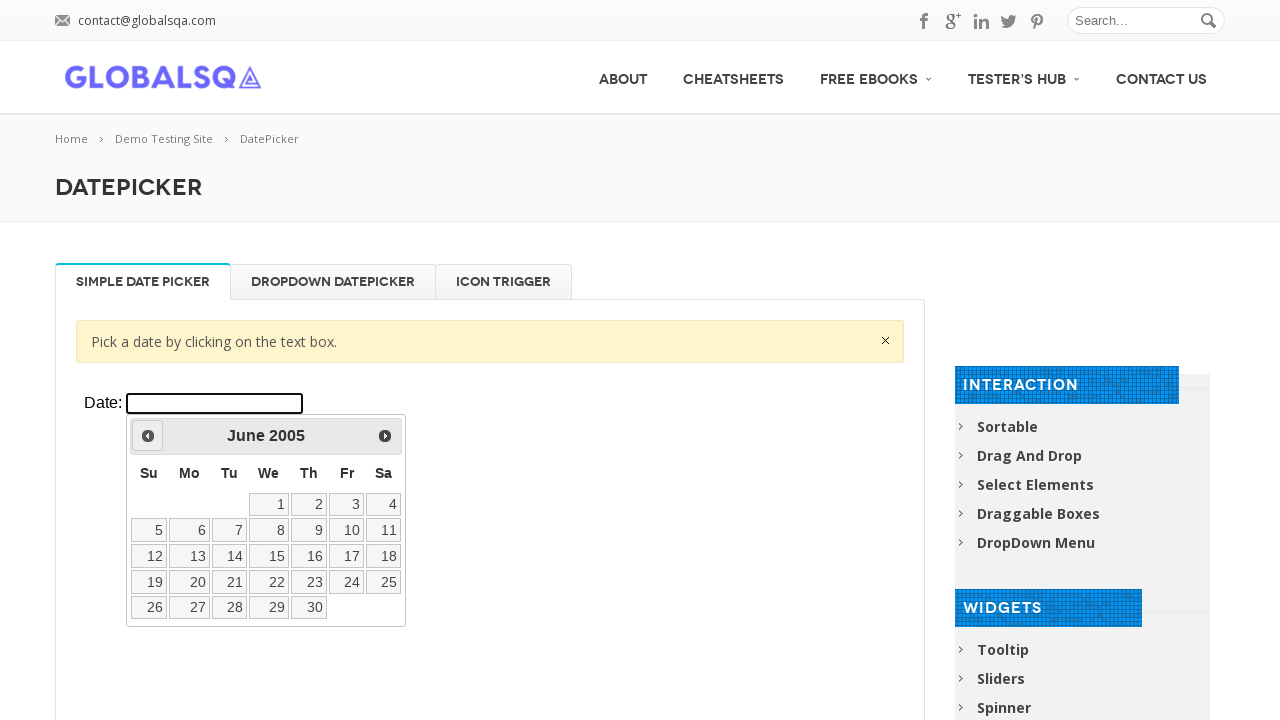

Clicked previous arrow to navigate backward through months at (148, 436) on xpath=//div[@class='resp-tabs-container']/div[1]/p/iframe >> internal:control=en
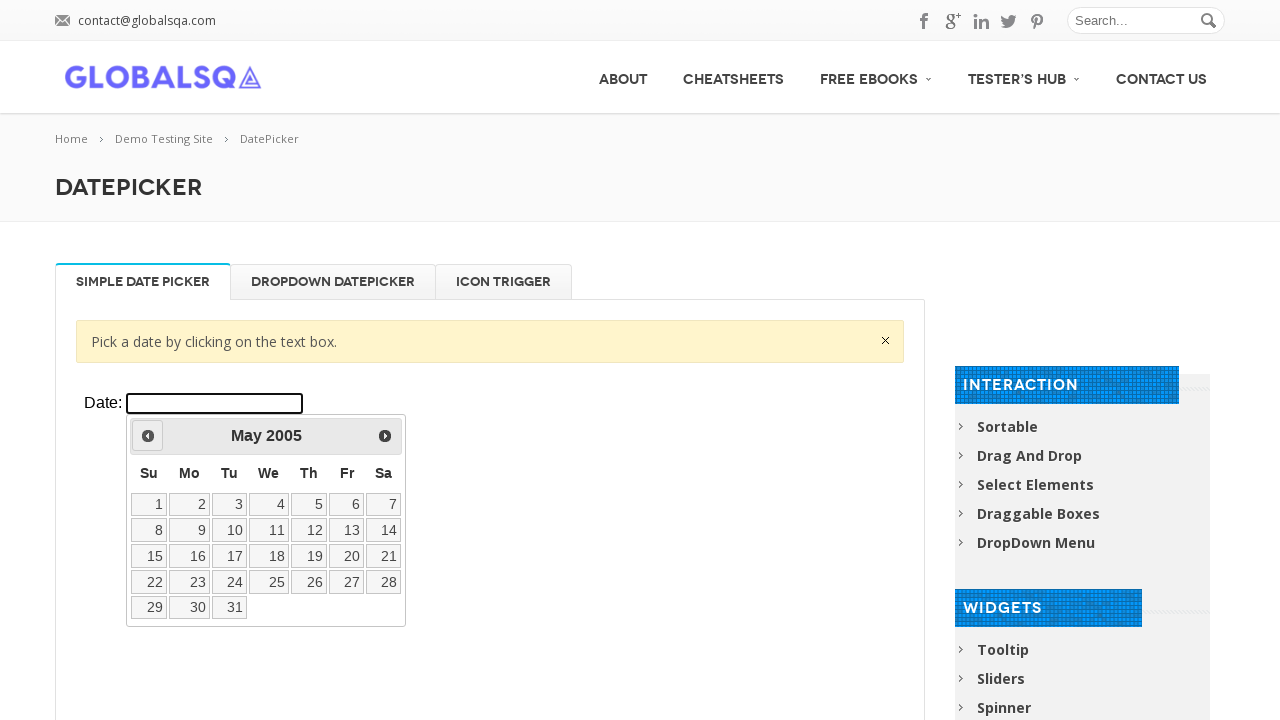

Selected target date: May 15, 2005 at (149, 556) on xpath=//div[@class='resp-tabs-container']/div[1]/p/iframe >> internal:control=en
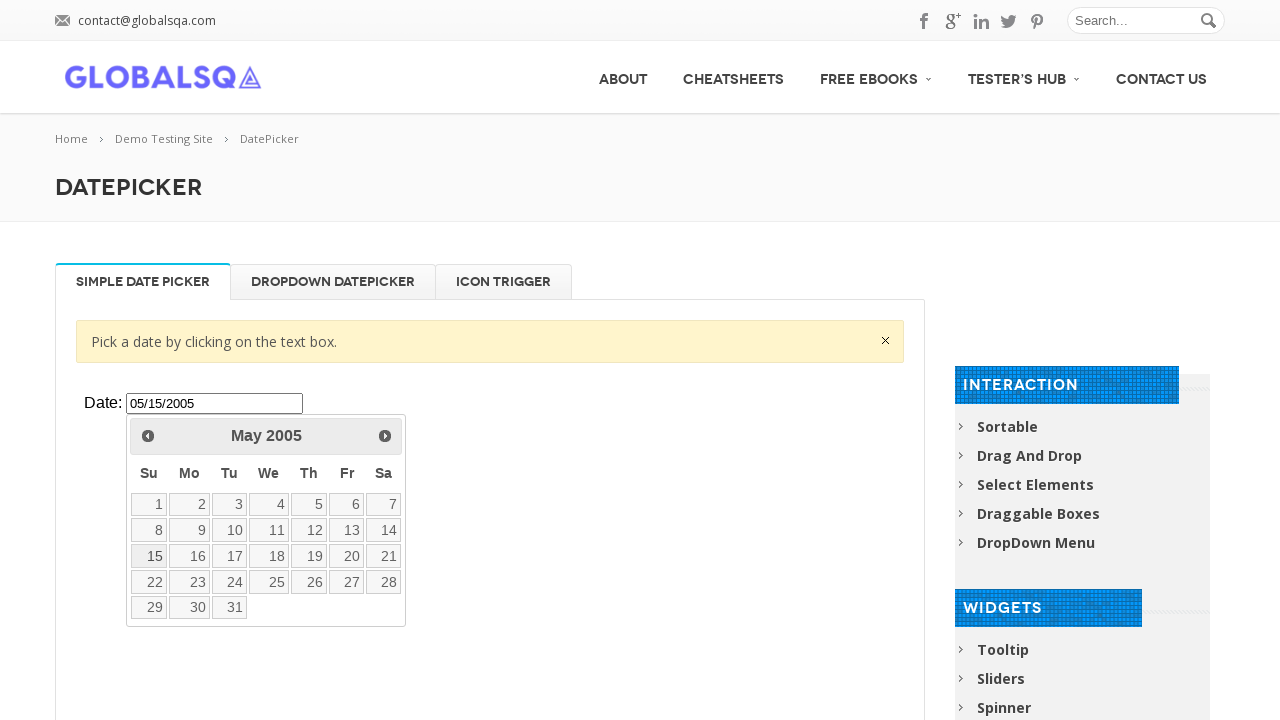

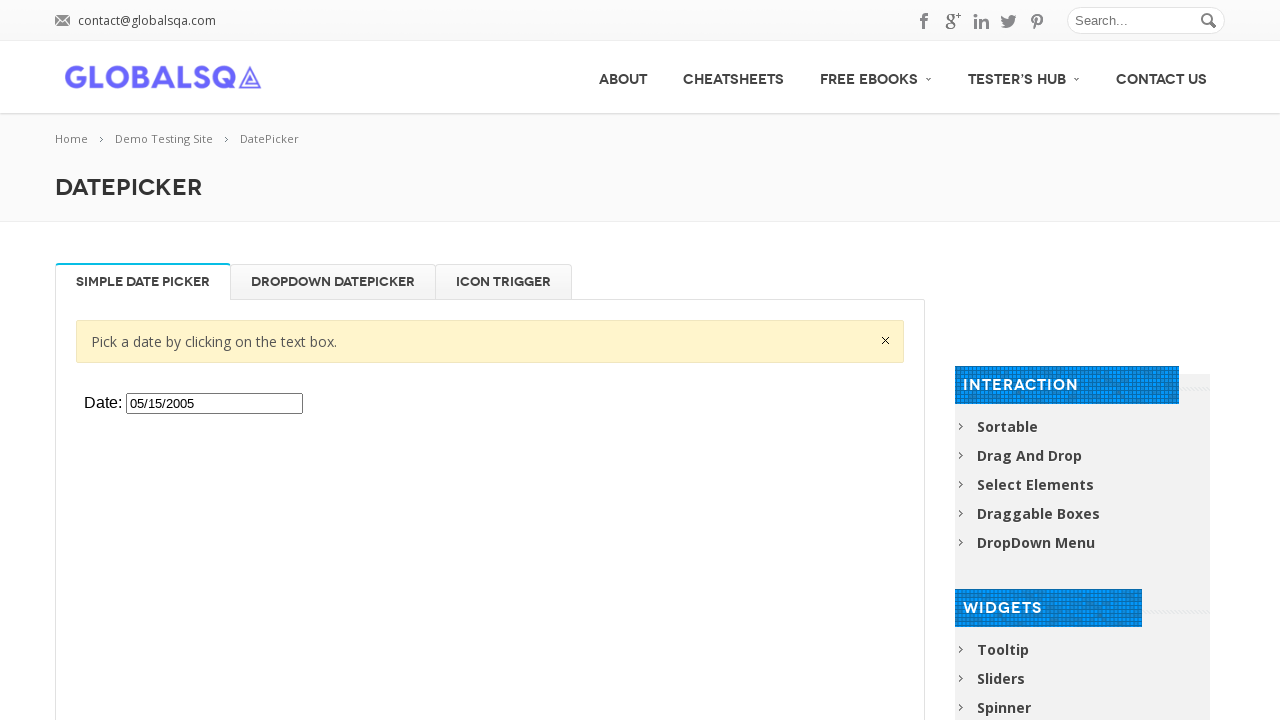